Tests jQuery UI datepicker functionality by navigating to a specific date (March 30, 2020) using the calendar navigation controls

Starting URL: https://jqueryui.com/datepicker/

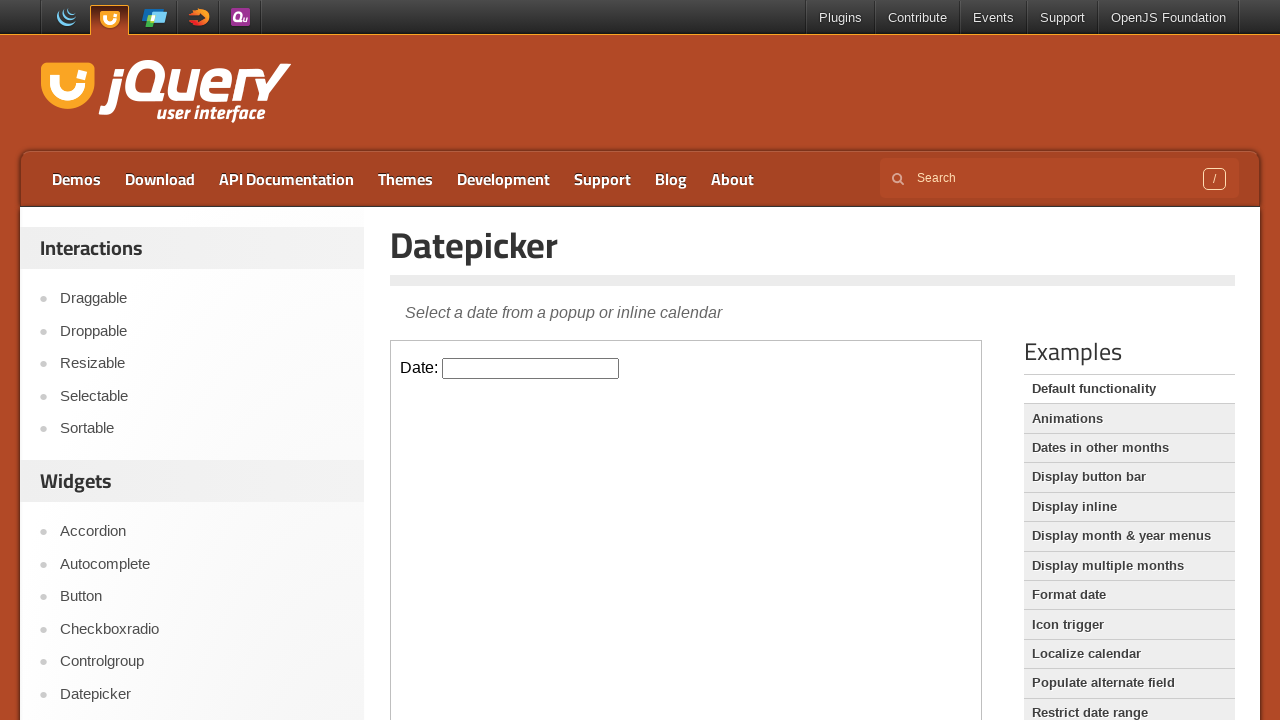

Located the iframe containing the datepicker demo
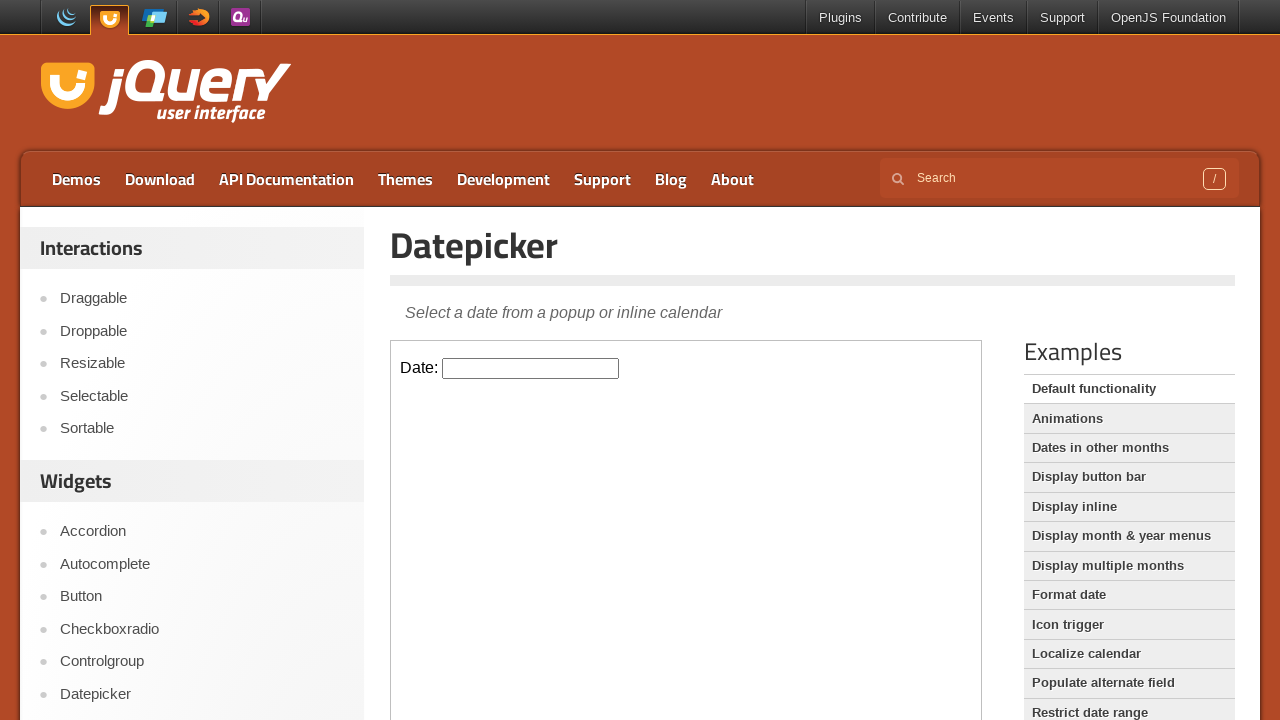

Clicked on the datepicker input field at (531, 368) on iframe >> nth=0 >> internal:control=enter-frame >> #datepicker
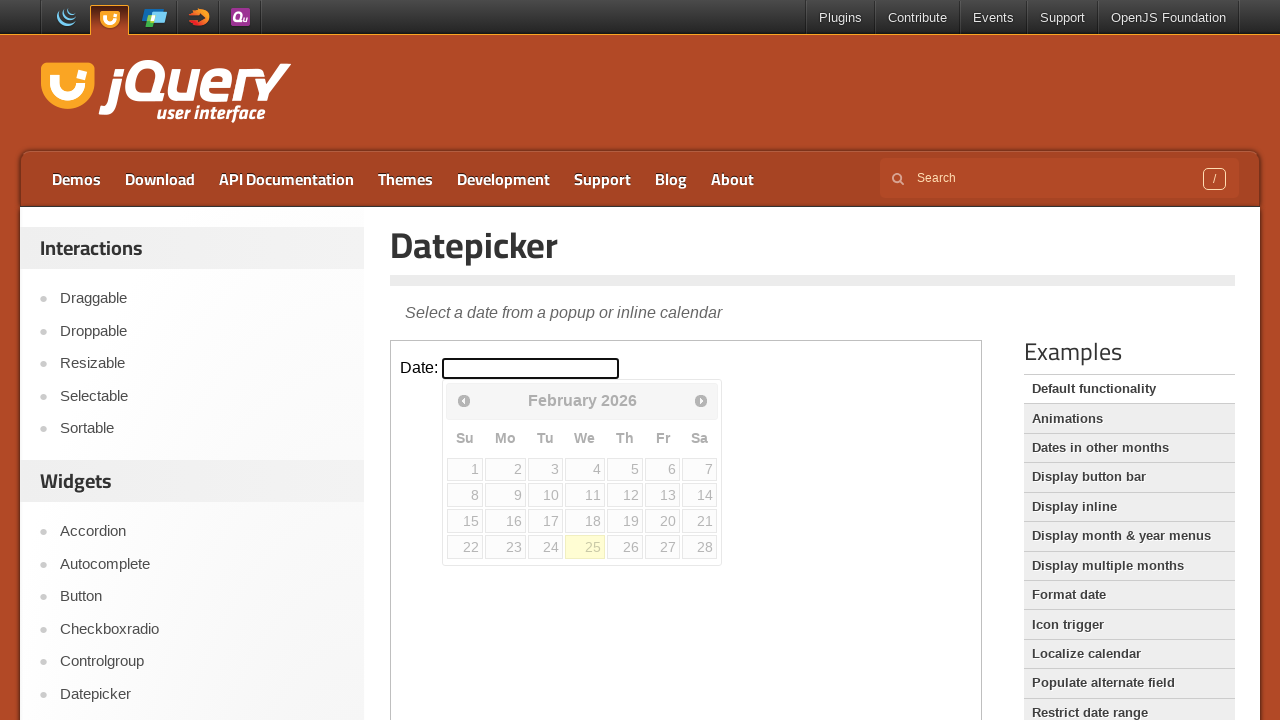

Retrieved current month: February
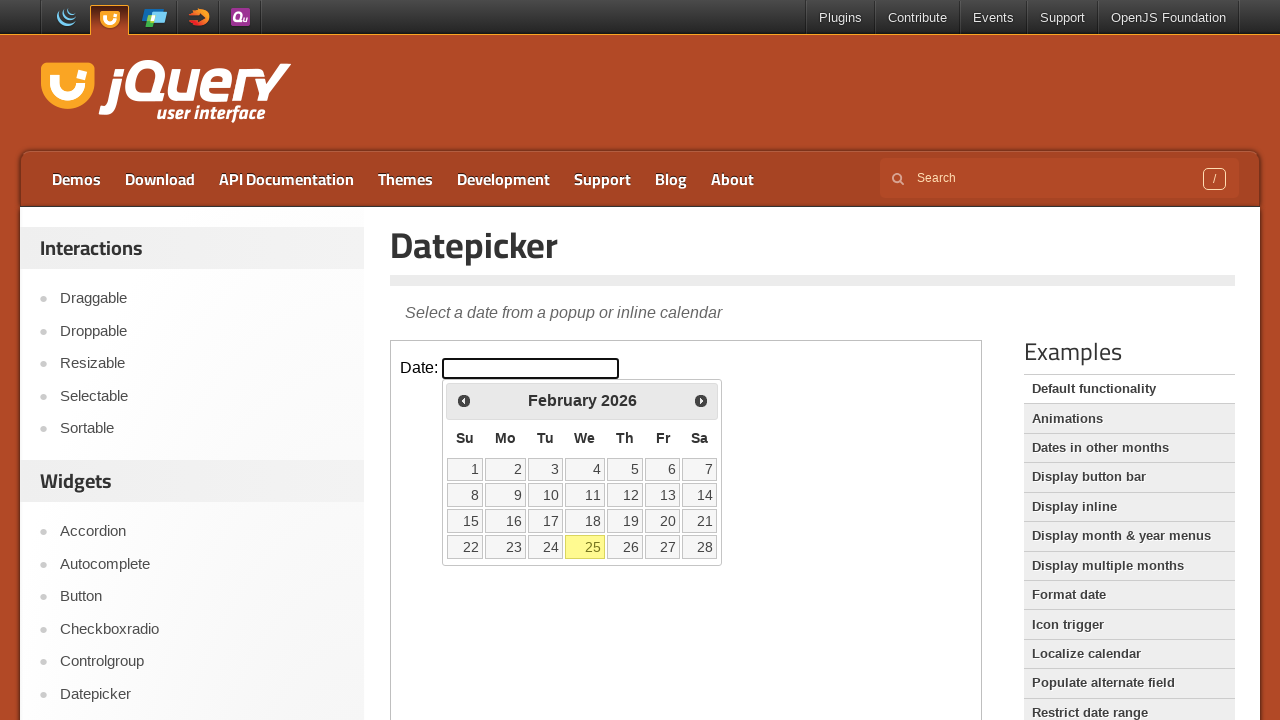

Retrieved current year: 2026
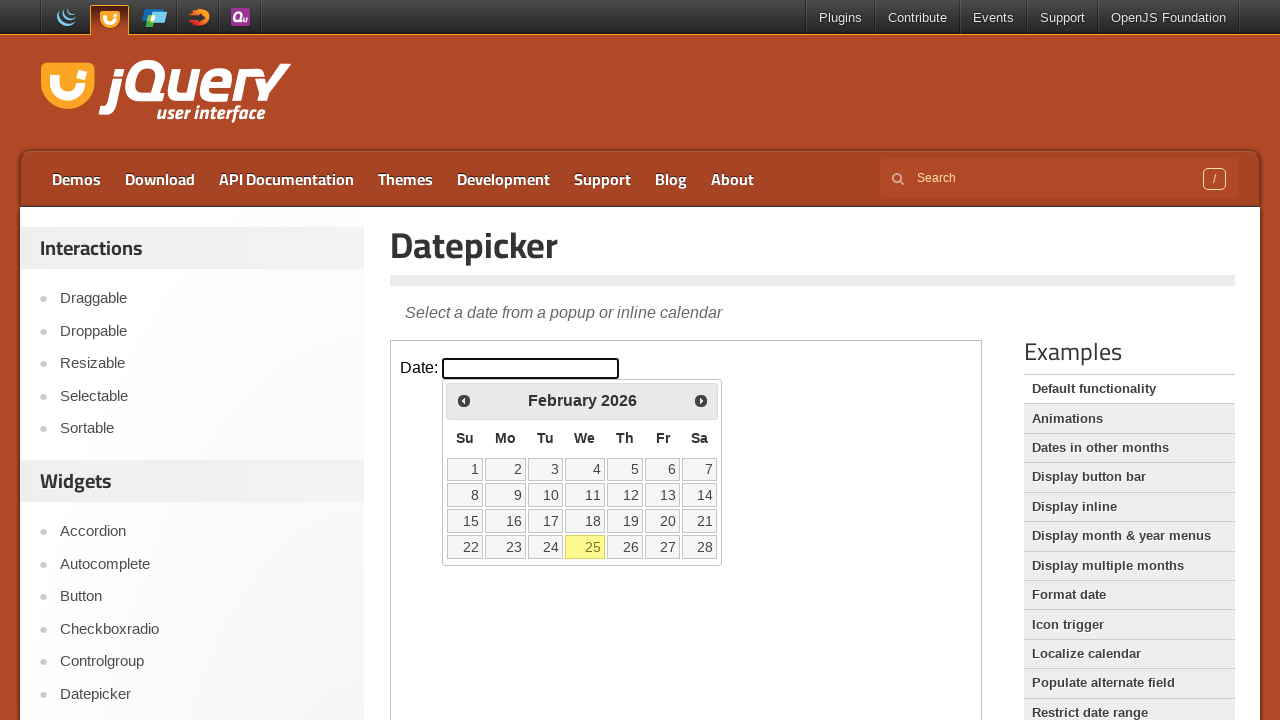

Clicked previous month button to navigate from February 2026 at (464, 400) on iframe >> nth=0 >> internal:control=enter-frame >> xpath=//a[@title='Prev']
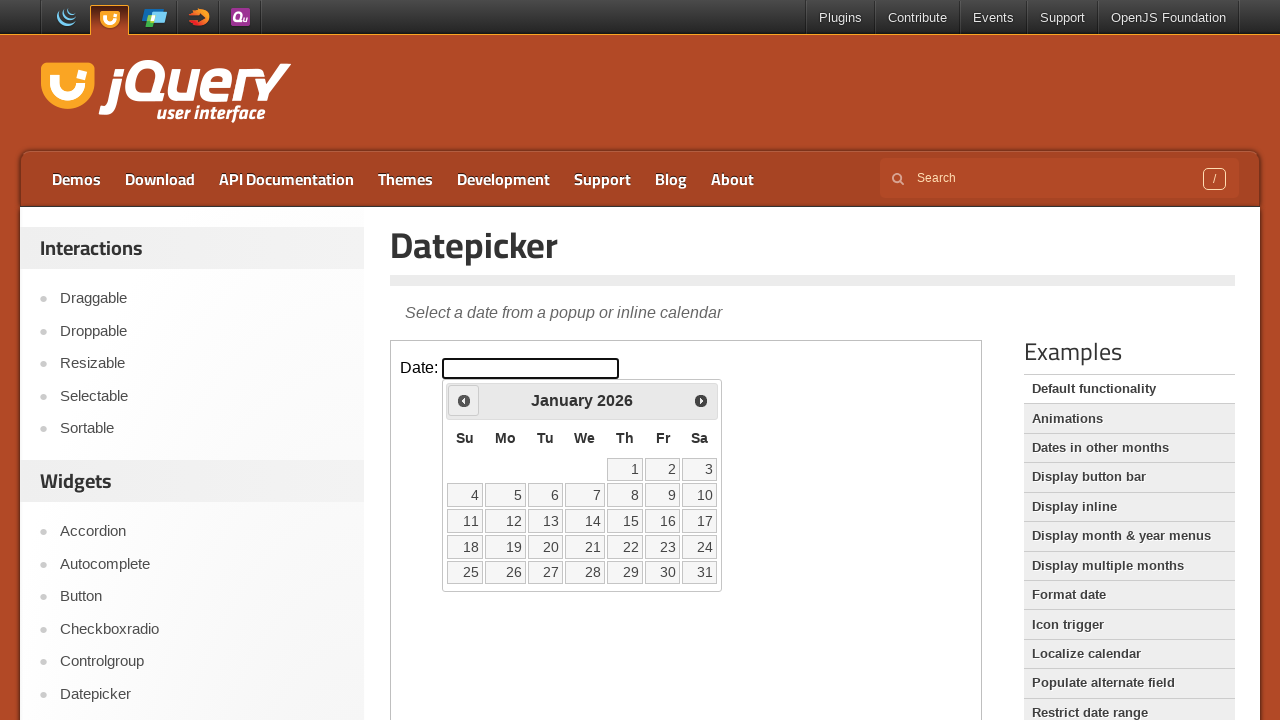

Retrieved current month: January
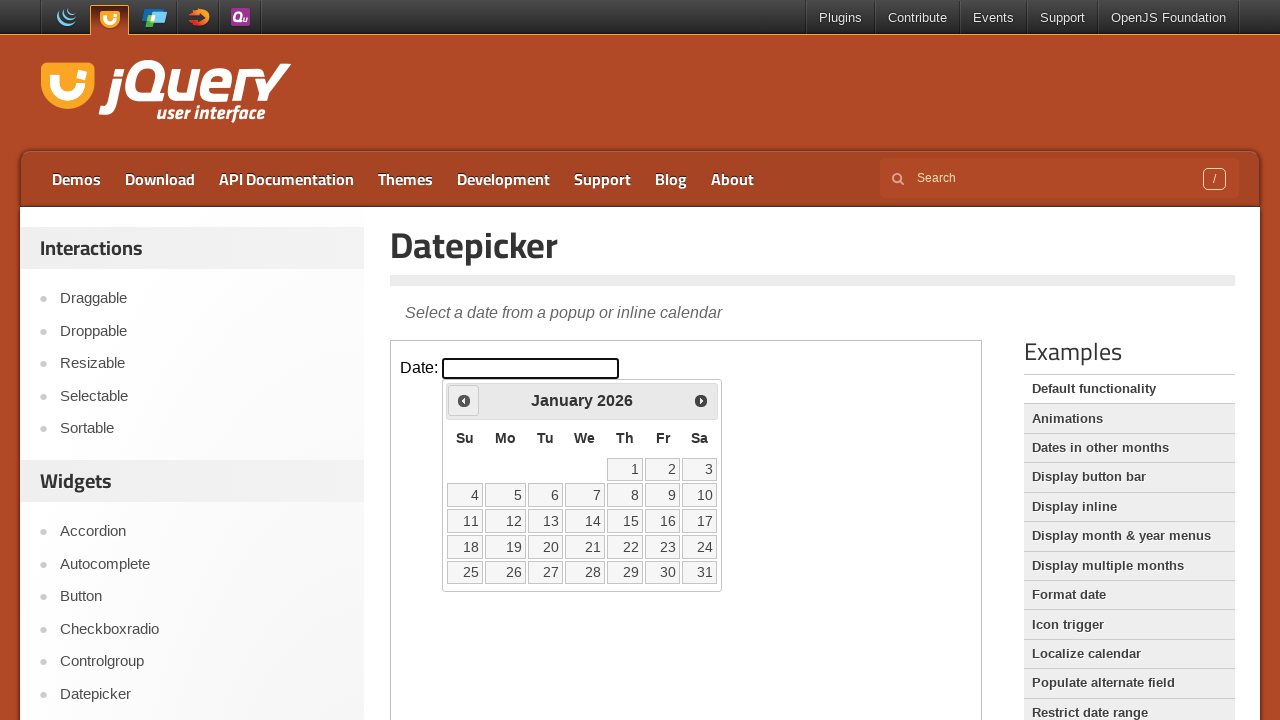

Retrieved current year: 2026
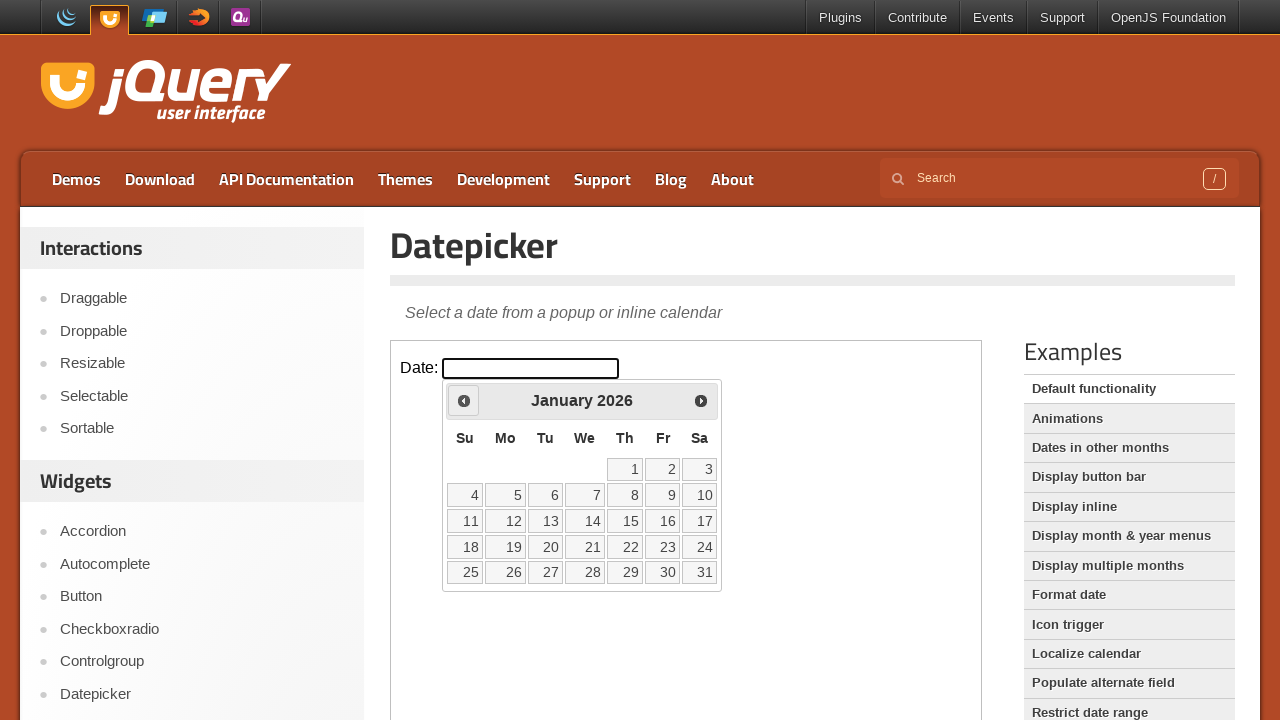

Clicked previous month button to navigate from January 2026 at (464, 400) on iframe >> nth=0 >> internal:control=enter-frame >> xpath=//a[@title='Prev']
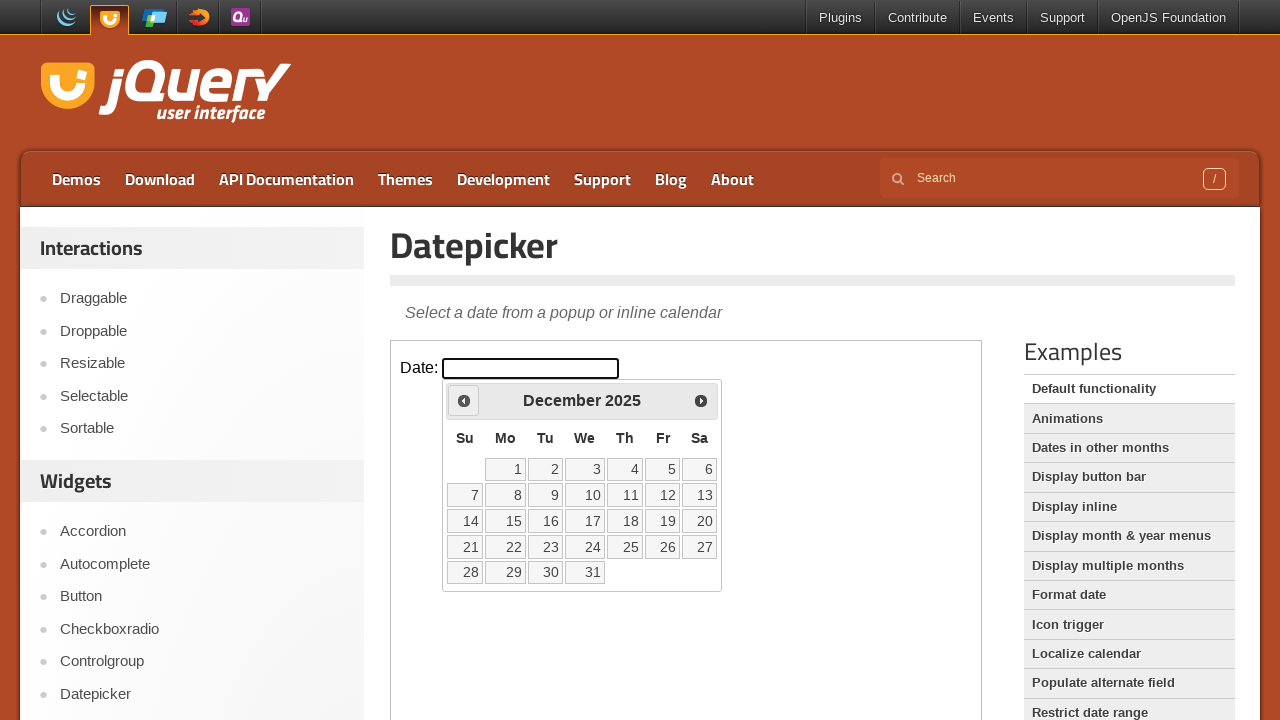

Retrieved current month: December
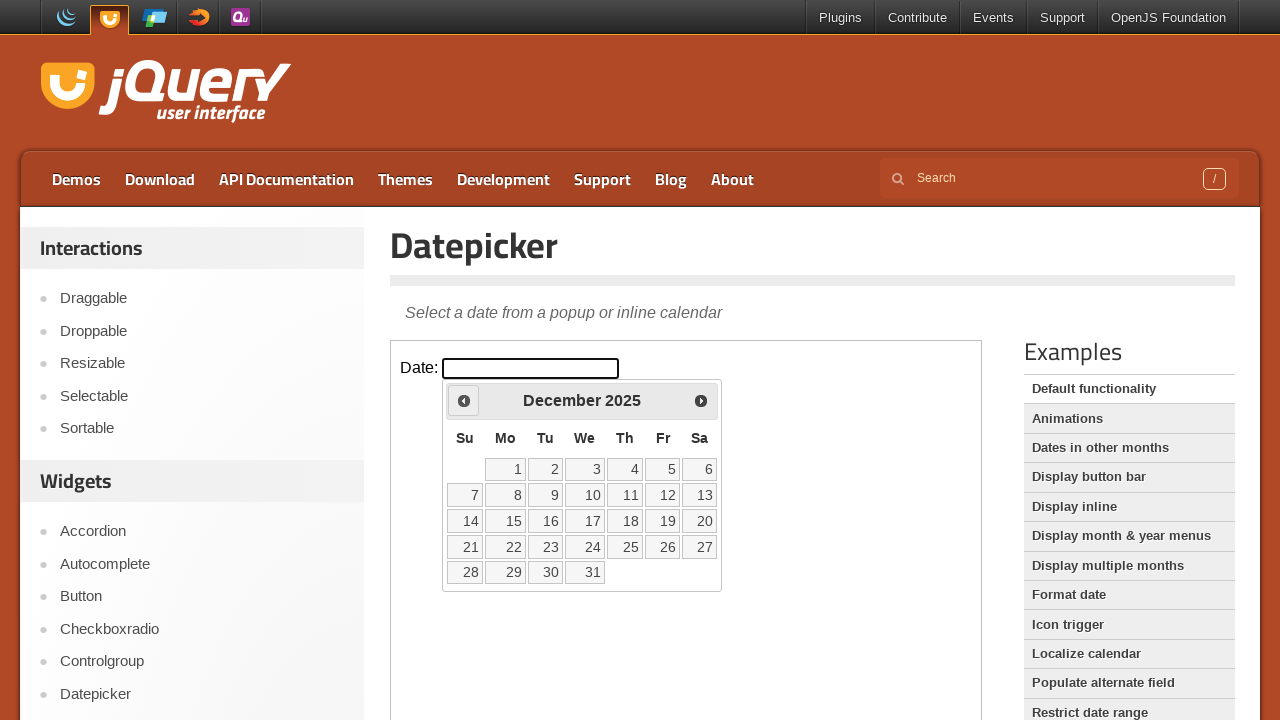

Retrieved current year: 2025
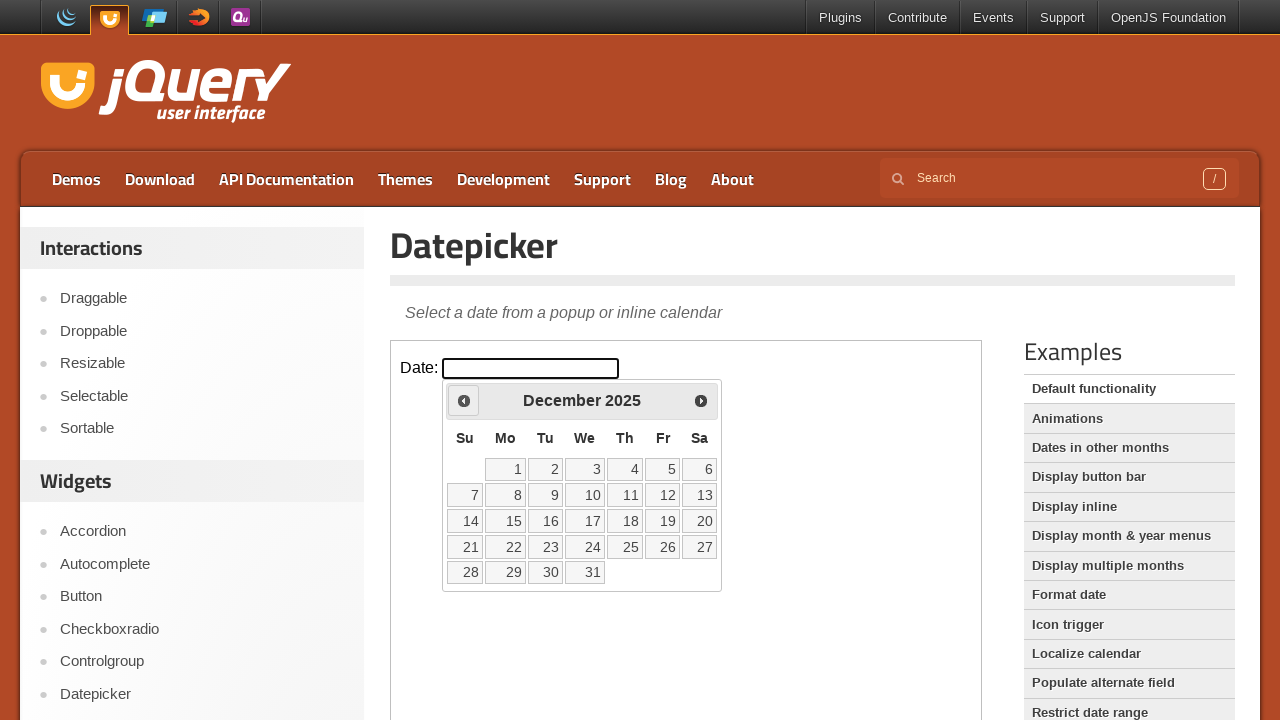

Clicked previous month button to navigate from December 2025 at (464, 400) on iframe >> nth=0 >> internal:control=enter-frame >> xpath=//a[@title='Prev']
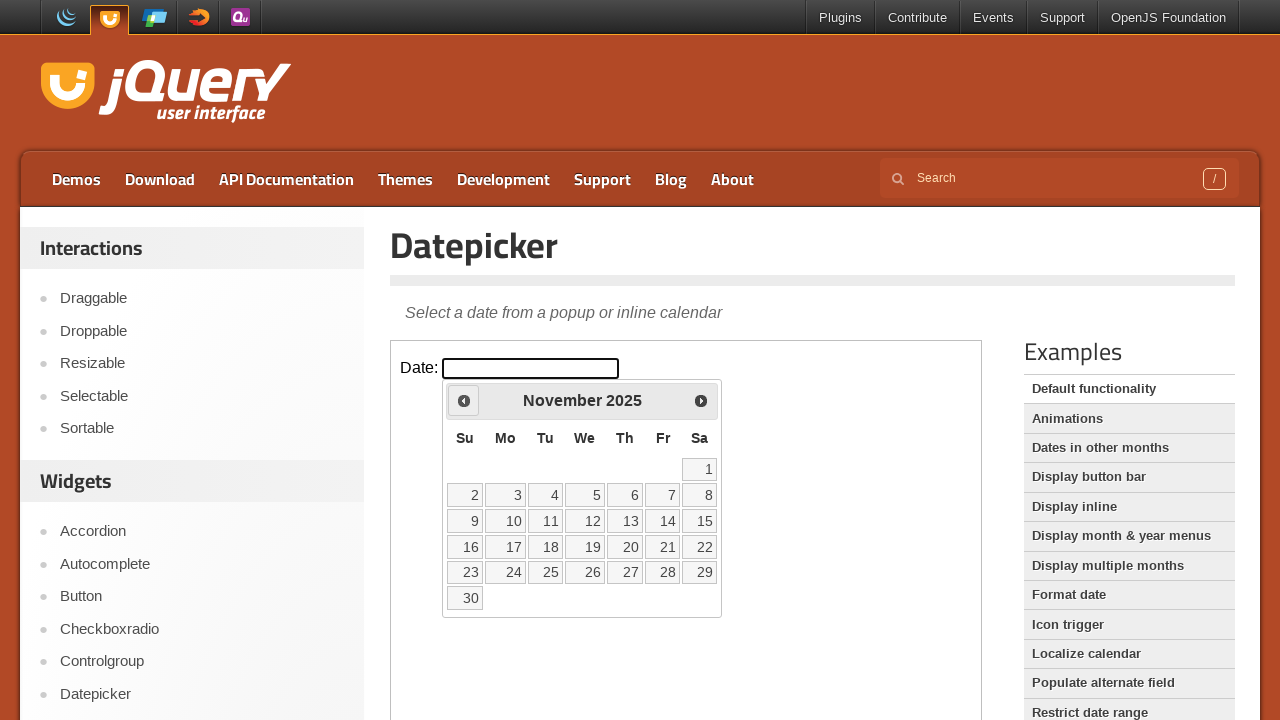

Retrieved current month: November
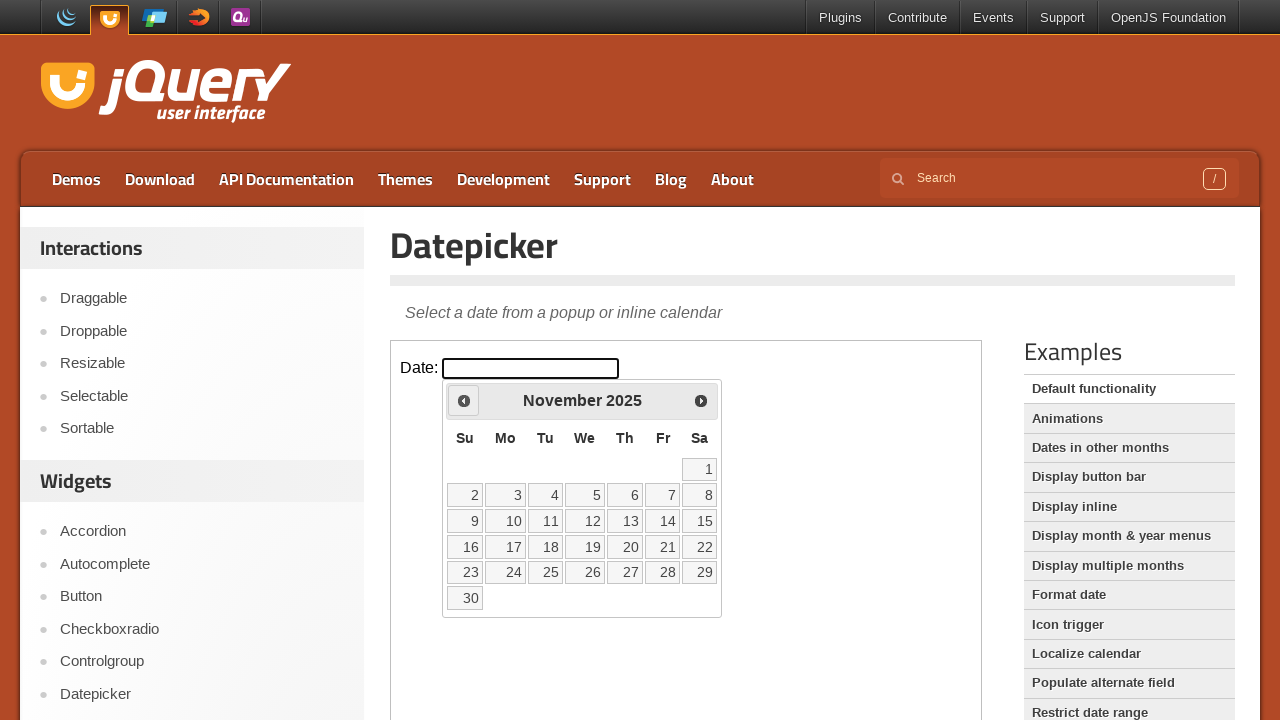

Retrieved current year: 2025
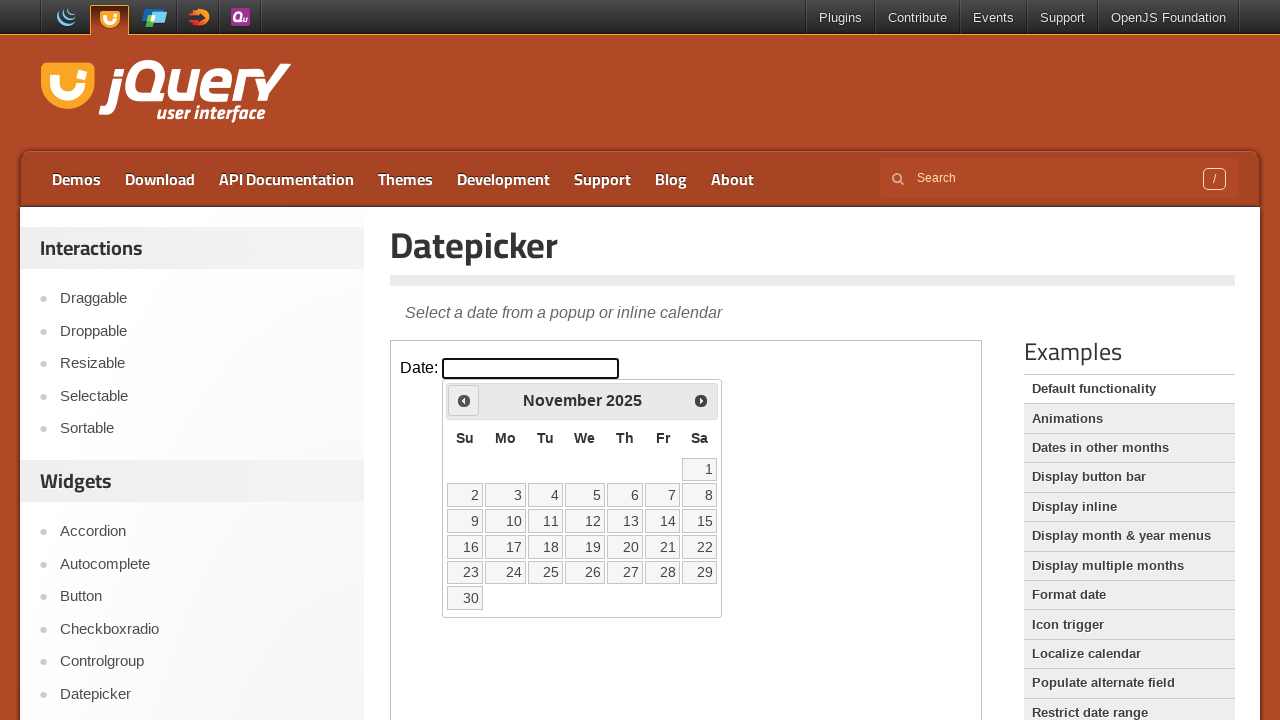

Clicked previous month button to navigate from November 2025 at (464, 400) on iframe >> nth=0 >> internal:control=enter-frame >> xpath=//a[@title='Prev']
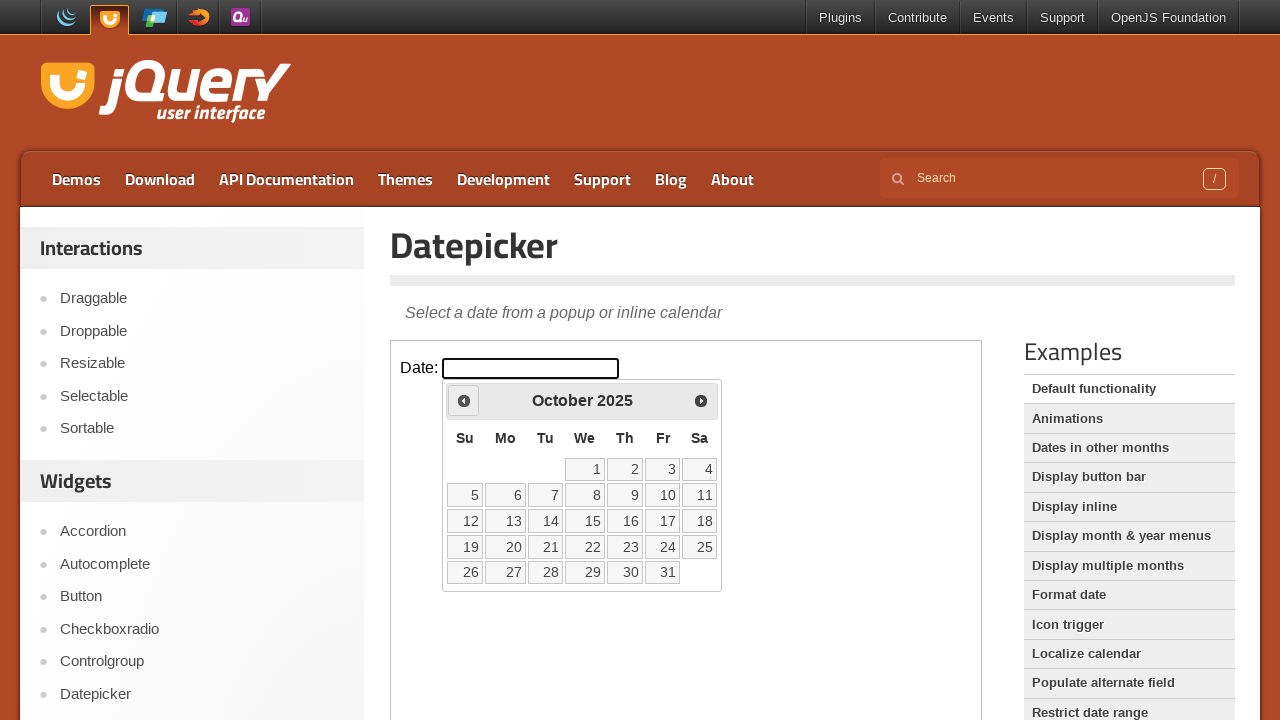

Retrieved current month: October
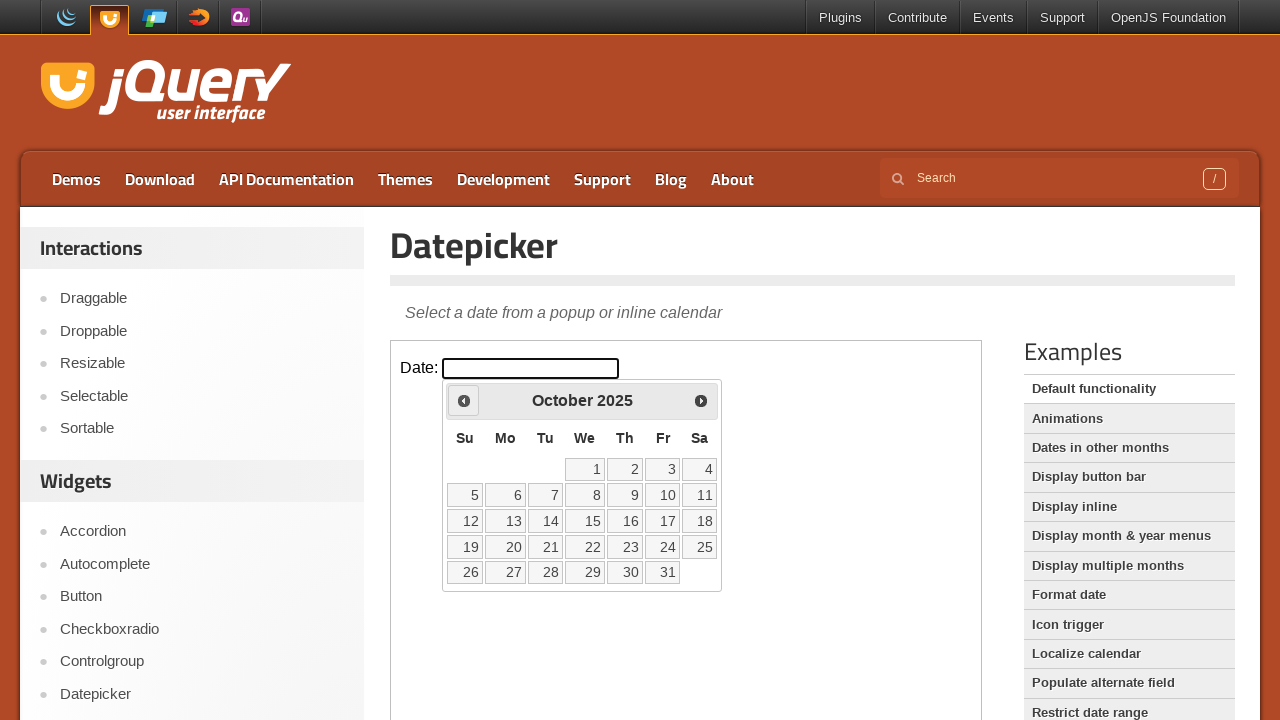

Retrieved current year: 2025
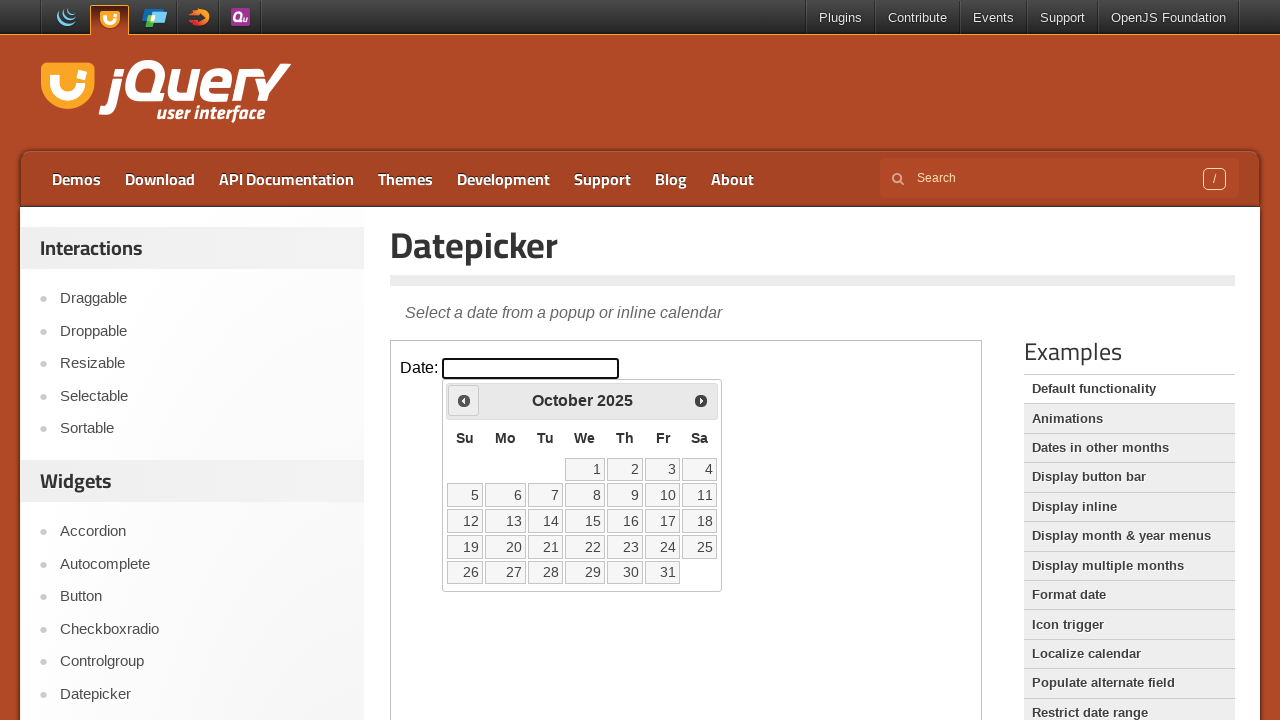

Clicked previous month button to navigate from October 2025 at (464, 400) on iframe >> nth=0 >> internal:control=enter-frame >> xpath=//a[@title='Prev']
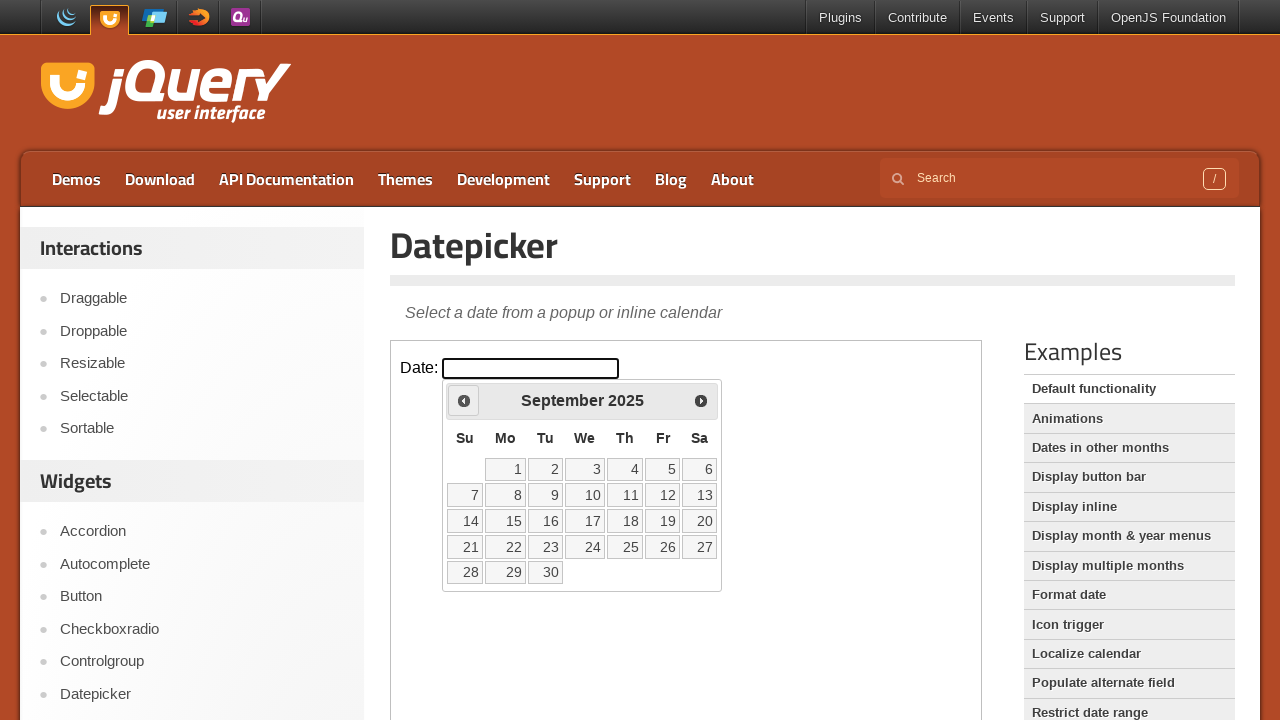

Retrieved current month: September
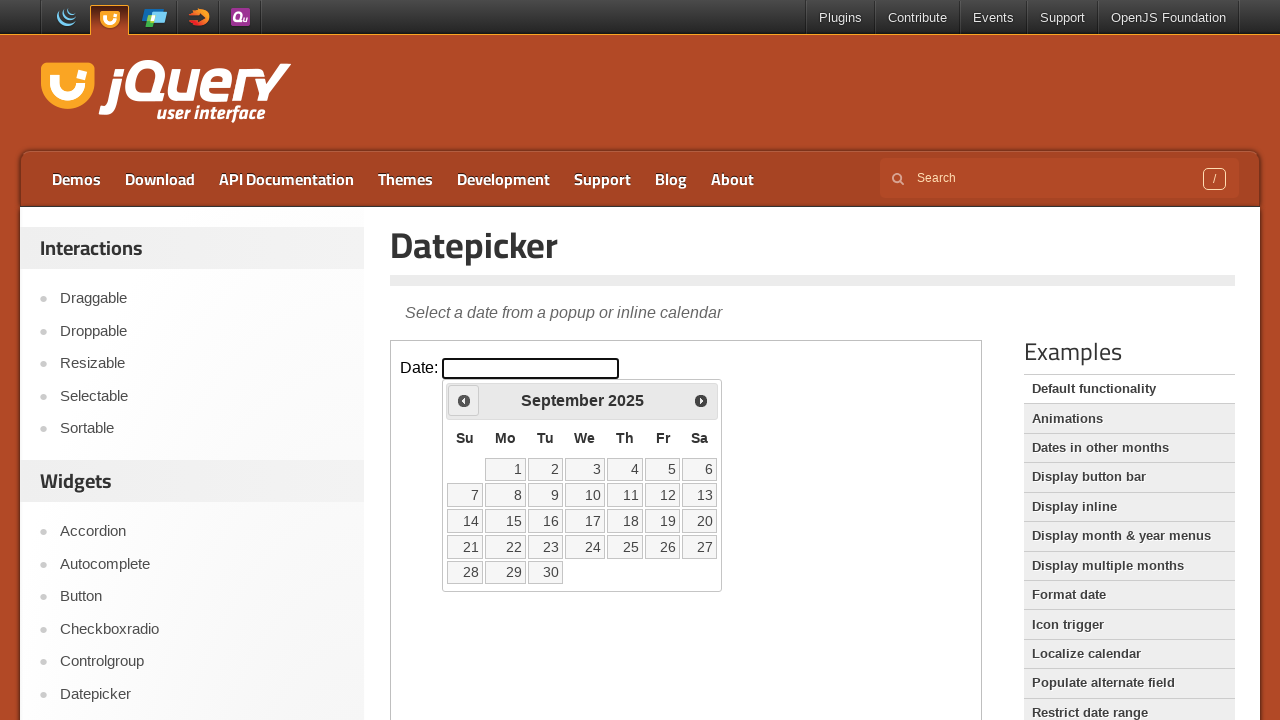

Retrieved current year: 2025
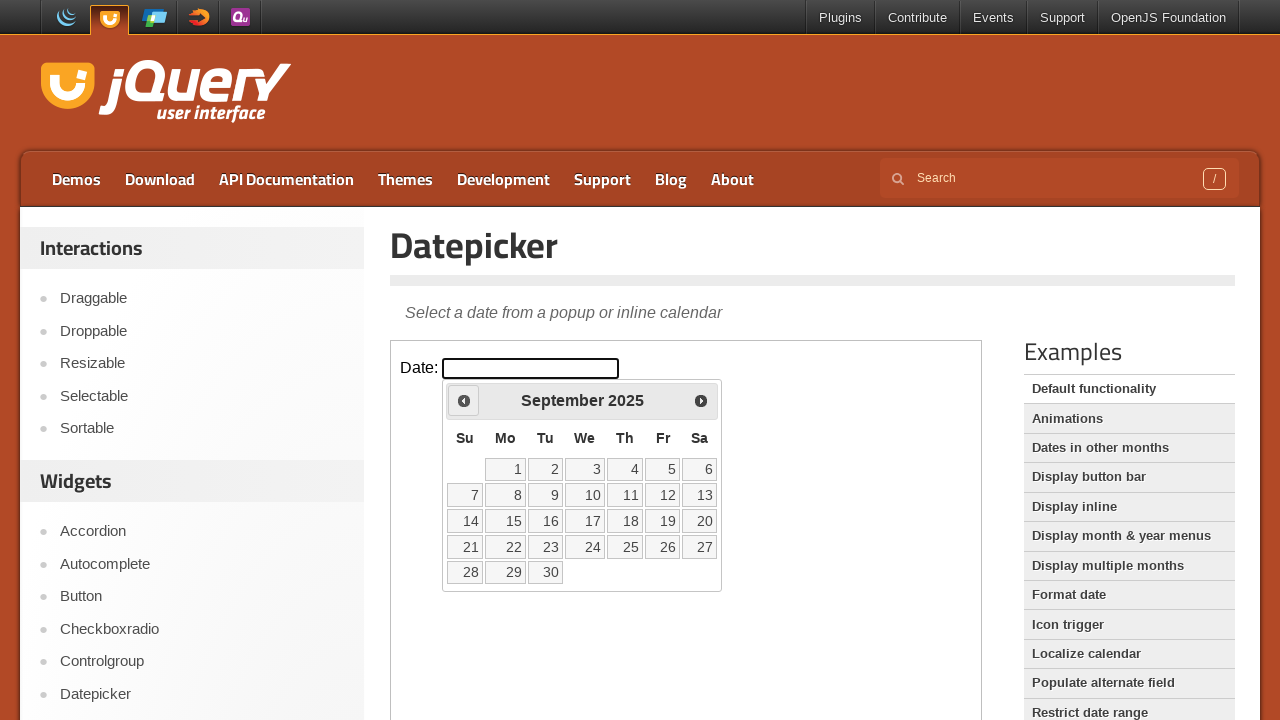

Clicked previous month button to navigate from September 2025 at (464, 400) on iframe >> nth=0 >> internal:control=enter-frame >> xpath=//a[@title='Prev']
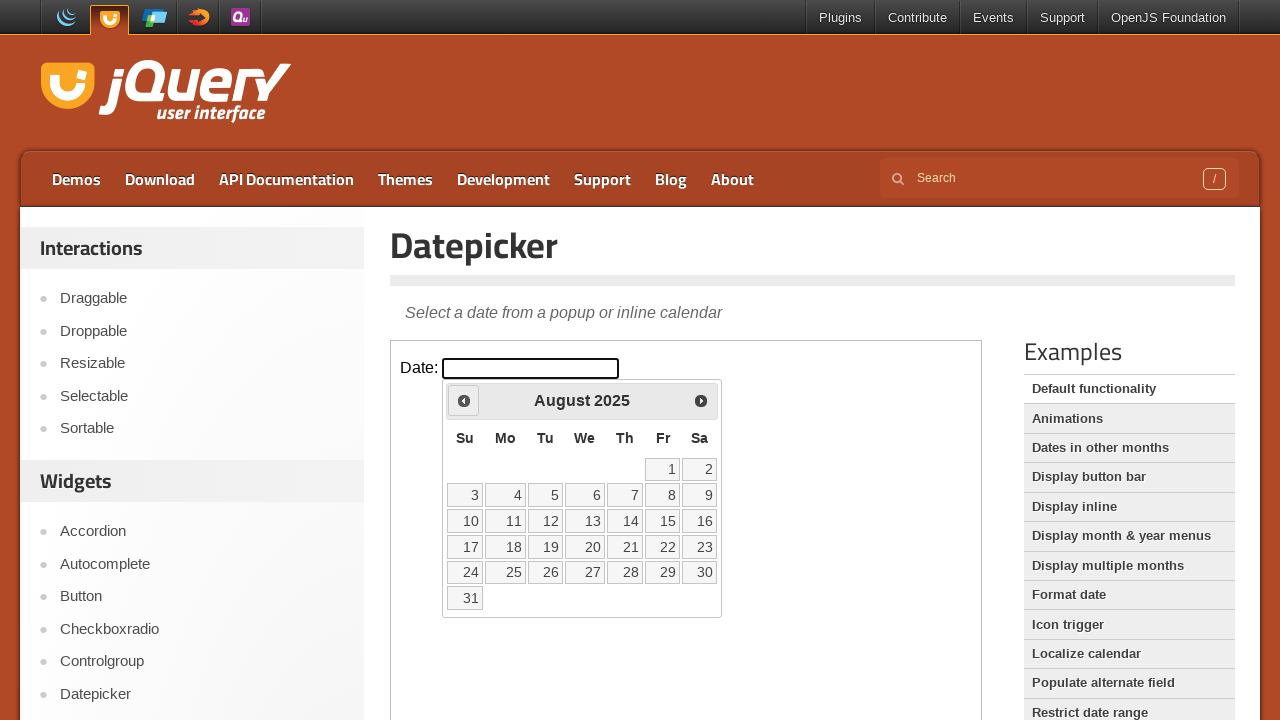

Retrieved current month: August
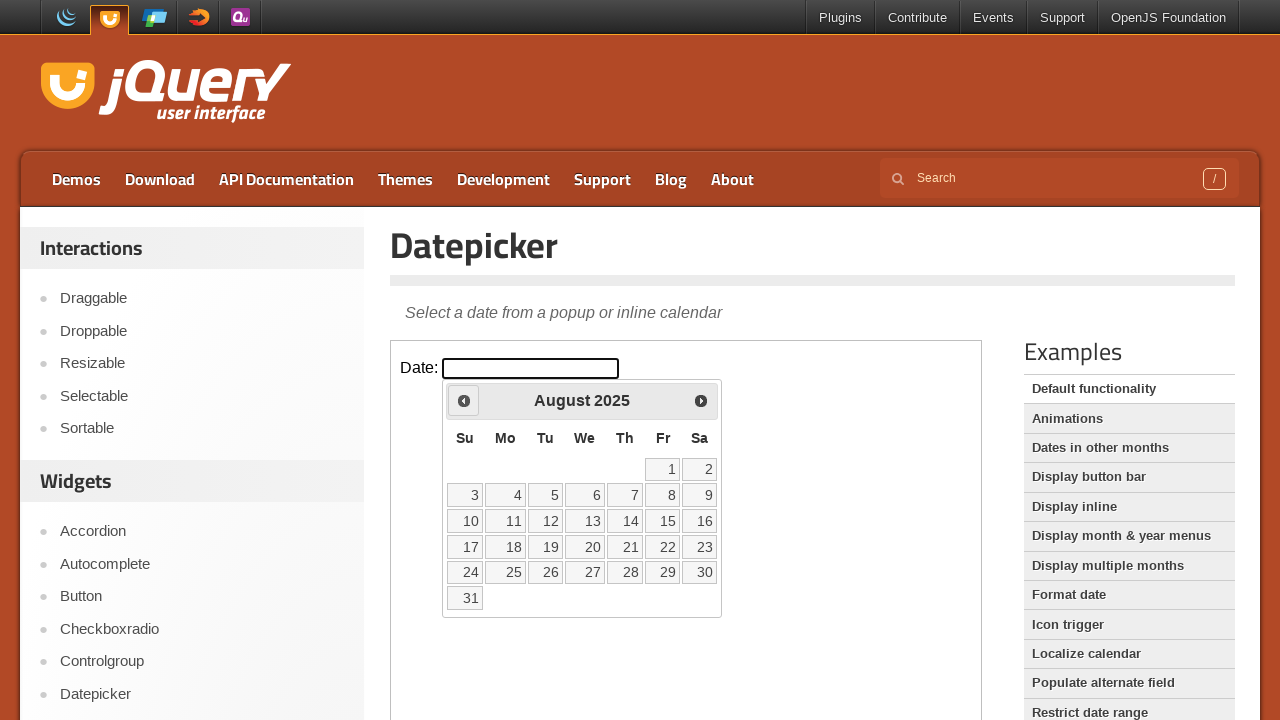

Retrieved current year: 2025
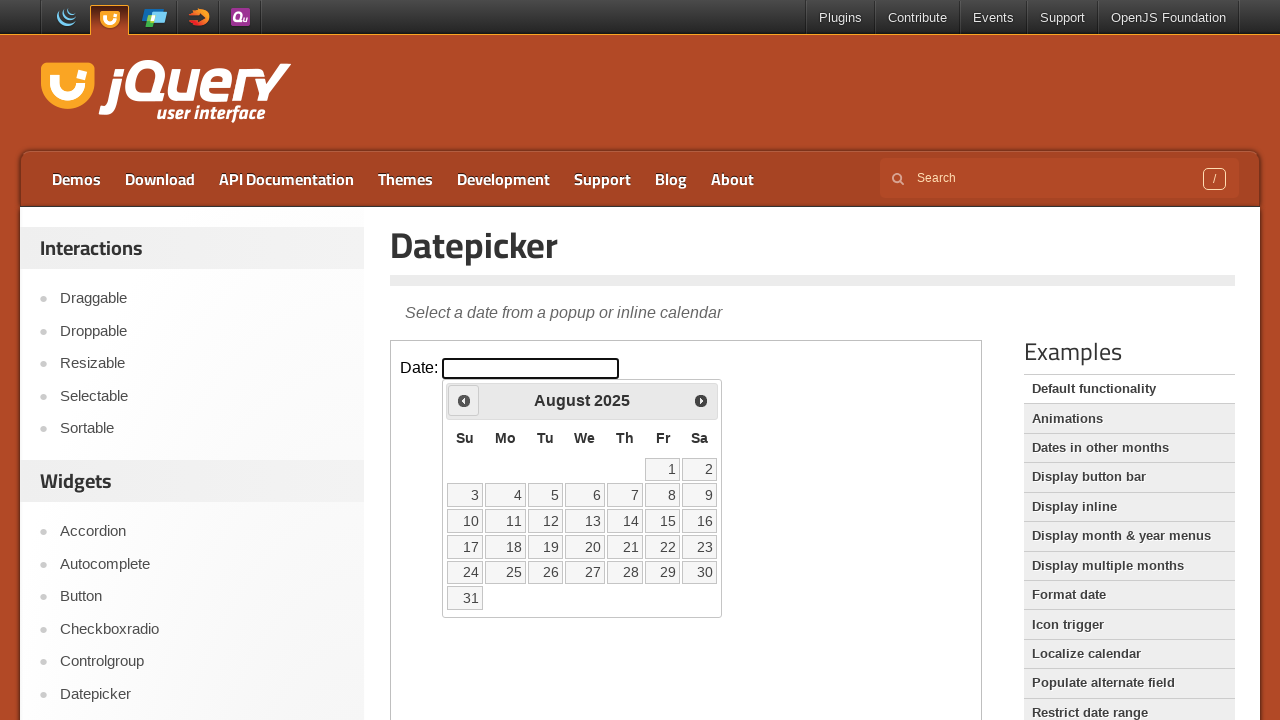

Clicked previous month button to navigate from August 2025 at (464, 400) on iframe >> nth=0 >> internal:control=enter-frame >> xpath=//a[@title='Prev']
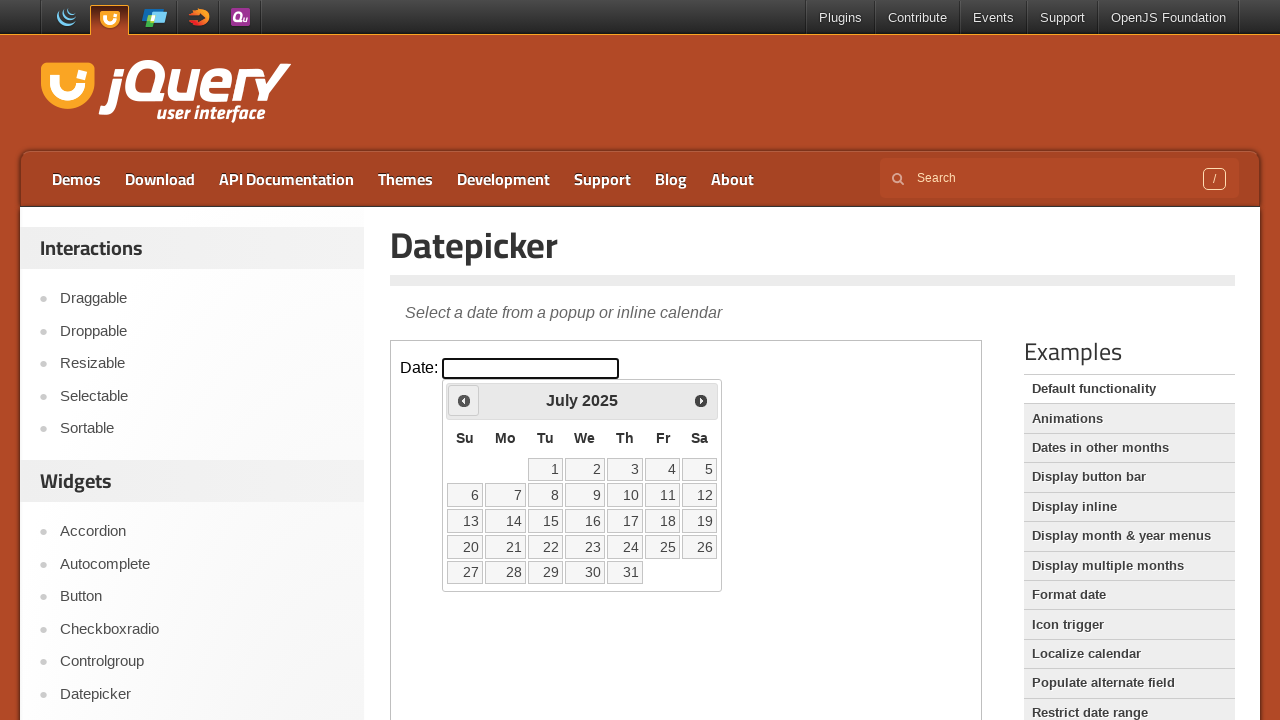

Retrieved current month: July
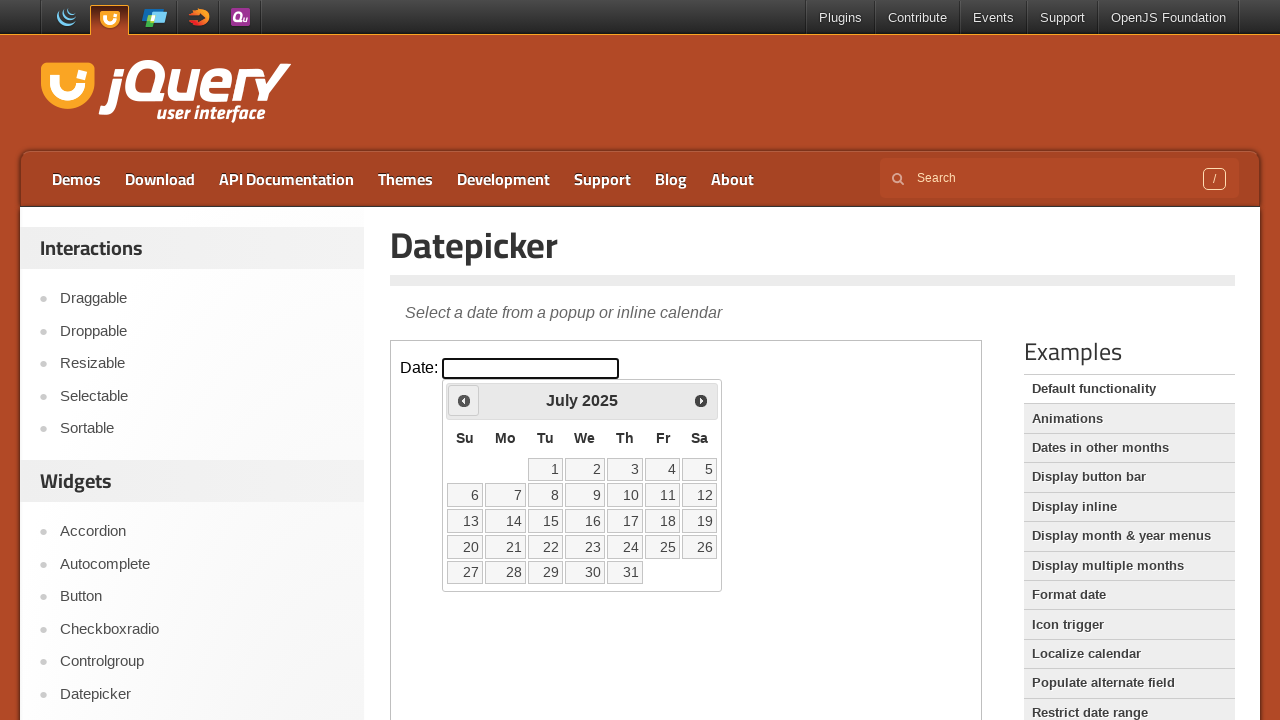

Retrieved current year: 2025
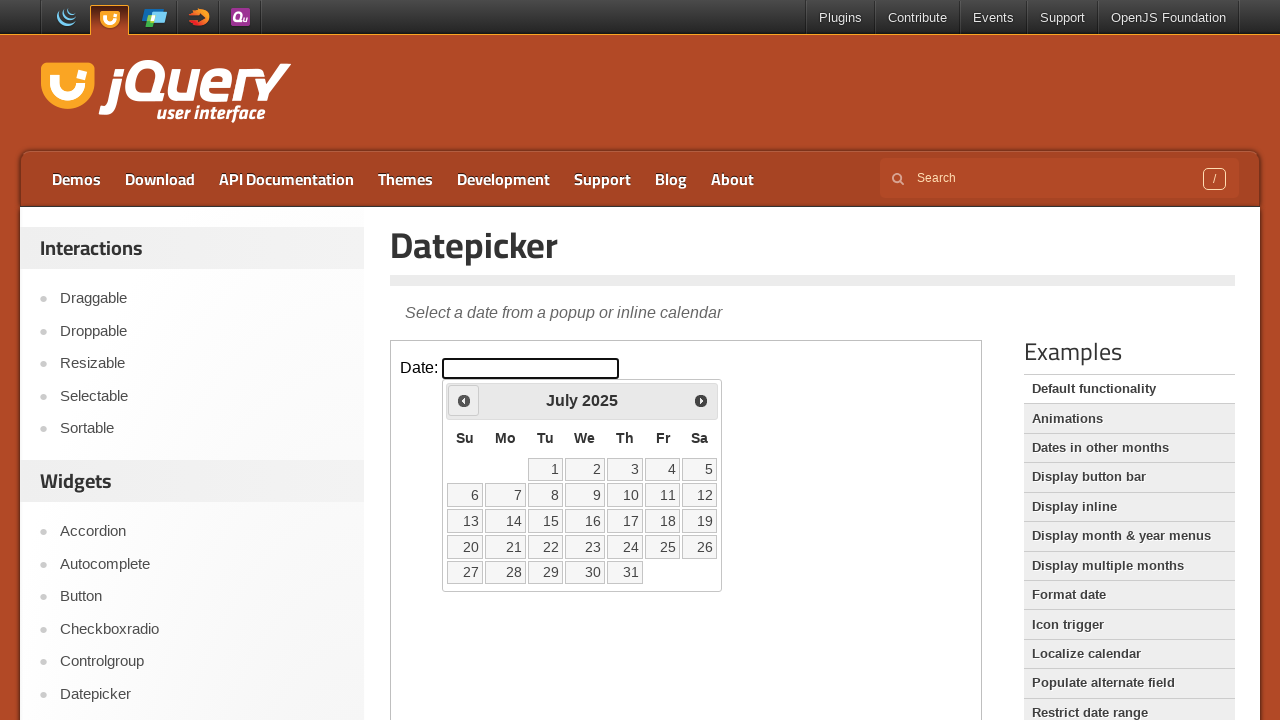

Clicked previous month button to navigate from July 2025 at (464, 400) on iframe >> nth=0 >> internal:control=enter-frame >> xpath=//a[@title='Prev']
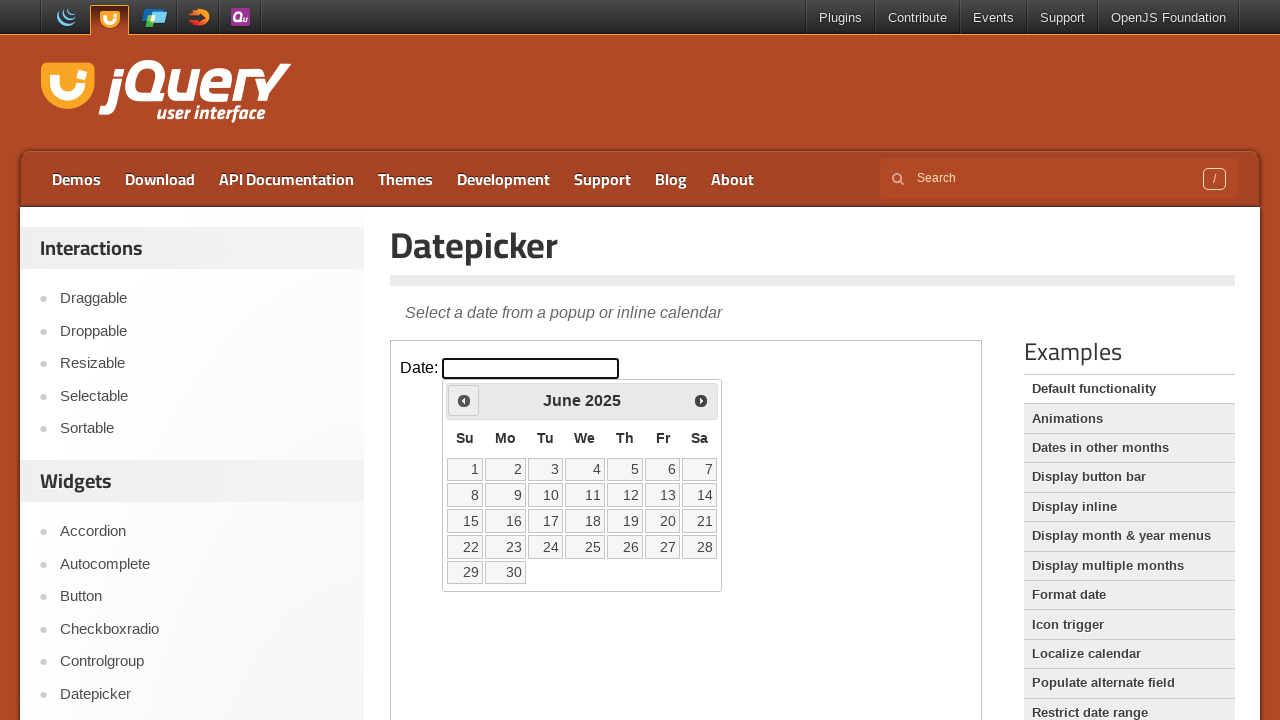

Retrieved current month: June
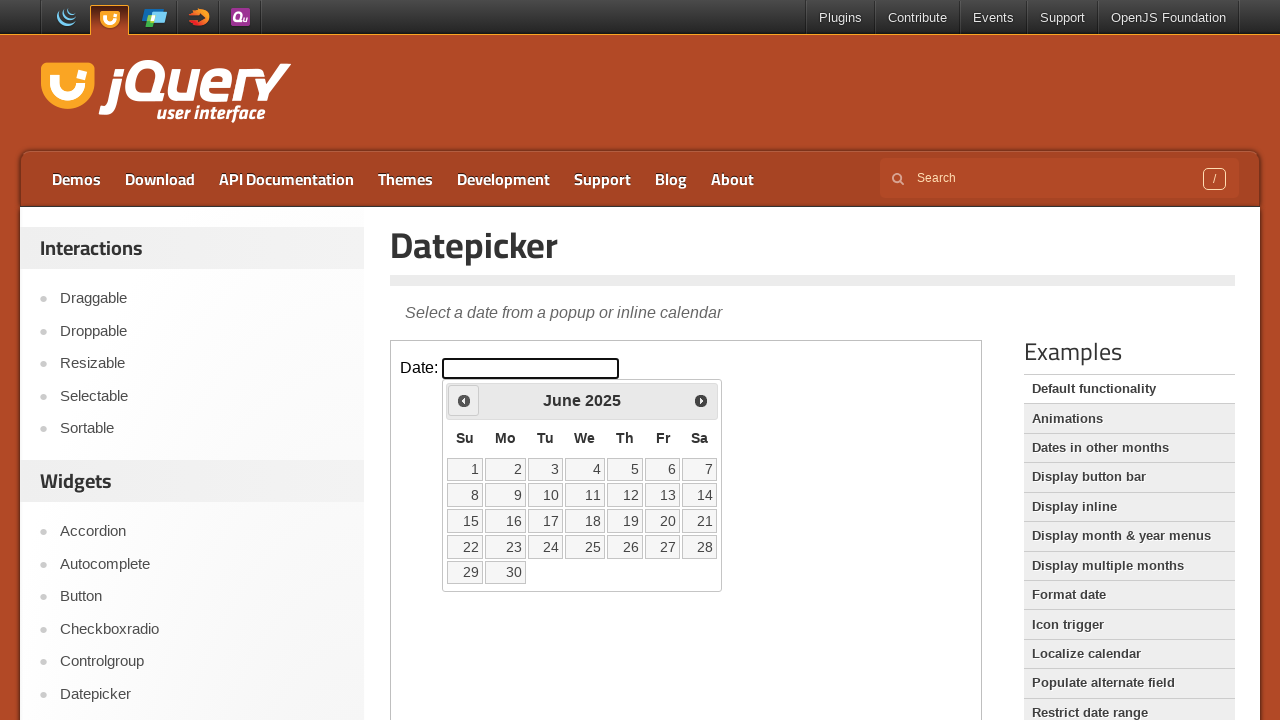

Retrieved current year: 2025
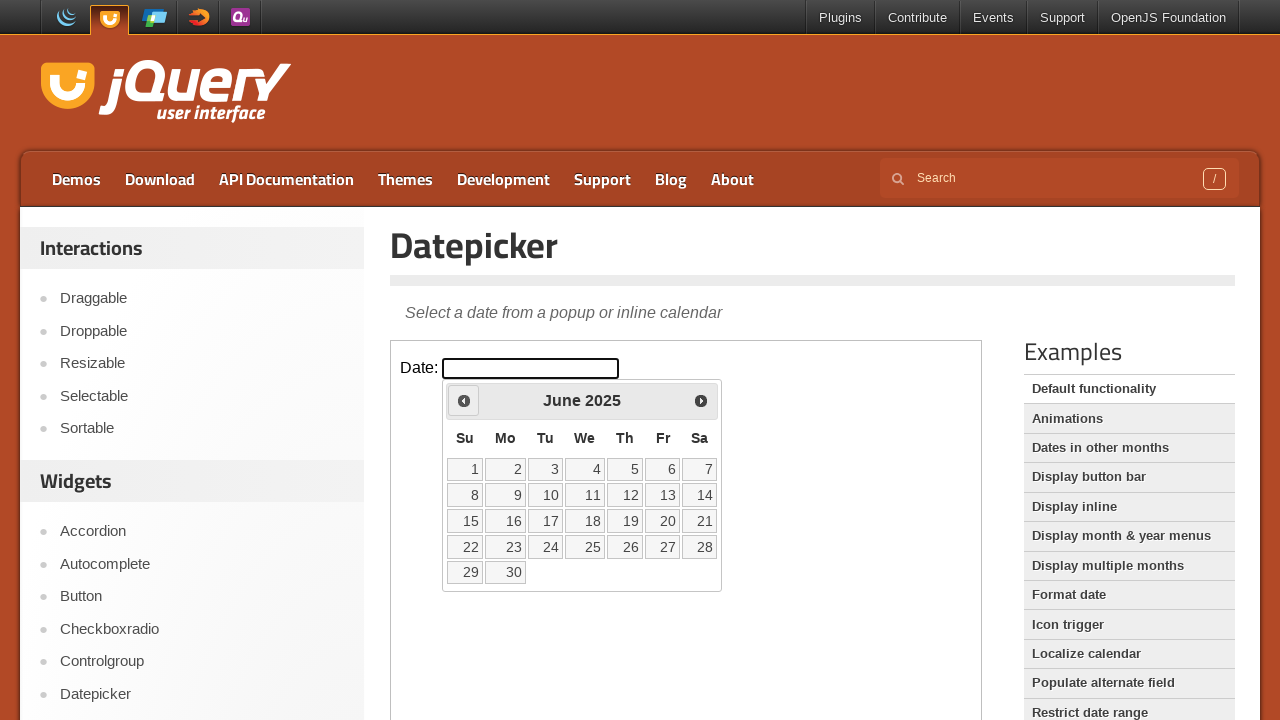

Clicked previous month button to navigate from June 2025 at (464, 400) on iframe >> nth=0 >> internal:control=enter-frame >> xpath=//a[@title='Prev']
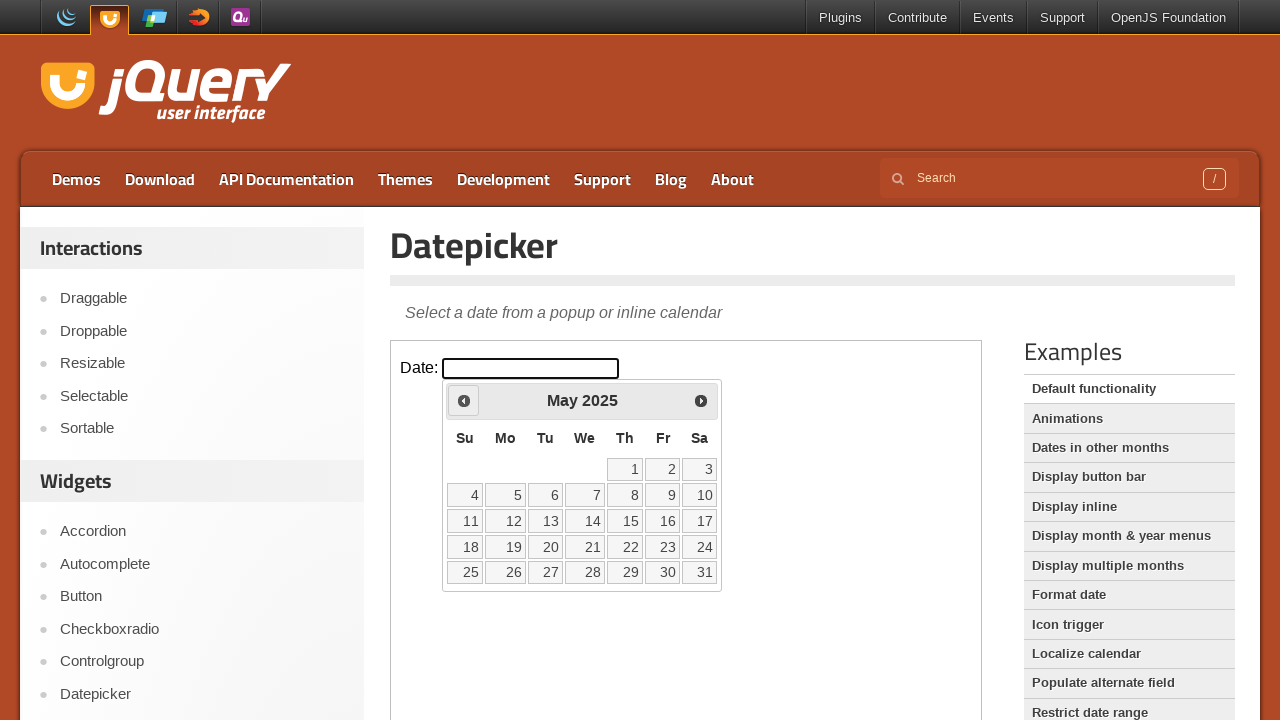

Retrieved current month: May
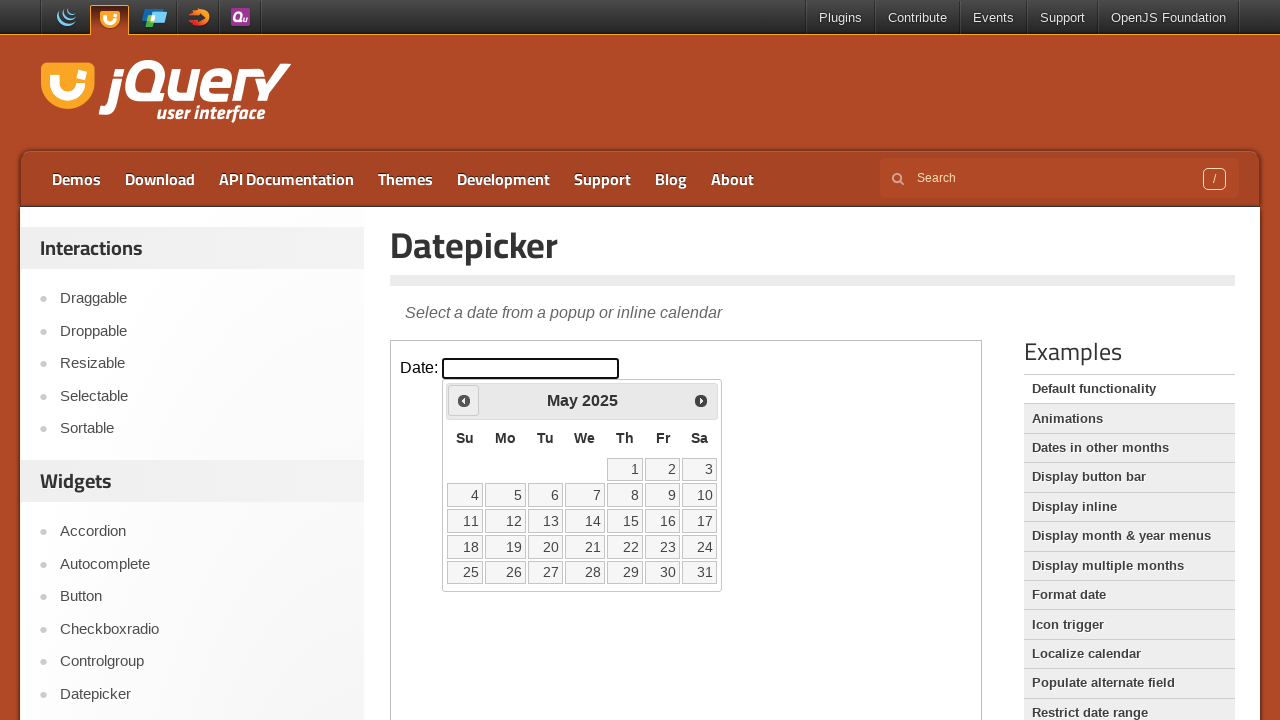

Retrieved current year: 2025
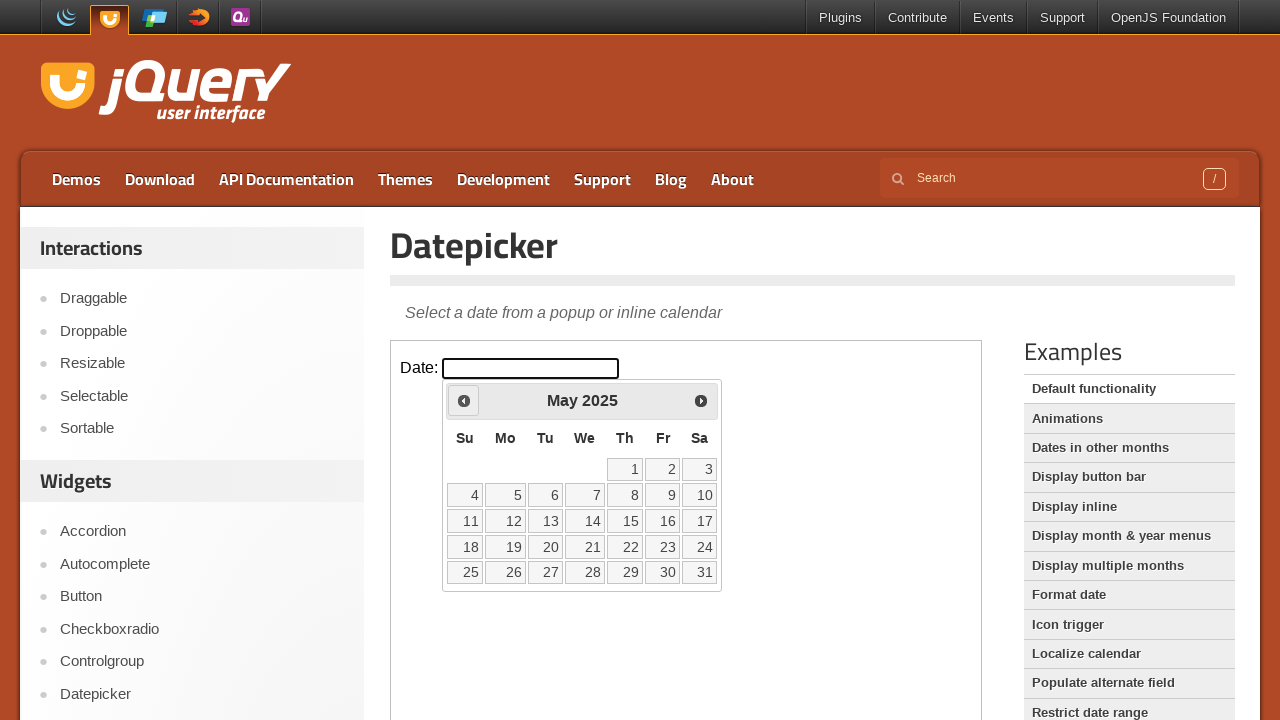

Clicked previous month button to navigate from May 2025 at (464, 400) on iframe >> nth=0 >> internal:control=enter-frame >> xpath=//a[@title='Prev']
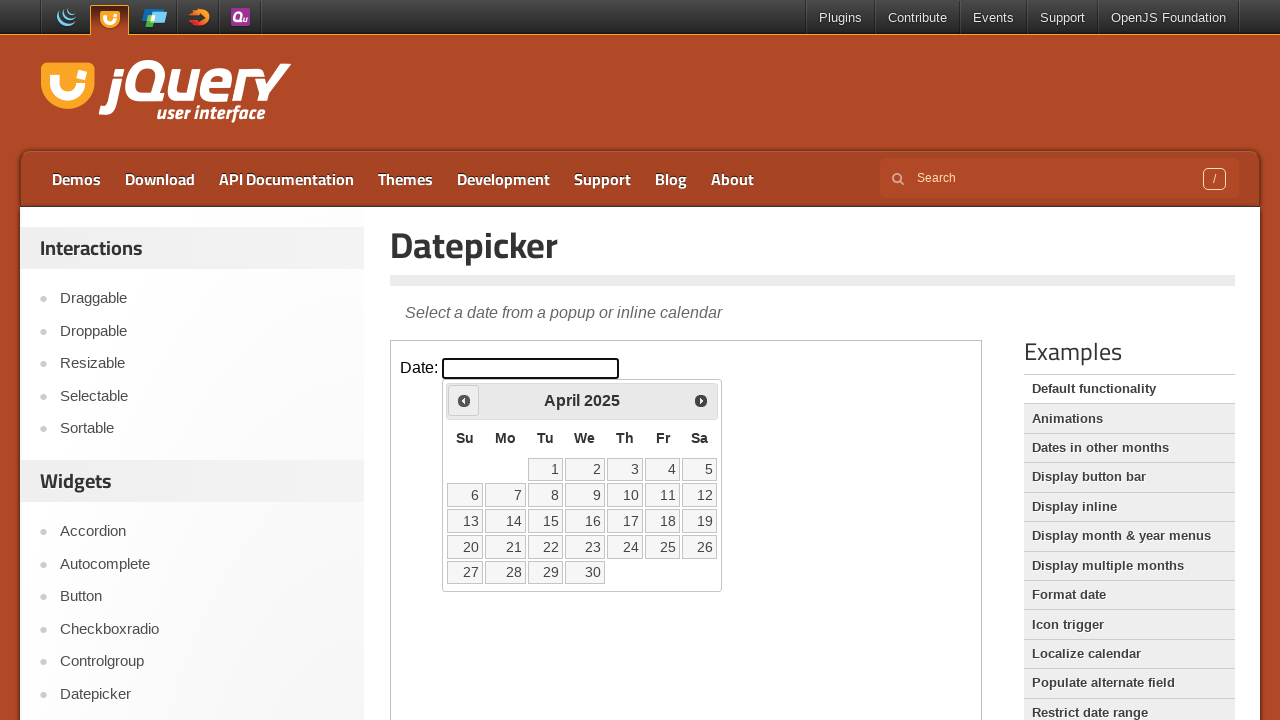

Retrieved current month: April
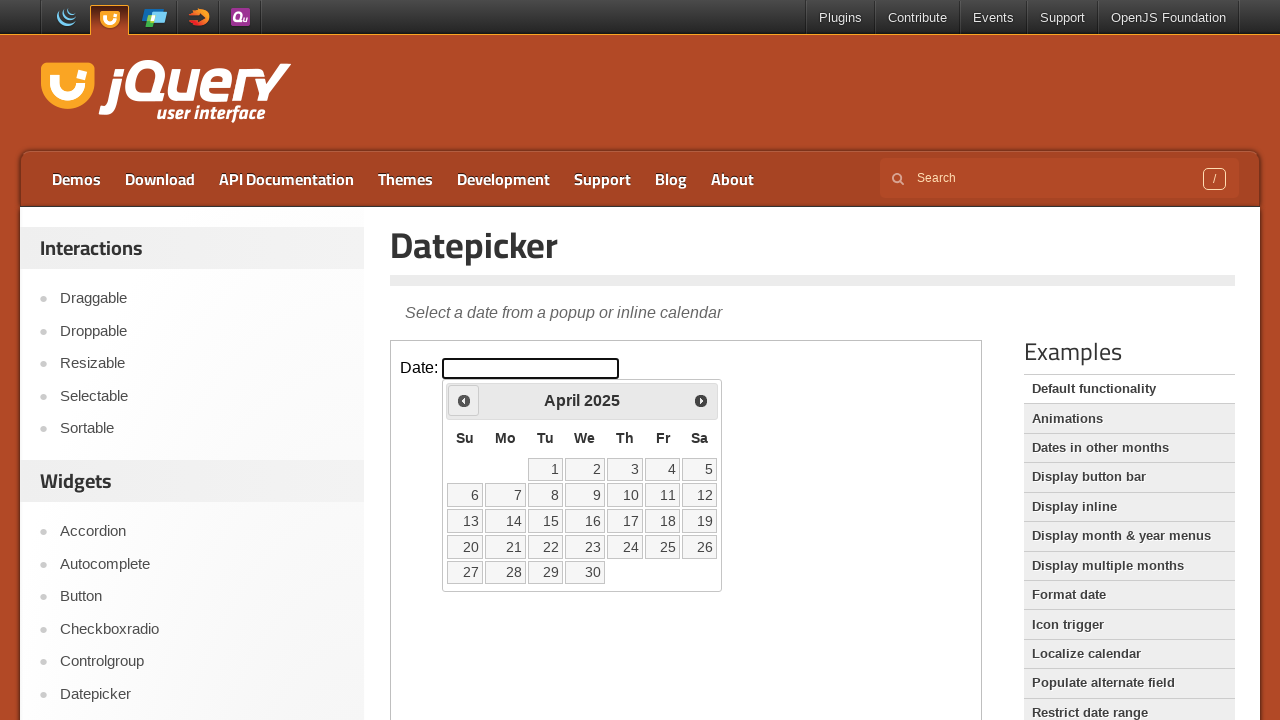

Retrieved current year: 2025
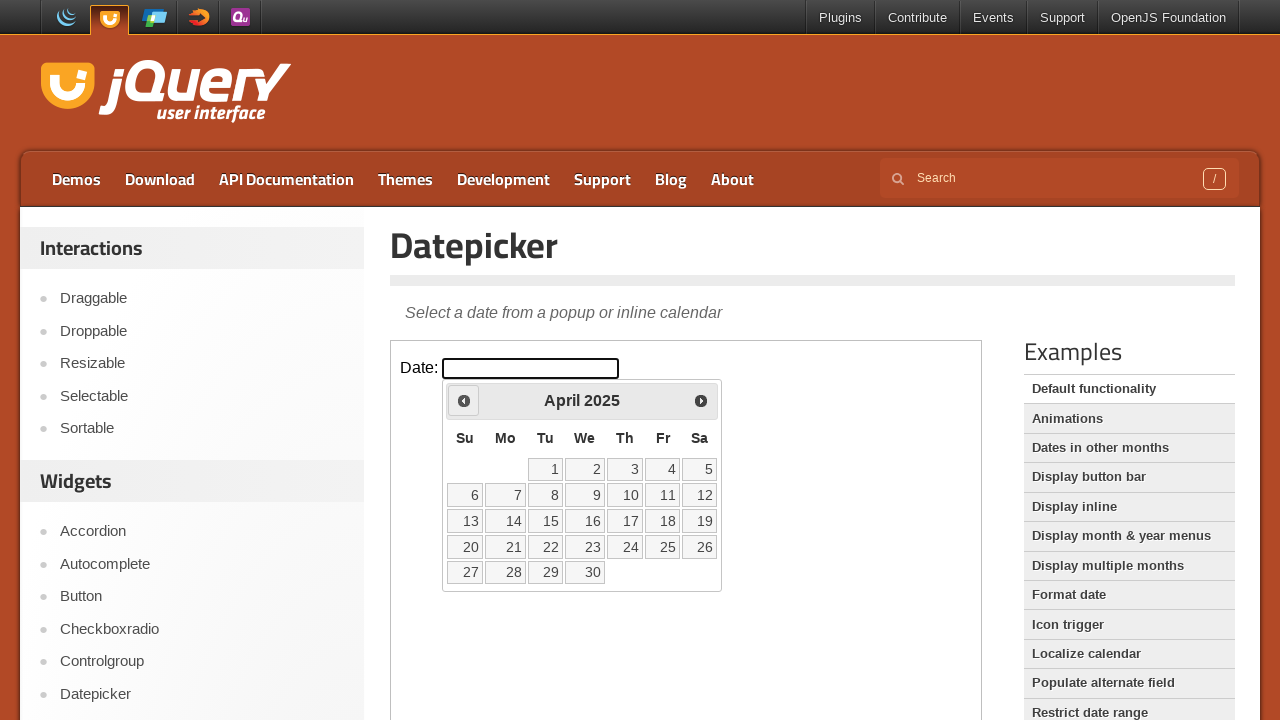

Clicked previous month button to navigate from April 2025 at (464, 400) on iframe >> nth=0 >> internal:control=enter-frame >> xpath=//a[@title='Prev']
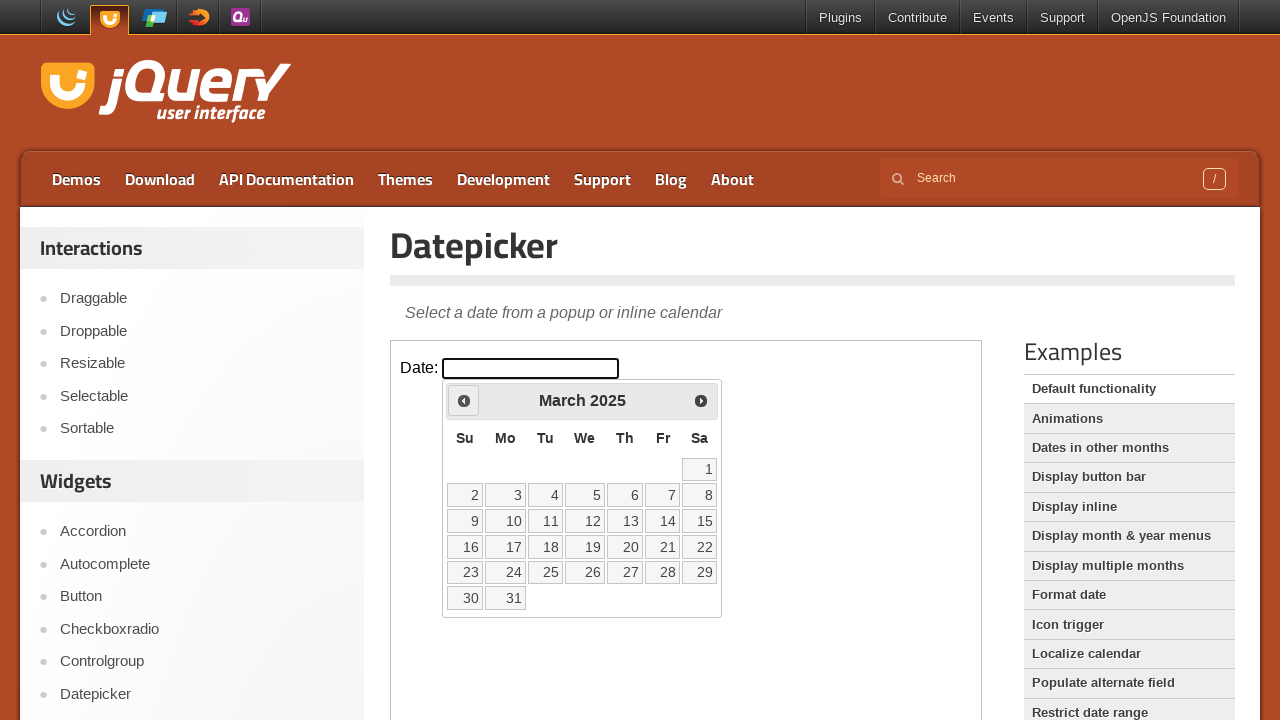

Retrieved current month: March
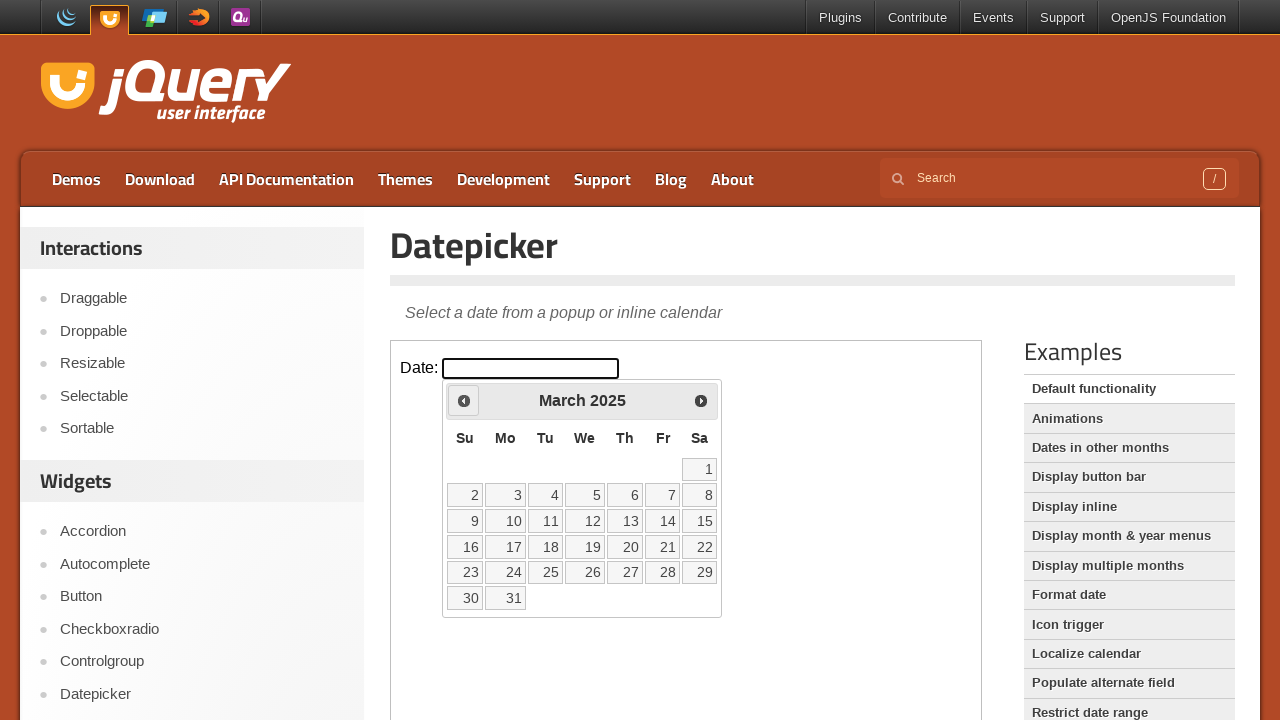

Retrieved current year: 2025
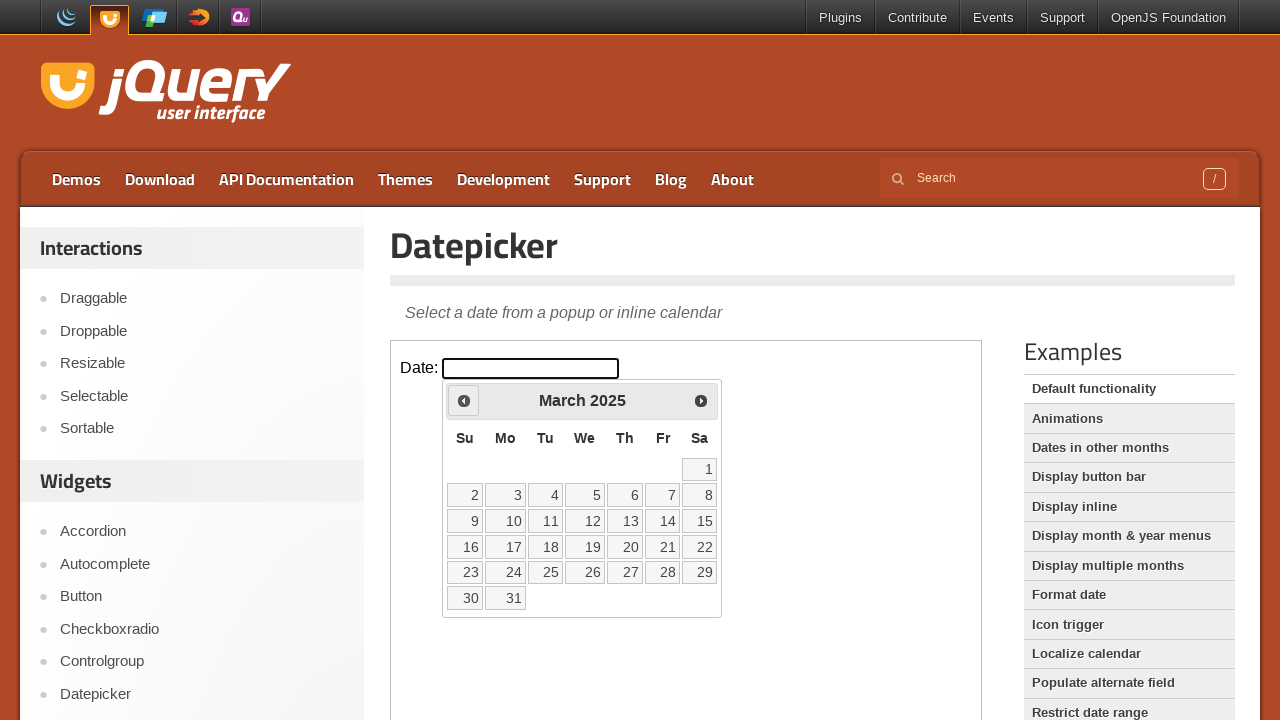

Clicked previous month button to navigate from March 2025 at (464, 400) on iframe >> nth=0 >> internal:control=enter-frame >> xpath=//a[@title='Prev']
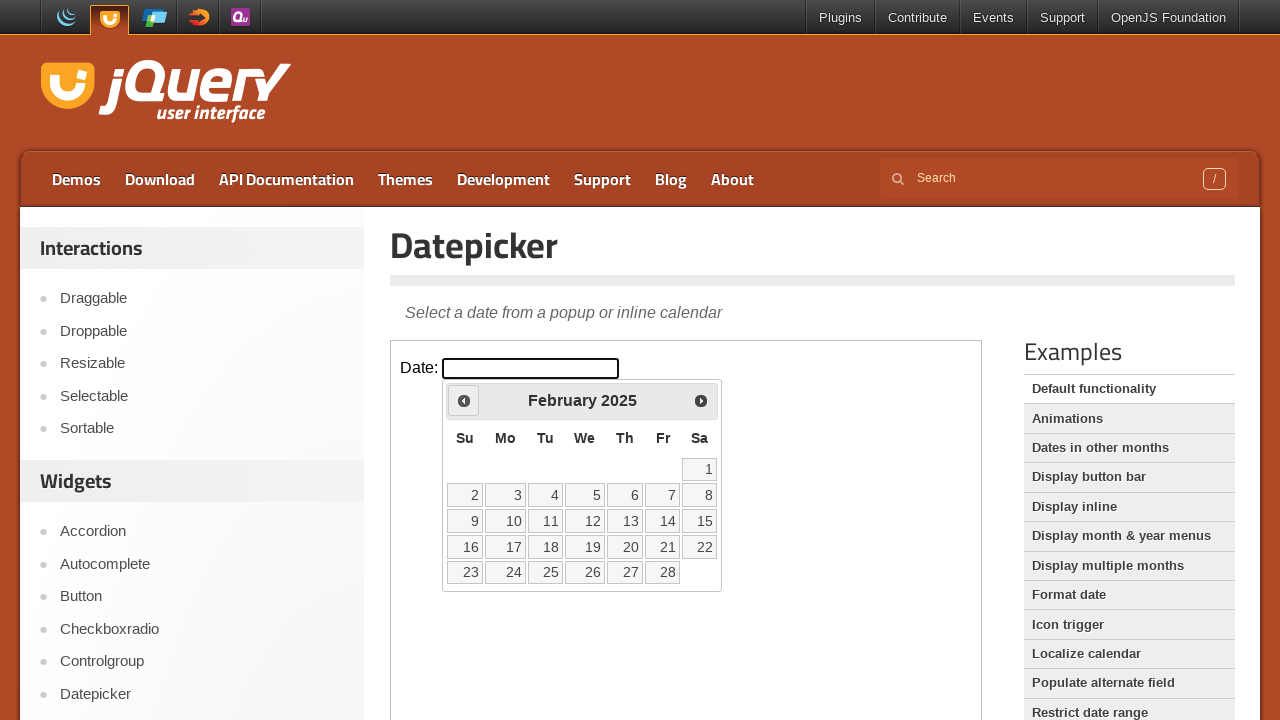

Retrieved current month: February
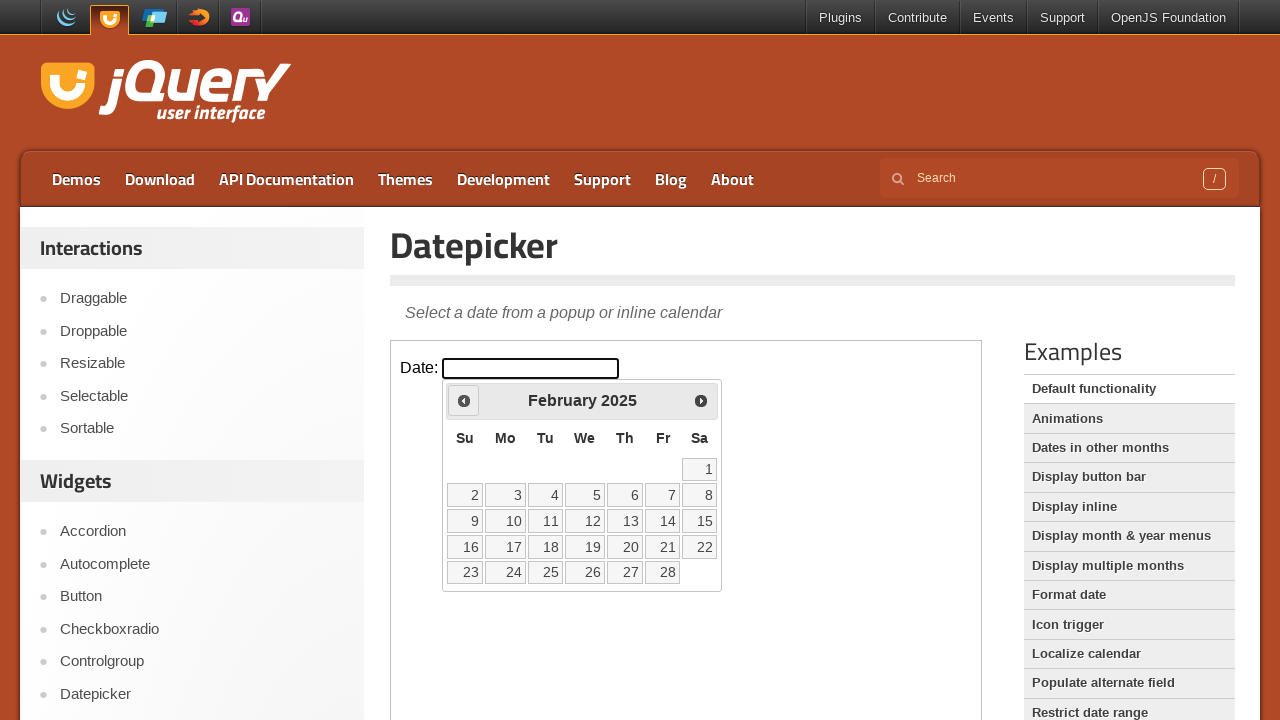

Retrieved current year: 2025
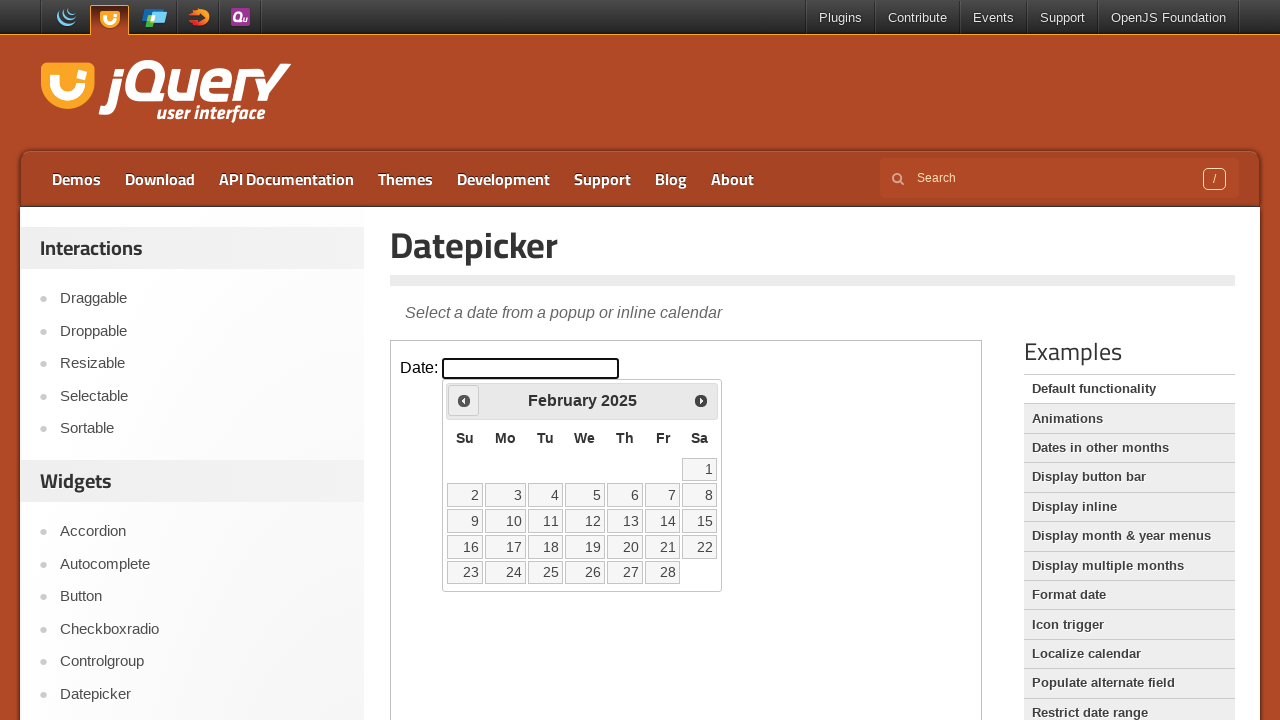

Clicked previous month button to navigate from February 2025 at (464, 400) on iframe >> nth=0 >> internal:control=enter-frame >> xpath=//a[@title='Prev']
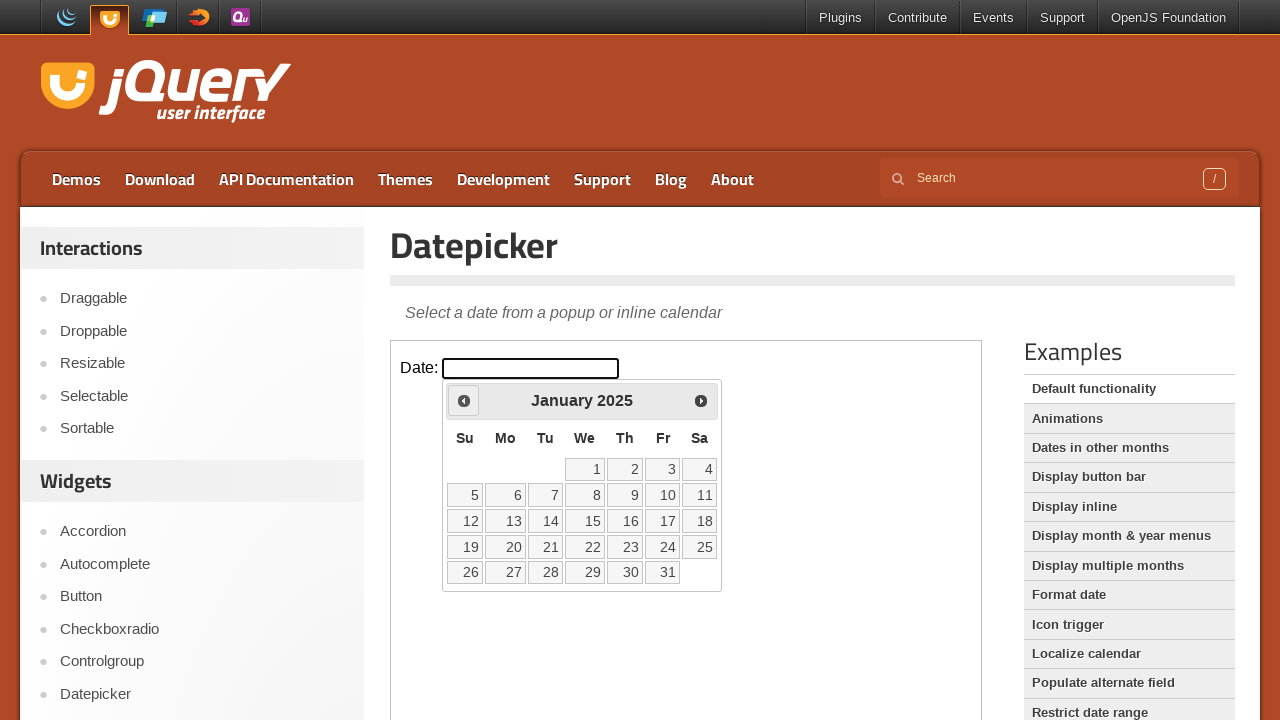

Retrieved current month: January
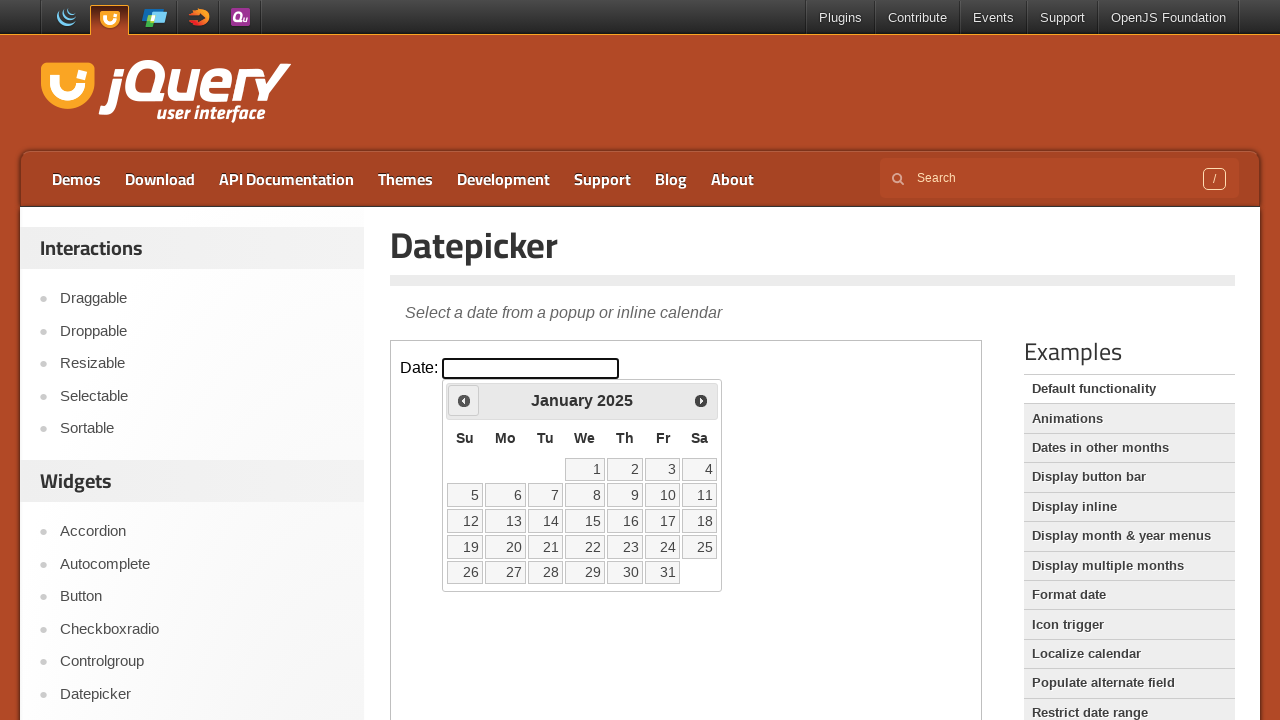

Retrieved current year: 2025
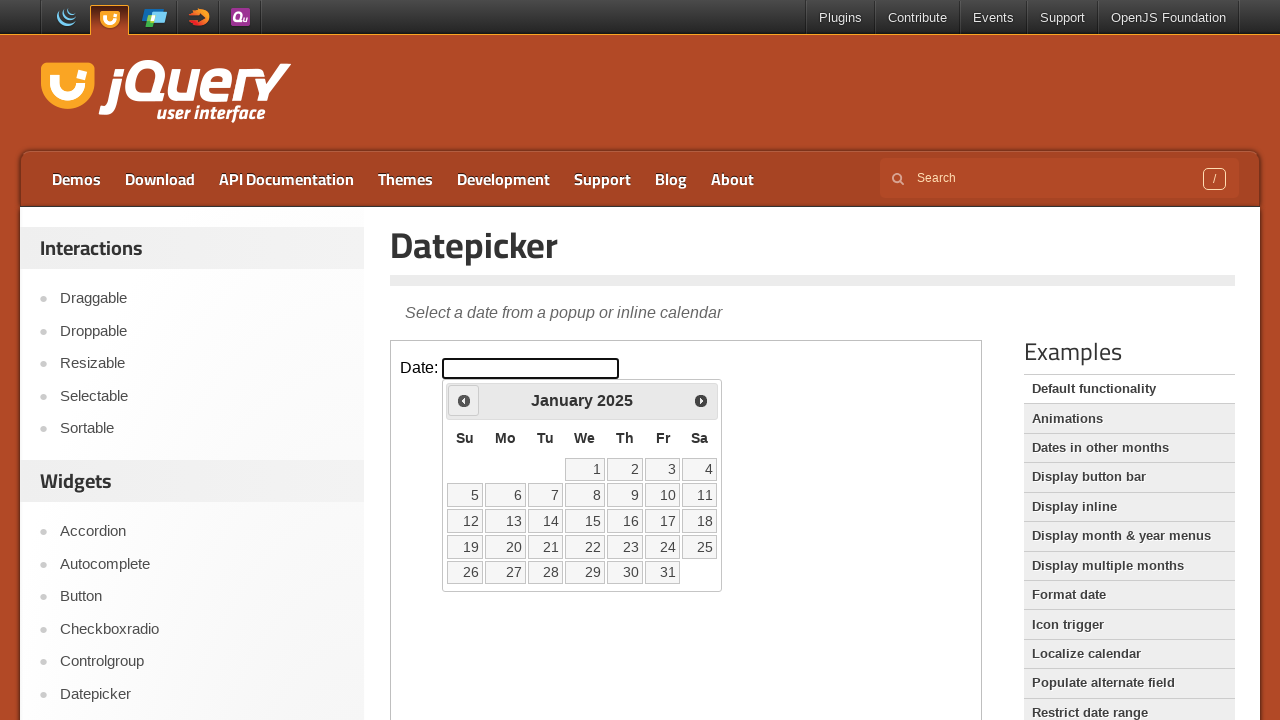

Clicked previous month button to navigate from January 2025 at (464, 400) on iframe >> nth=0 >> internal:control=enter-frame >> xpath=//a[@title='Prev']
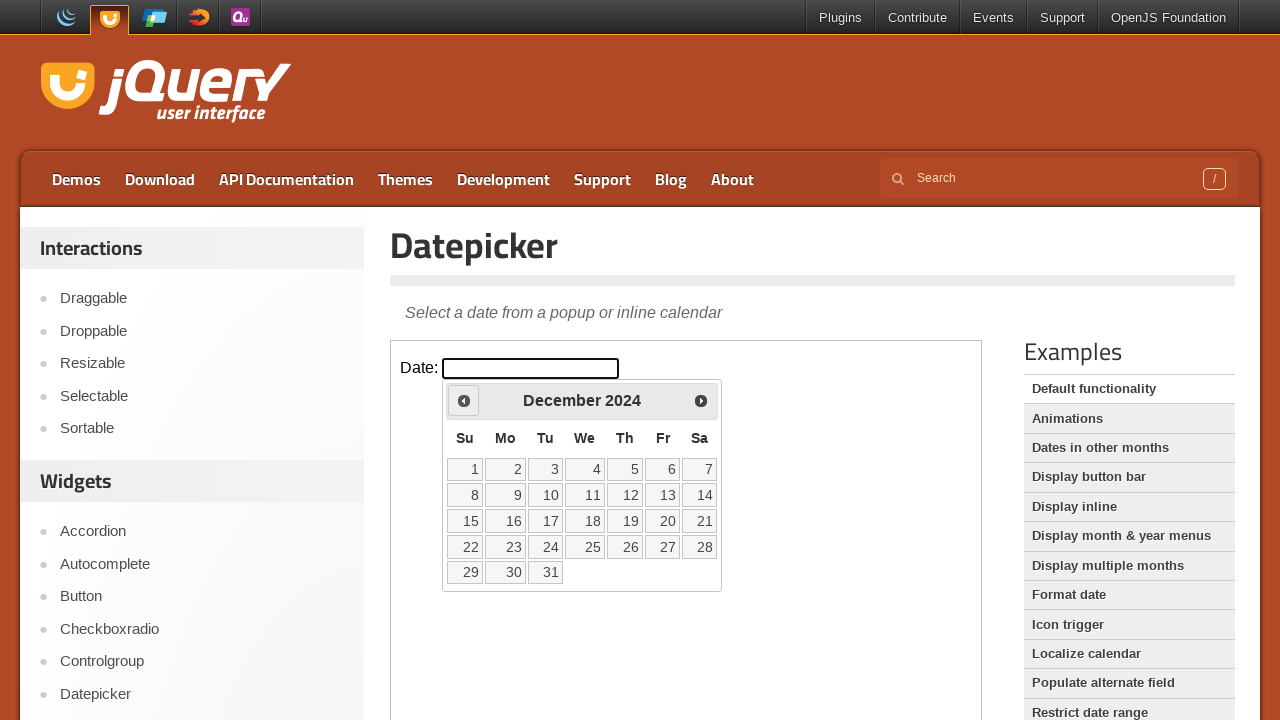

Retrieved current month: December
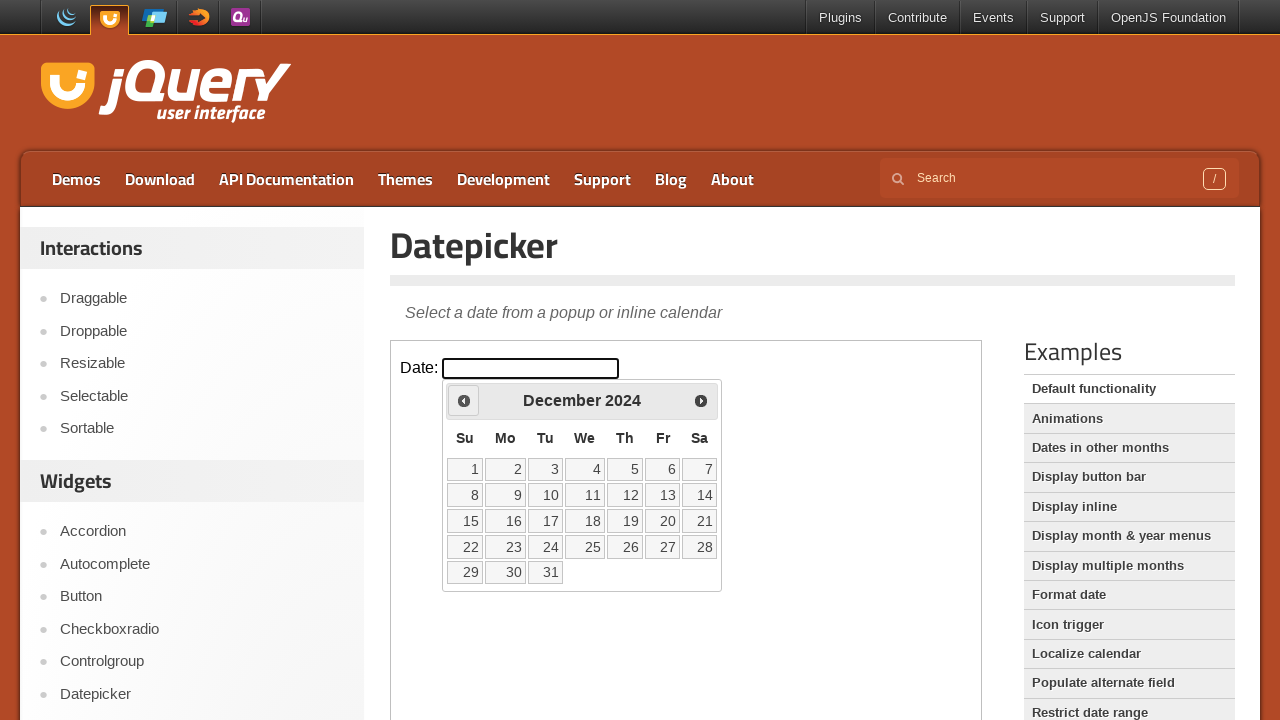

Retrieved current year: 2024
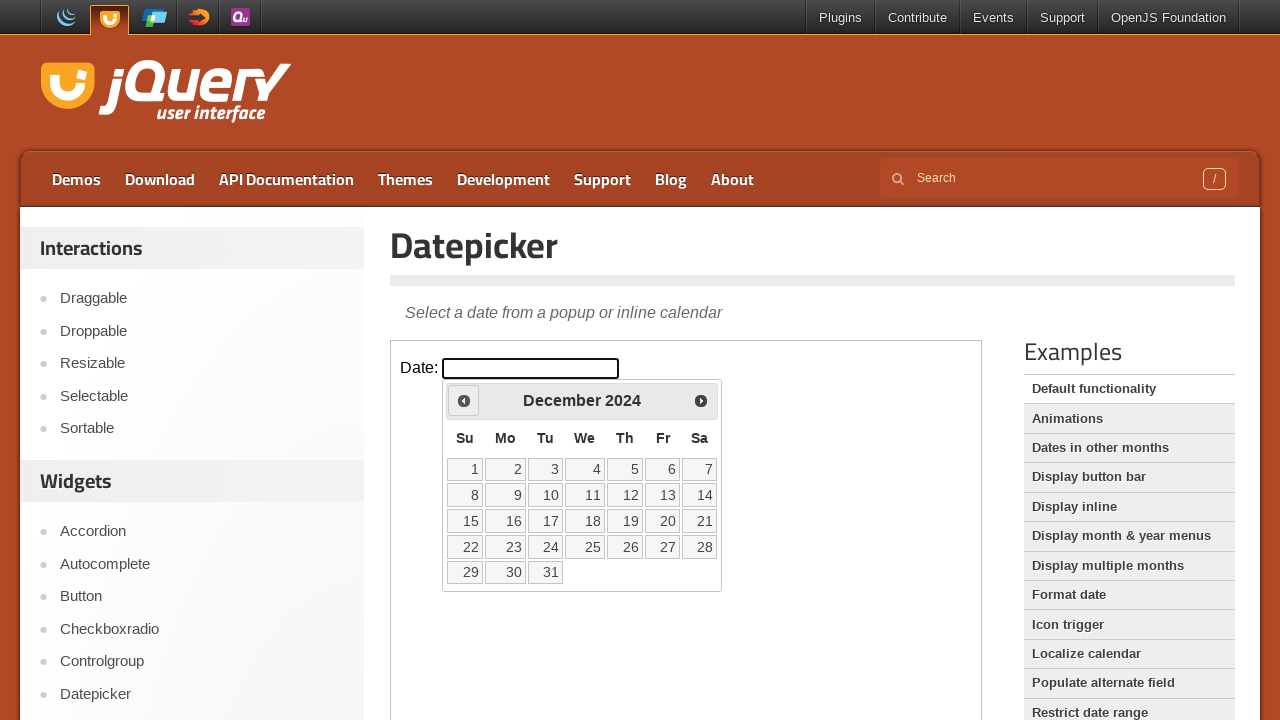

Clicked previous month button to navigate from December 2024 at (464, 400) on iframe >> nth=0 >> internal:control=enter-frame >> xpath=//a[@title='Prev']
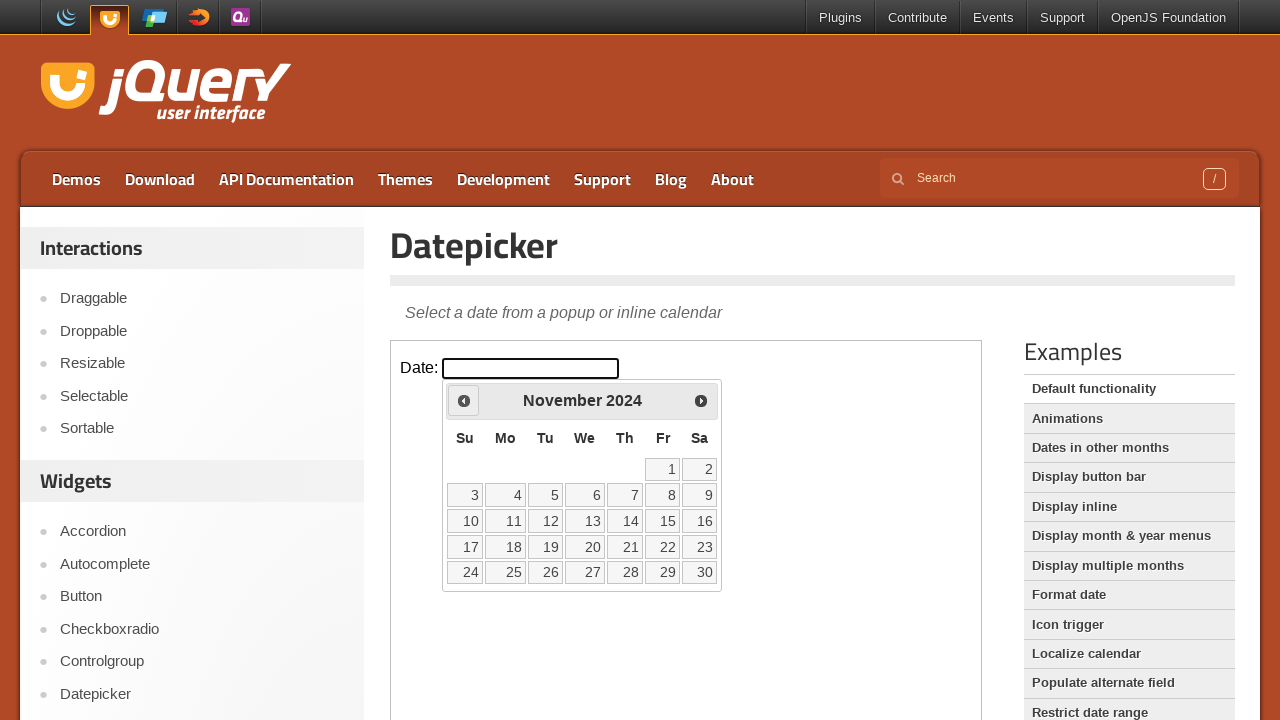

Retrieved current month: November
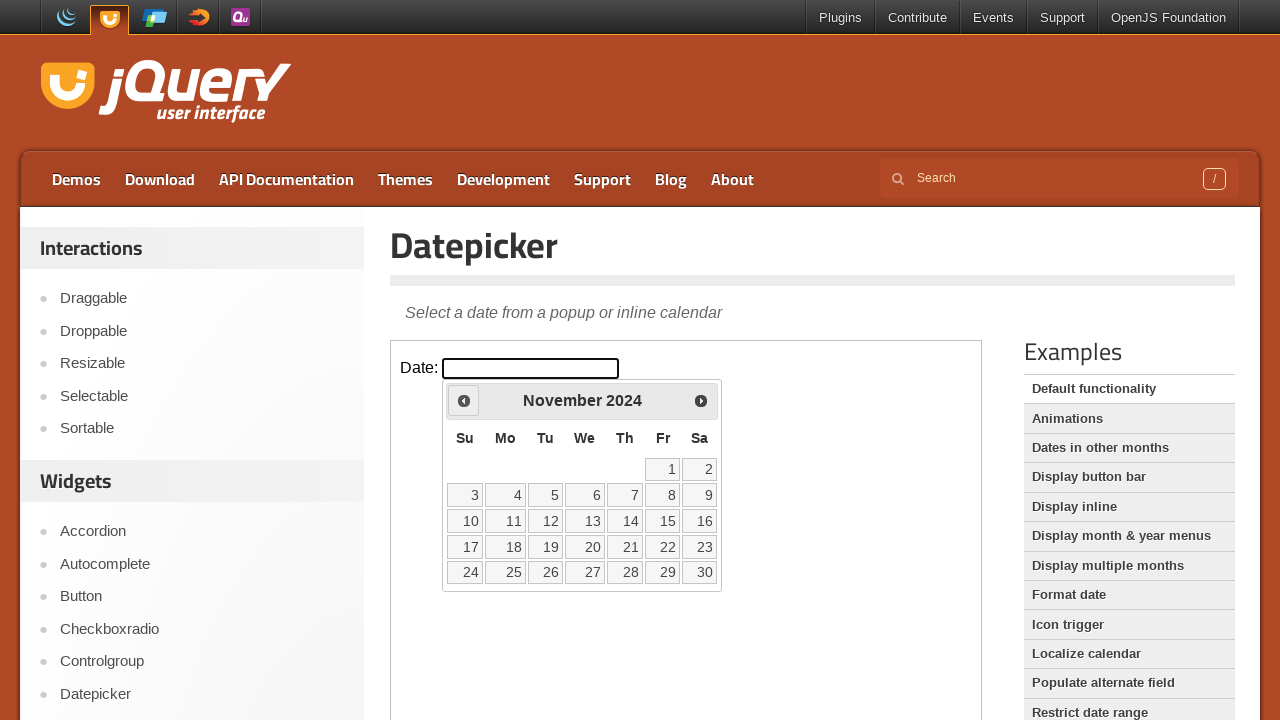

Retrieved current year: 2024
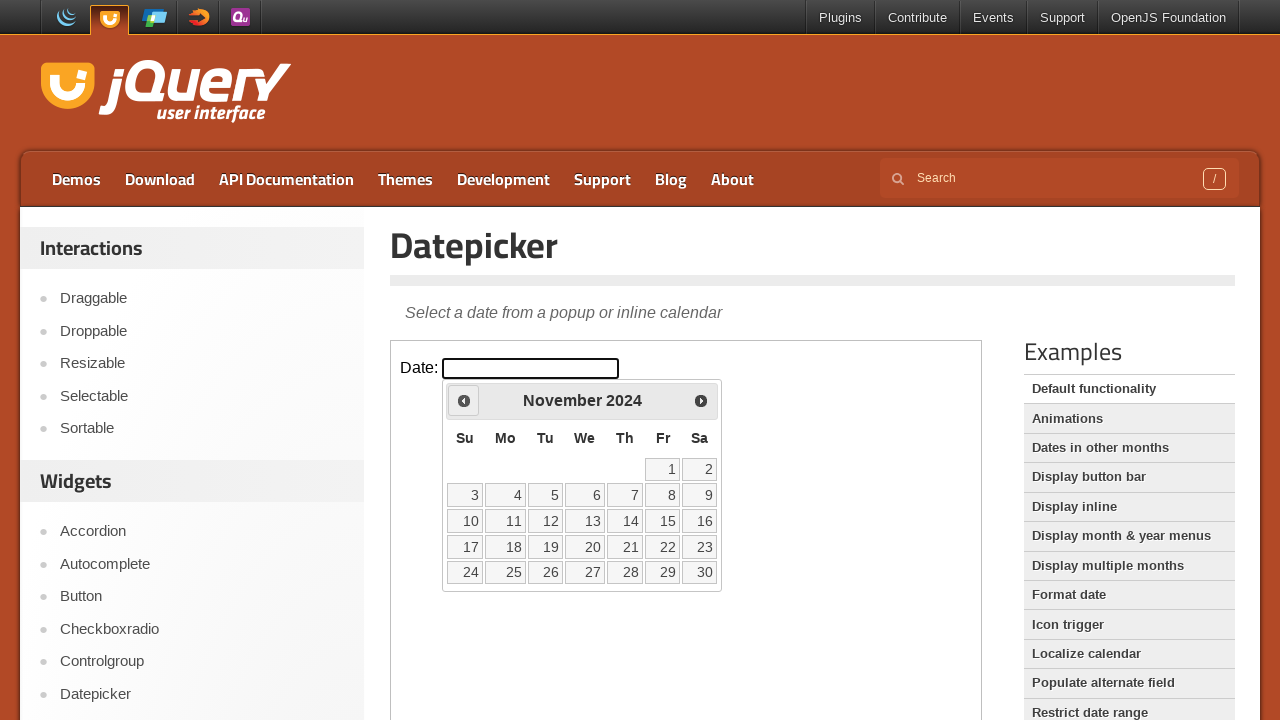

Clicked previous month button to navigate from November 2024 at (464, 400) on iframe >> nth=0 >> internal:control=enter-frame >> xpath=//a[@title='Prev']
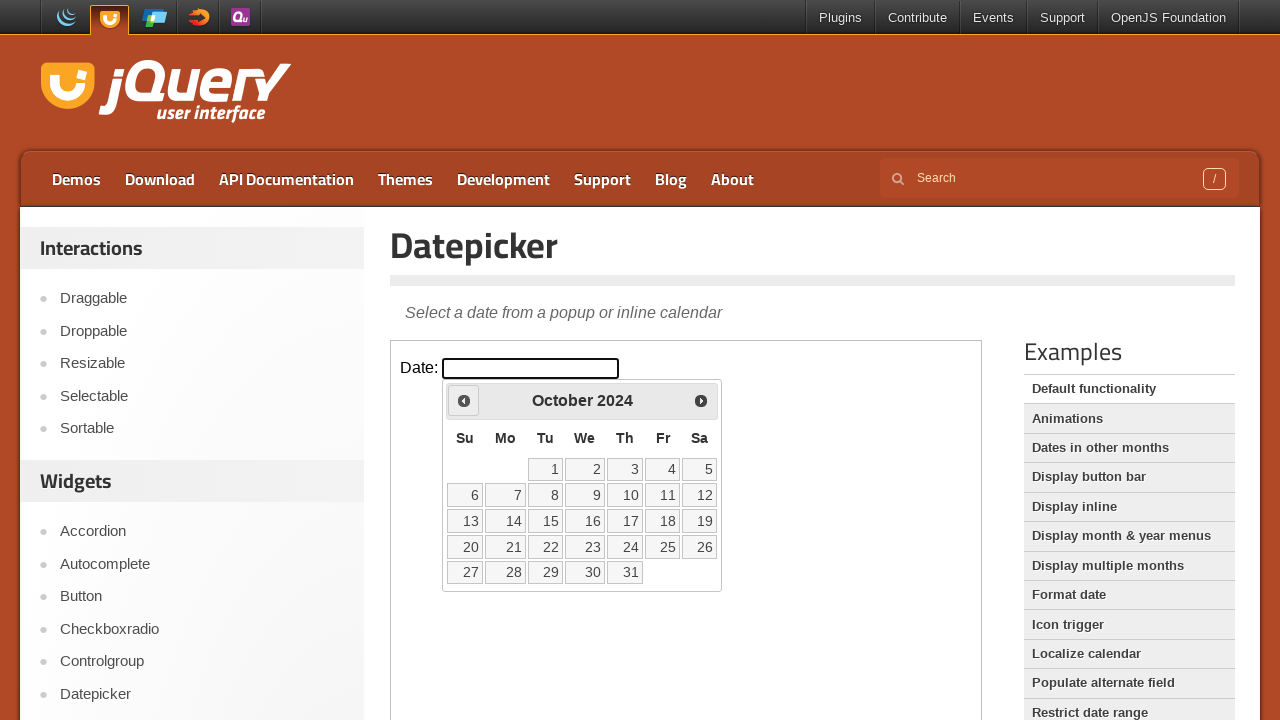

Retrieved current month: October
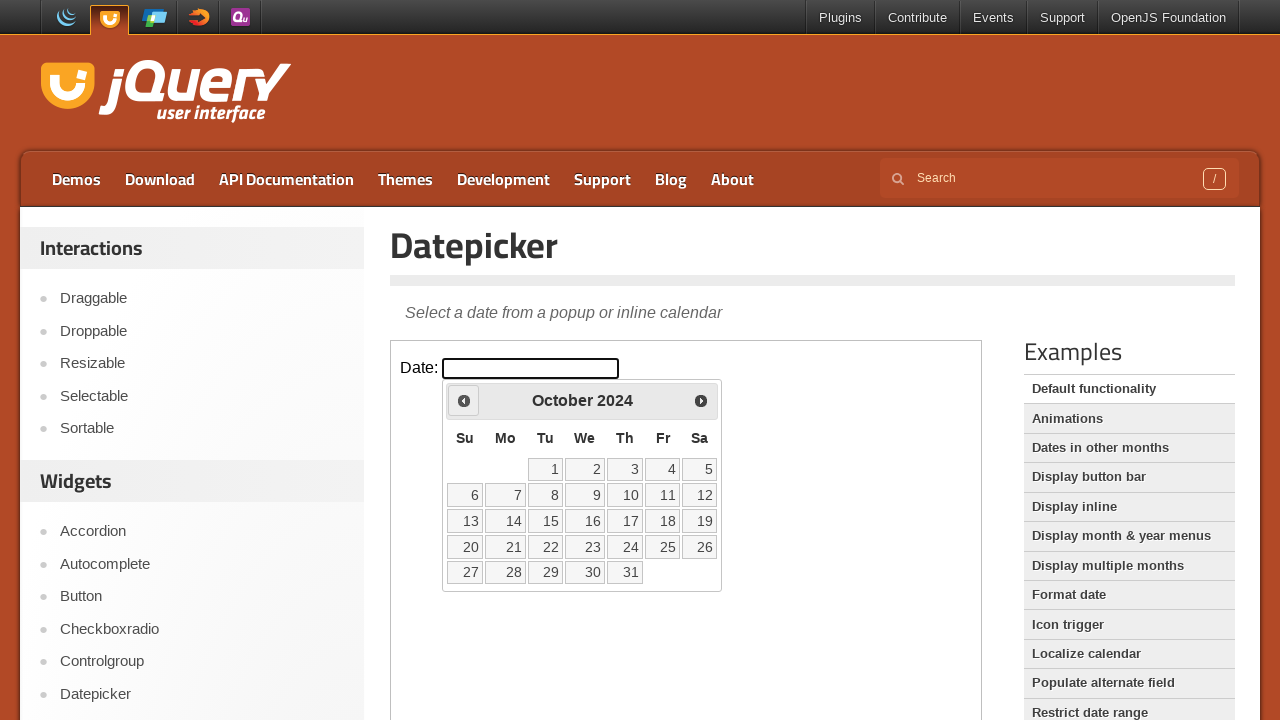

Retrieved current year: 2024
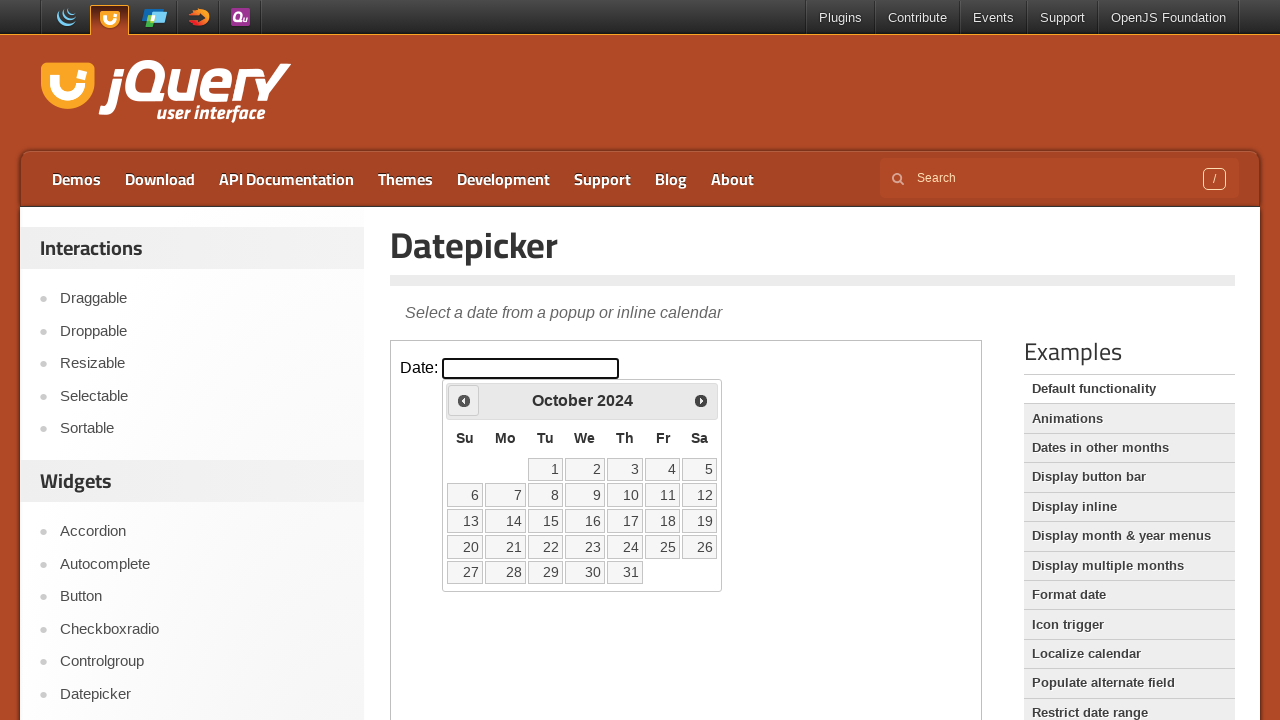

Clicked previous month button to navigate from October 2024 at (464, 400) on iframe >> nth=0 >> internal:control=enter-frame >> xpath=//a[@title='Prev']
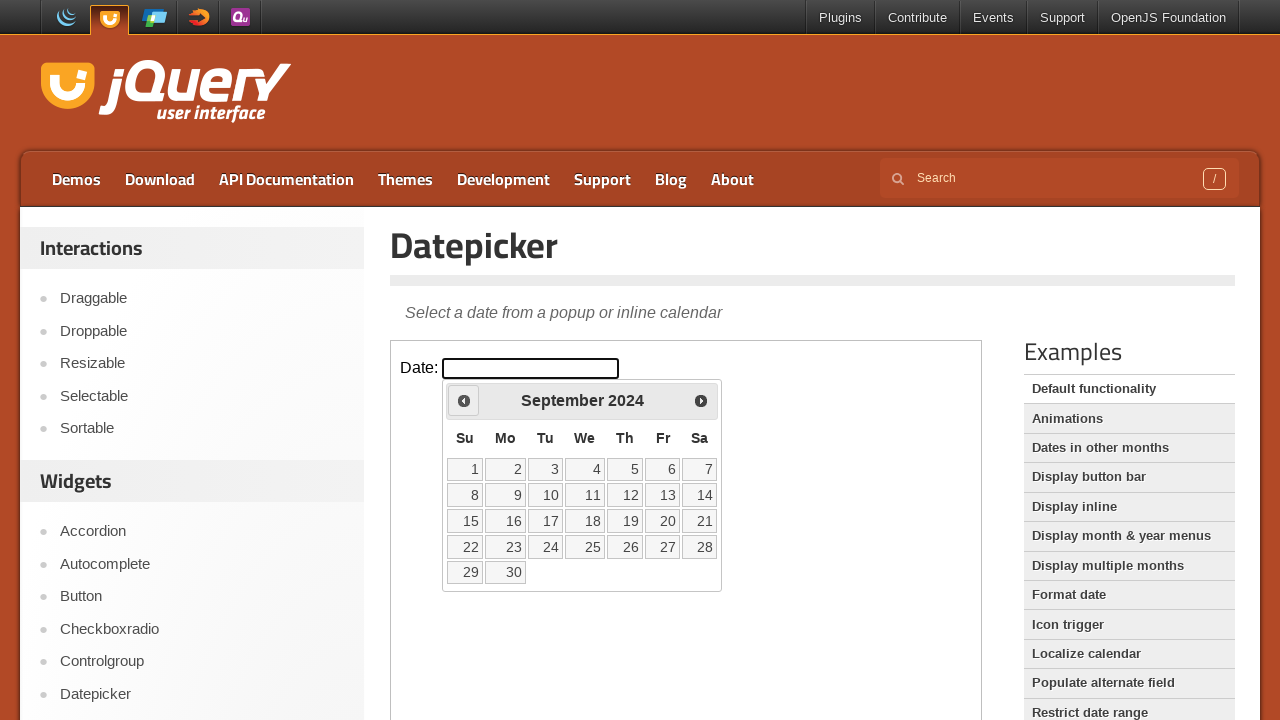

Retrieved current month: September
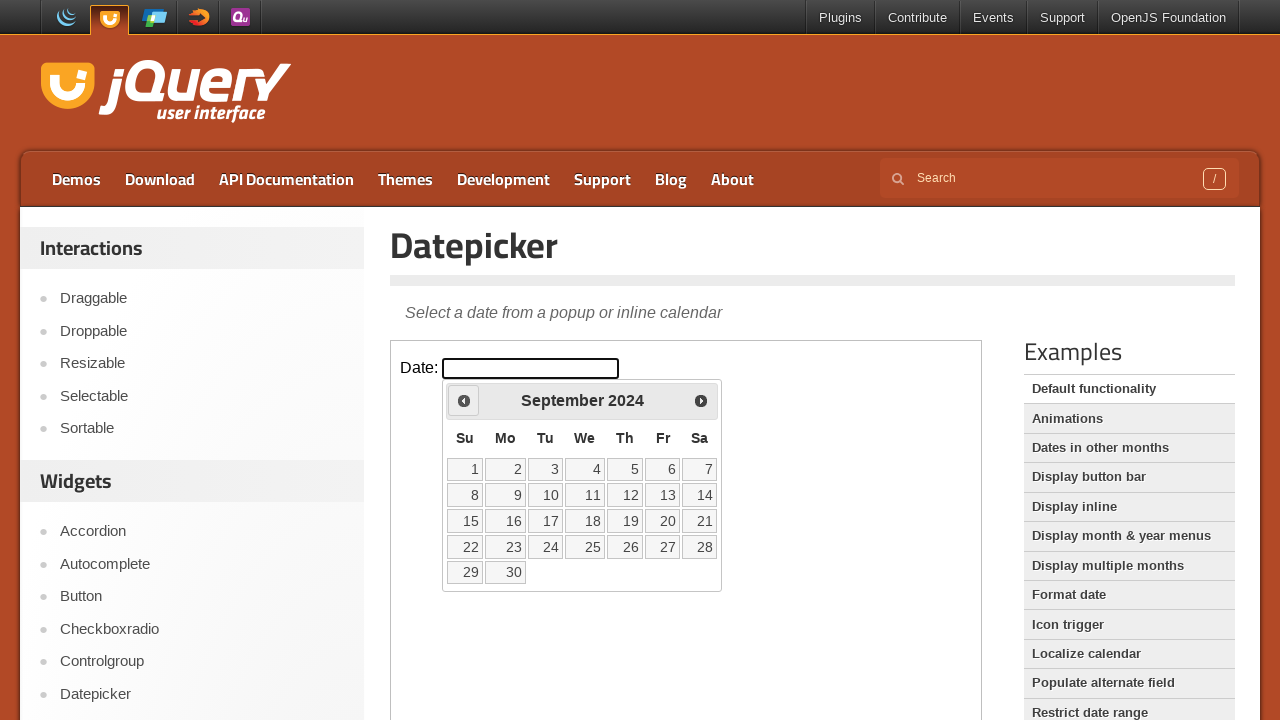

Retrieved current year: 2024
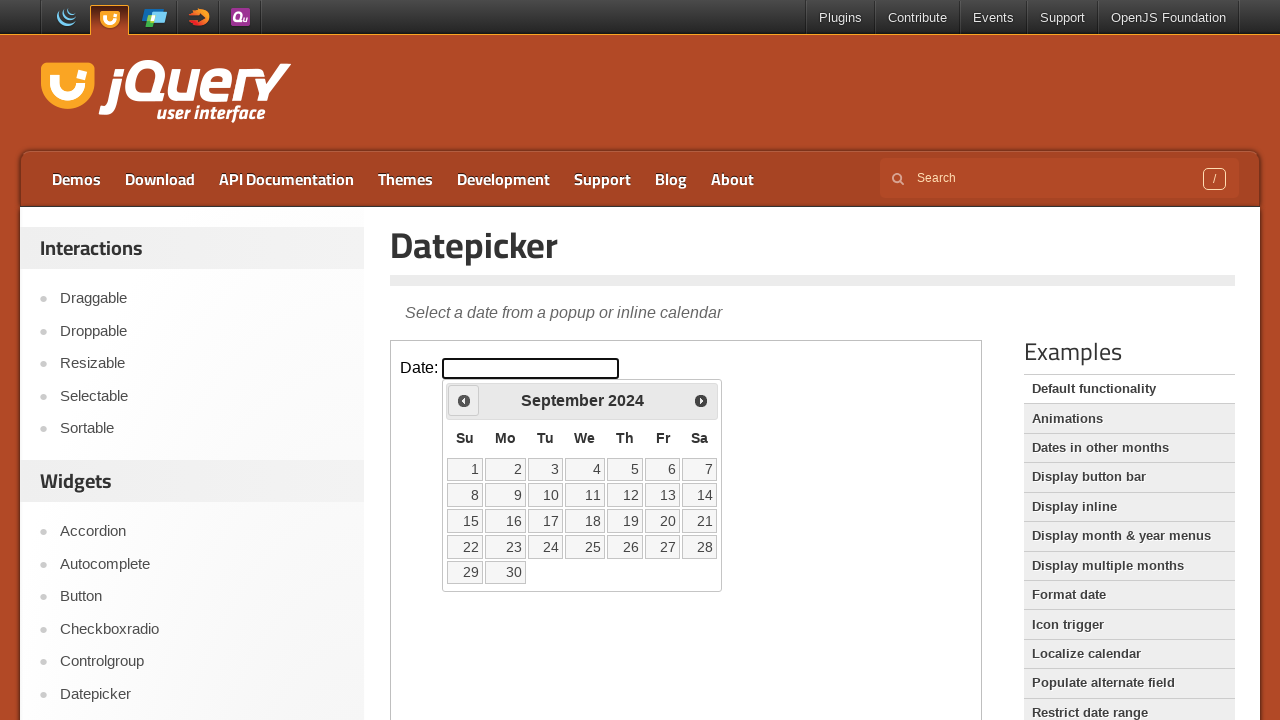

Clicked previous month button to navigate from September 2024 at (464, 400) on iframe >> nth=0 >> internal:control=enter-frame >> xpath=//a[@title='Prev']
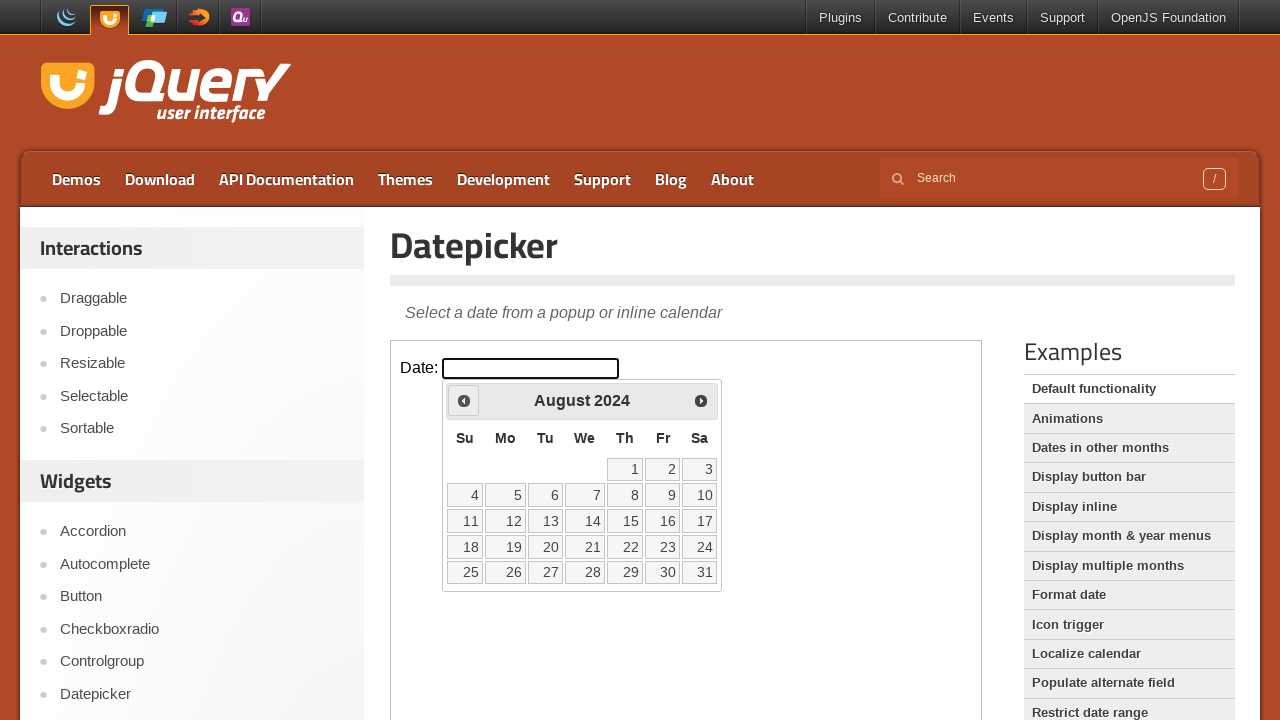

Retrieved current month: August
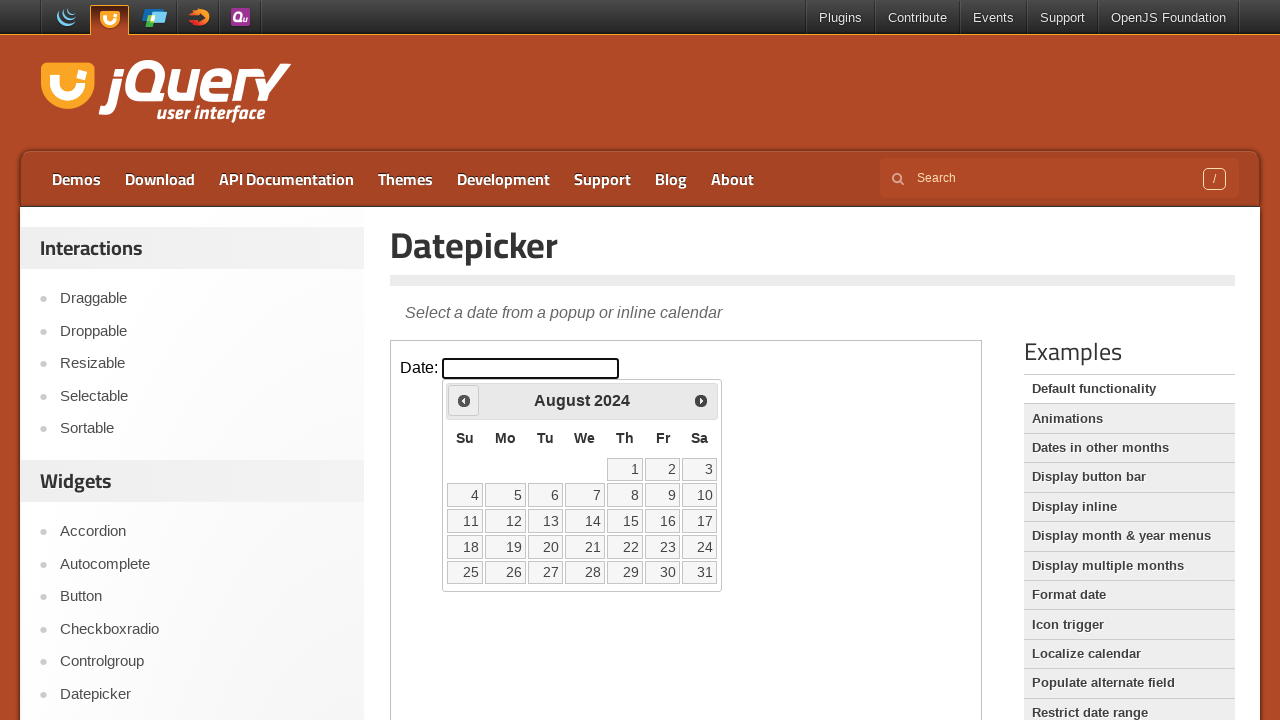

Retrieved current year: 2024
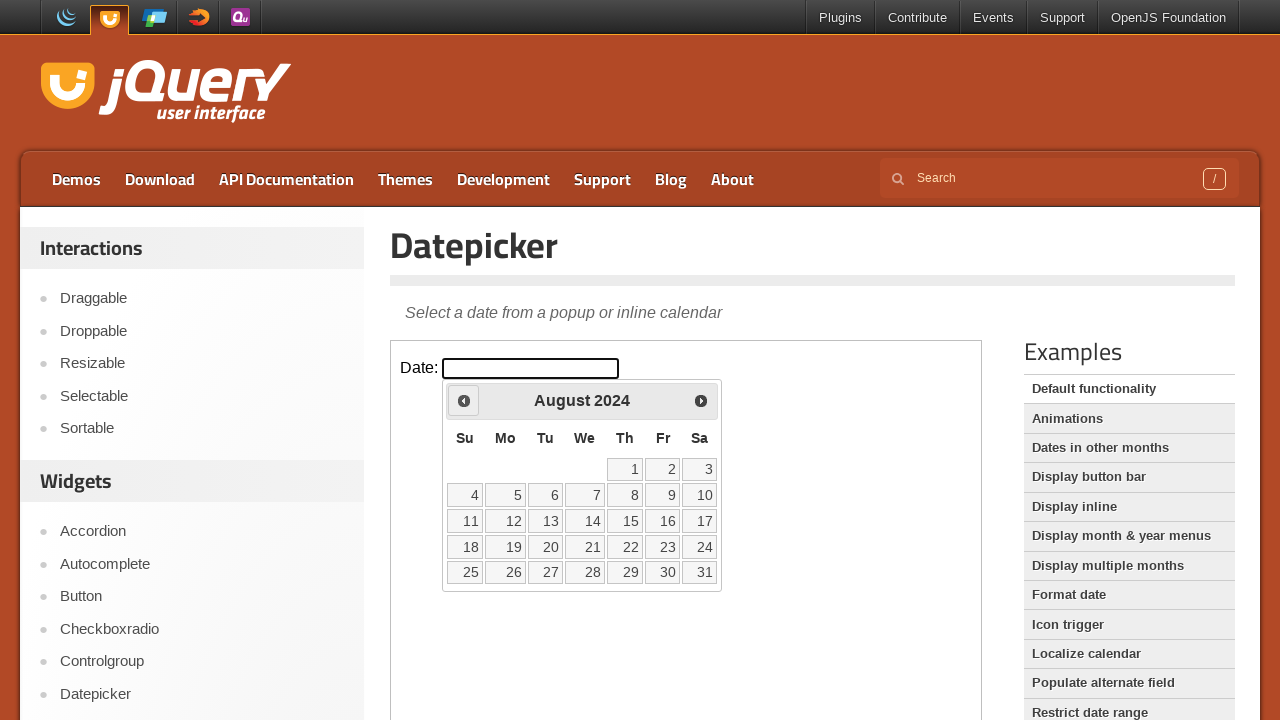

Clicked previous month button to navigate from August 2024 at (464, 400) on iframe >> nth=0 >> internal:control=enter-frame >> xpath=//a[@title='Prev']
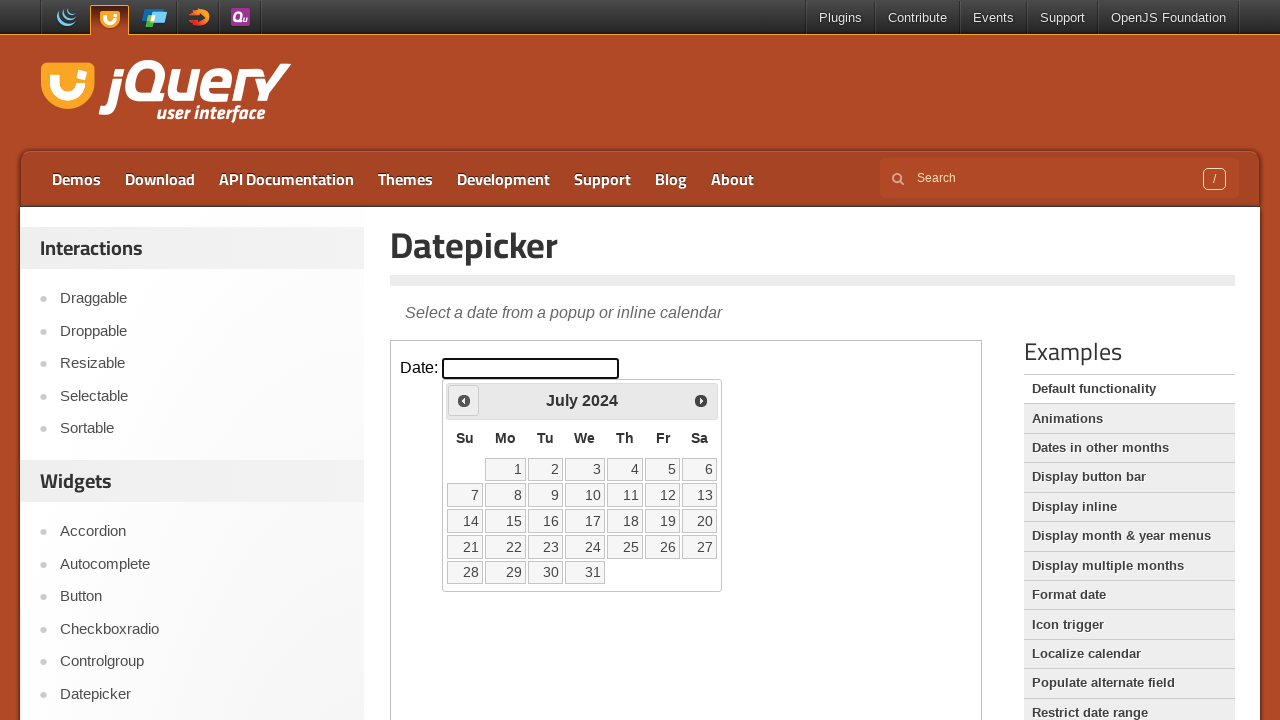

Retrieved current month: July
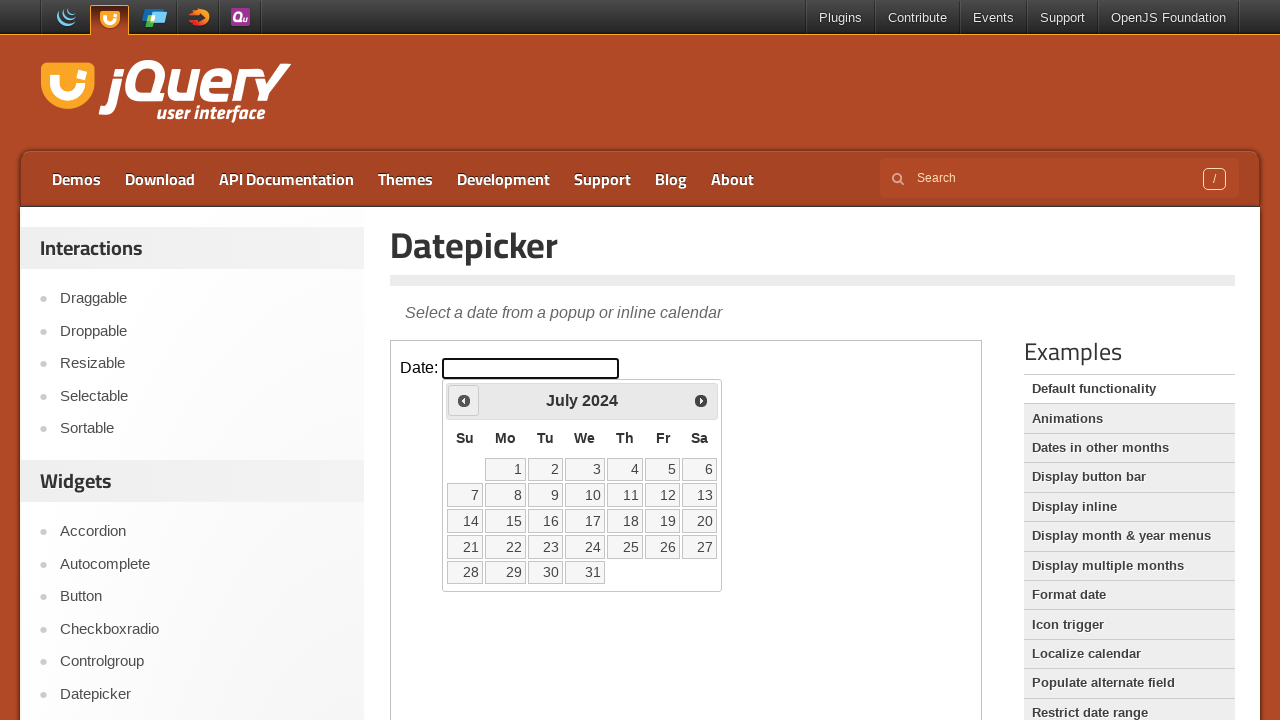

Retrieved current year: 2024
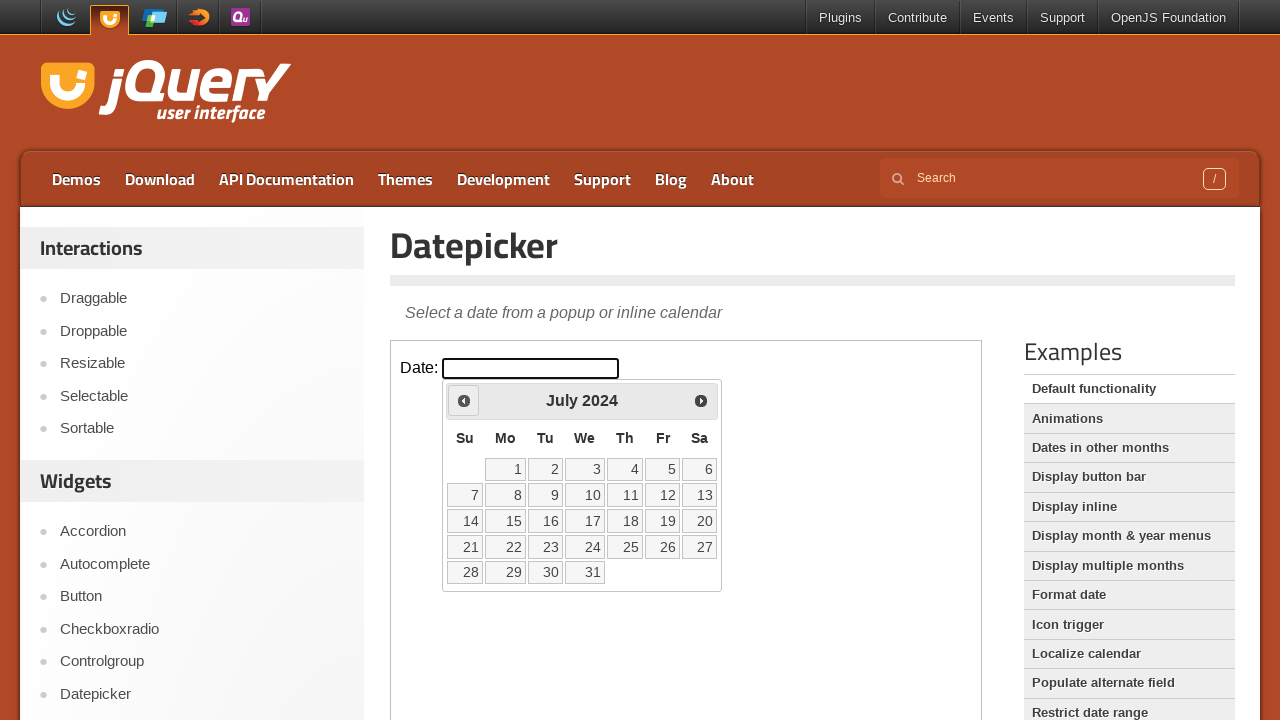

Clicked previous month button to navigate from July 2024 at (464, 400) on iframe >> nth=0 >> internal:control=enter-frame >> xpath=//a[@title='Prev']
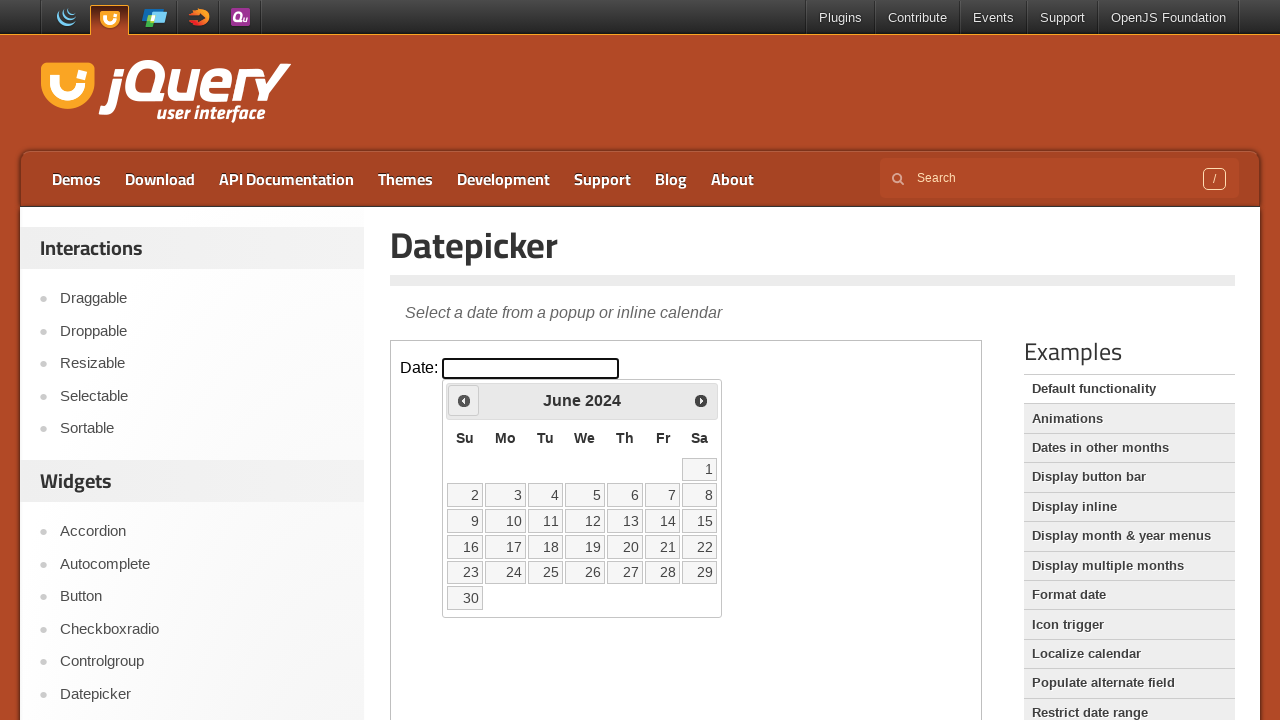

Retrieved current month: June
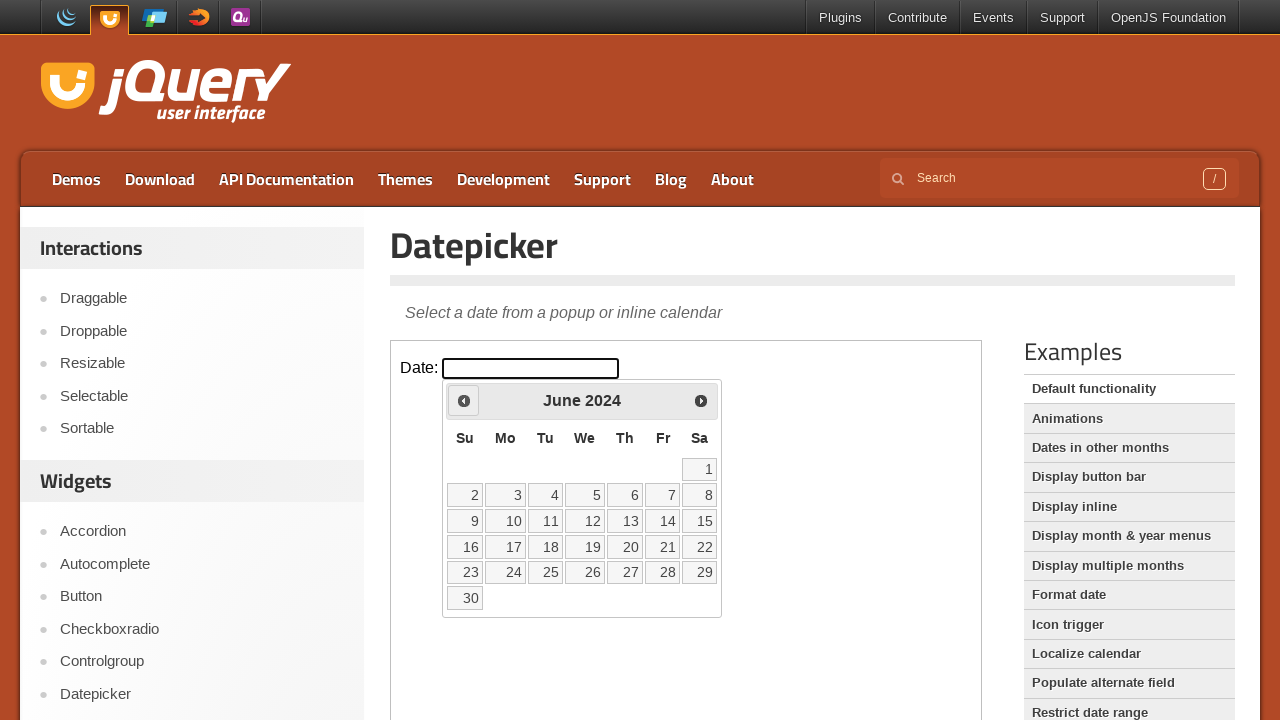

Retrieved current year: 2024
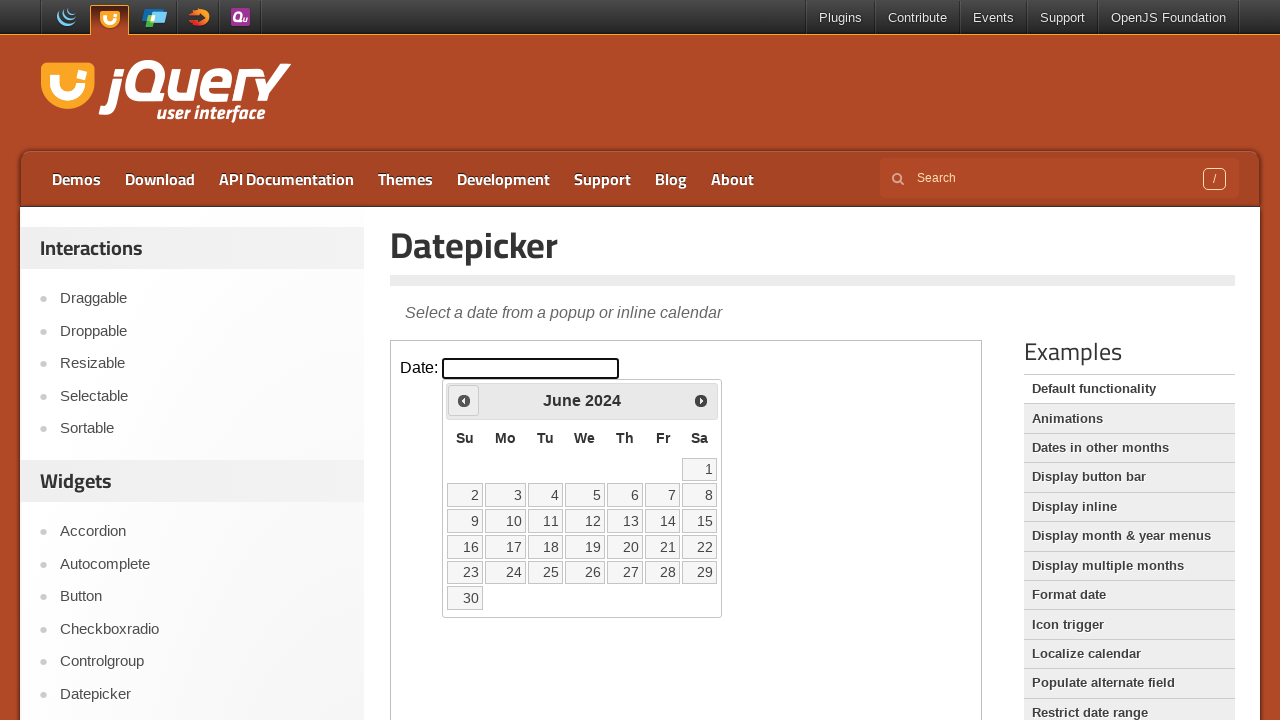

Clicked previous month button to navigate from June 2024 at (464, 400) on iframe >> nth=0 >> internal:control=enter-frame >> xpath=//a[@title='Prev']
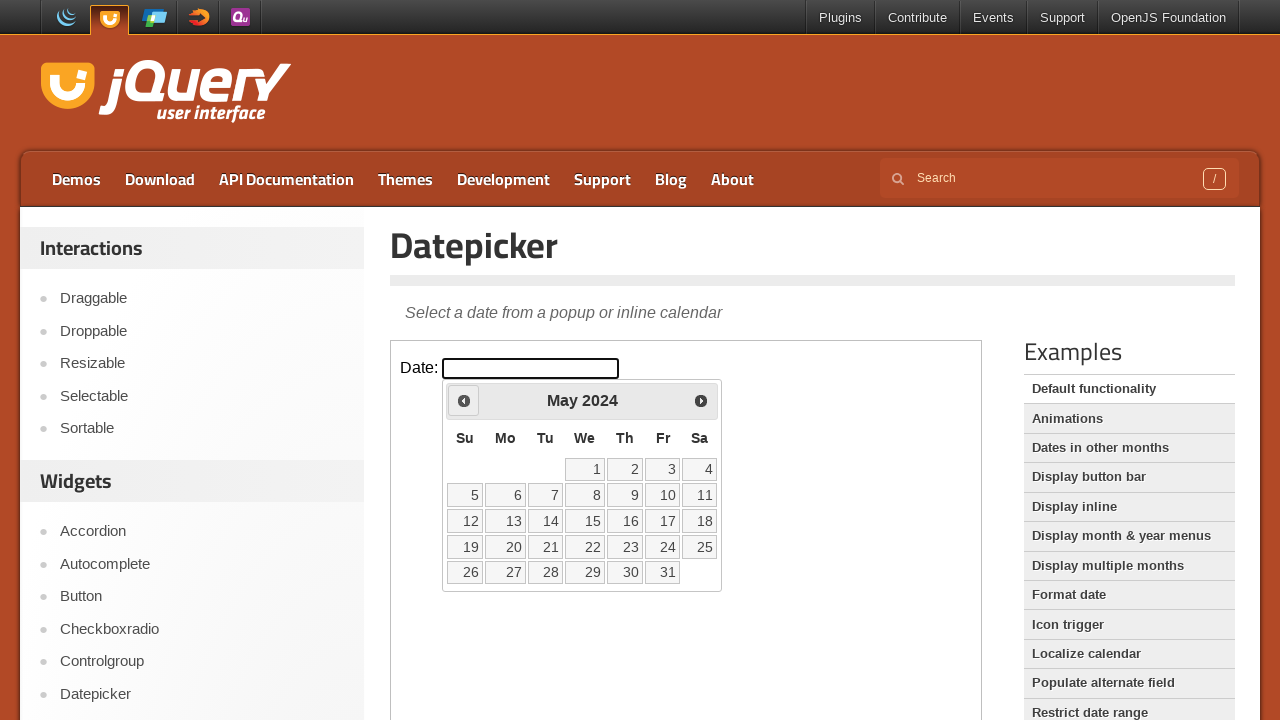

Retrieved current month: May
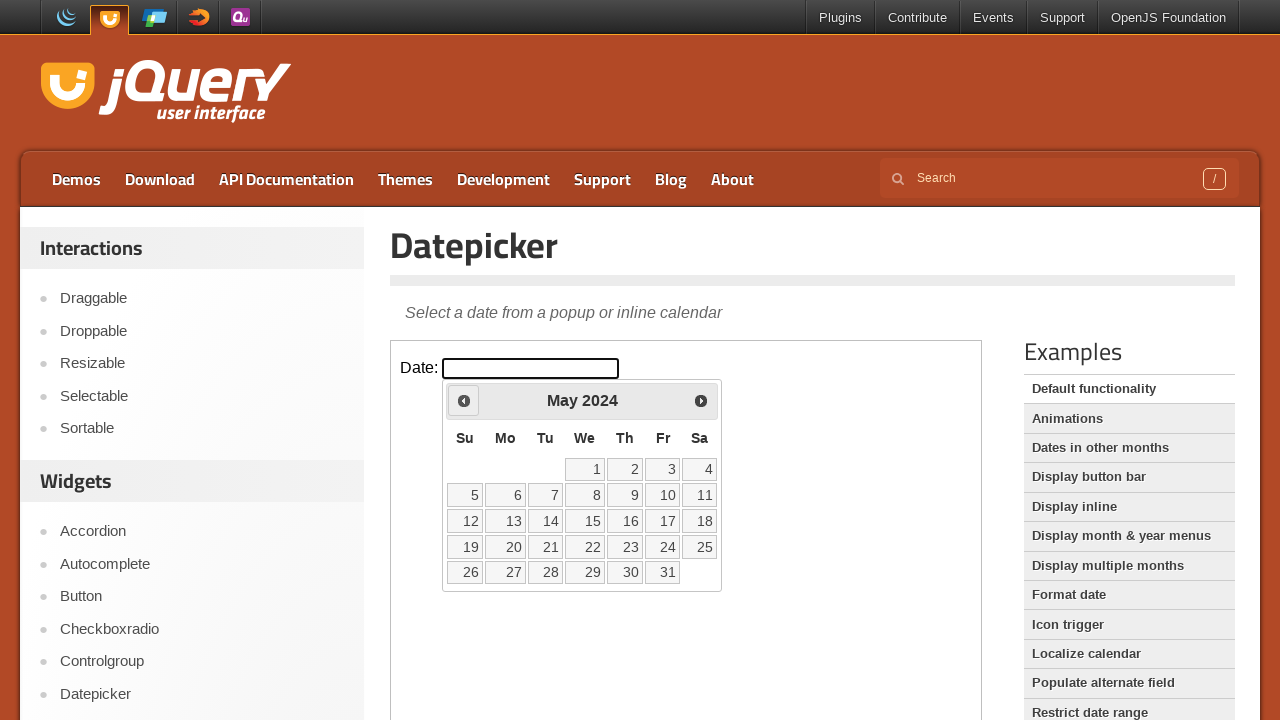

Retrieved current year: 2024
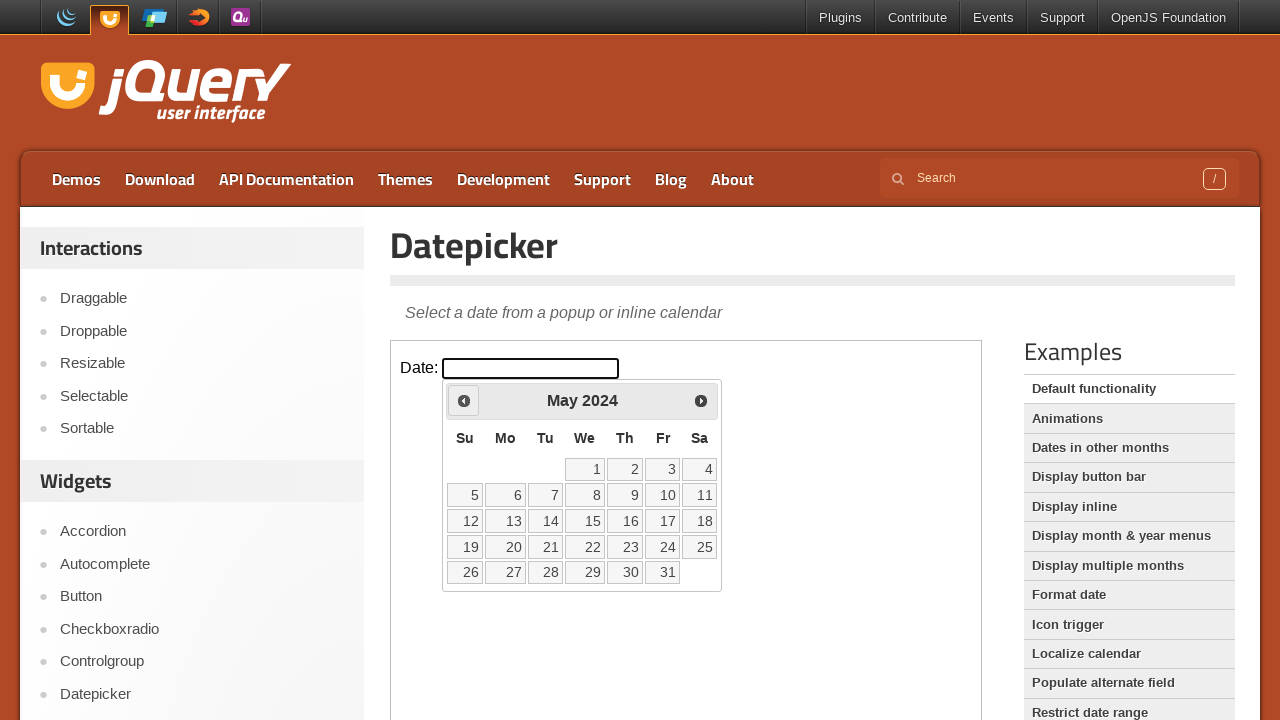

Clicked previous month button to navigate from May 2024 at (464, 400) on iframe >> nth=0 >> internal:control=enter-frame >> xpath=//a[@title='Prev']
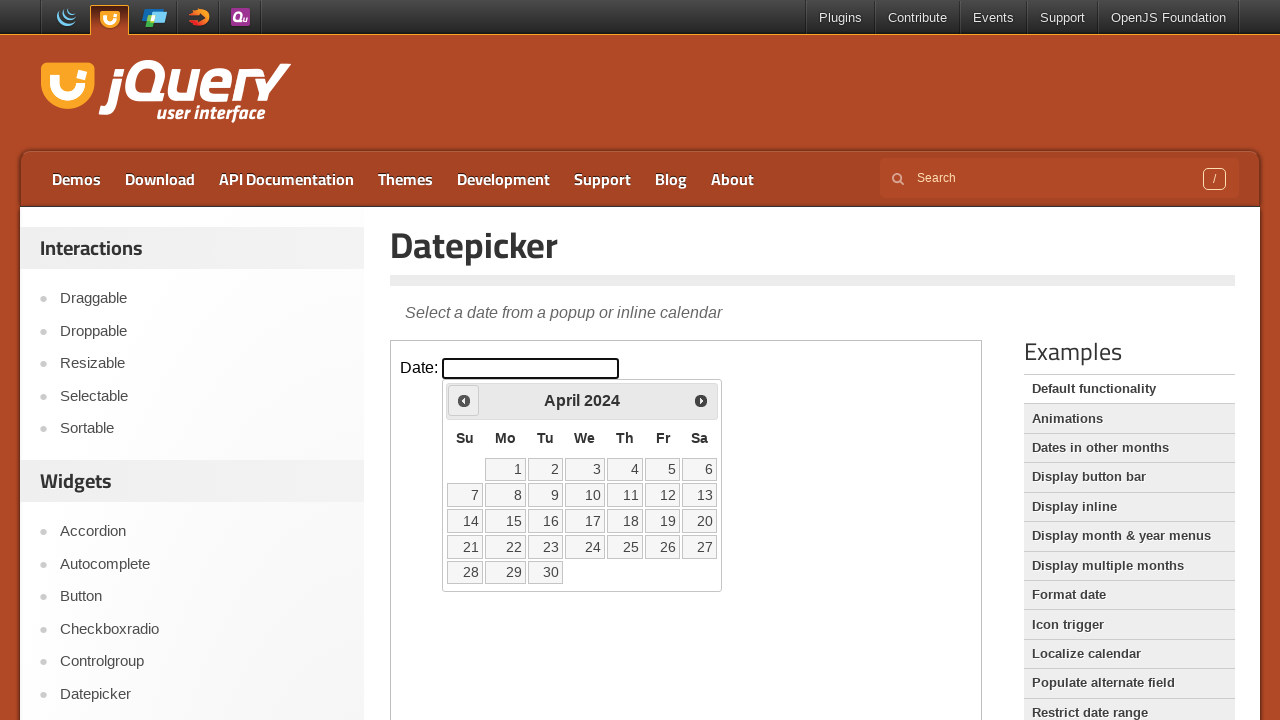

Retrieved current month: April
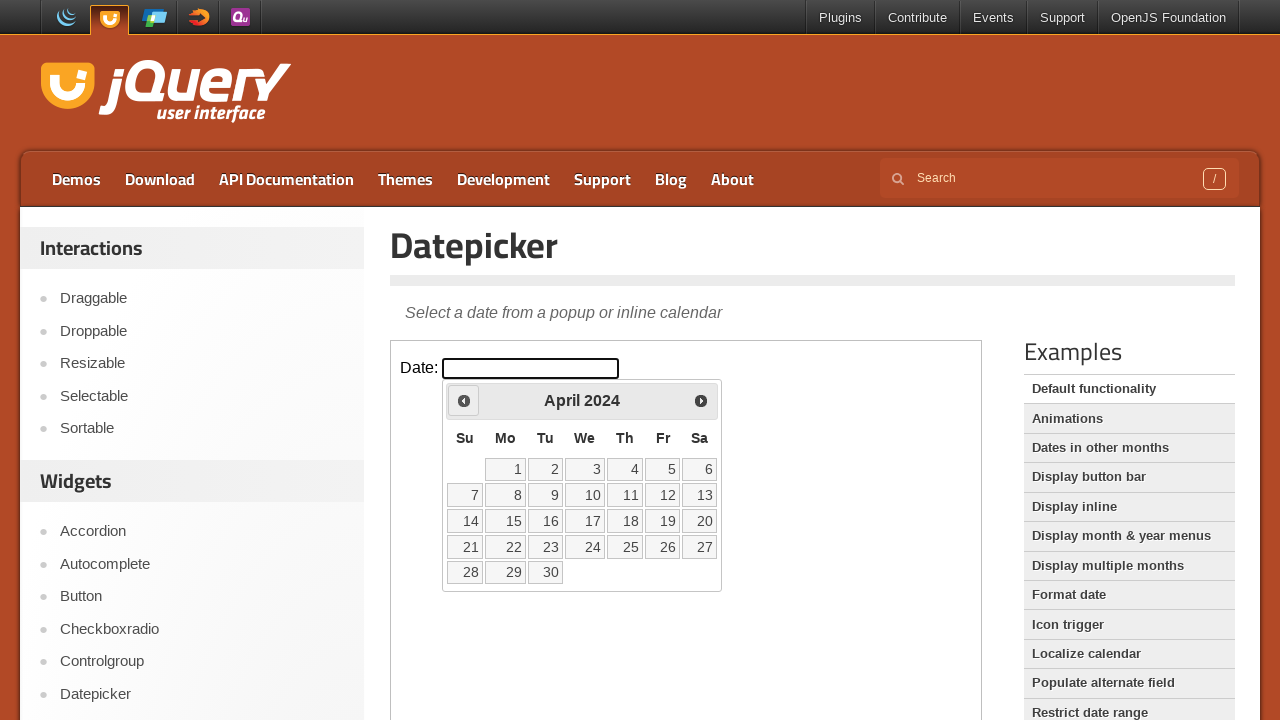

Retrieved current year: 2024
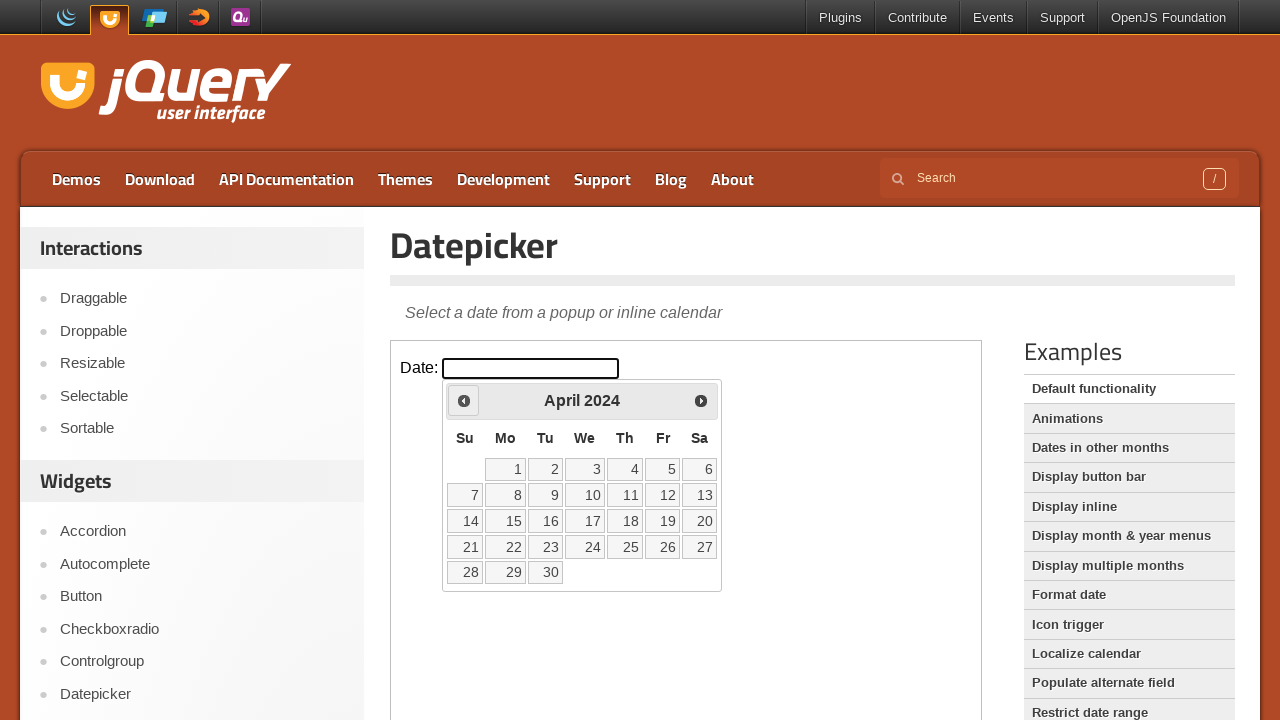

Clicked previous month button to navigate from April 2024 at (464, 400) on iframe >> nth=0 >> internal:control=enter-frame >> xpath=//a[@title='Prev']
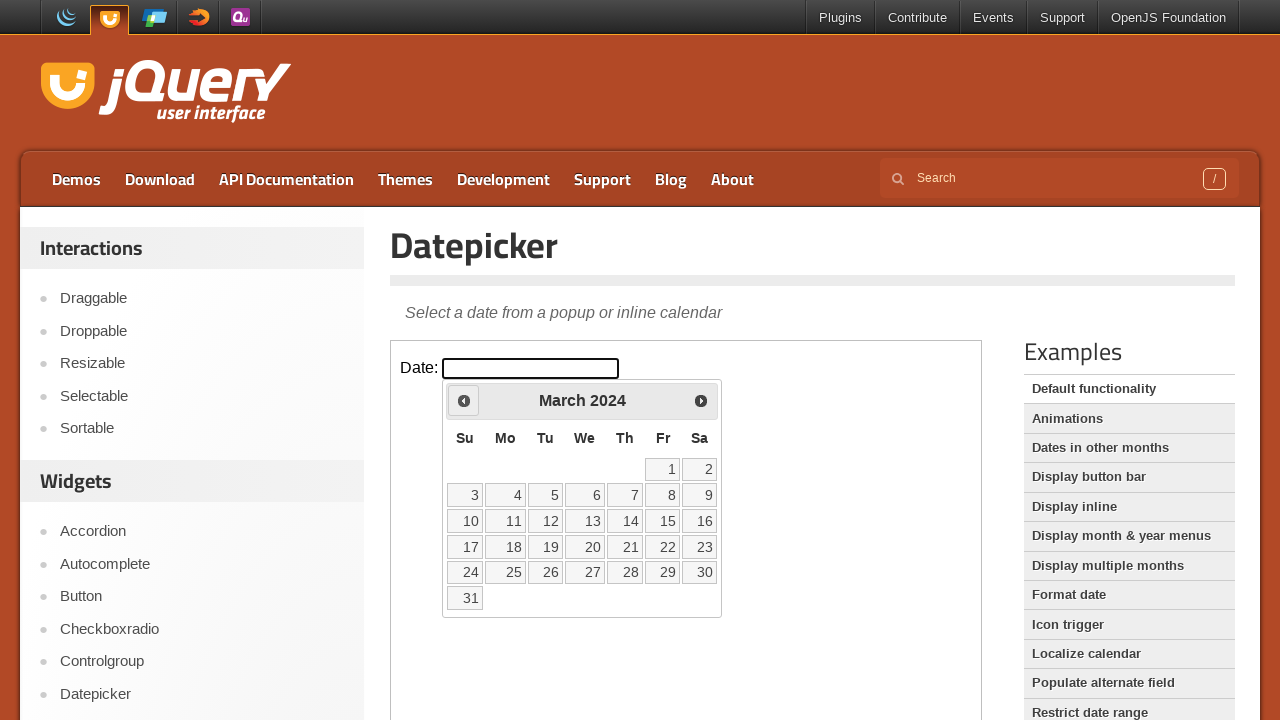

Retrieved current month: March
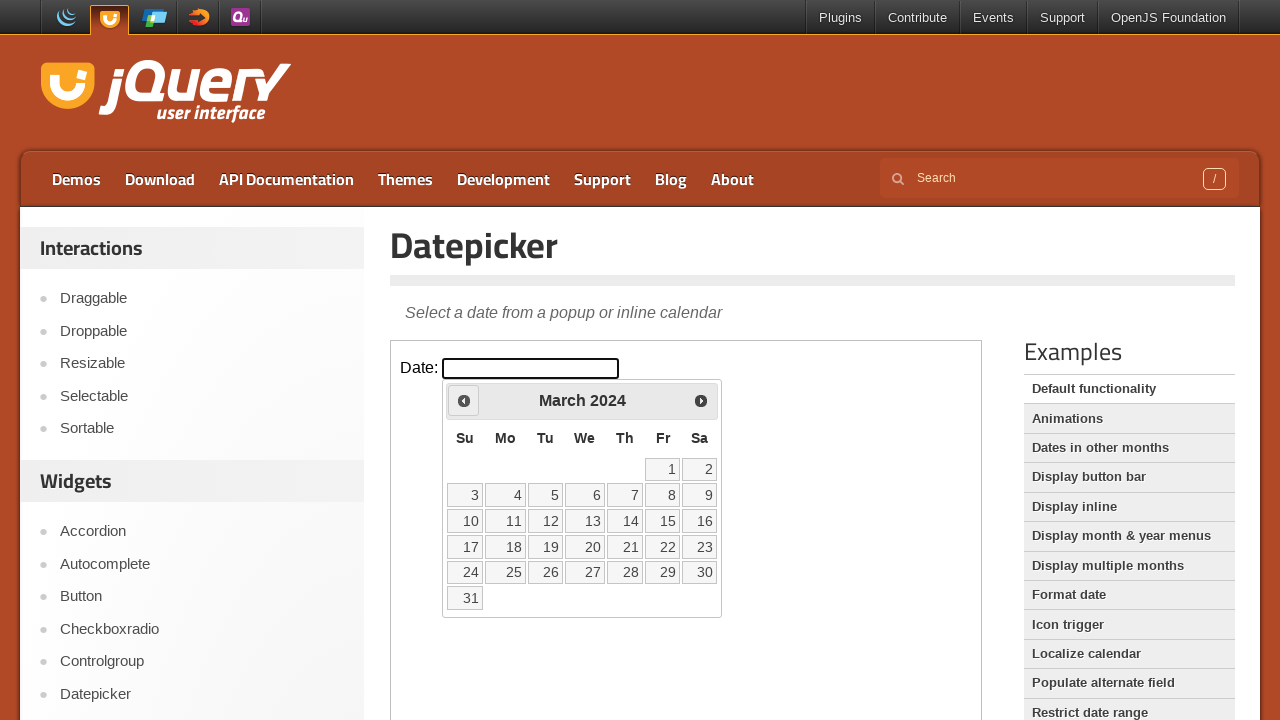

Retrieved current year: 2024
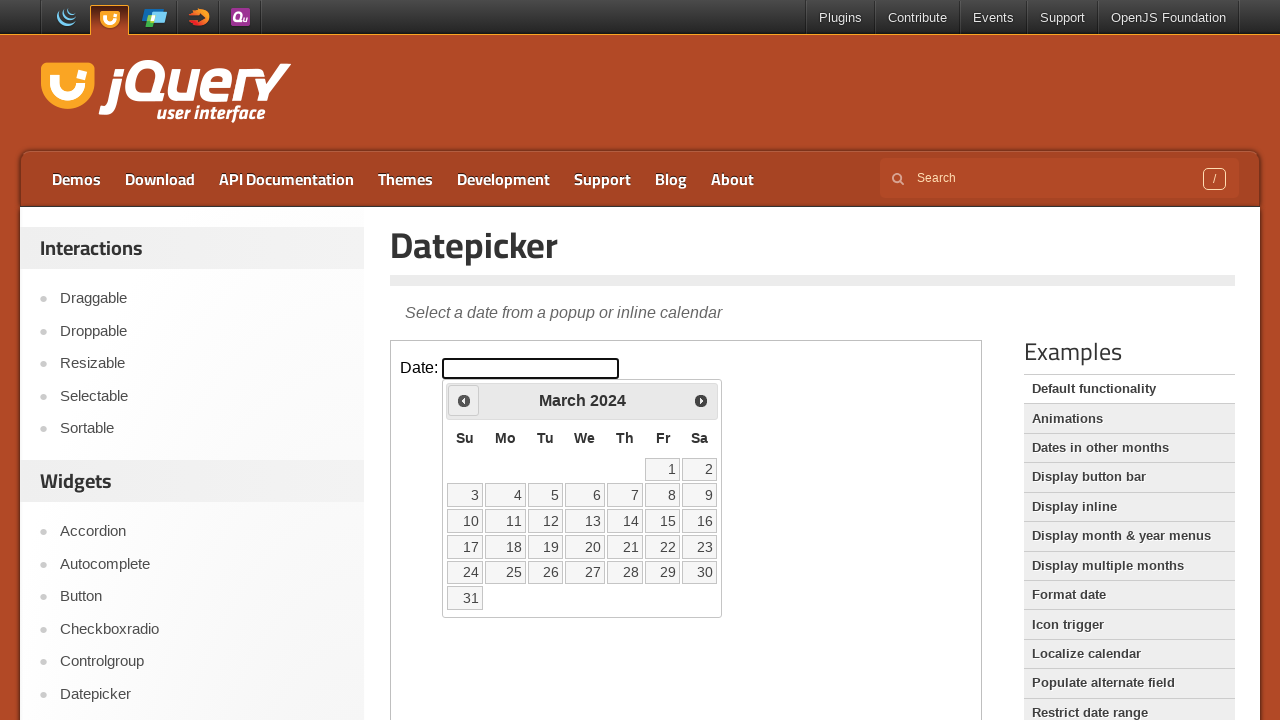

Clicked previous month button to navigate from March 2024 at (464, 400) on iframe >> nth=0 >> internal:control=enter-frame >> xpath=//a[@title='Prev']
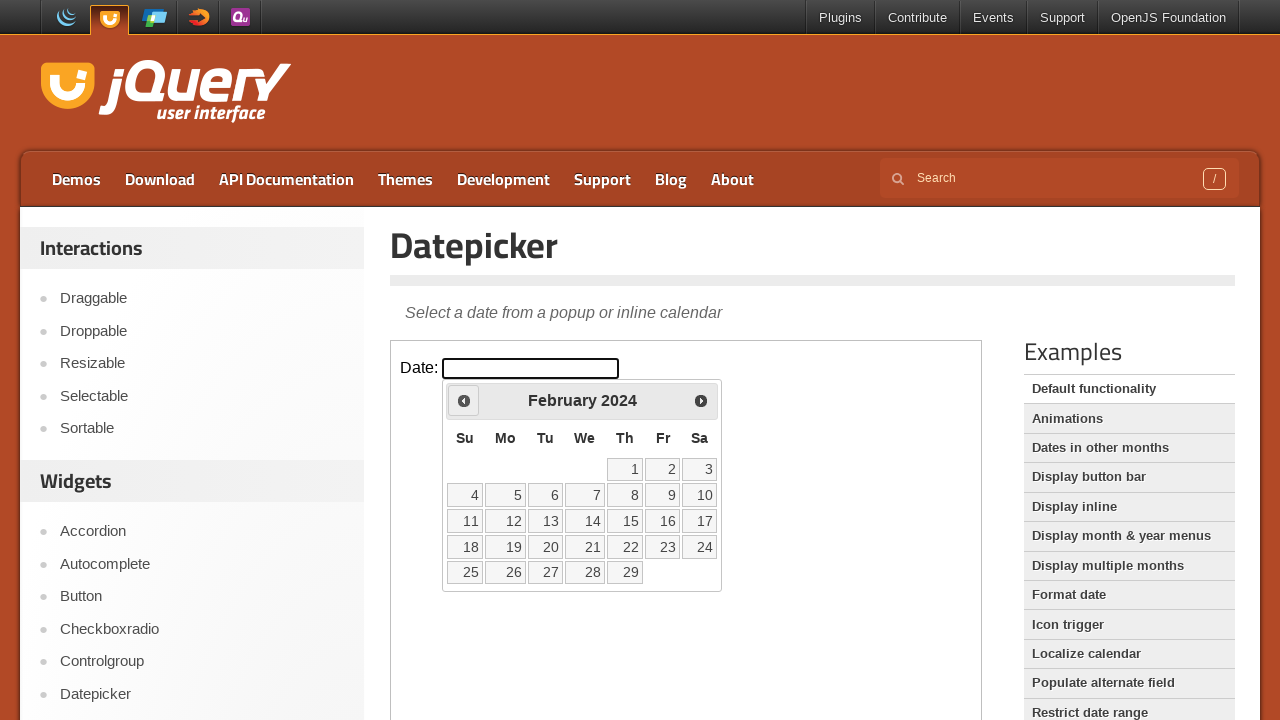

Retrieved current month: February
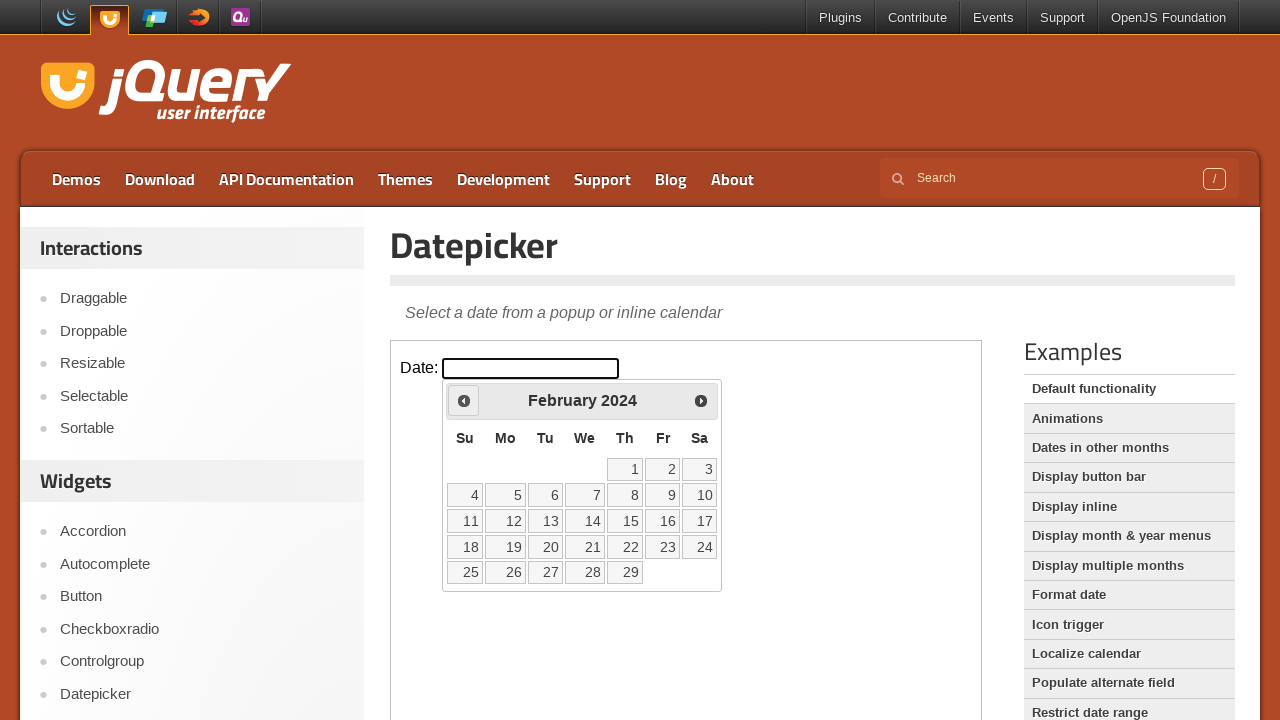

Retrieved current year: 2024
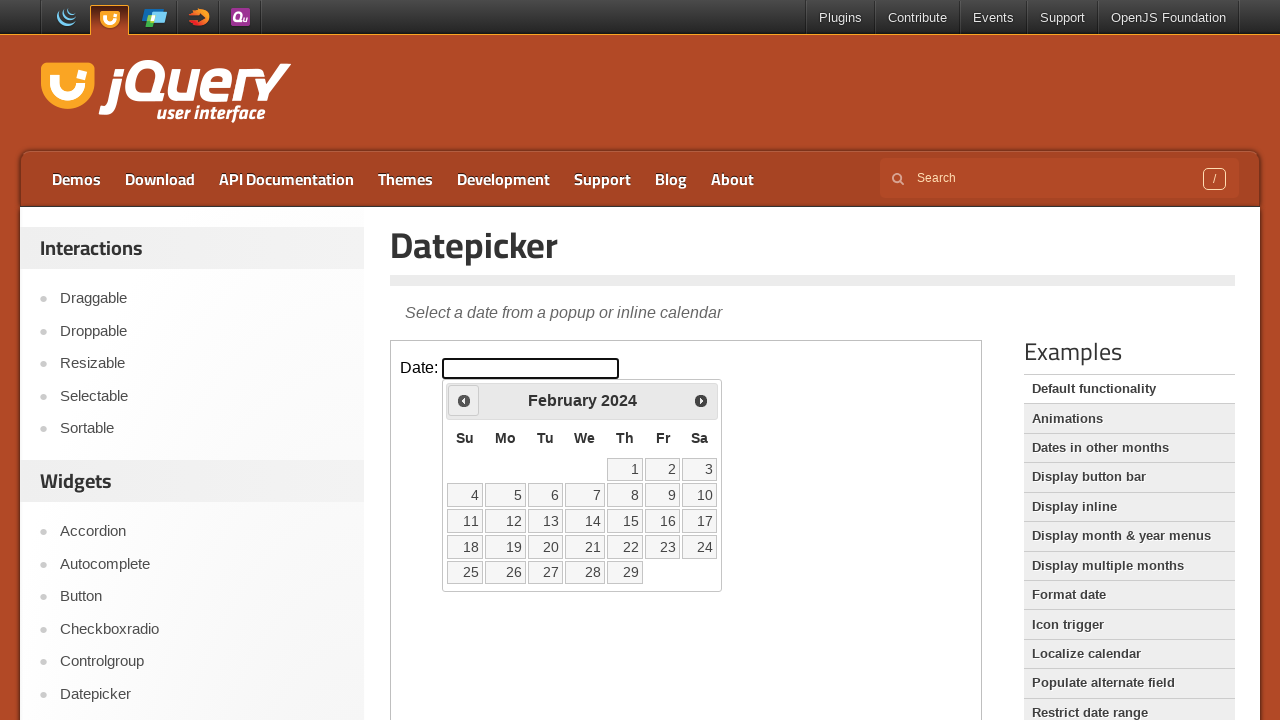

Clicked previous month button to navigate from February 2024 at (464, 400) on iframe >> nth=0 >> internal:control=enter-frame >> xpath=//a[@title='Prev']
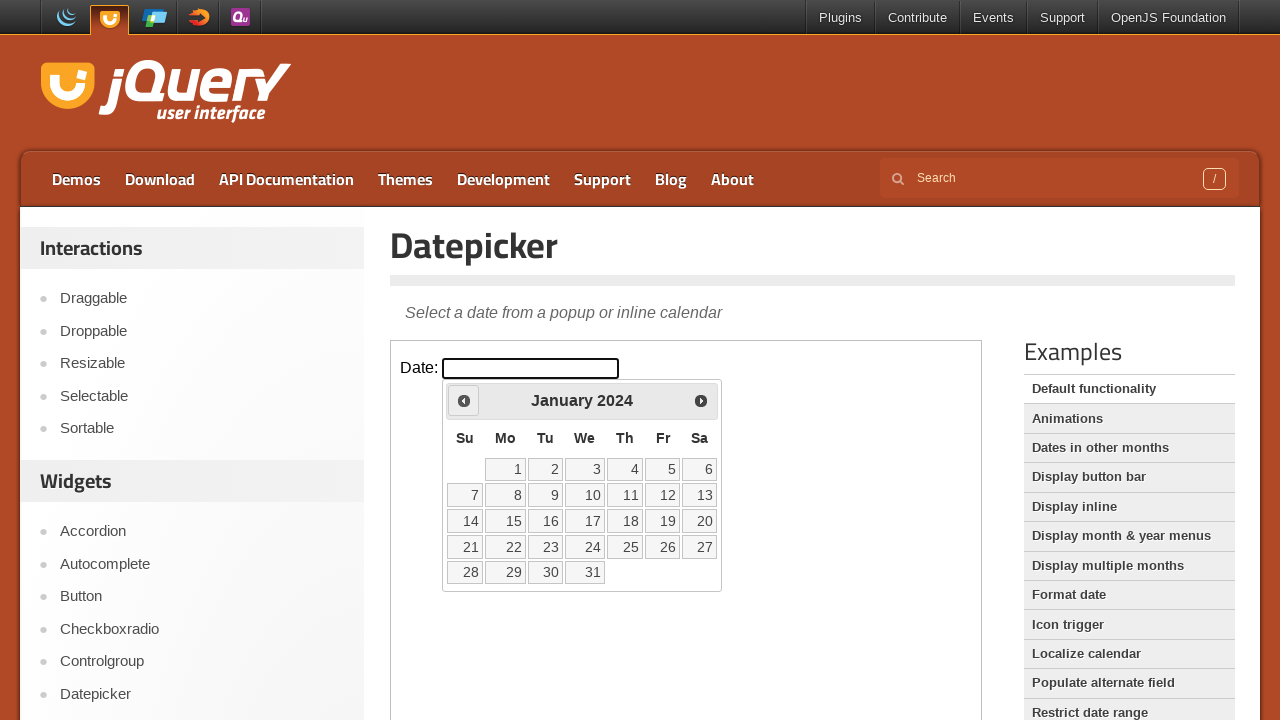

Retrieved current month: January
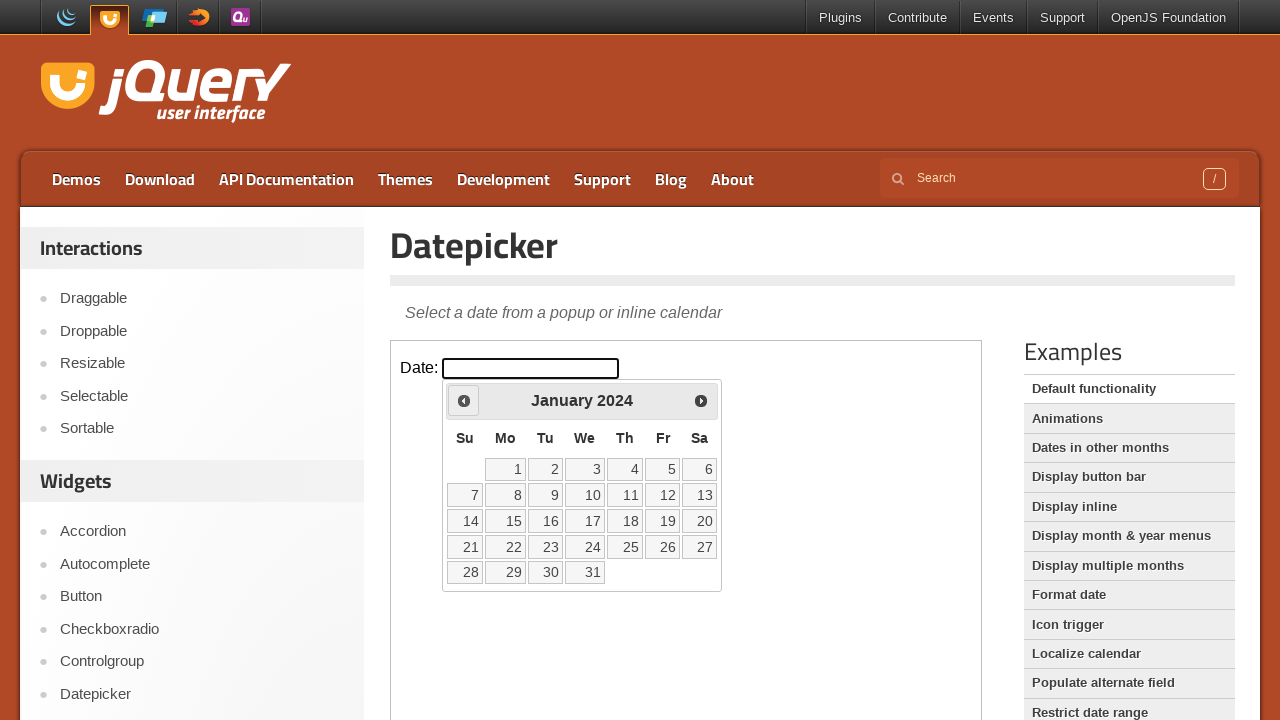

Retrieved current year: 2024
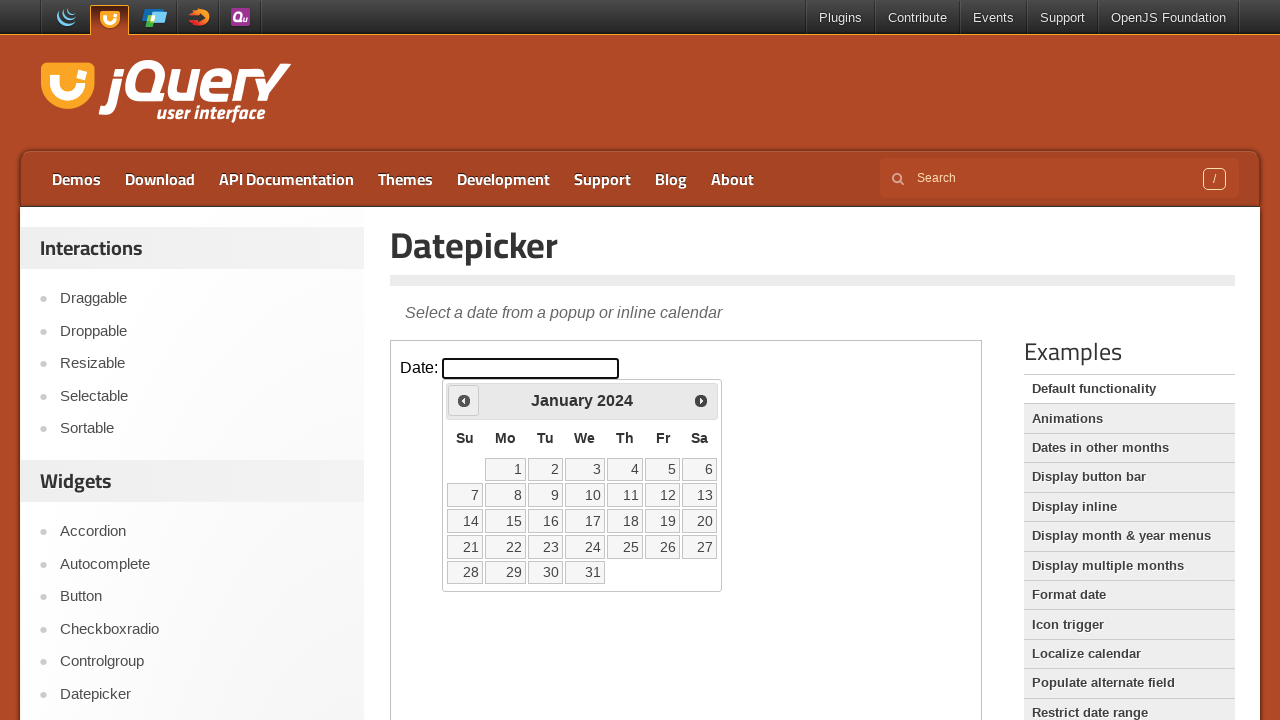

Clicked previous month button to navigate from January 2024 at (464, 400) on iframe >> nth=0 >> internal:control=enter-frame >> xpath=//a[@title='Prev']
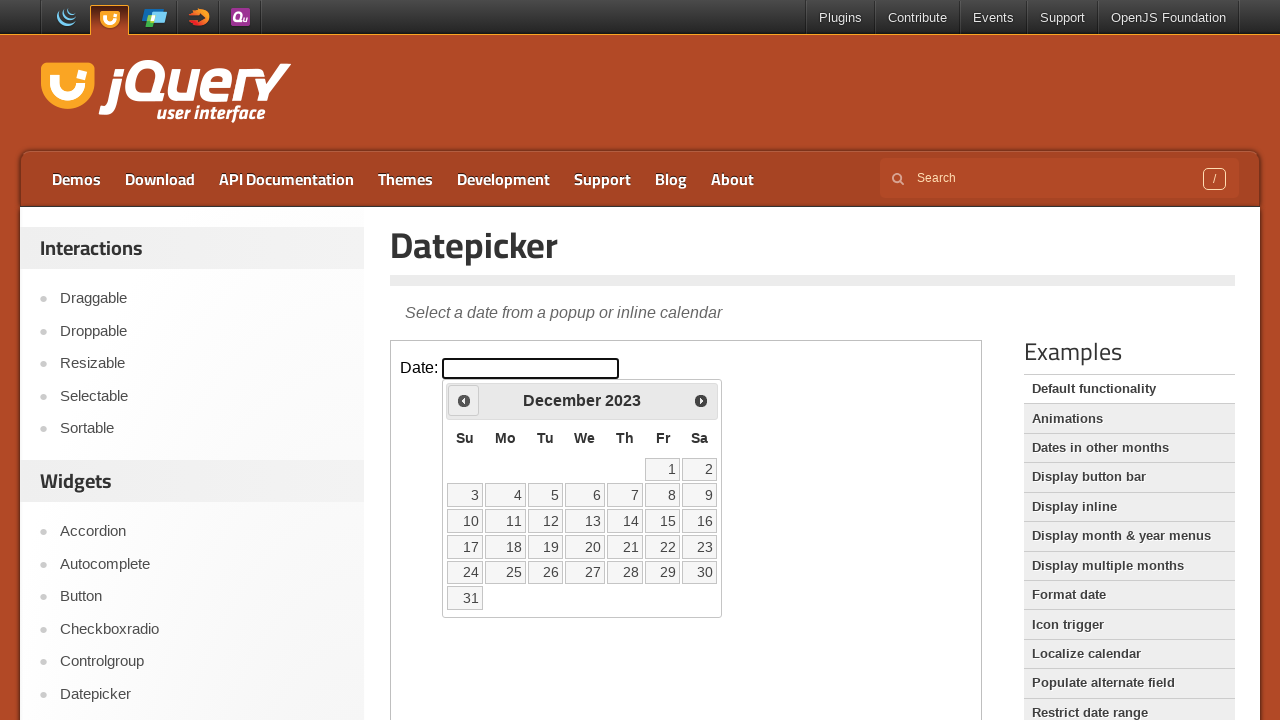

Retrieved current month: December
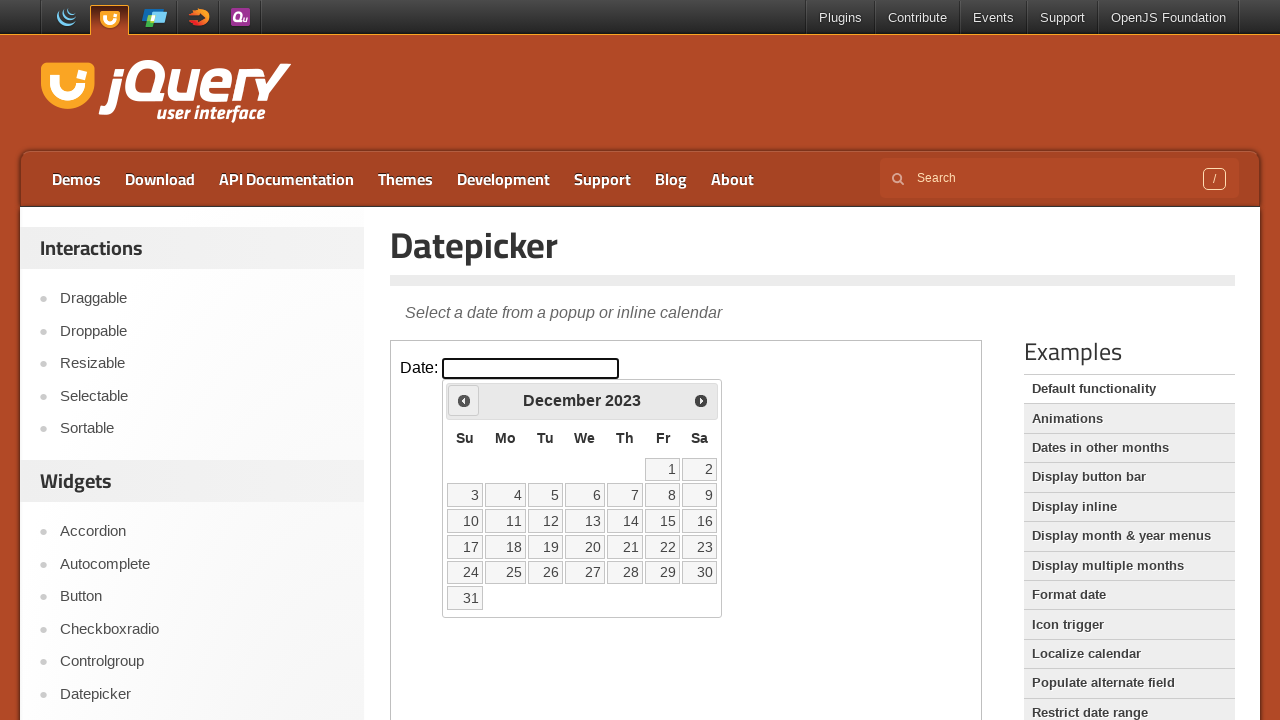

Retrieved current year: 2023
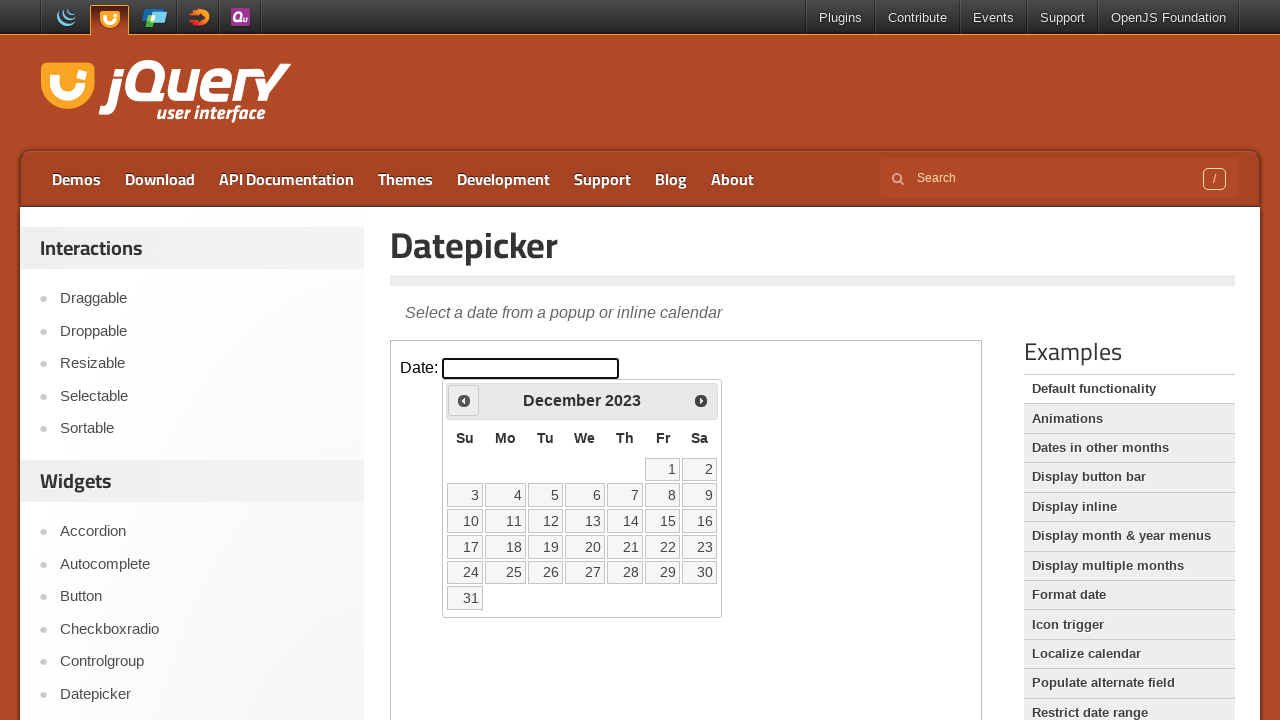

Clicked previous month button to navigate from December 2023 at (464, 400) on iframe >> nth=0 >> internal:control=enter-frame >> xpath=//a[@title='Prev']
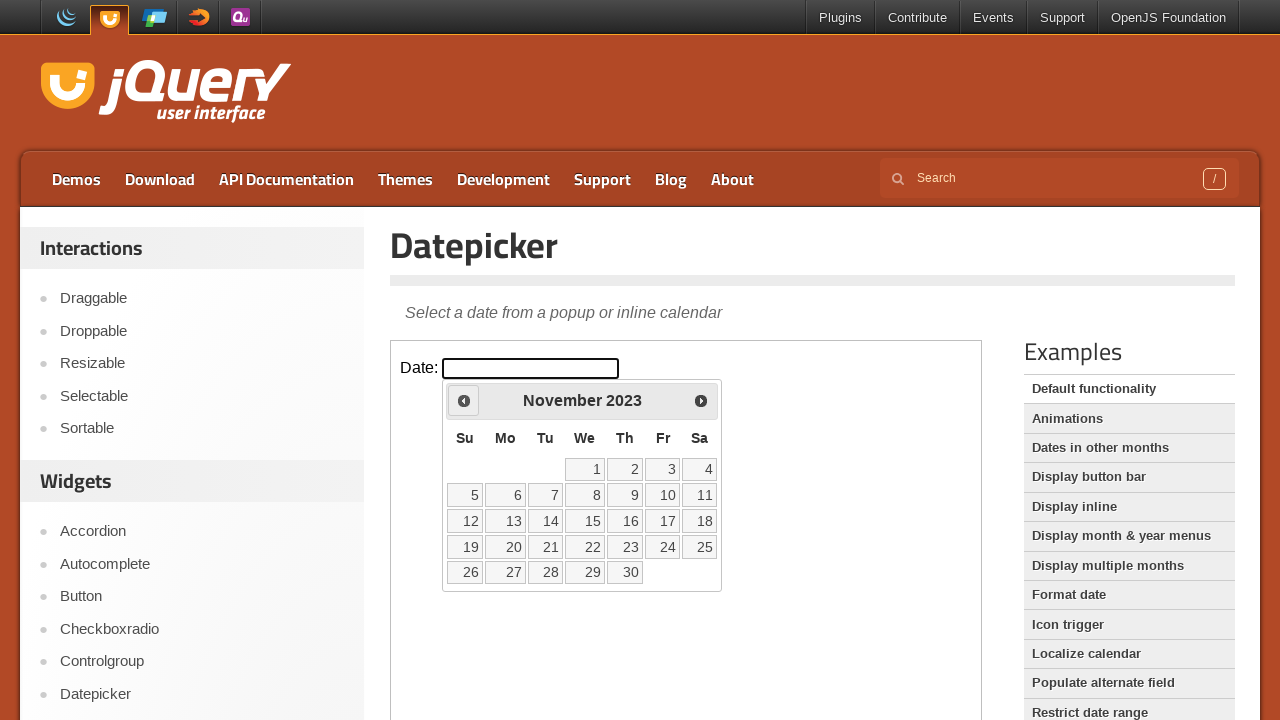

Retrieved current month: November
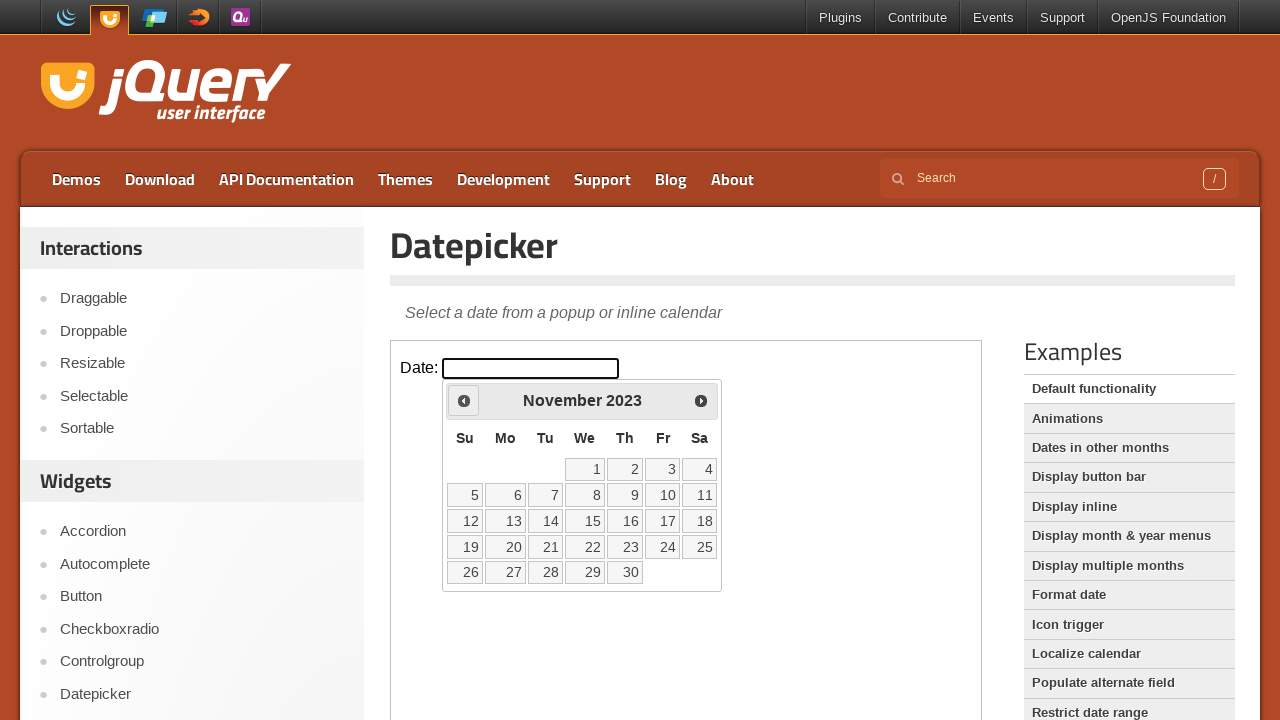

Retrieved current year: 2023
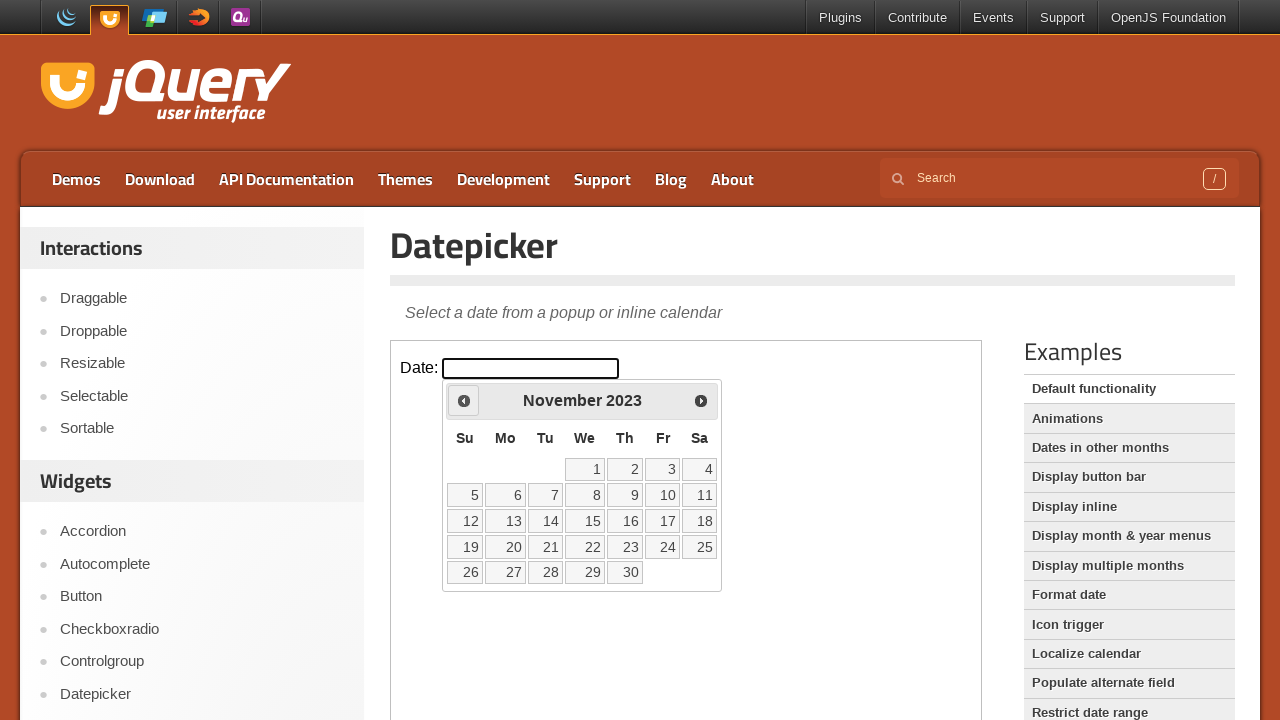

Clicked previous month button to navigate from November 2023 at (464, 400) on iframe >> nth=0 >> internal:control=enter-frame >> xpath=//a[@title='Prev']
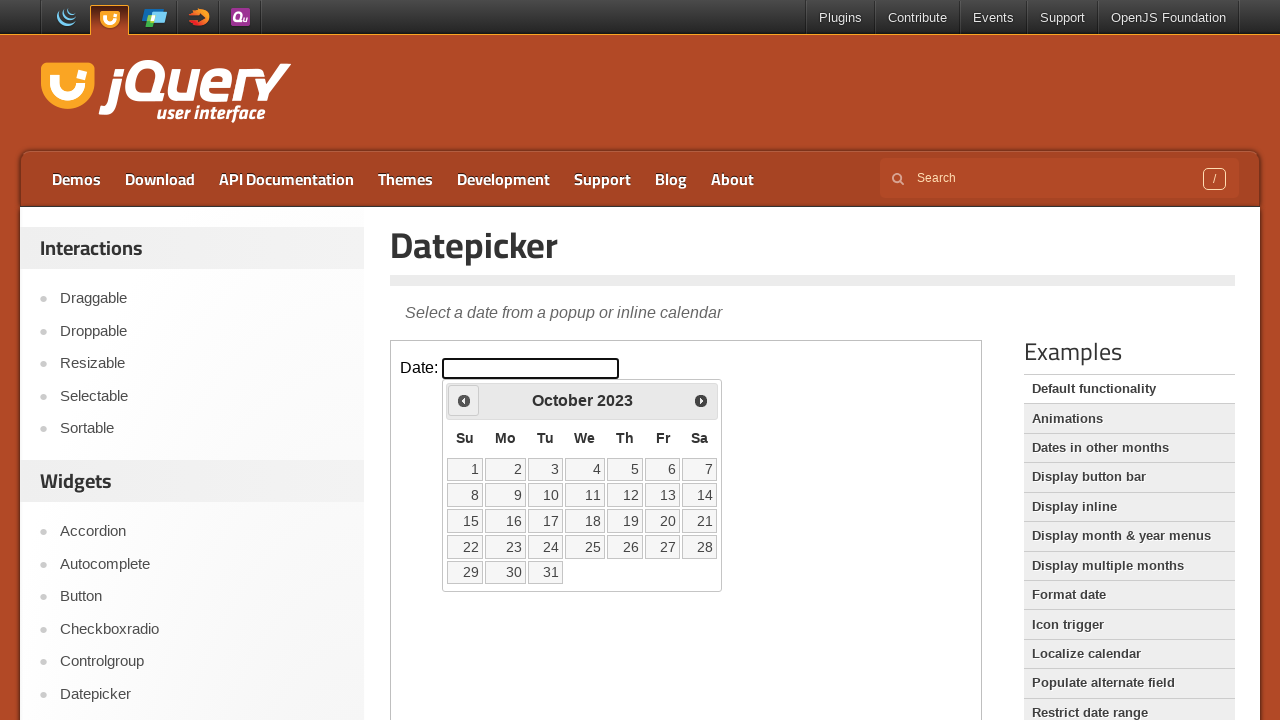

Retrieved current month: October
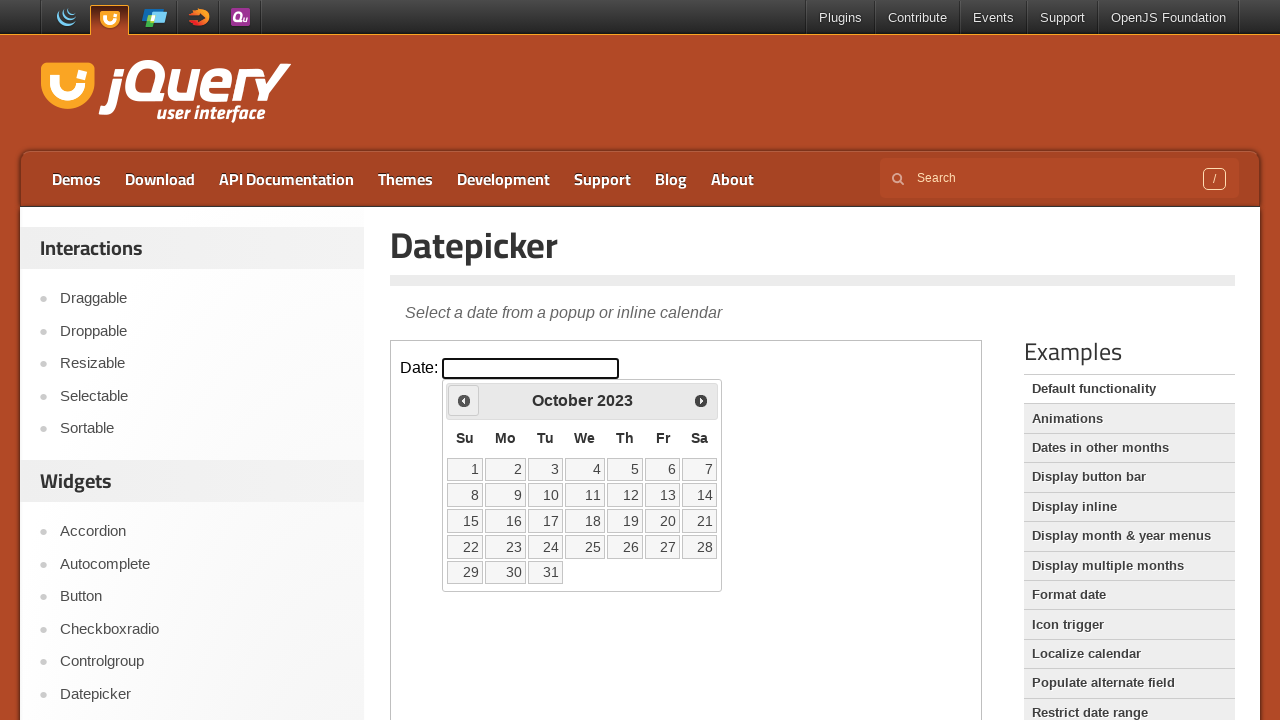

Retrieved current year: 2023
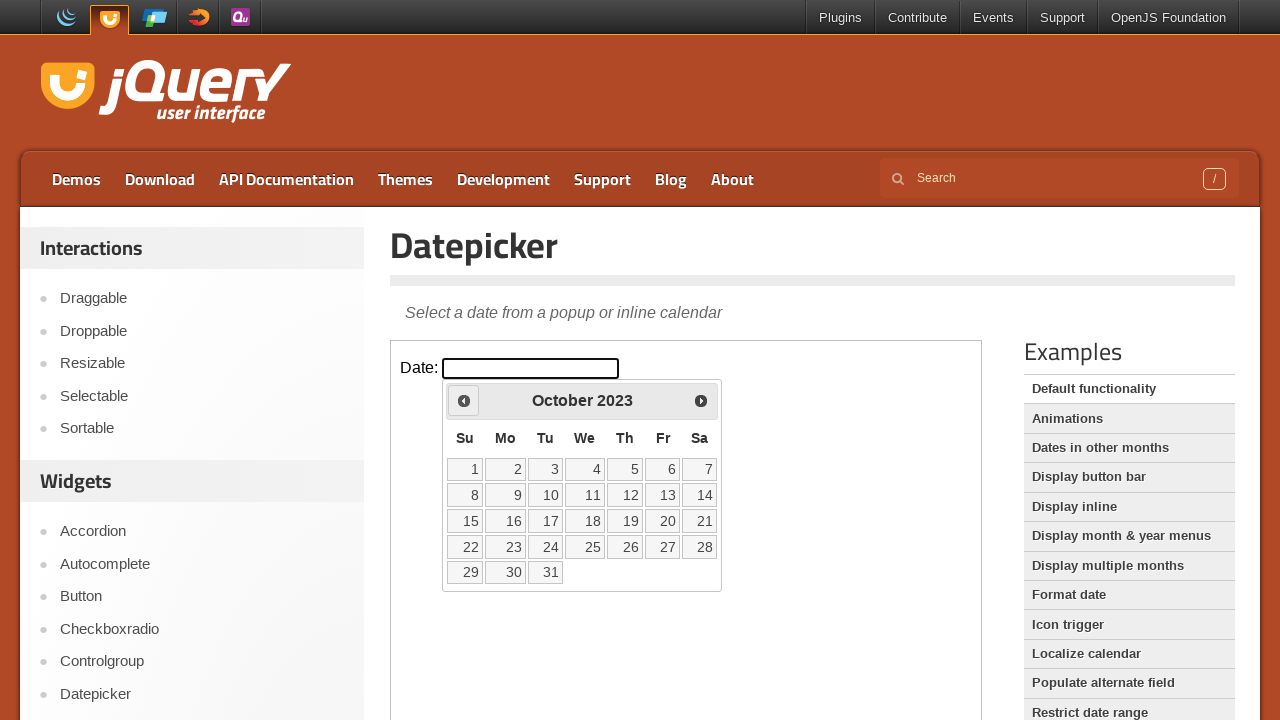

Clicked previous month button to navigate from October 2023 at (464, 400) on iframe >> nth=0 >> internal:control=enter-frame >> xpath=//a[@title='Prev']
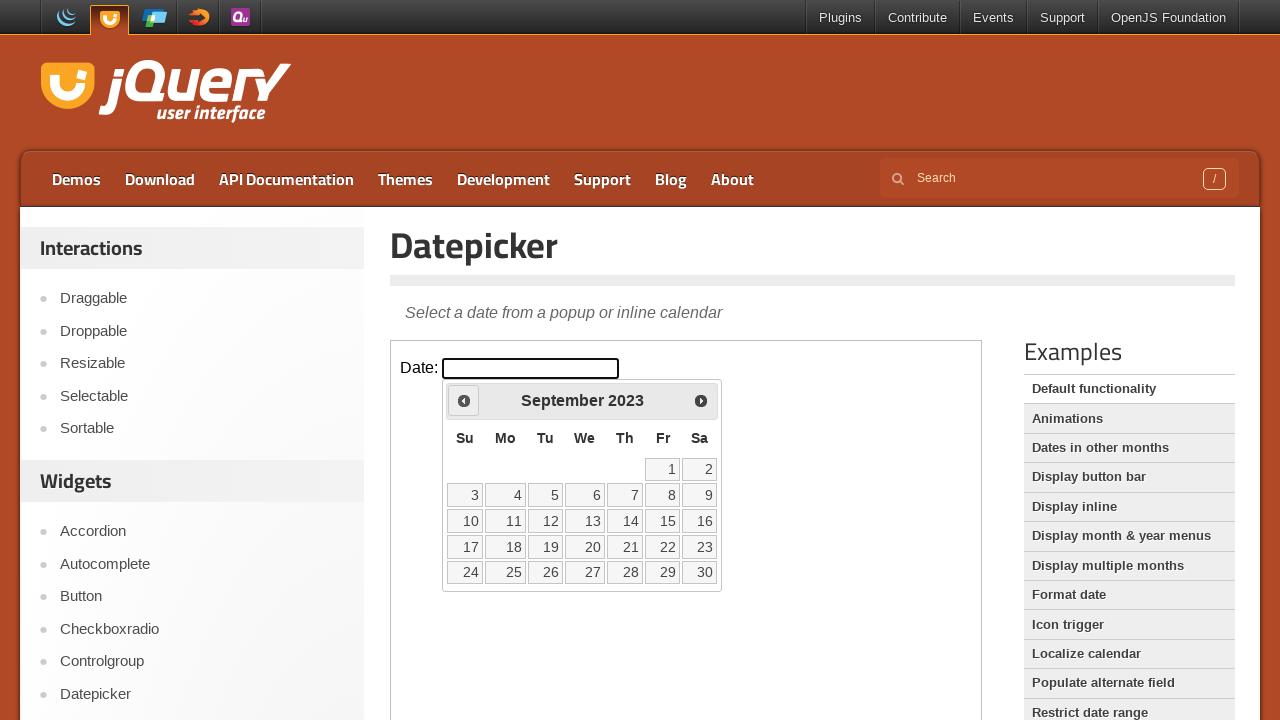

Retrieved current month: September
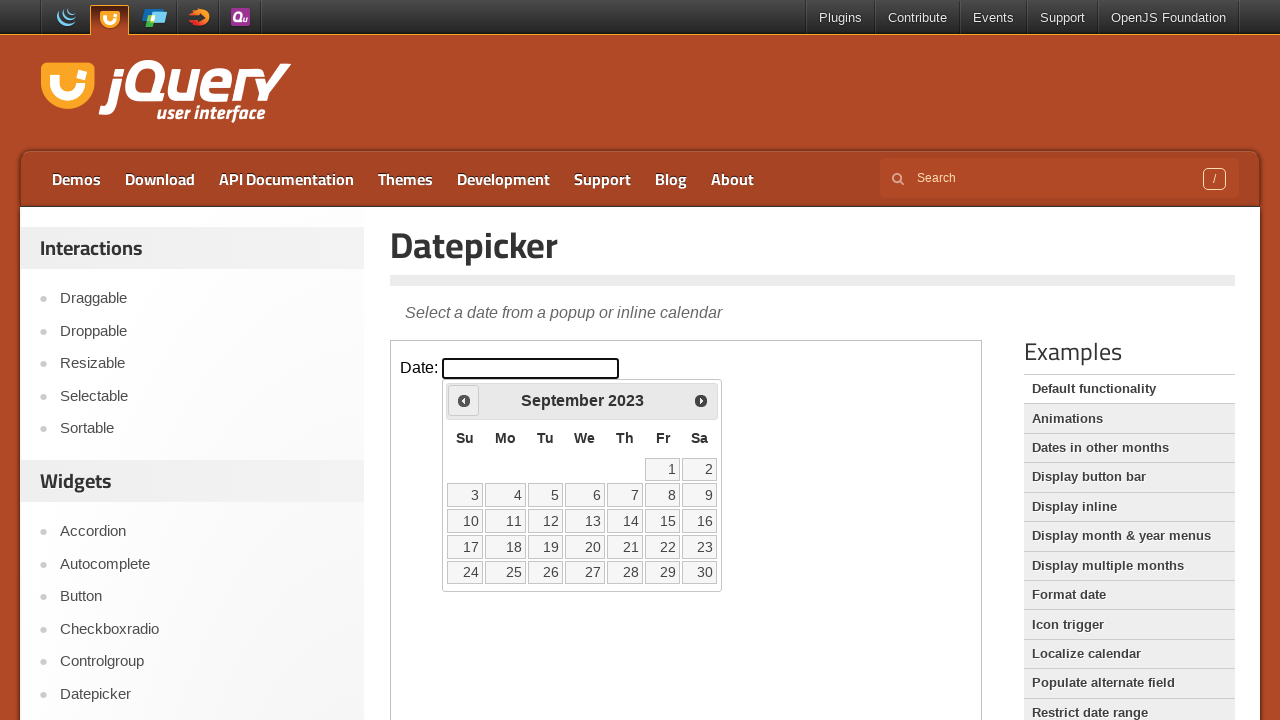

Retrieved current year: 2023
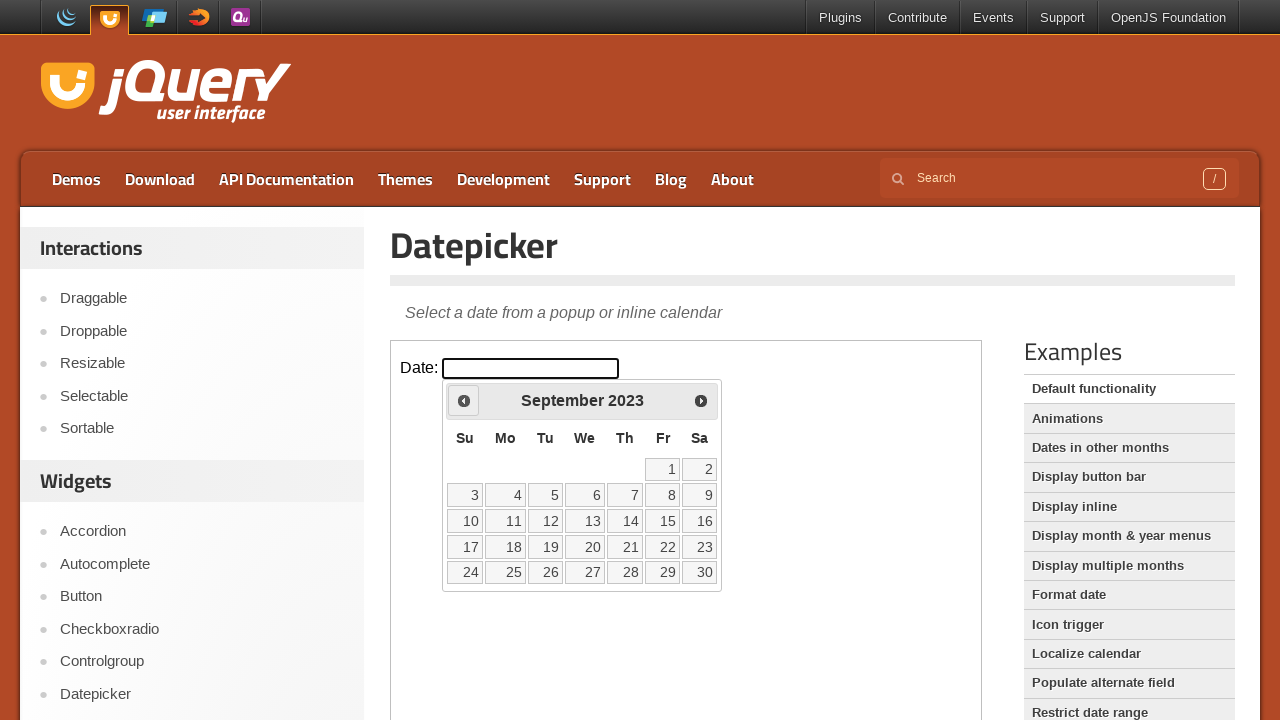

Clicked previous month button to navigate from September 2023 at (464, 400) on iframe >> nth=0 >> internal:control=enter-frame >> xpath=//a[@title='Prev']
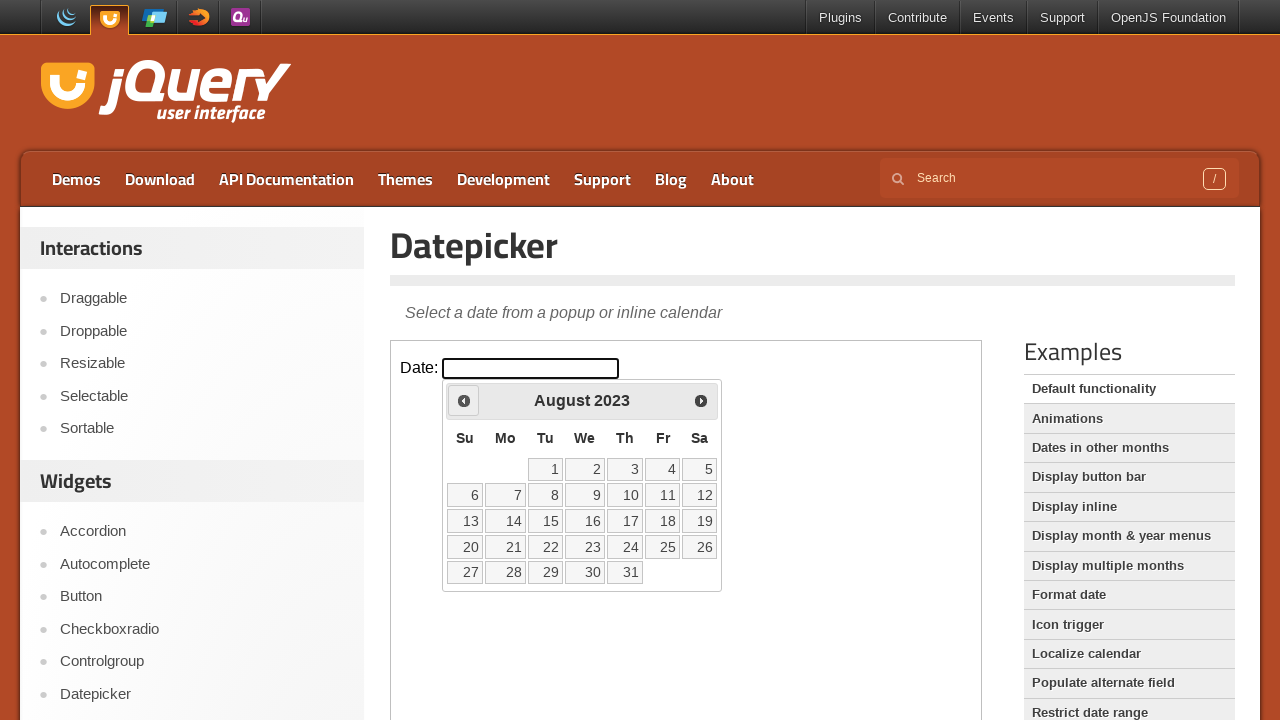

Retrieved current month: August
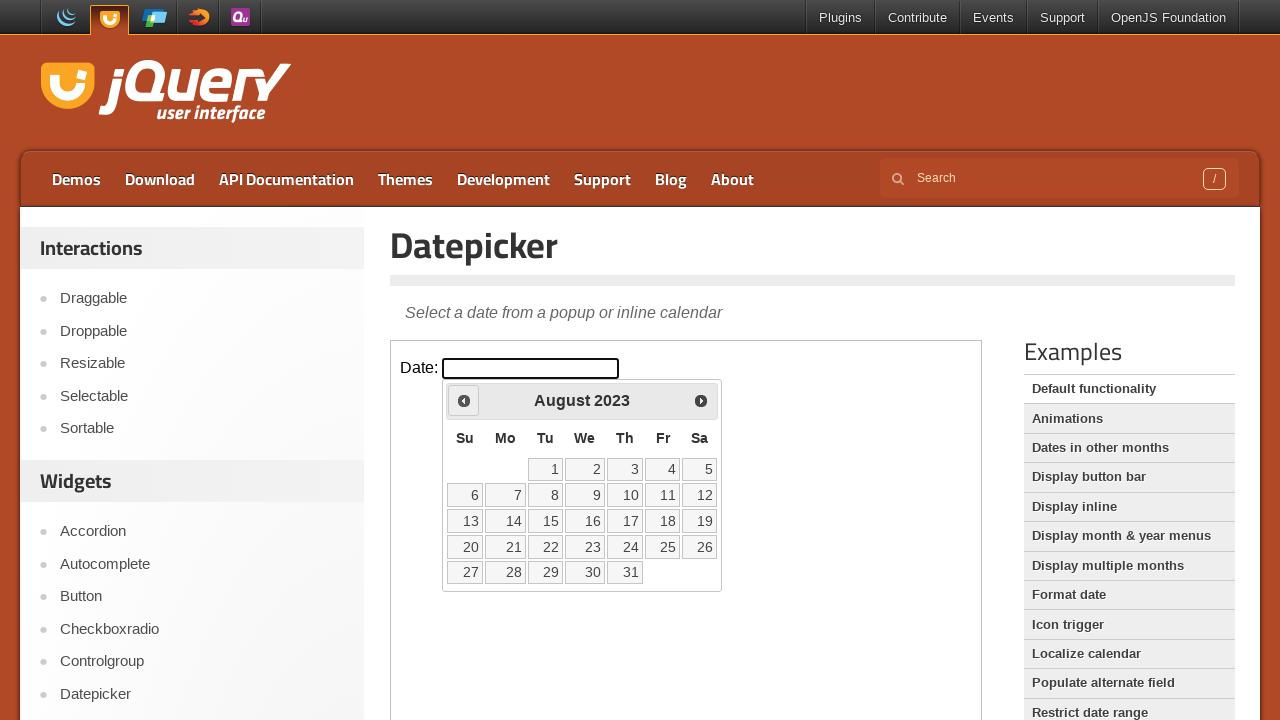

Retrieved current year: 2023
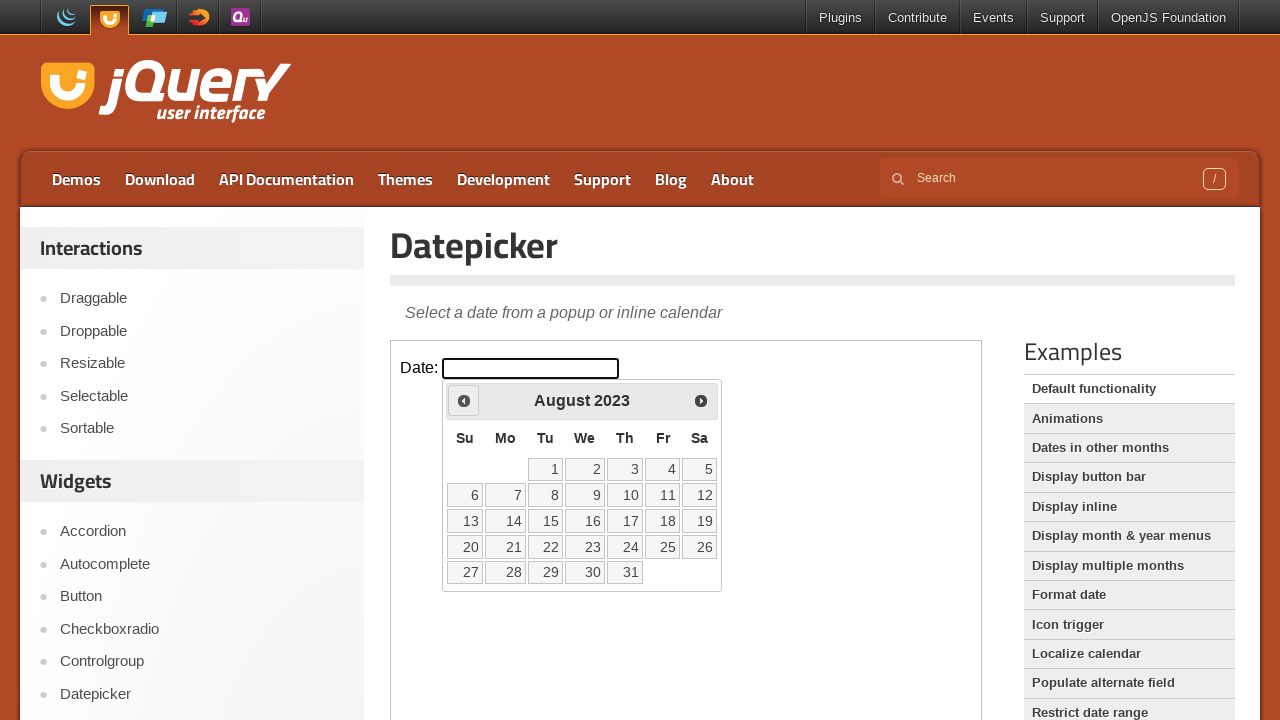

Clicked previous month button to navigate from August 2023 at (464, 400) on iframe >> nth=0 >> internal:control=enter-frame >> xpath=//a[@title='Prev']
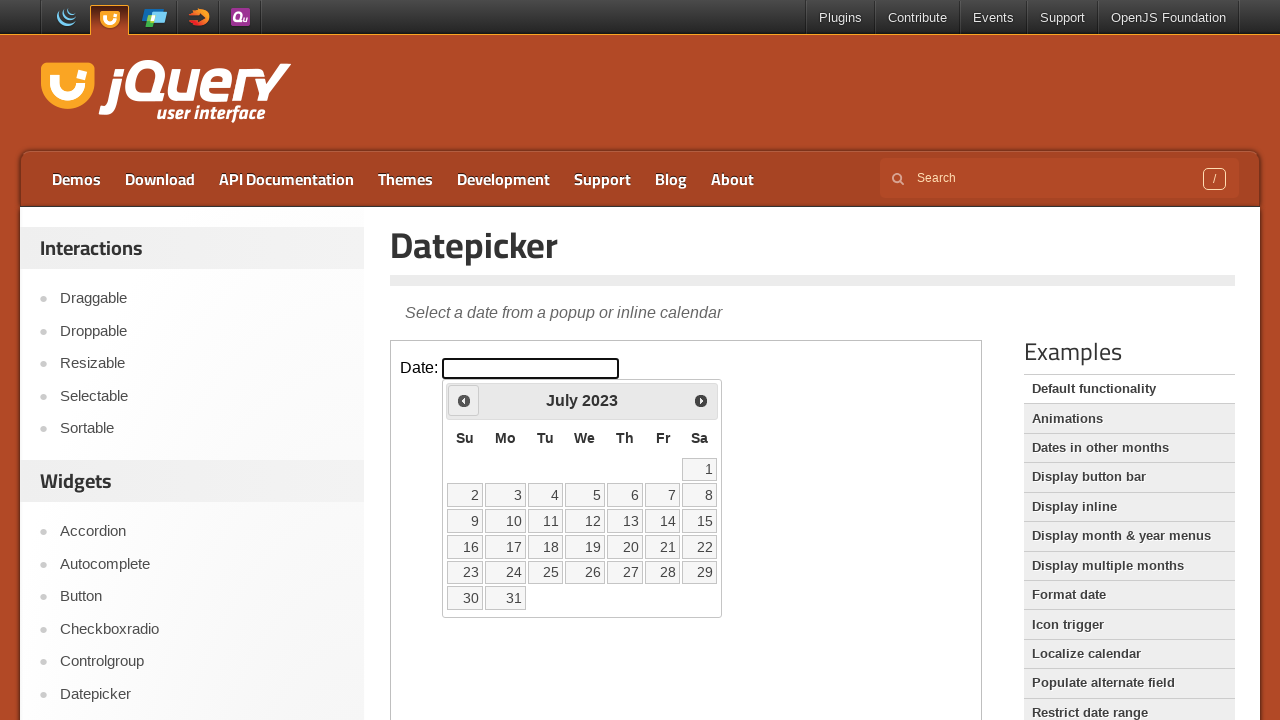

Retrieved current month: July
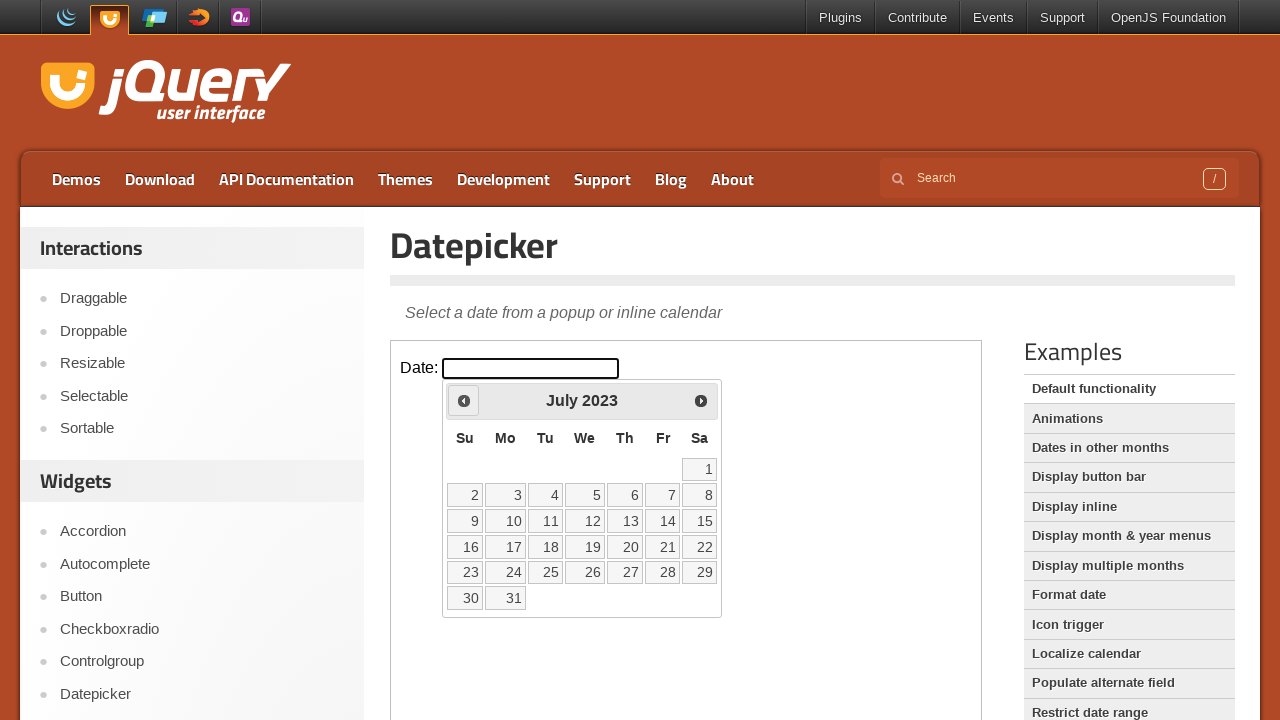

Retrieved current year: 2023
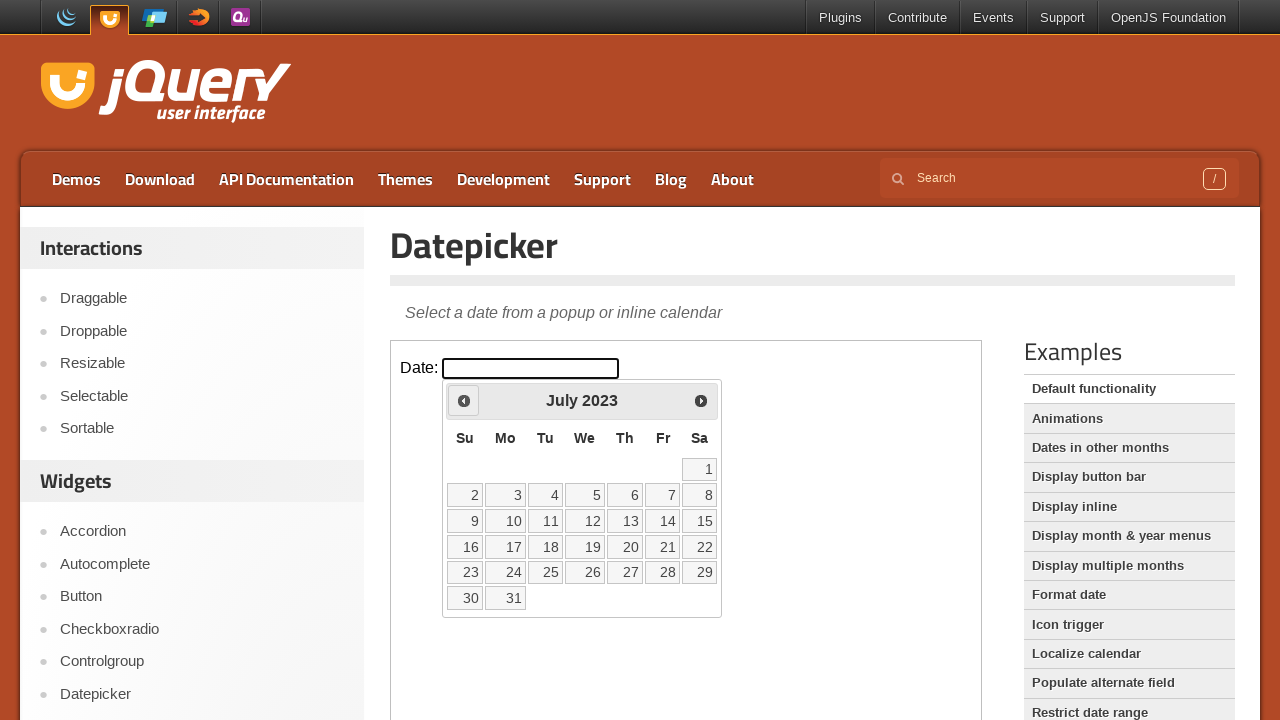

Clicked previous month button to navigate from July 2023 at (464, 400) on iframe >> nth=0 >> internal:control=enter-frame >> xpath=//a[@title='Prev']
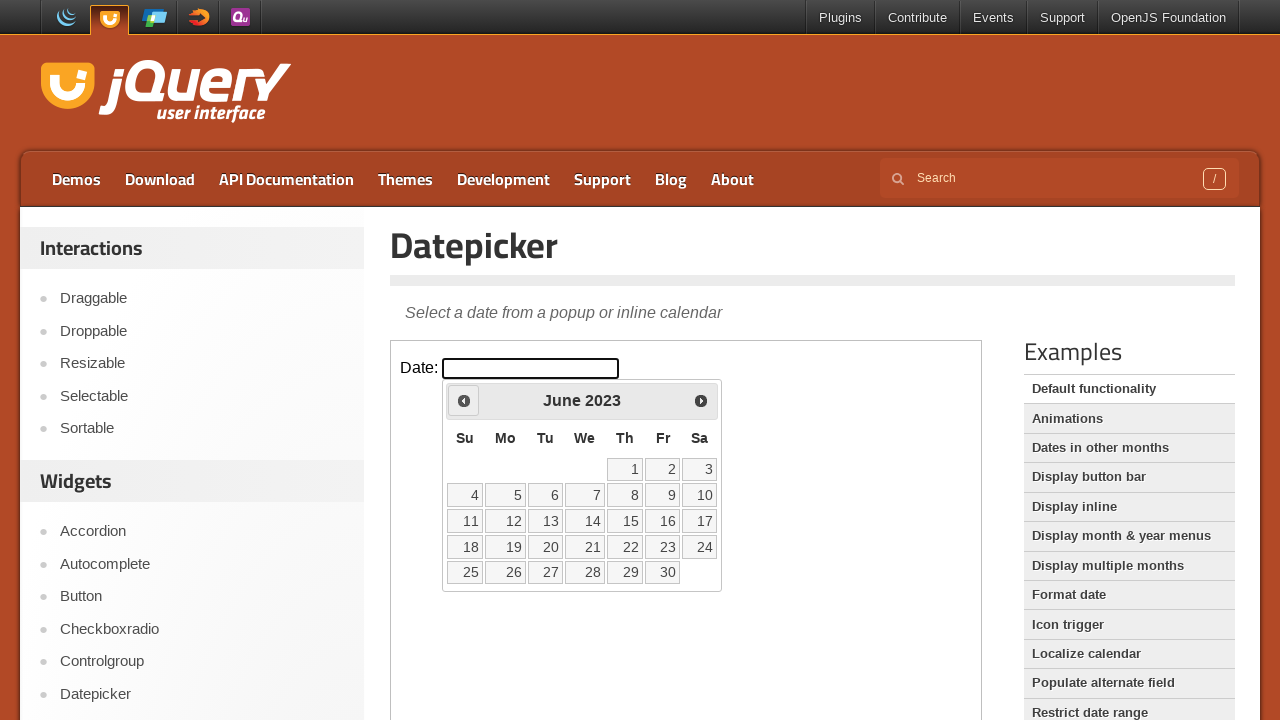

Retrieved current month: June
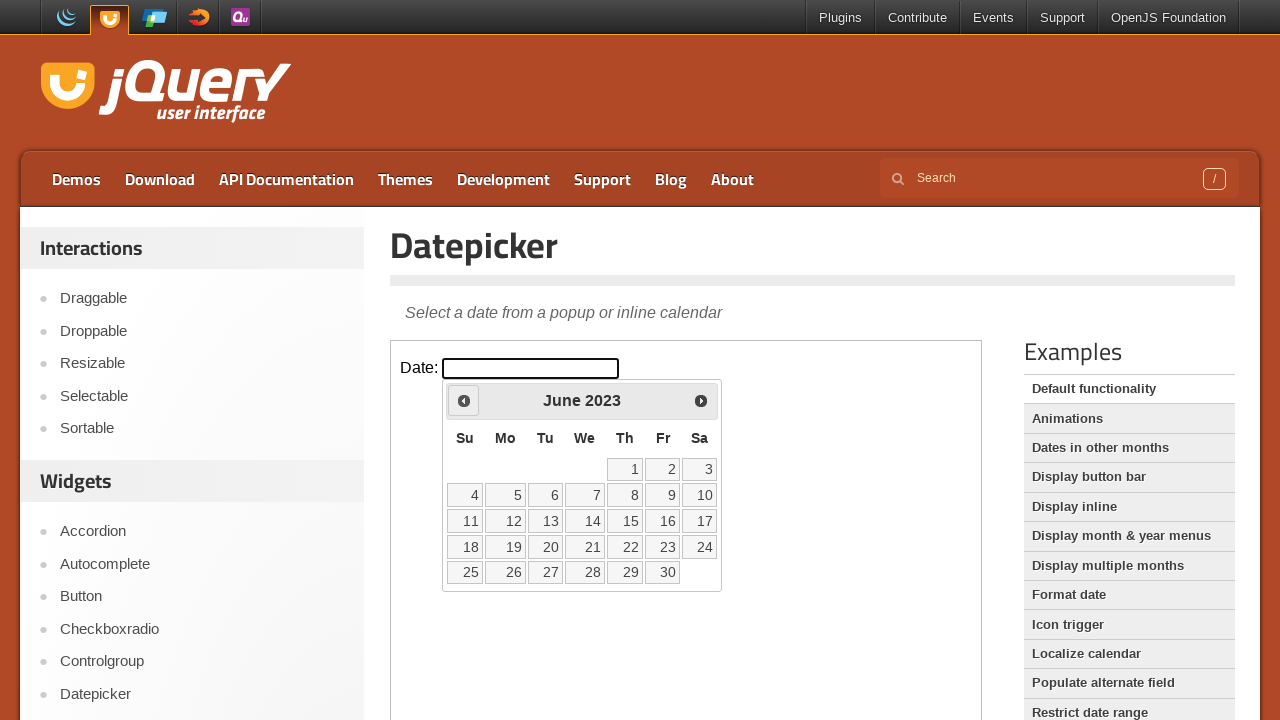

Retrieved current year: 2023
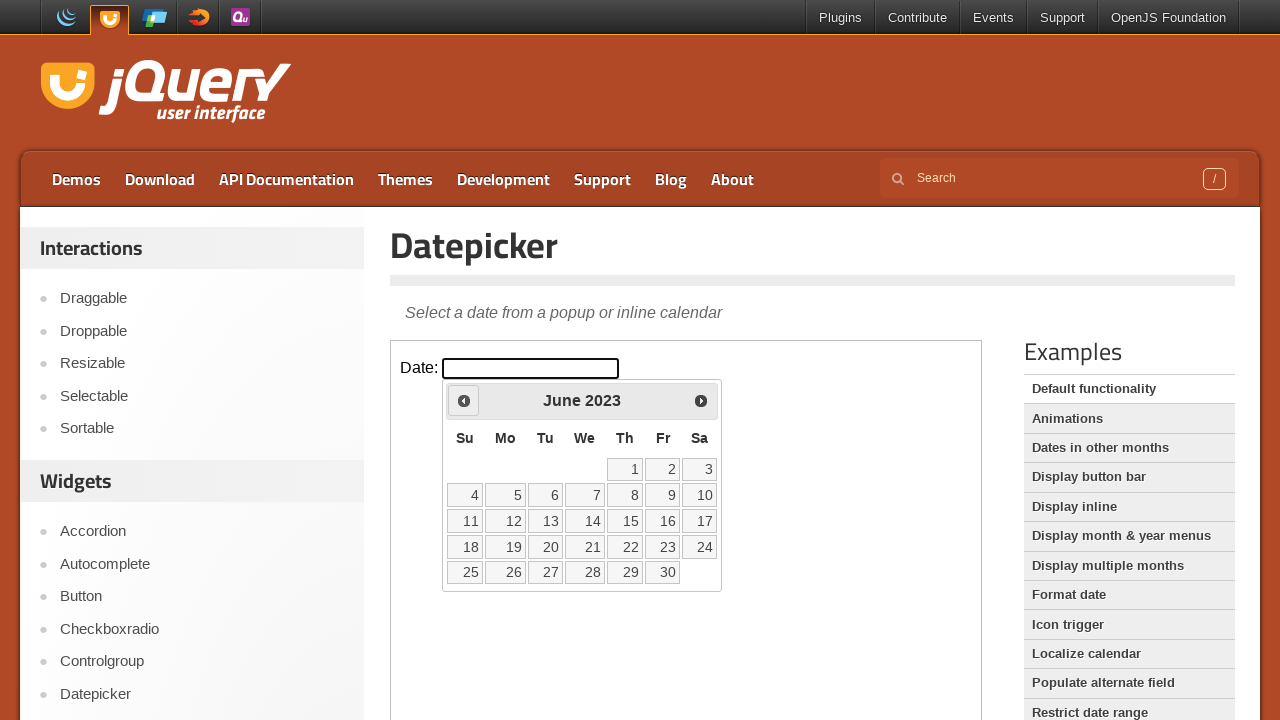

Clicked previous month button to navigate from June 2023 at (464, 400) on iframe >> nth=0 >> internal:control=enter-frame >> xpath=//a[@title='Prev']
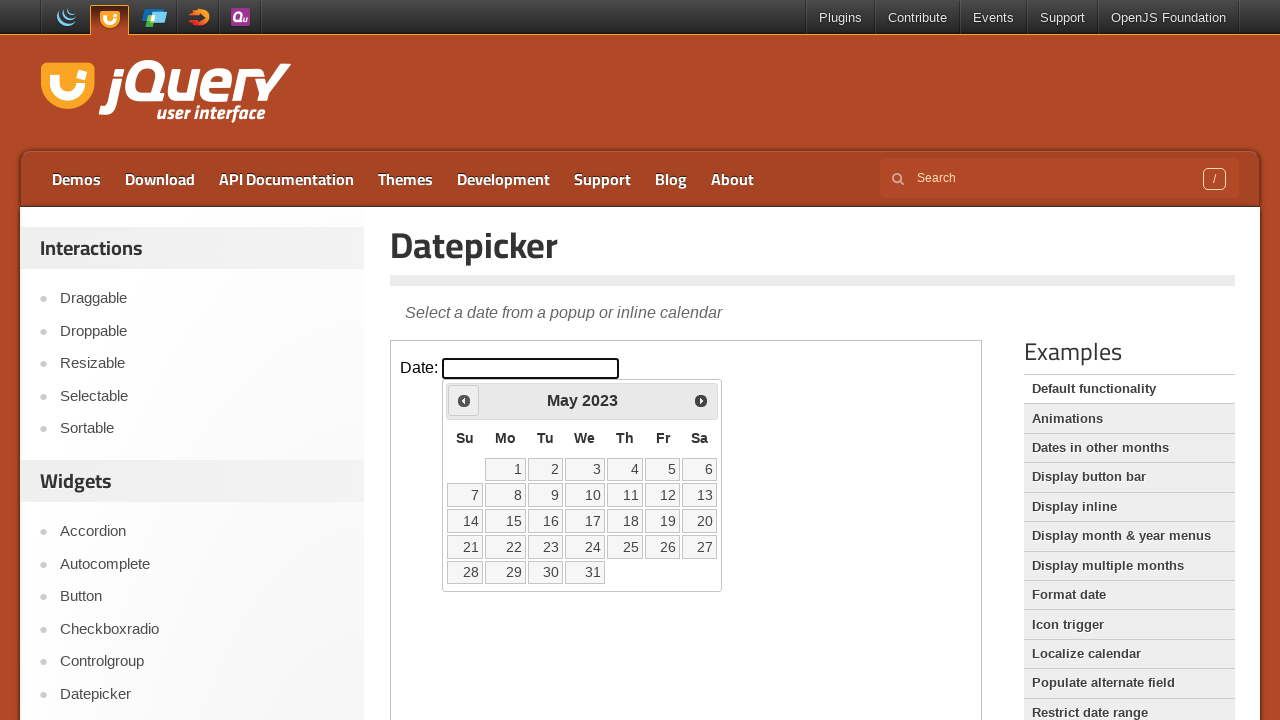

Retrieved current month: May
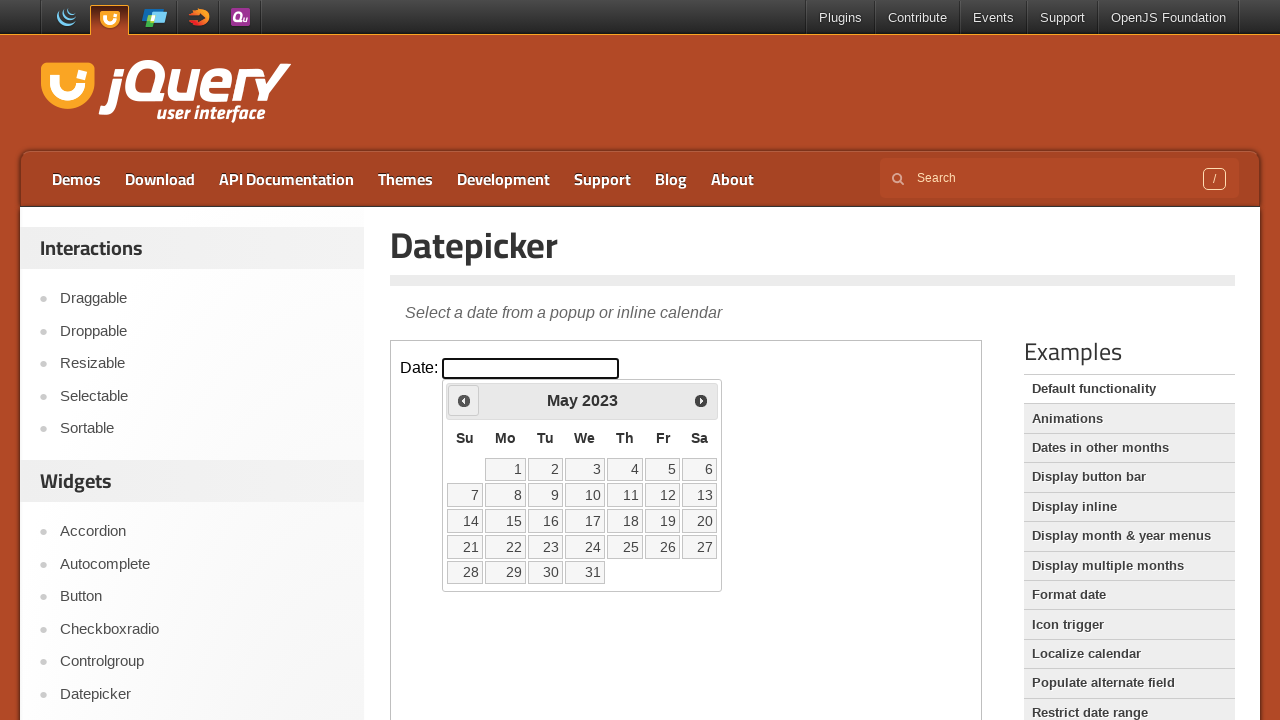

Retrieved current year: 2023
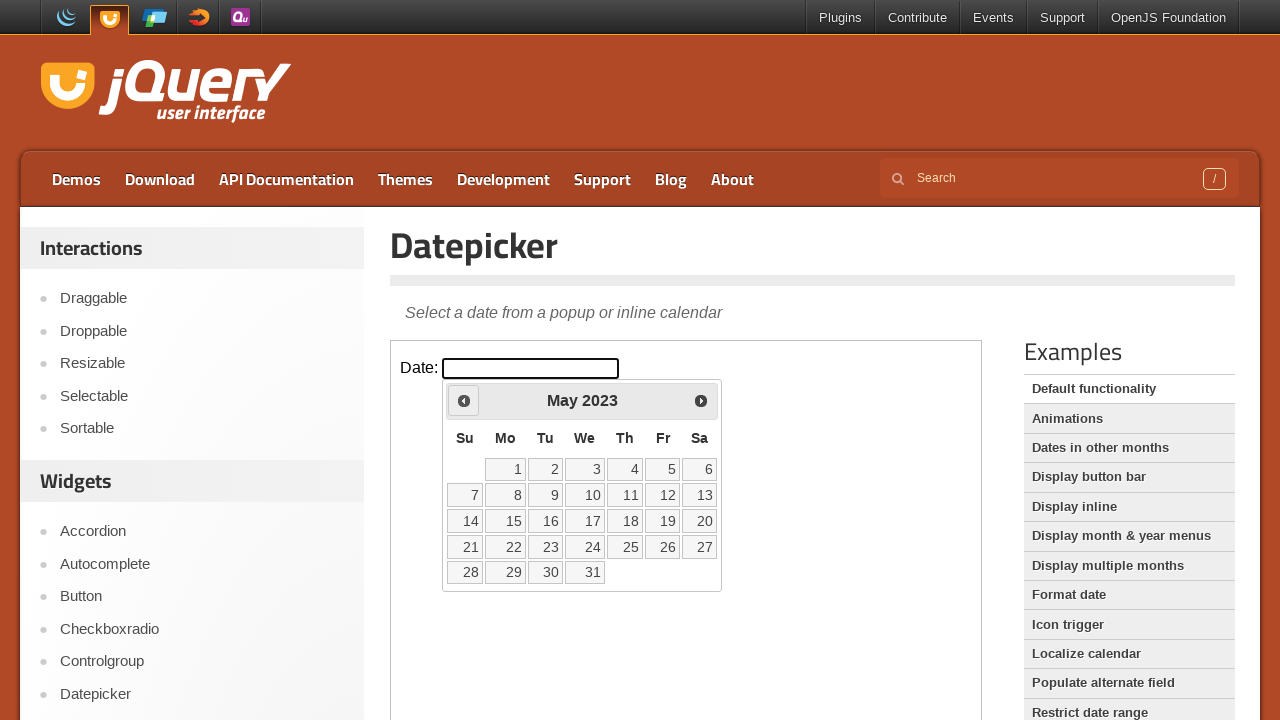

Clicked previous month button to navigate from May 2023 at (464, 400) on iframe >> nth=0 >> internal:control=enter-frame >> xpath=//a[@title='Prev']
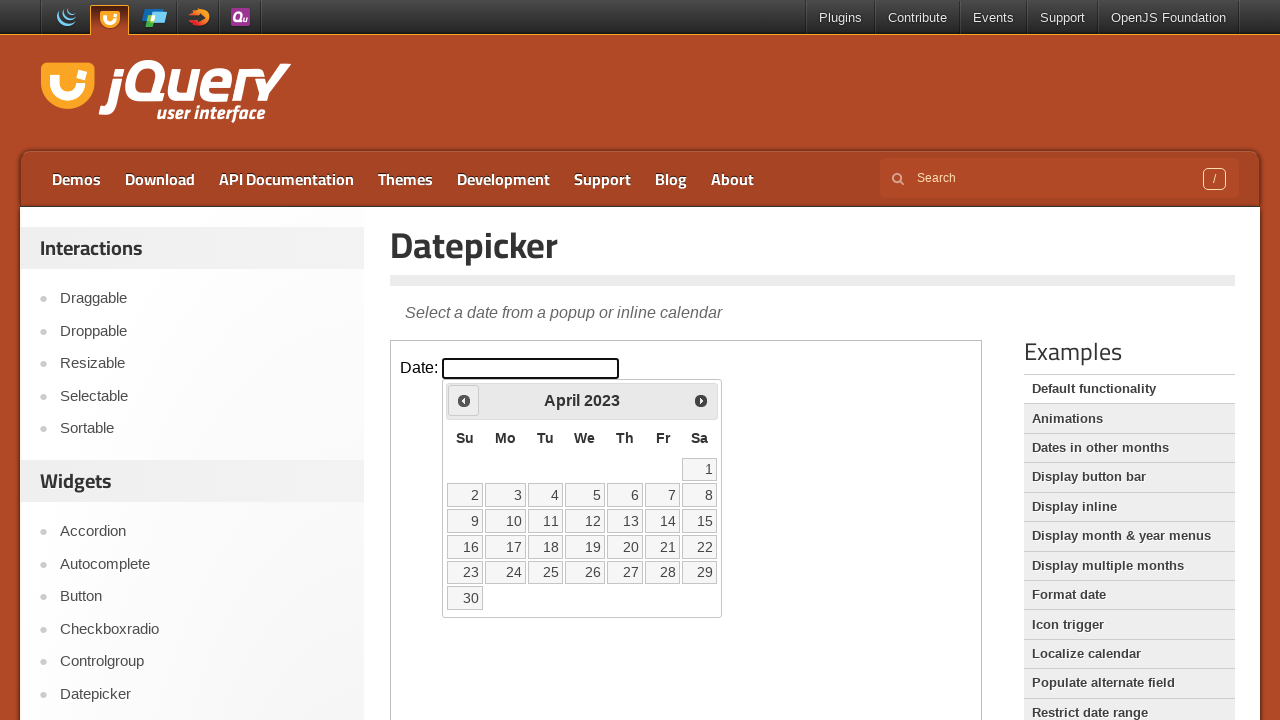

Retrieved current month: April
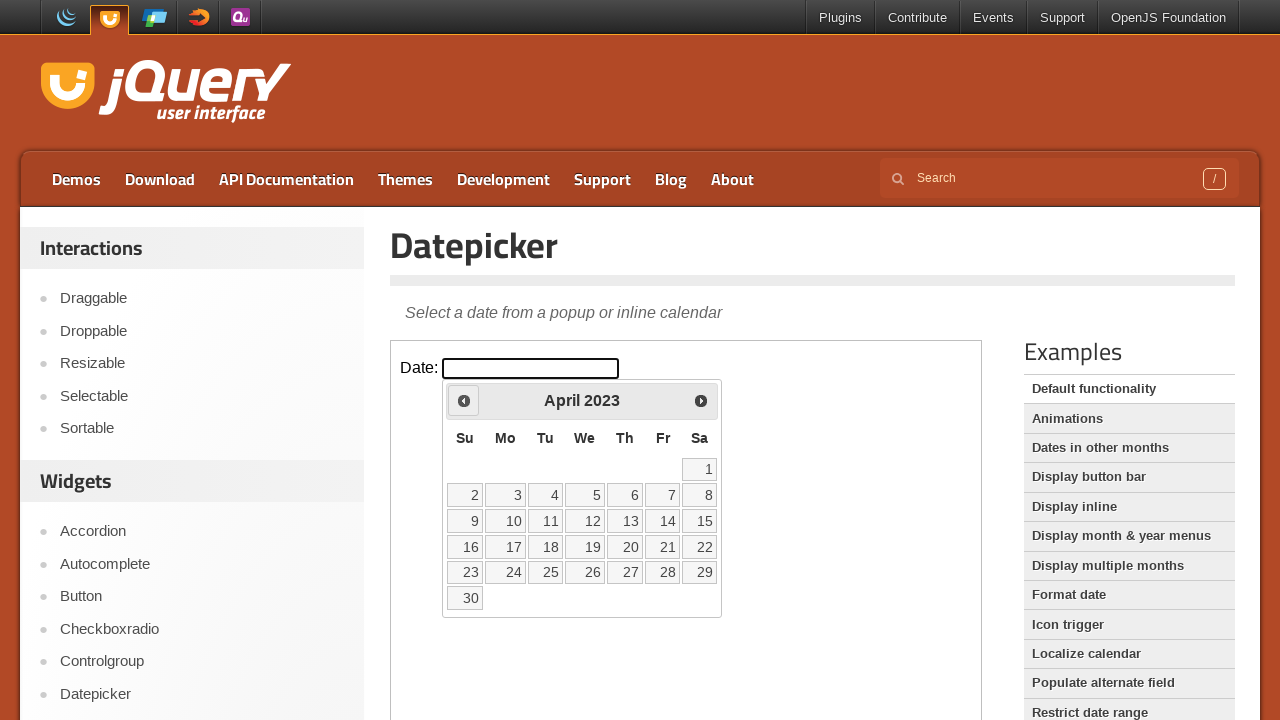

Retrieved current year: 2023
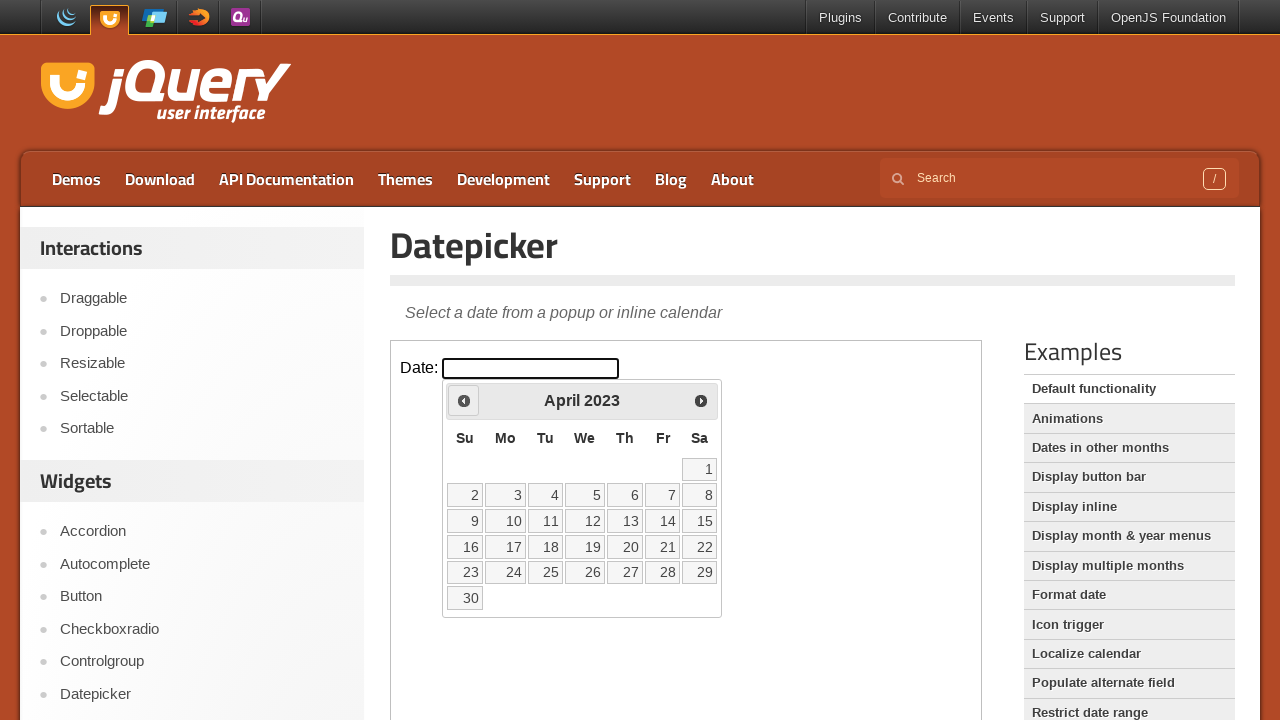

Clicked previous month button to navigate from April 2023 at (464, 400) on iframe >> nth=0 >> internal:control=enter-frame >> xpath=//a[@title='Prev']
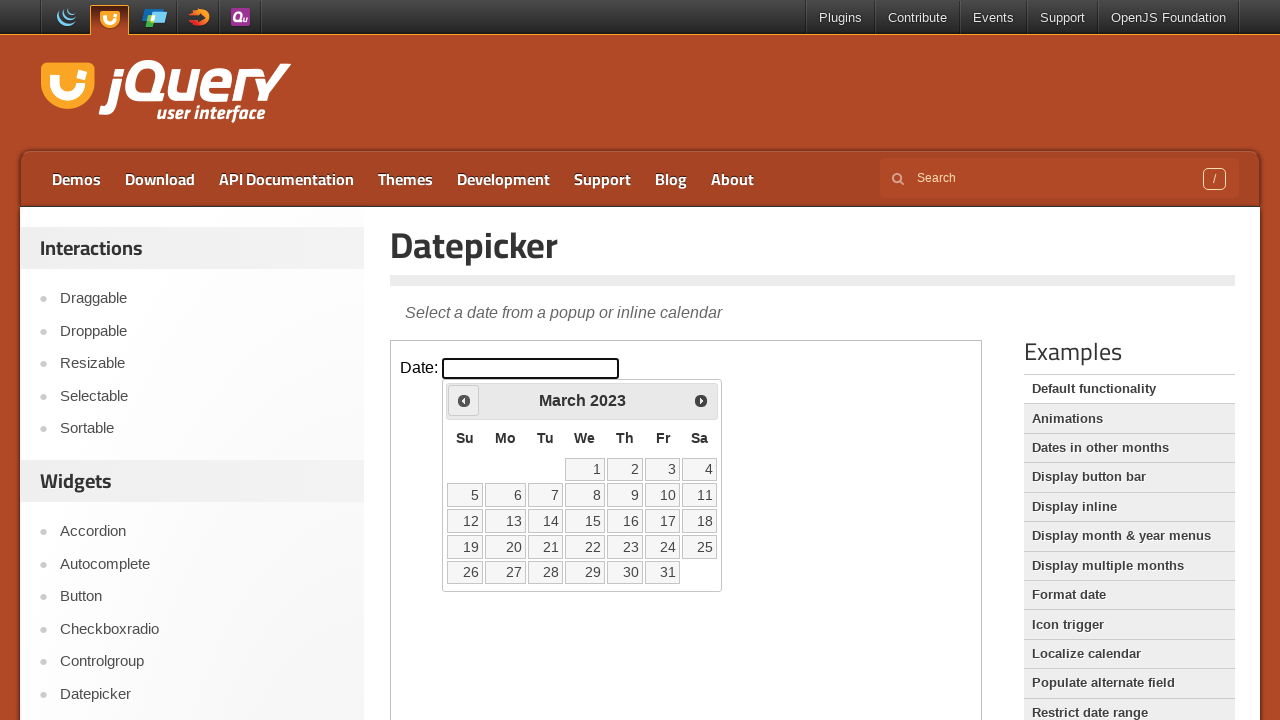

Retrieved current month: March
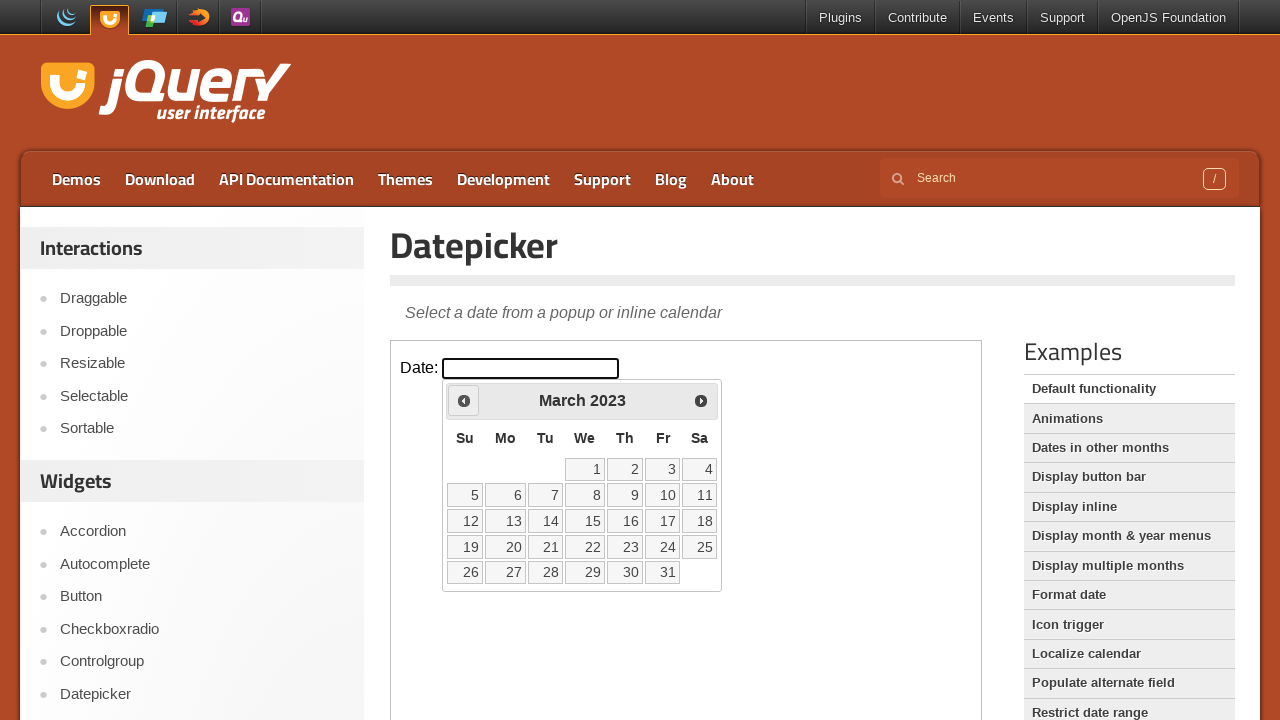

Retrieved current year: 2023
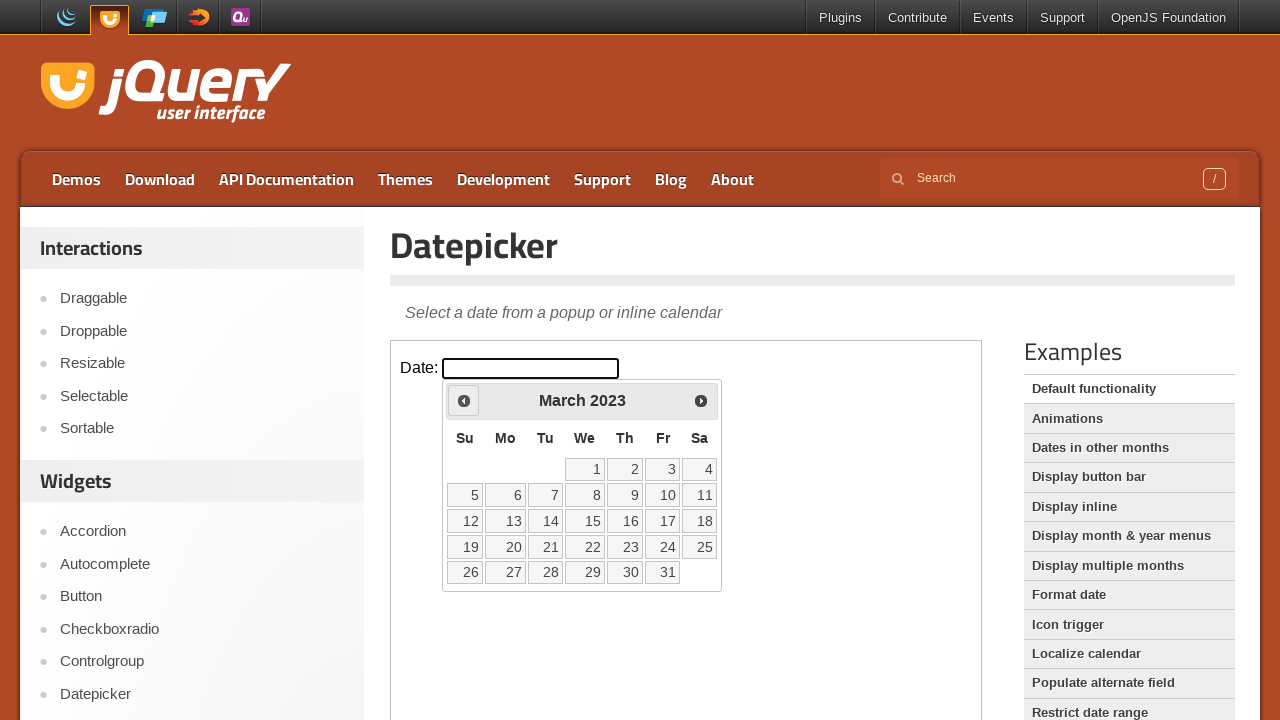

Clicked previous month button to navigate from March 2023 at (464, 400) on iframe >> nth=0 >> internal:control=enter-frame >> xpath=//a[@title='Prev']
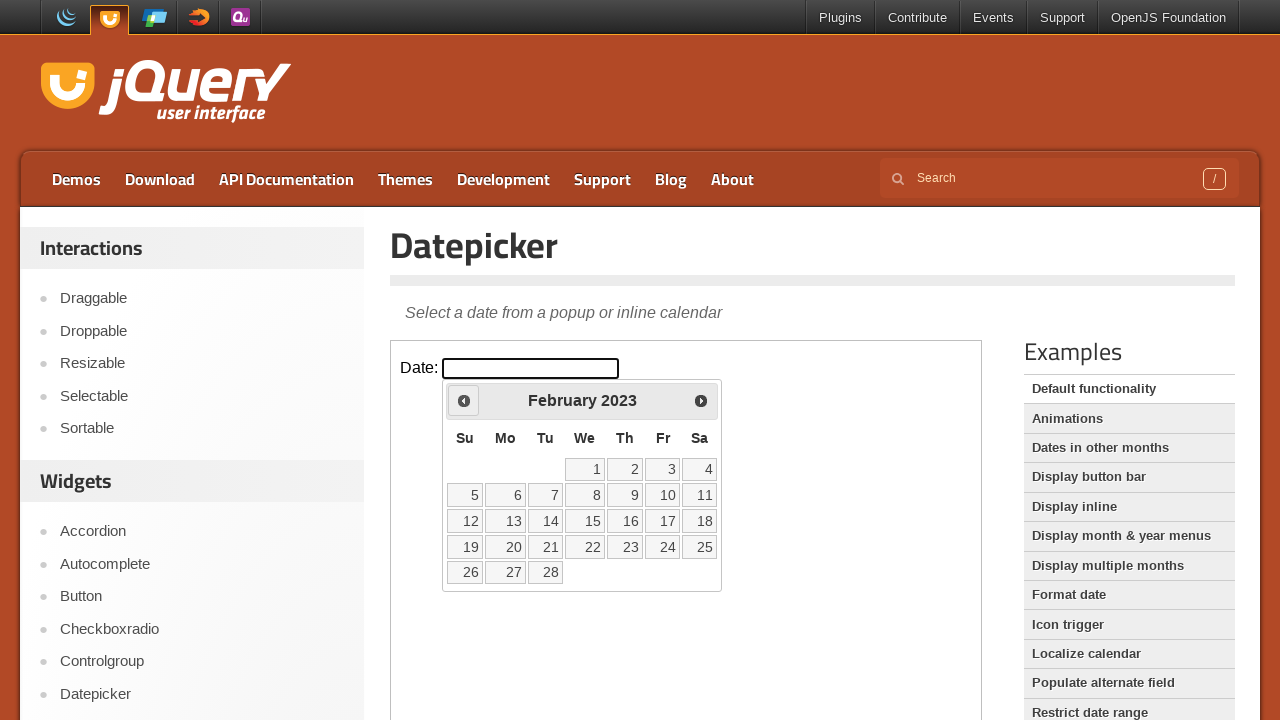

Retrieved current month: February
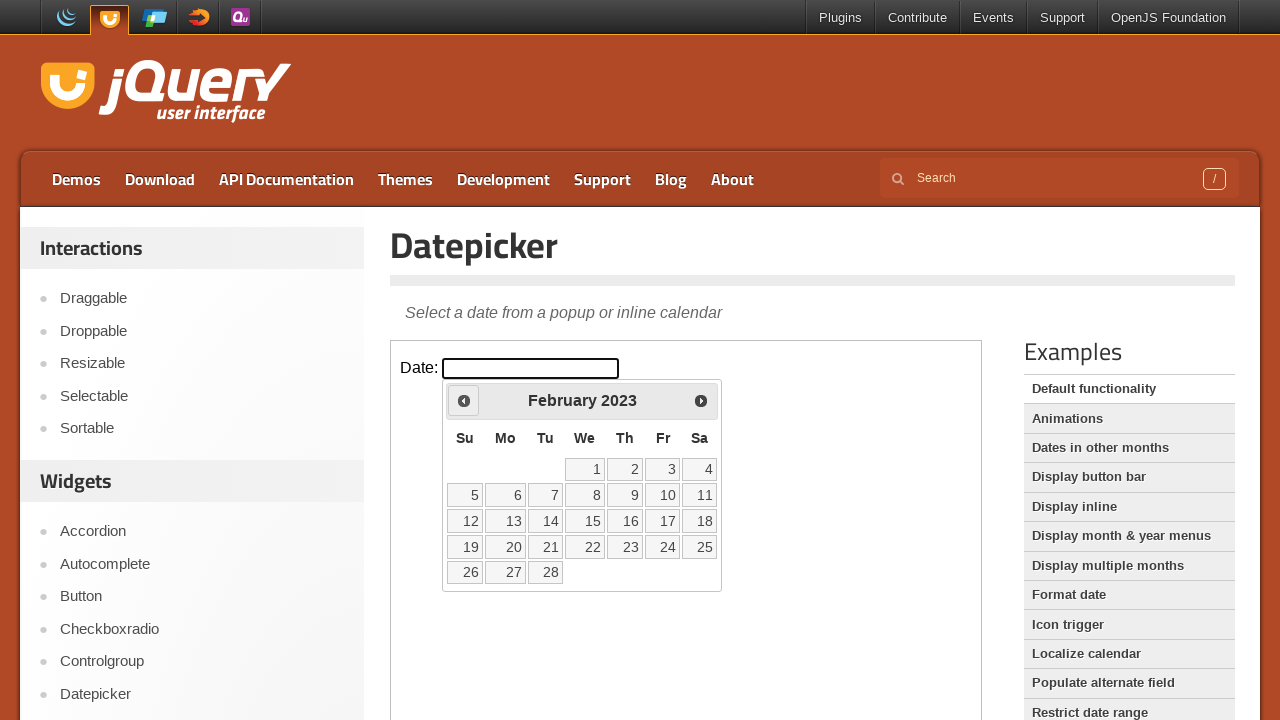

Retrieved current year: 2023
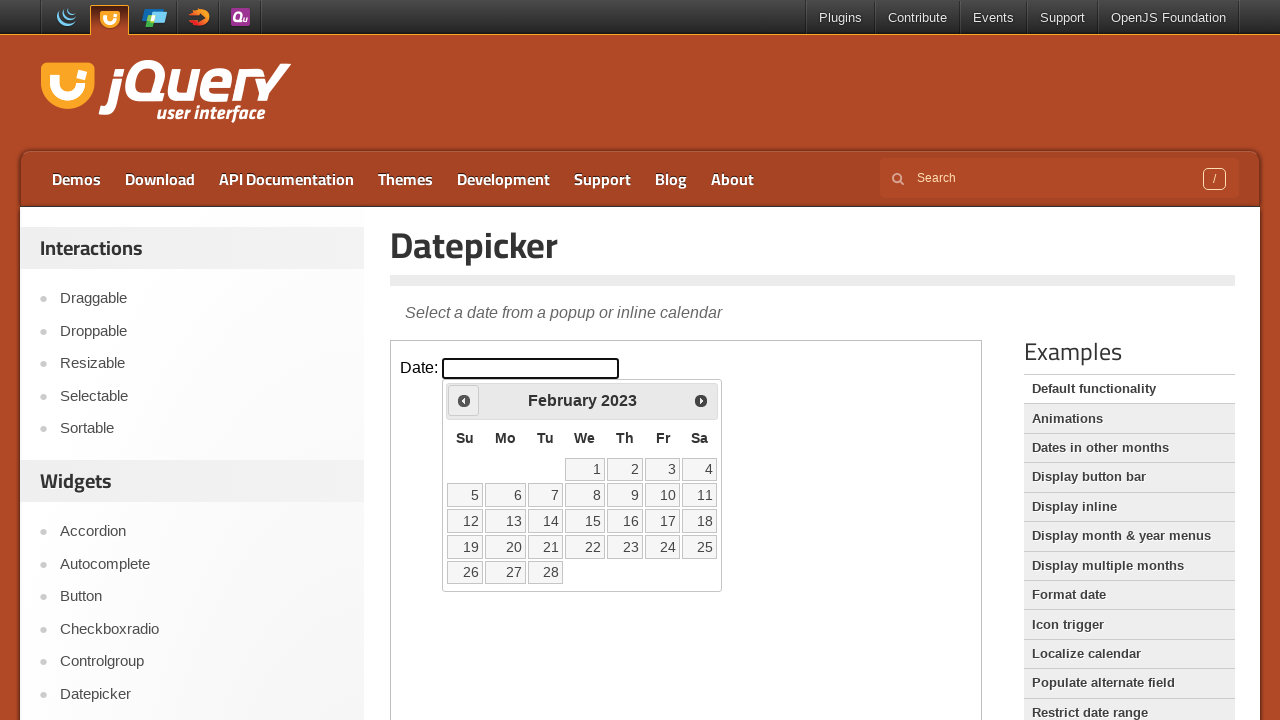

Clicked previous month button to navigate from February 2023 at (464, 400) on iframe >> nth=0 >> internal:control=enter-frame >> xpath=//a[@title='Prev']
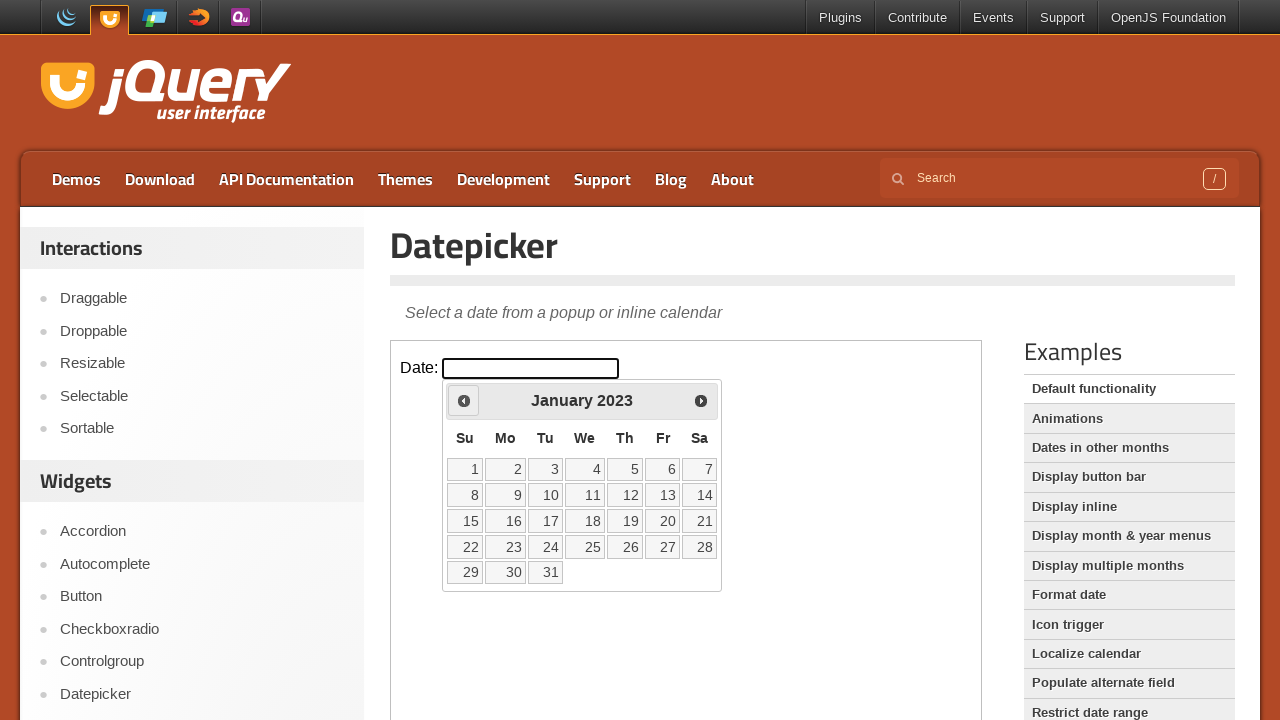

Retrieved current month: January
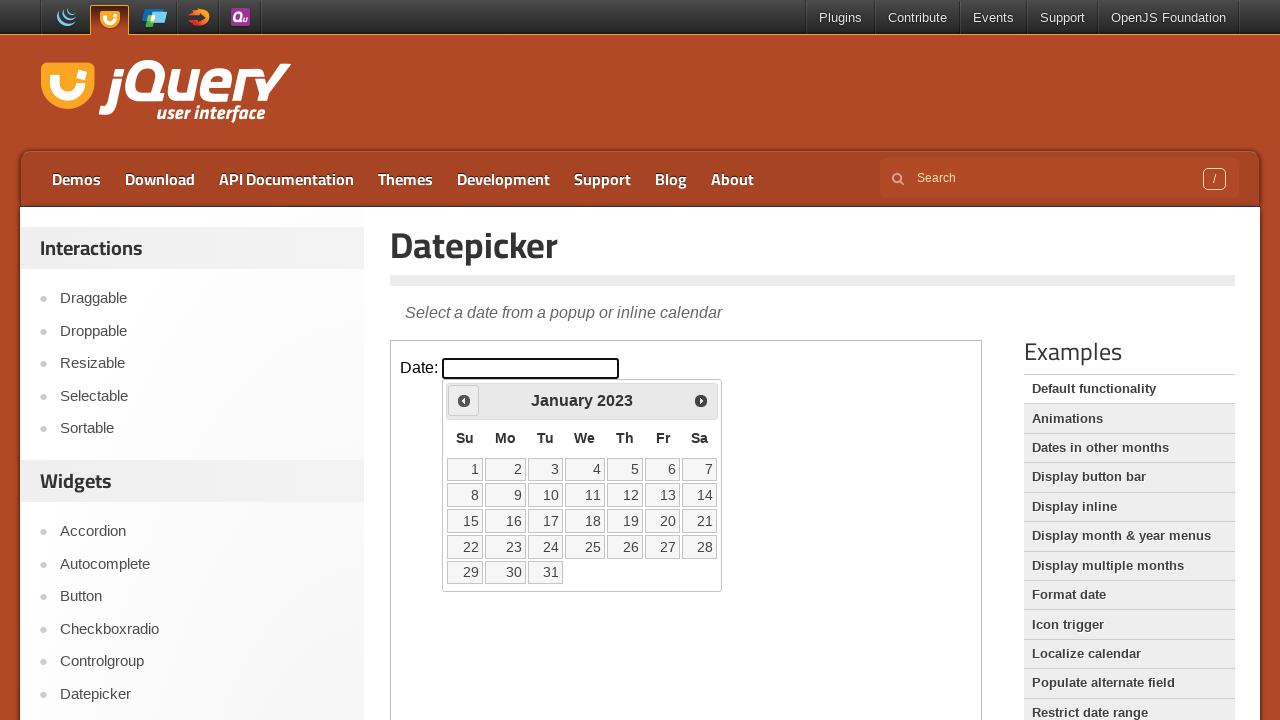

Retrieved current year: 2023
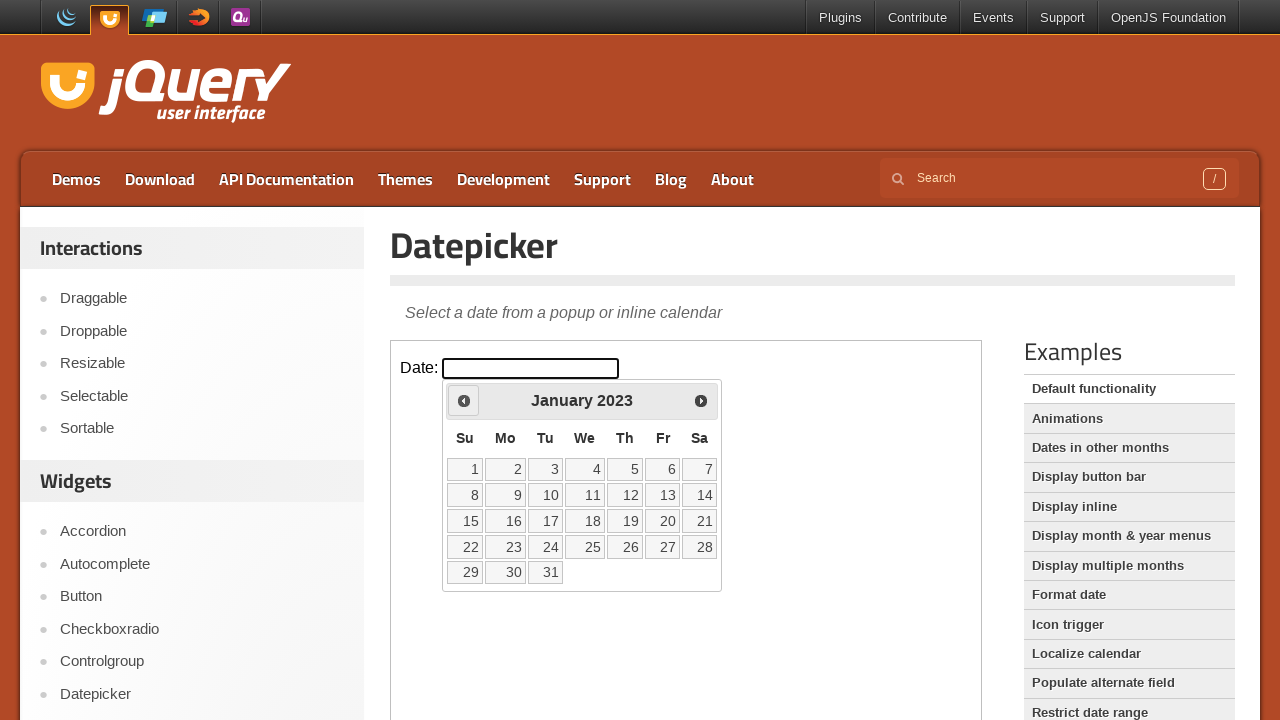

Clicked previous month button to navigate from January 2023 at (464, 400) on iframe >> nth=0 >> internal:control=enter-frame >> xpath=//a[@title='Prev']
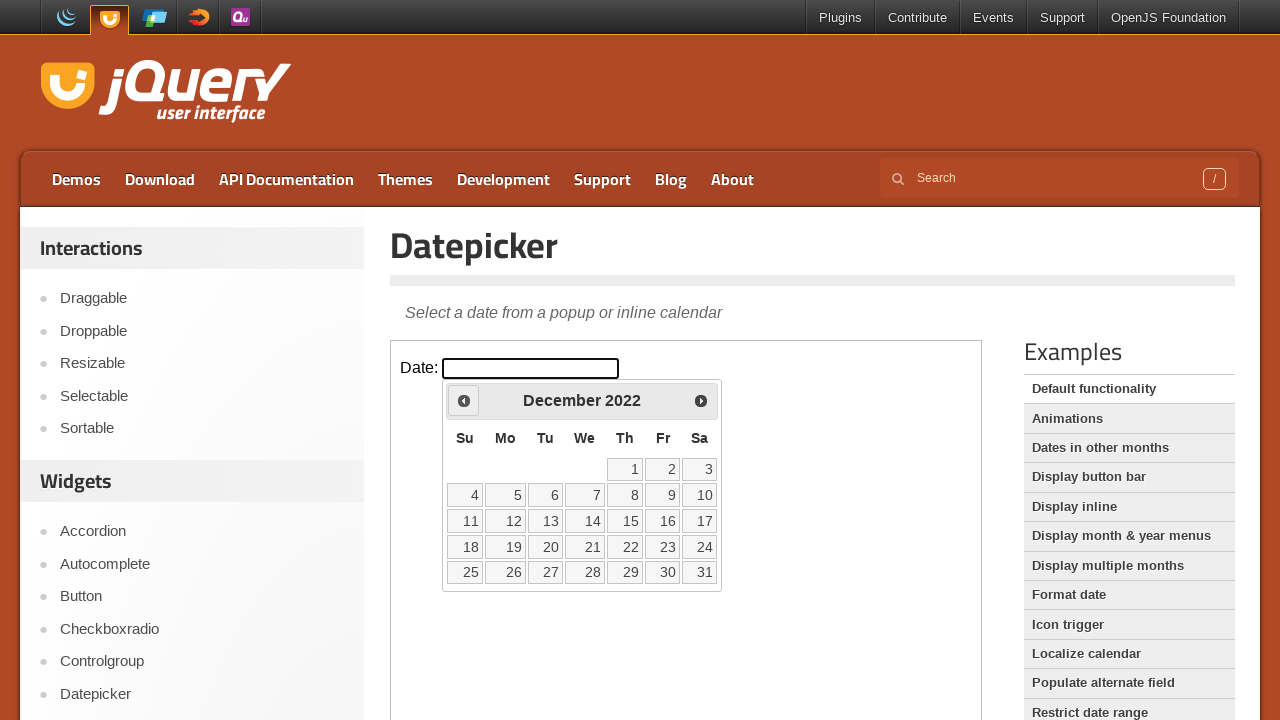

Retrieved current month: December
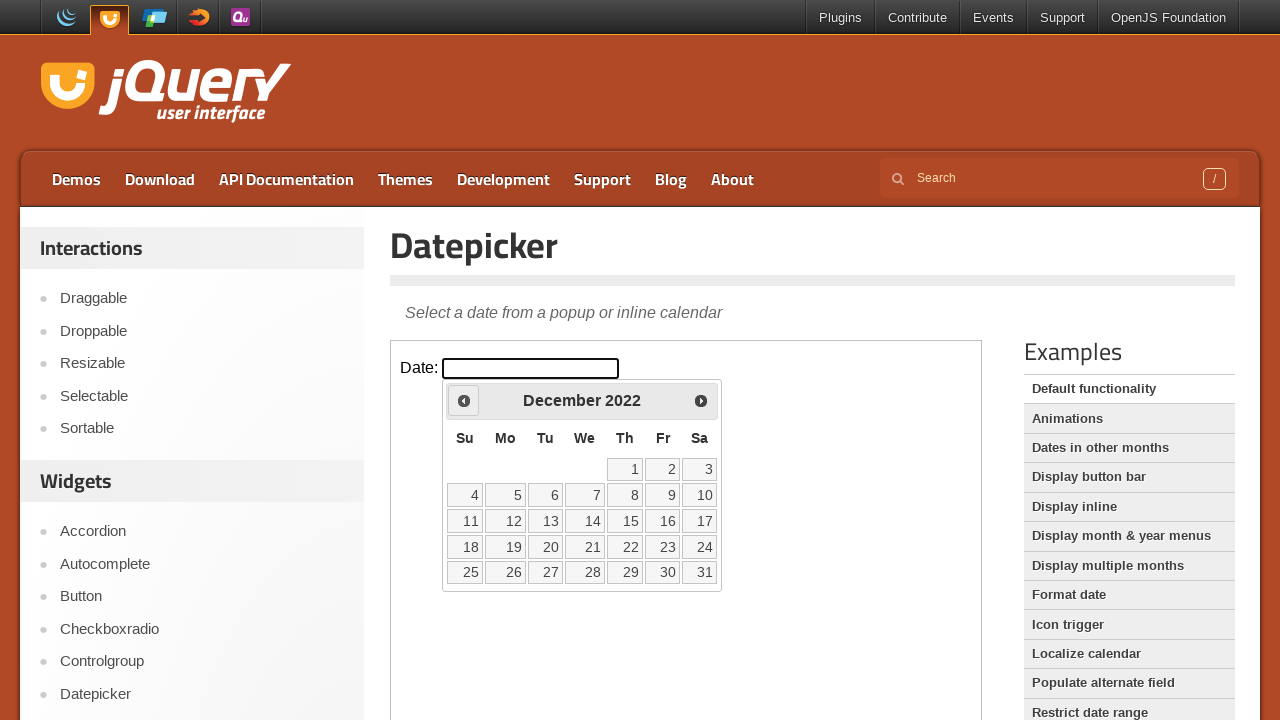

Retrieved current year: 2022
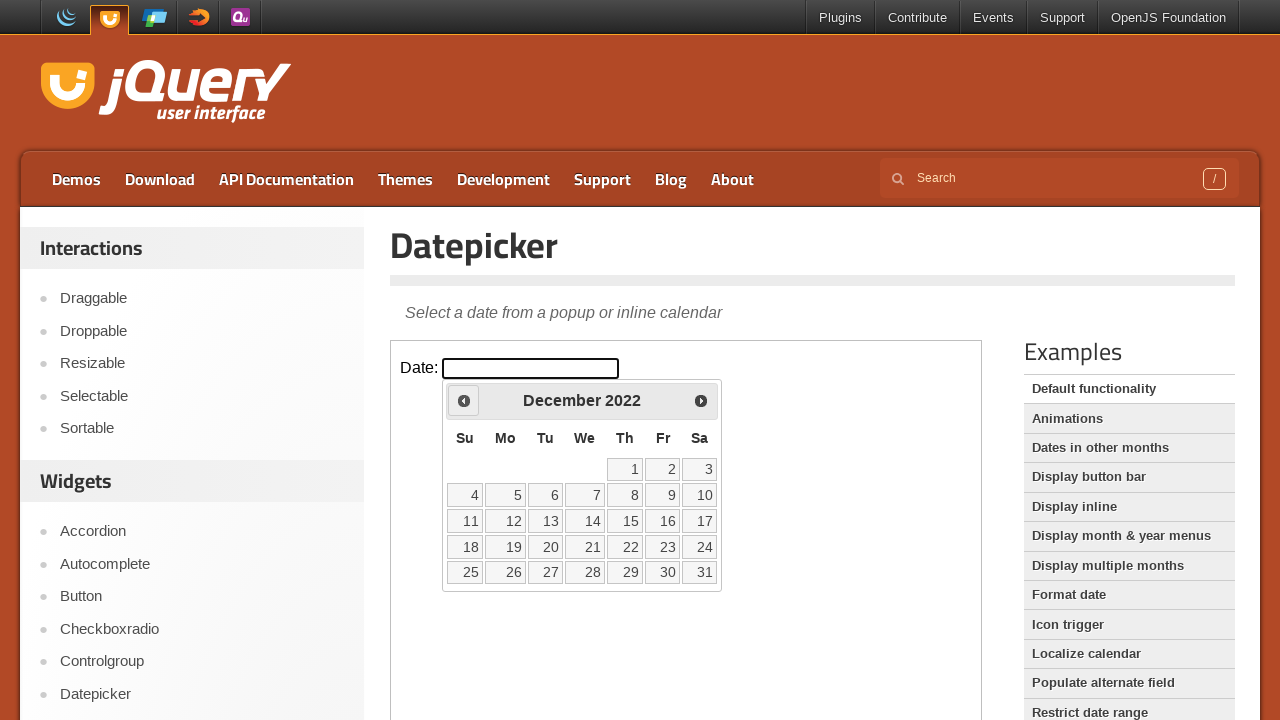

Clicked previous month button to navigate from December 2022 at (464, 400) on iframe >> nth=0 >> internal:control=enter-frame >> xpath=//a[@title='Prev']
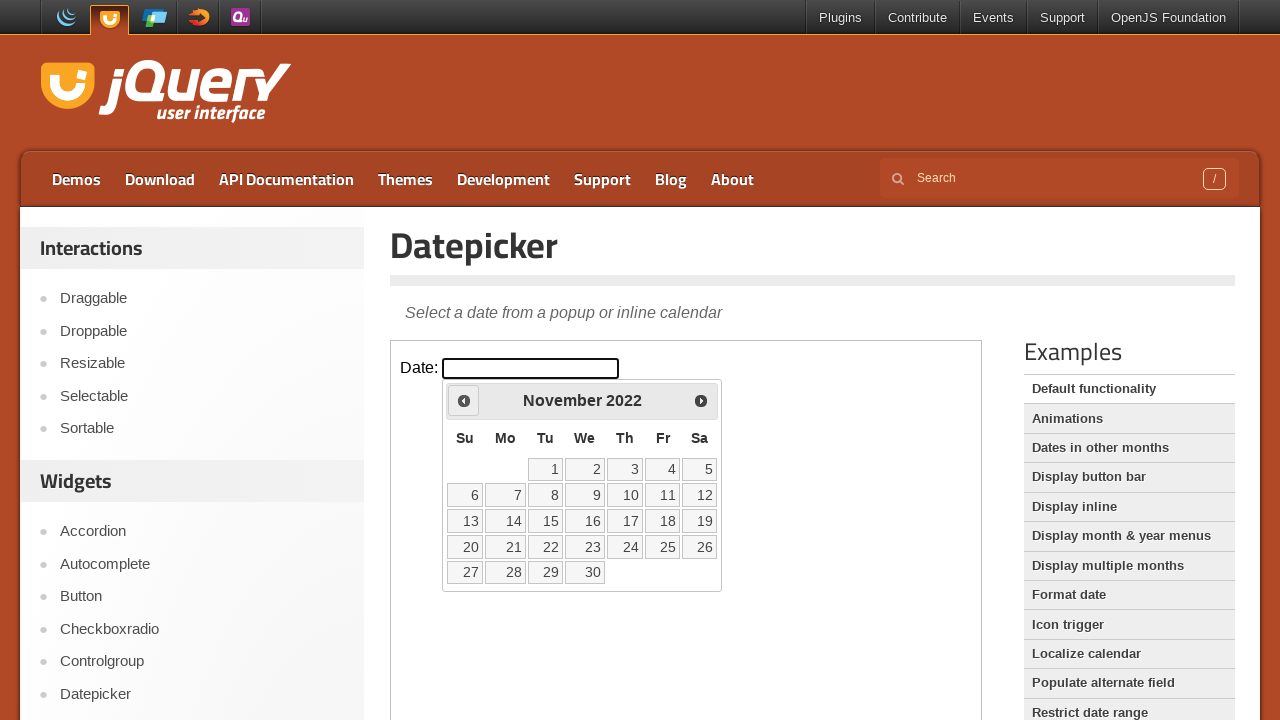

Retrieved current month: November
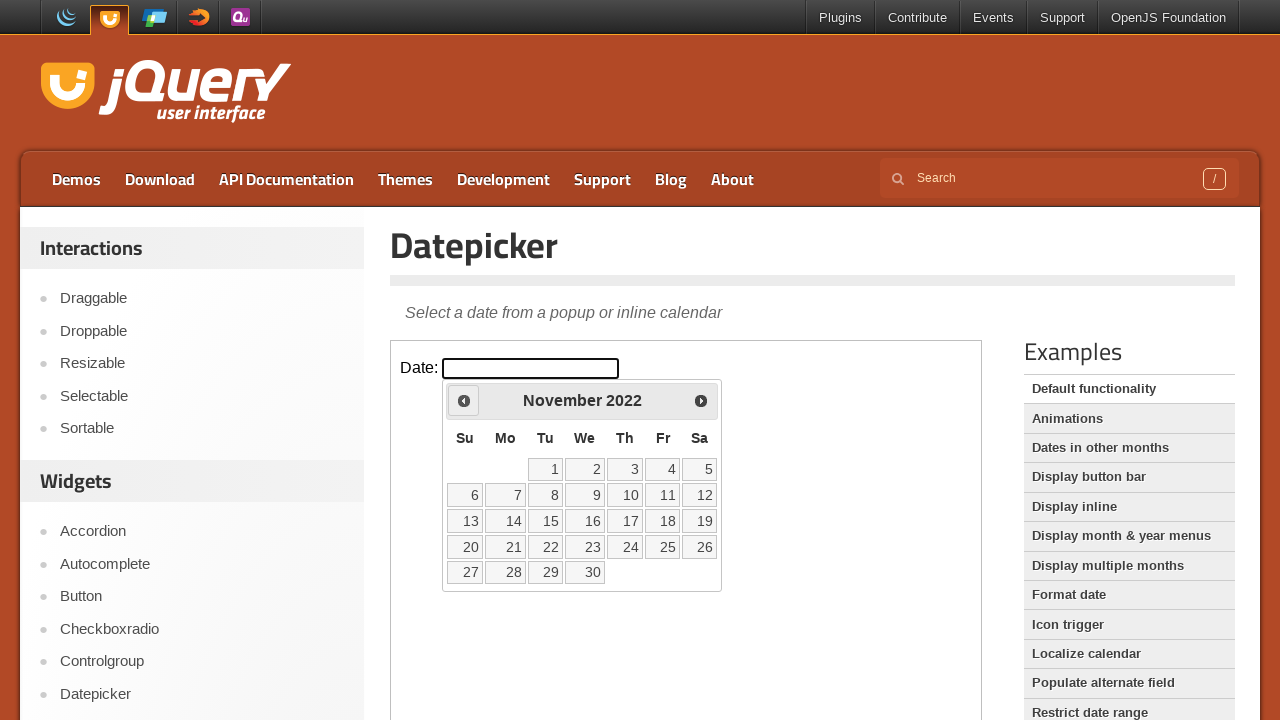

Retrieved current year: 2022
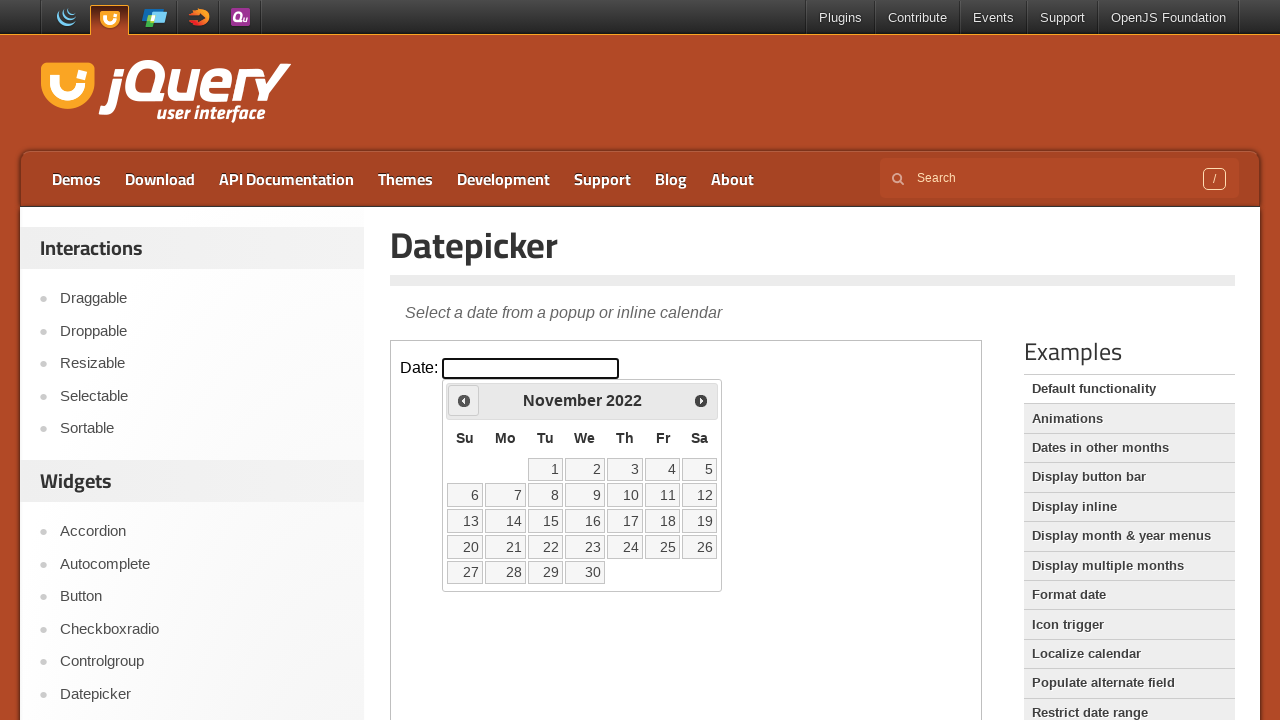

Clicked previous month button to navigate from November 2022 at (464, 400) on iframe >> nth=0 >> internal:control=enter-frame >> xpath=//a[@title='Prev']
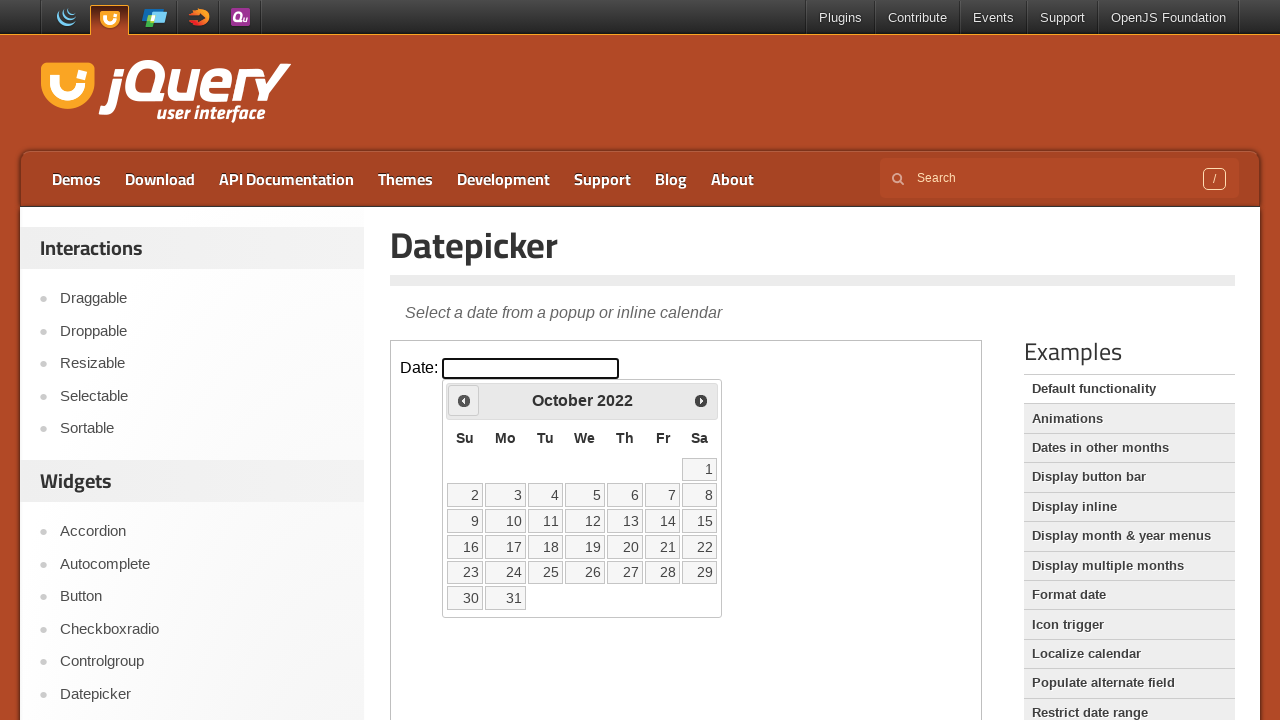

Retrieved current month: October
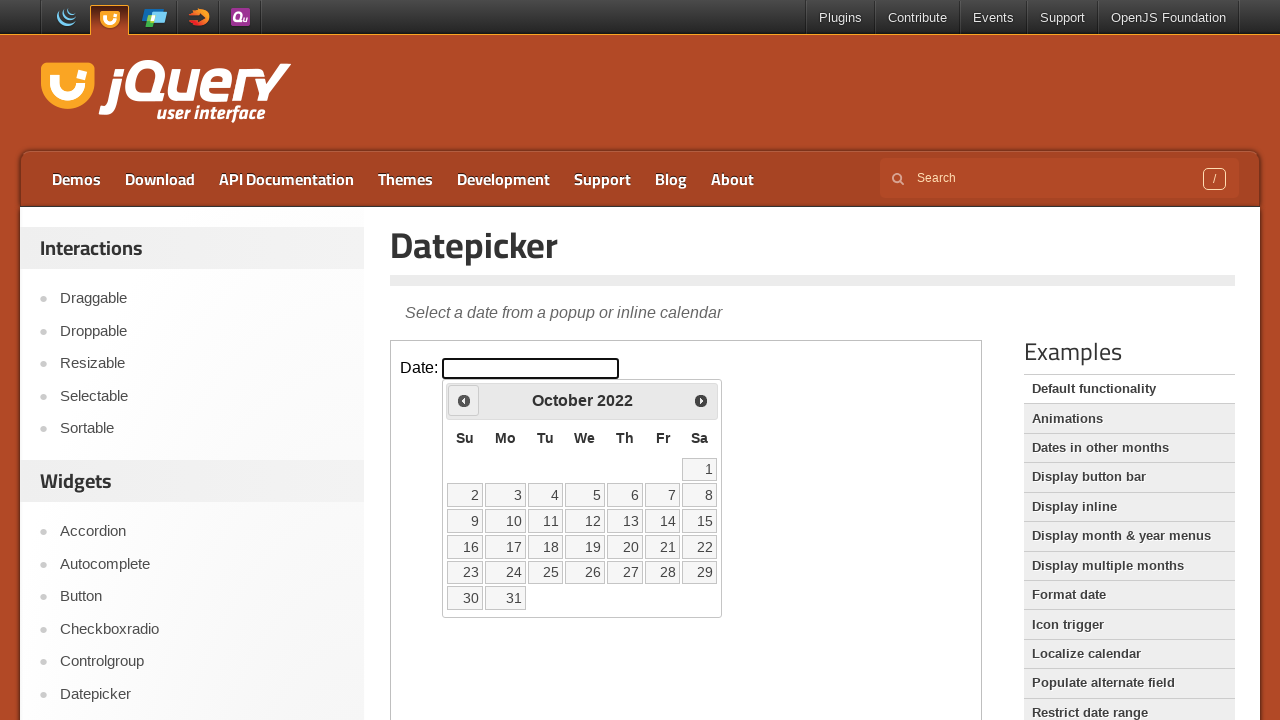

Retrieved current year: 2022
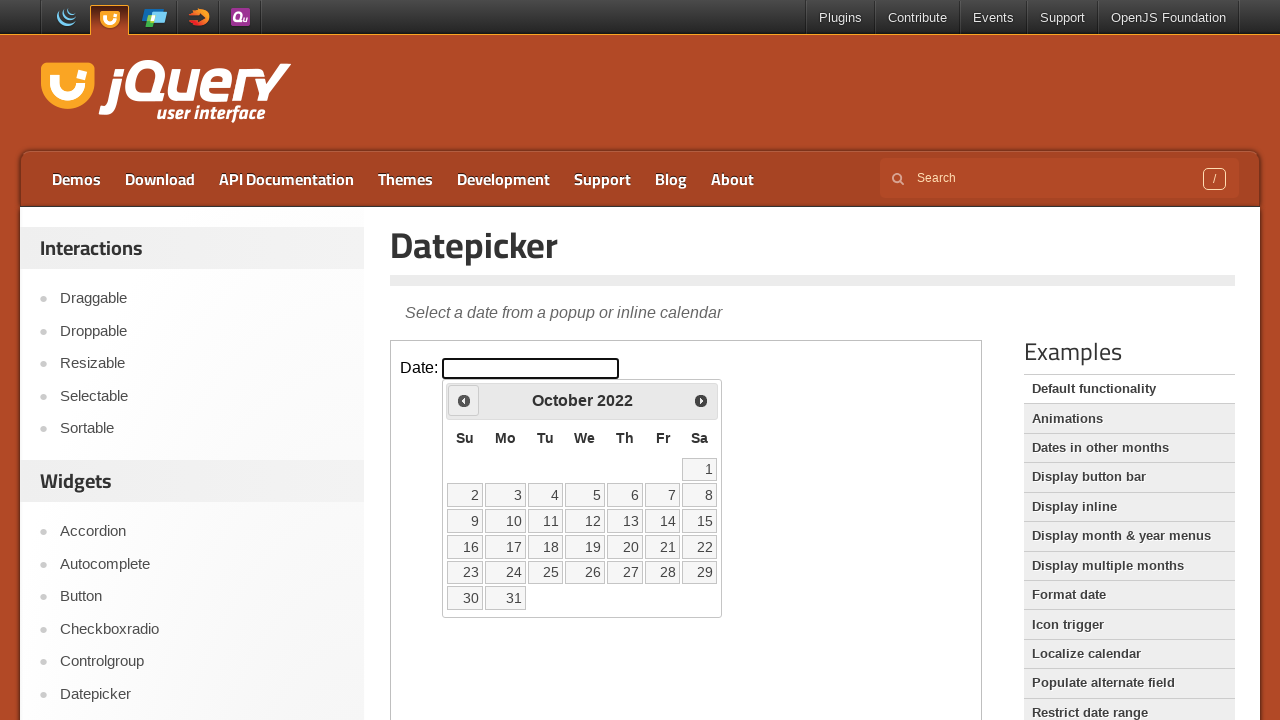

Clicked previous month button to navigate from October 2022 at (464, 400) on iframe >> nth=0 >> internal:control=enter-frame >> xpath=//a[@title='Prev']
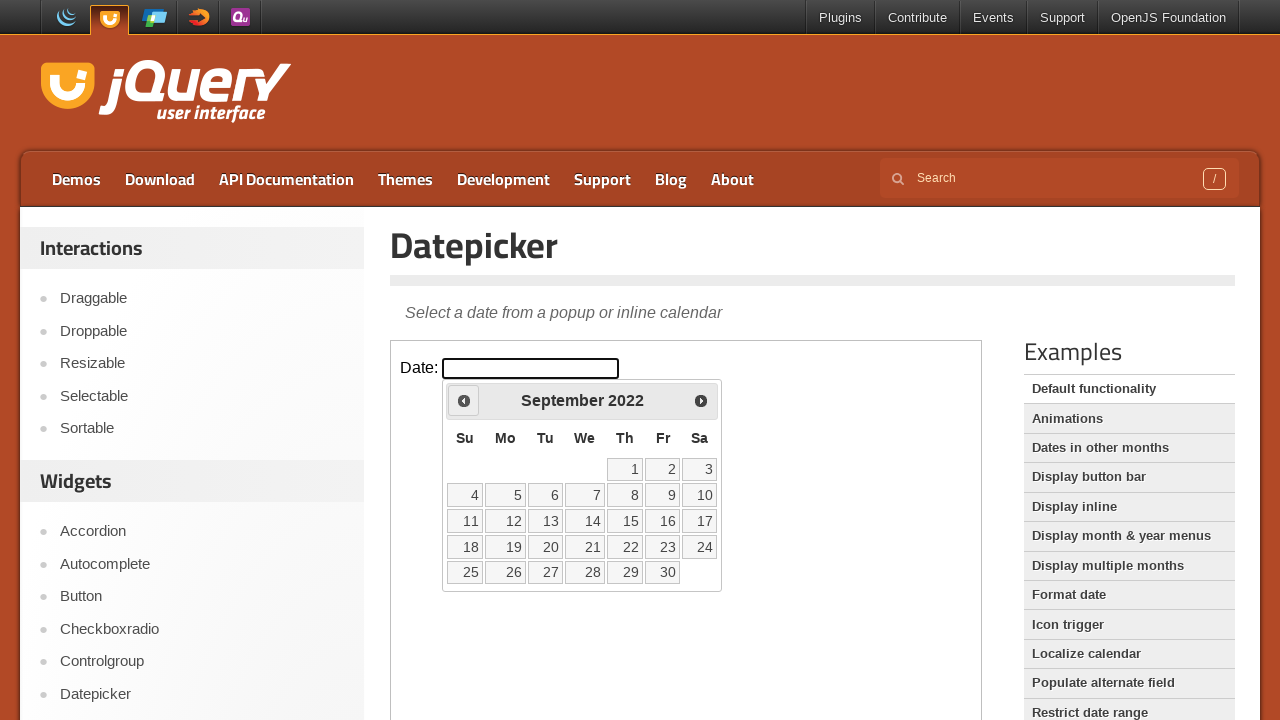

Retrieved current month: September
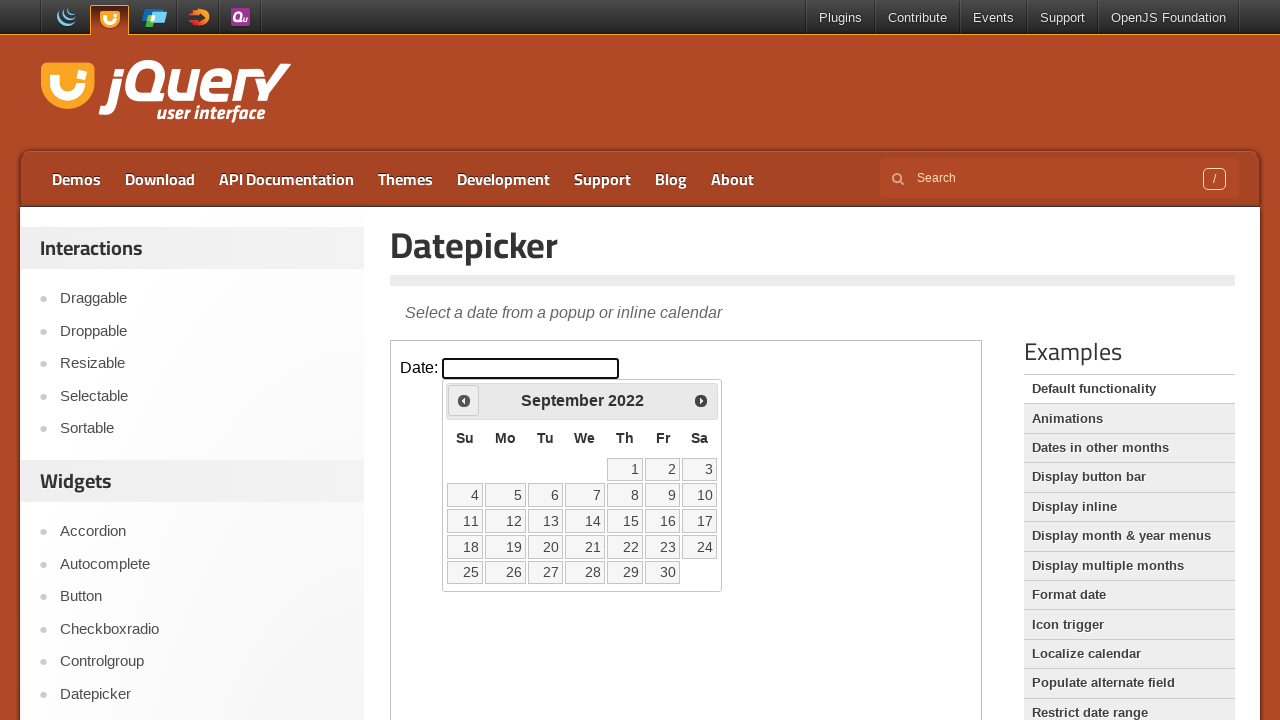

Retrieved current year: 2022
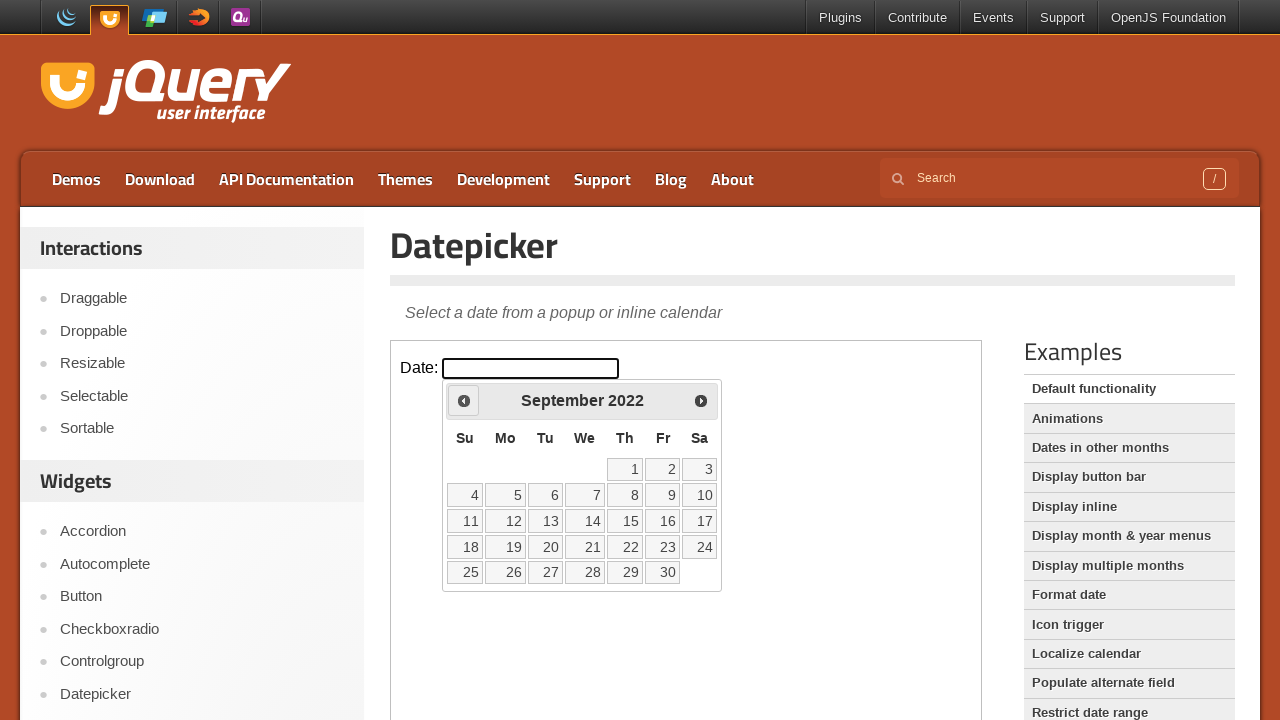

Clicked previous month button to navigate from September 2022 at (464, 400) on iframe >> nth=0 >> internal:control=enter-frame >> xpath=//a[@title='Prev']
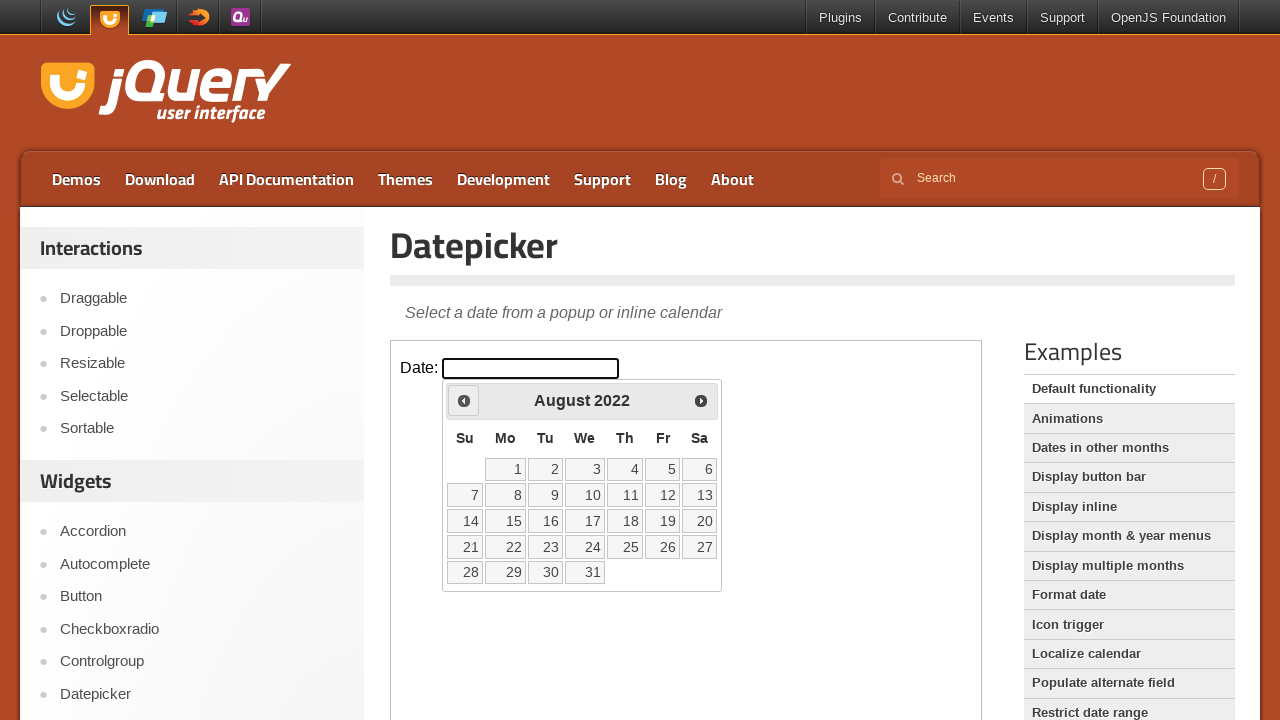

Retrieved current month: August
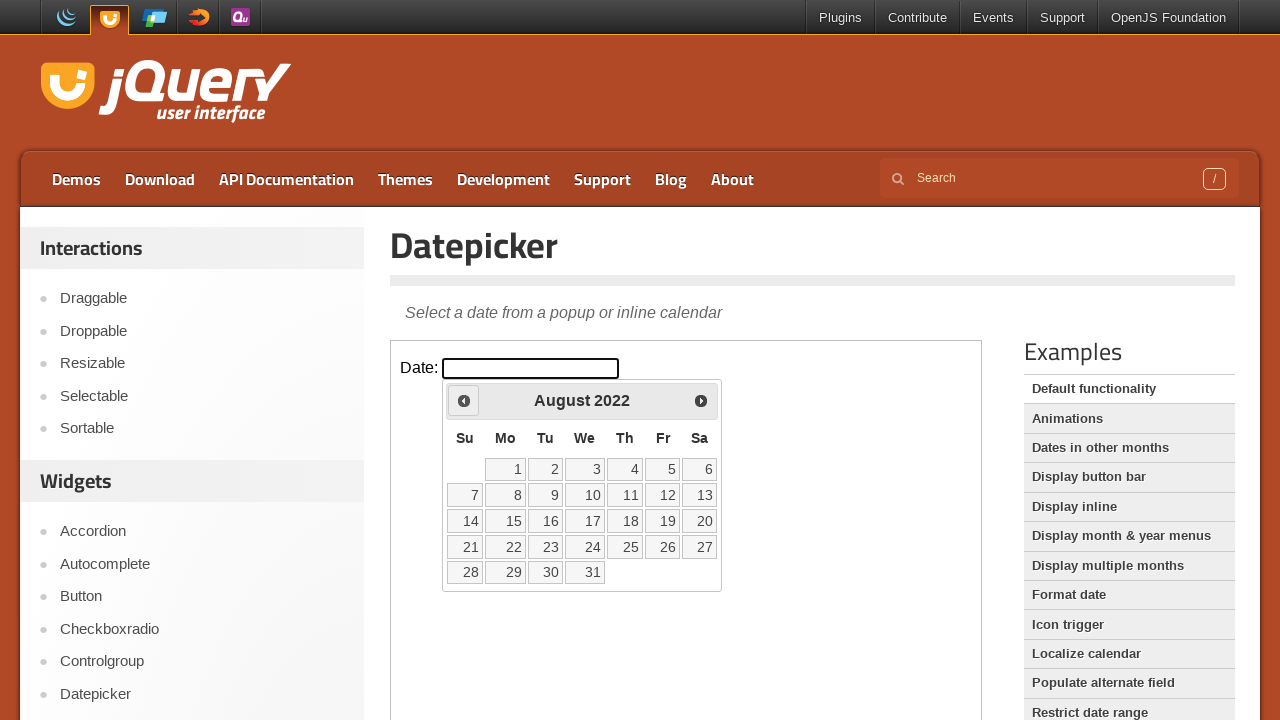

Retrieved current year: 2022
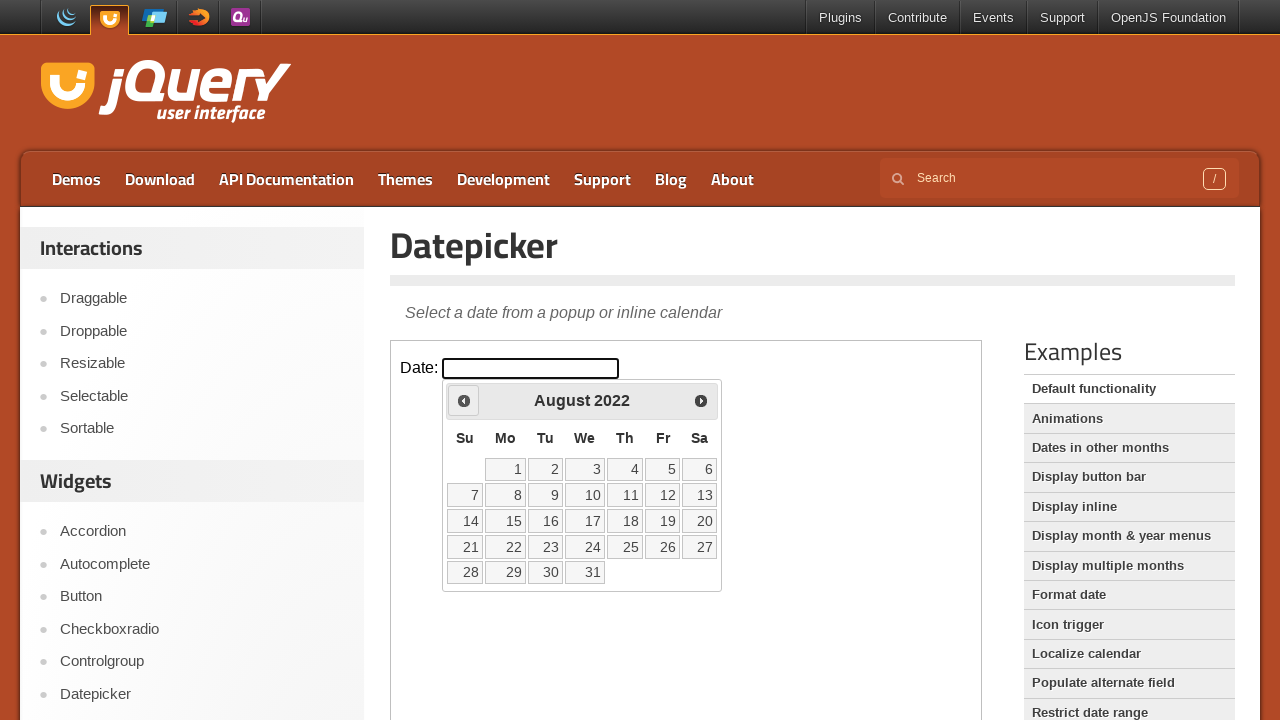

Clicked previous month button to navigate from August 2022 at (464, 400) on iframe >> nth=0 >> internal:control=enter-frame >> xpath=//a[@title='Prev']
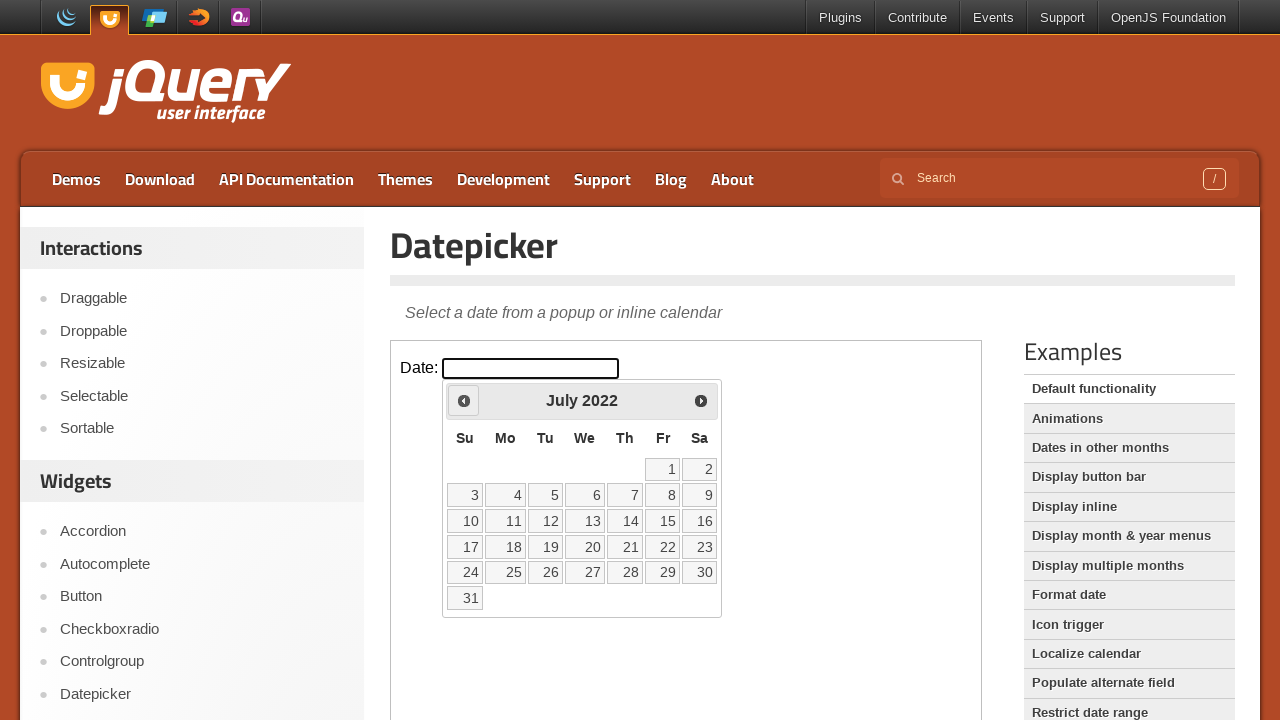

Retrieved current month: July
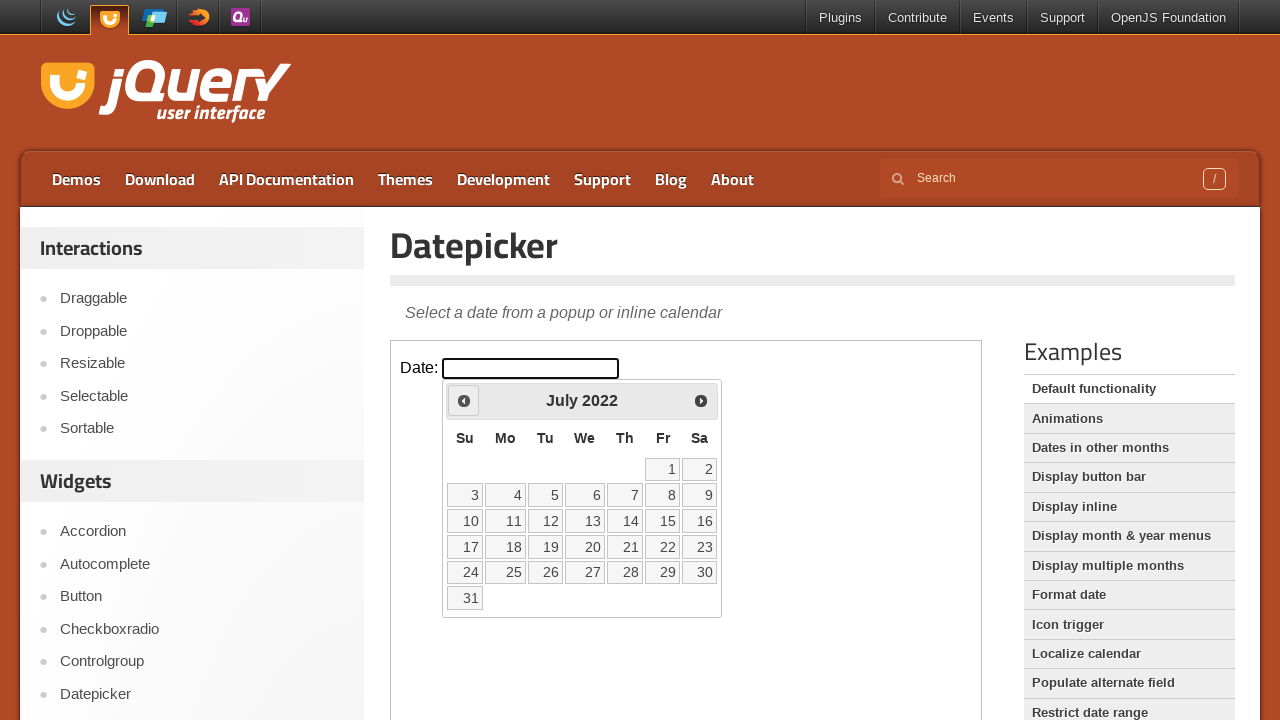

Retrieved current year: 2022
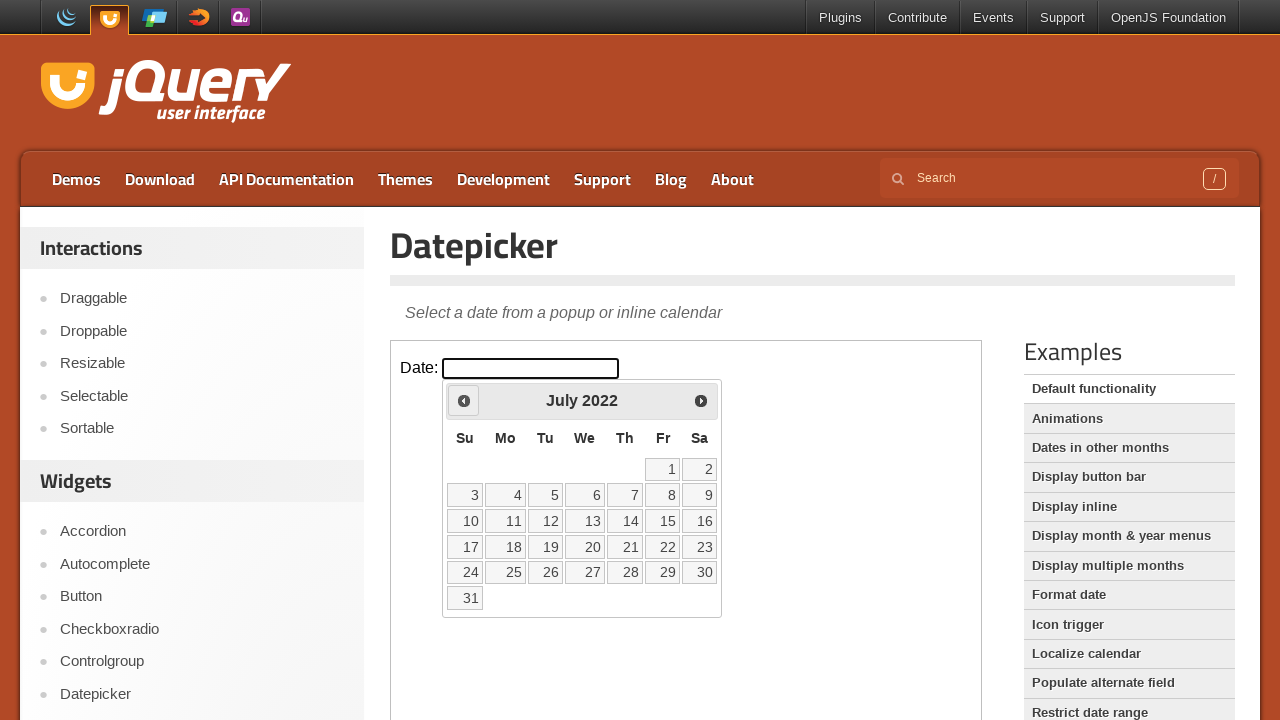

Clicked previous month button to navigate from July 2022 at (464, 400) on iframe >> nth=0 >> internal:control=enter-frame >> xpath=//a[@title='Prev']
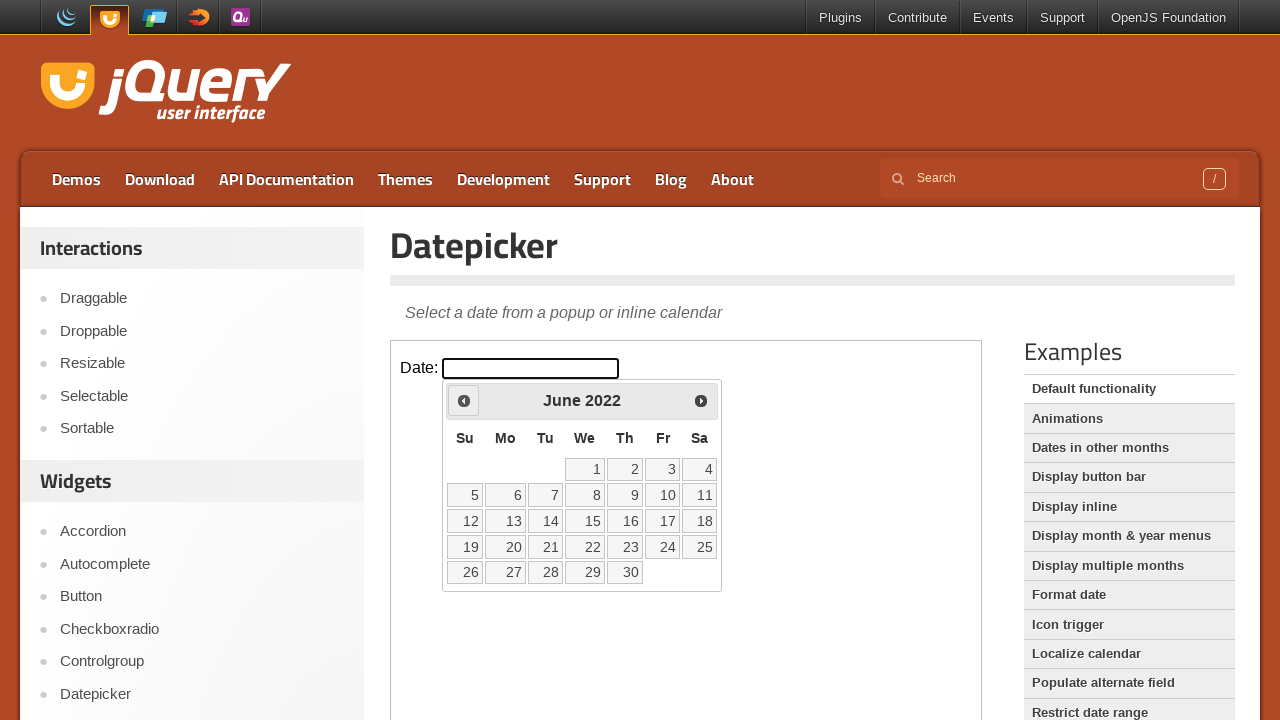

Retrieved current month: June
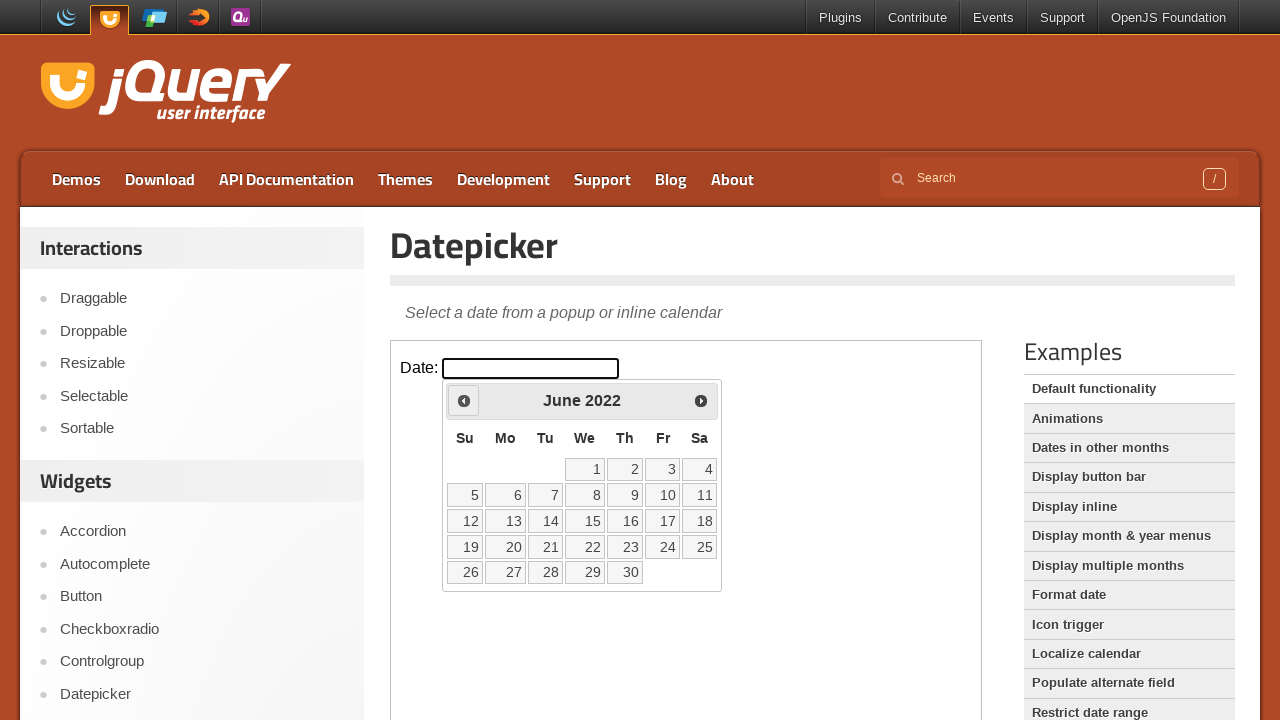

Retrieved current year: 2022
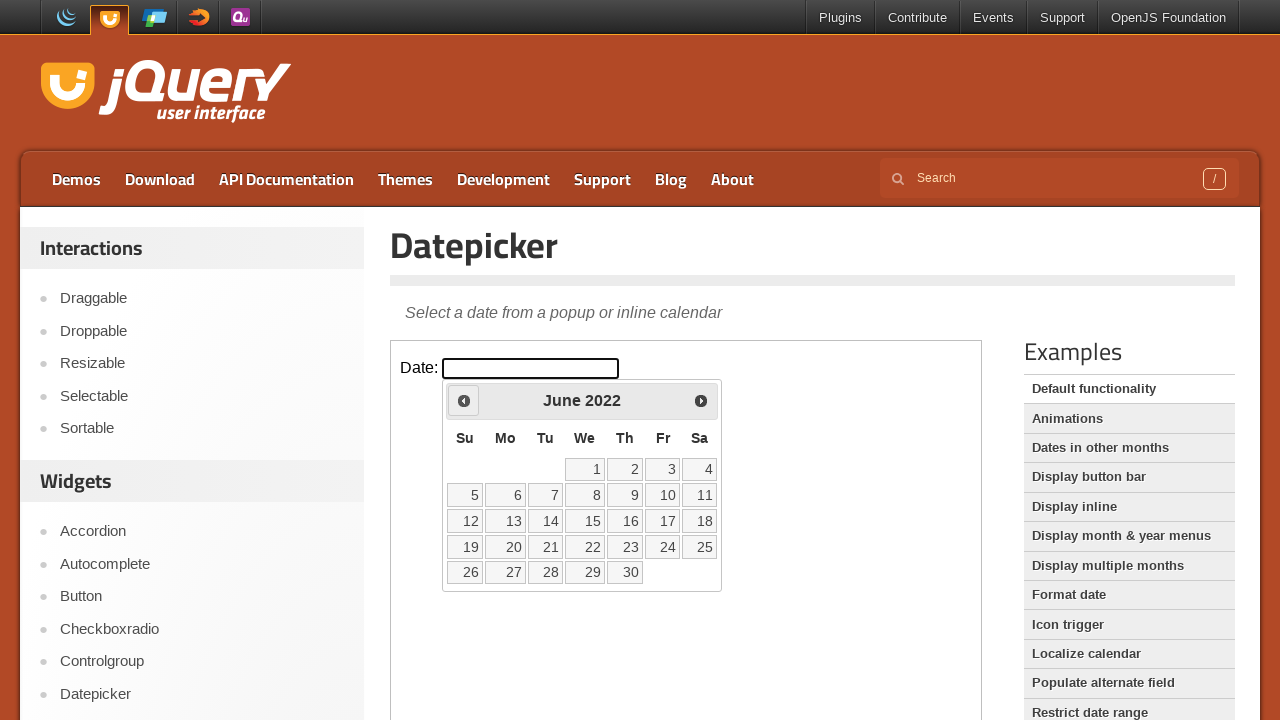

Clicked previous month button to navigate from June 2022 at (464, 400) on iframe >> nth=0 >> internal:control=enter-frame >> xpath=//a[@title='Prev']
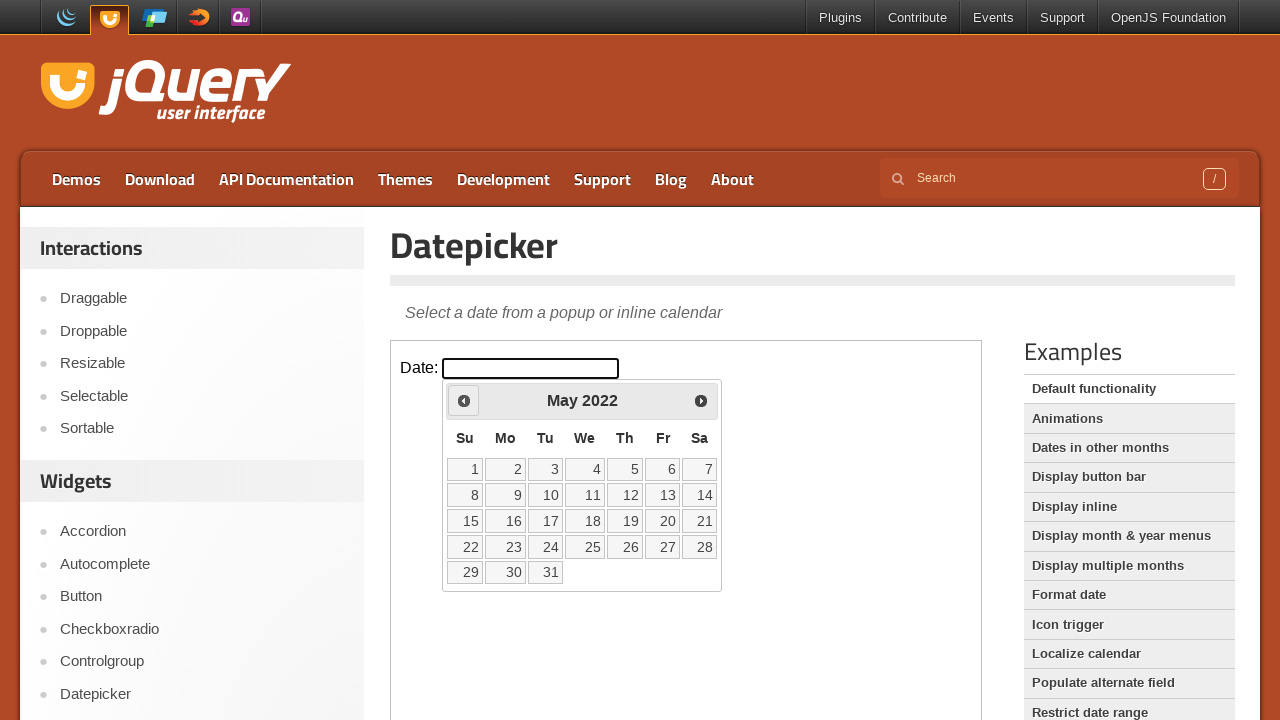

Retrieved current month: May
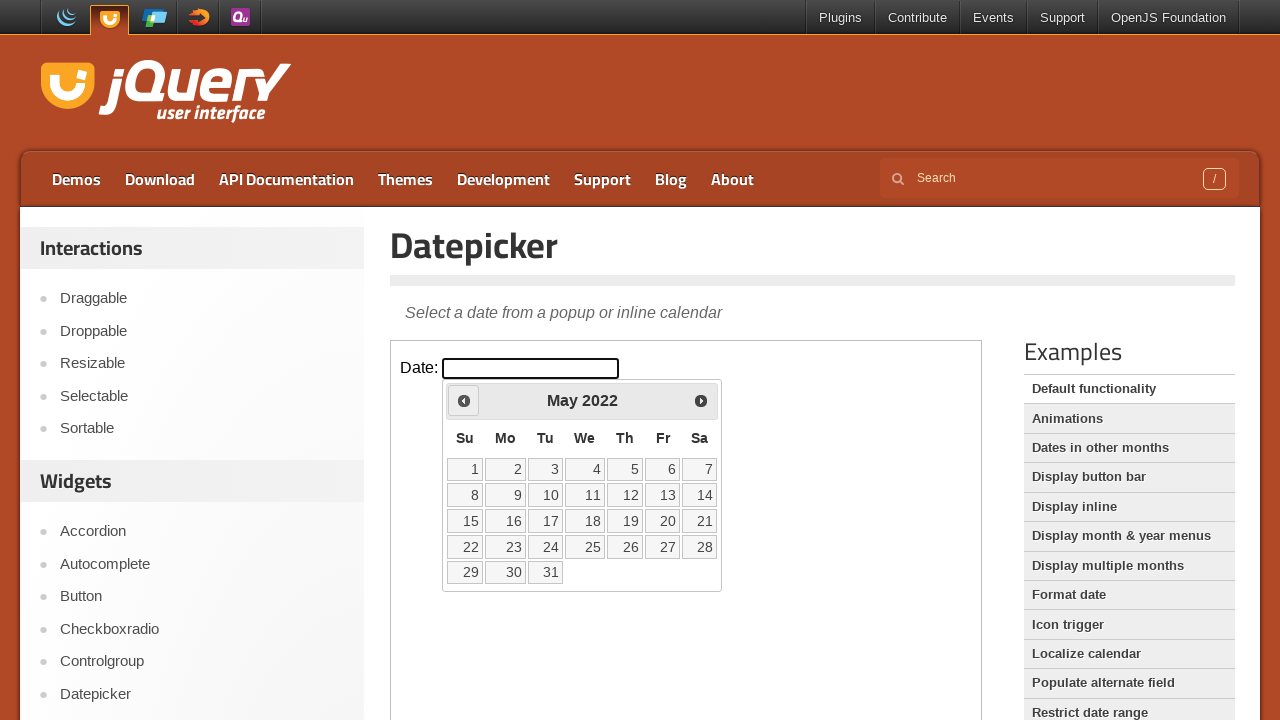

Retrieved current year: 2022
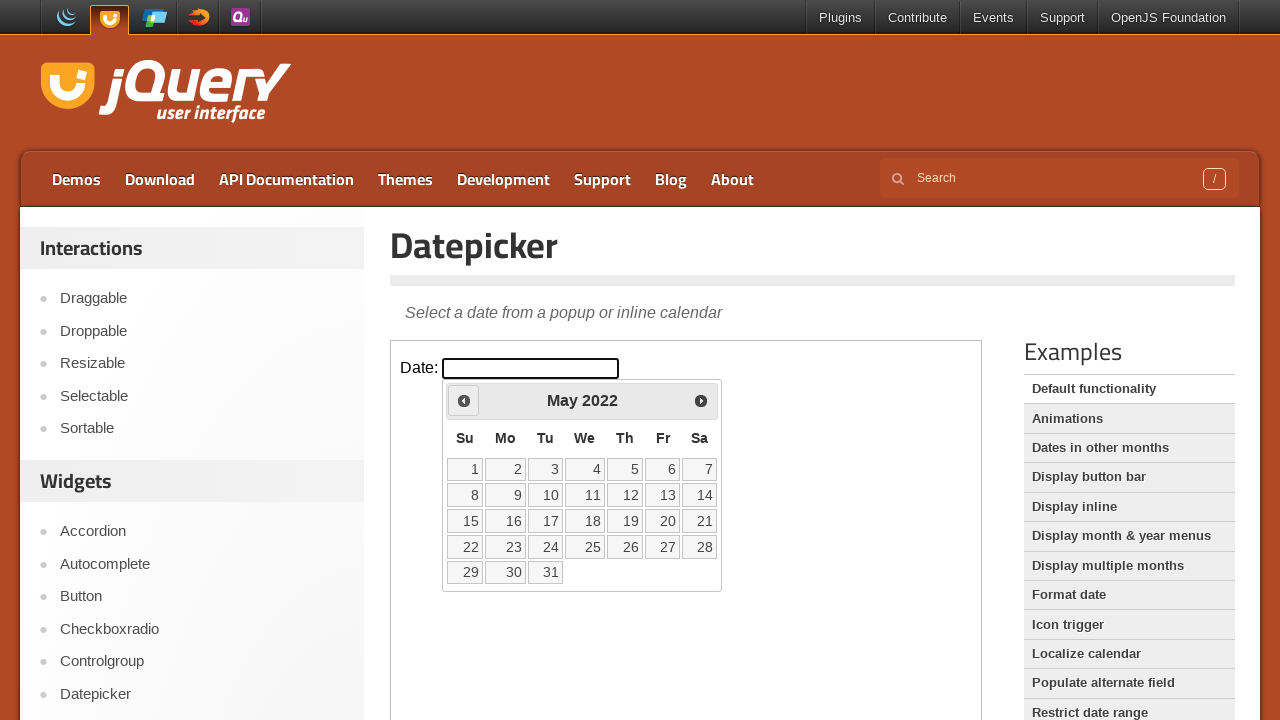

Clicked previous month button to navigate from May 2022 at (464, 400) on iframe >> nth=0 >> internal:control=enter-frame >> xpath=//a[@title='Prev']
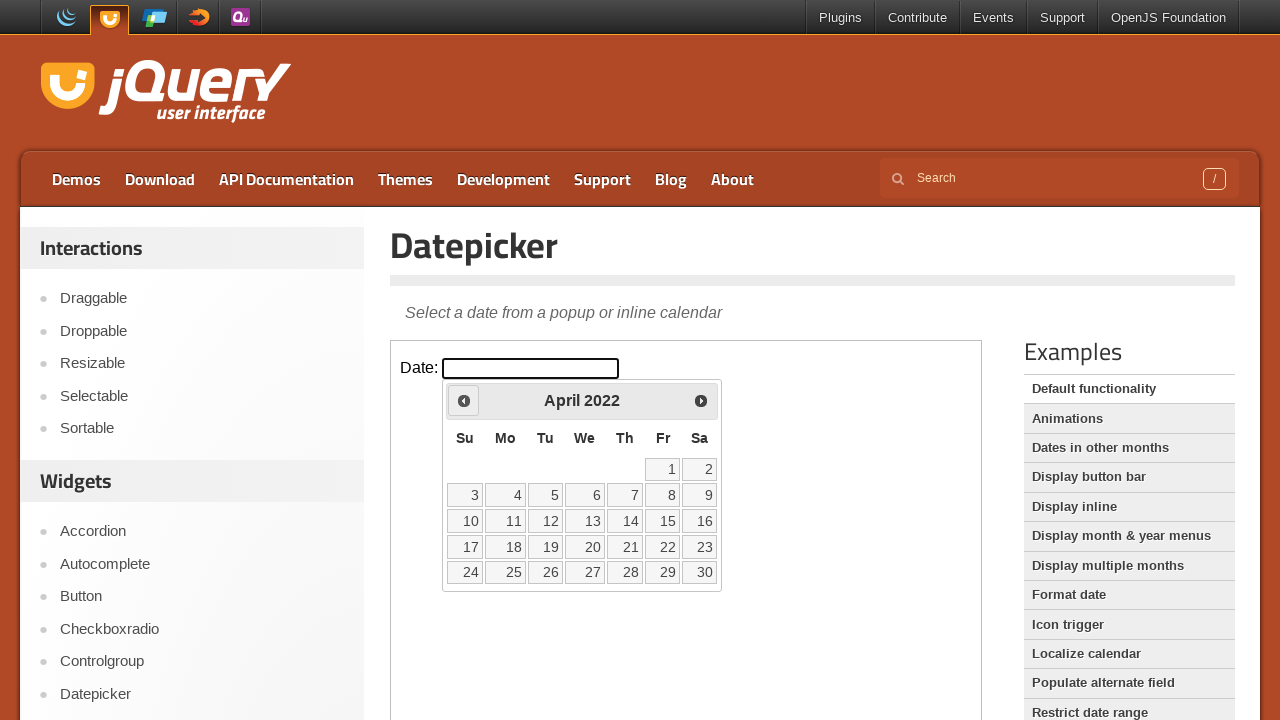

Retrieved current month: April
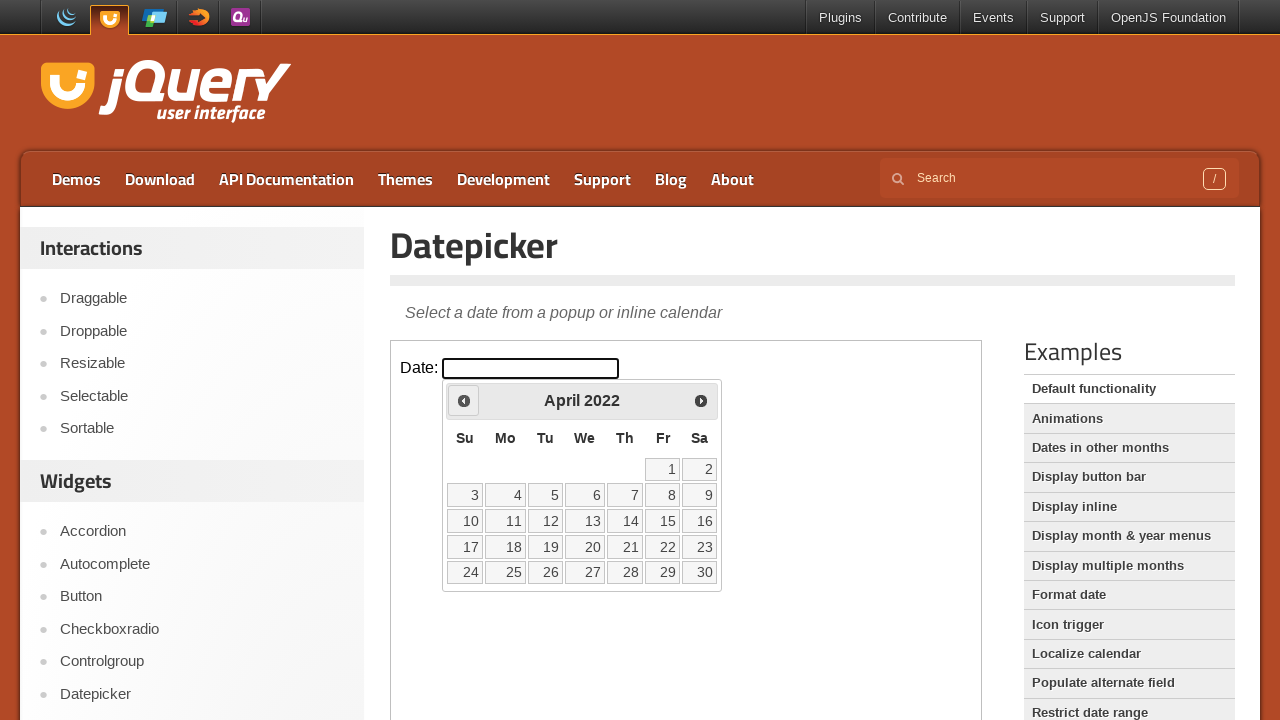

Retrieved current year: 2022
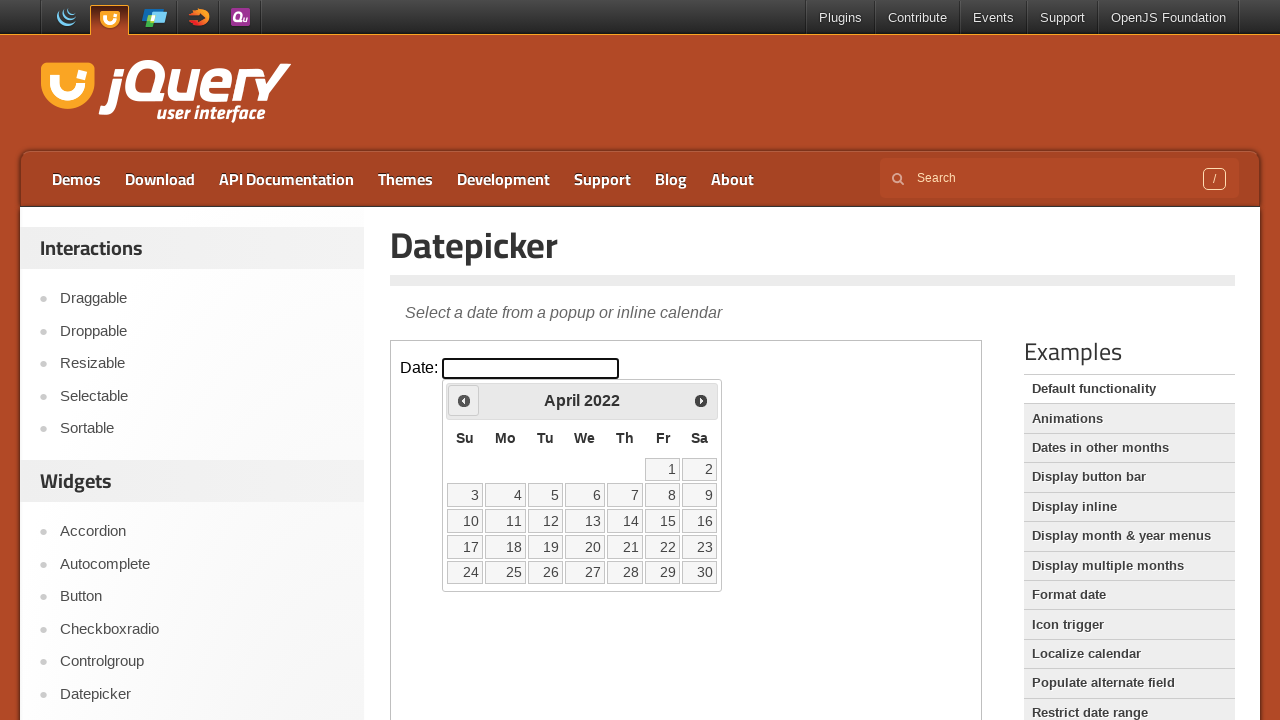

Clicked previous month button to navigate from April 2022 at (464, 400) on iframe >> nth=0 >> internal:control=enter-frame >> xpath=//a[@title='Prev']
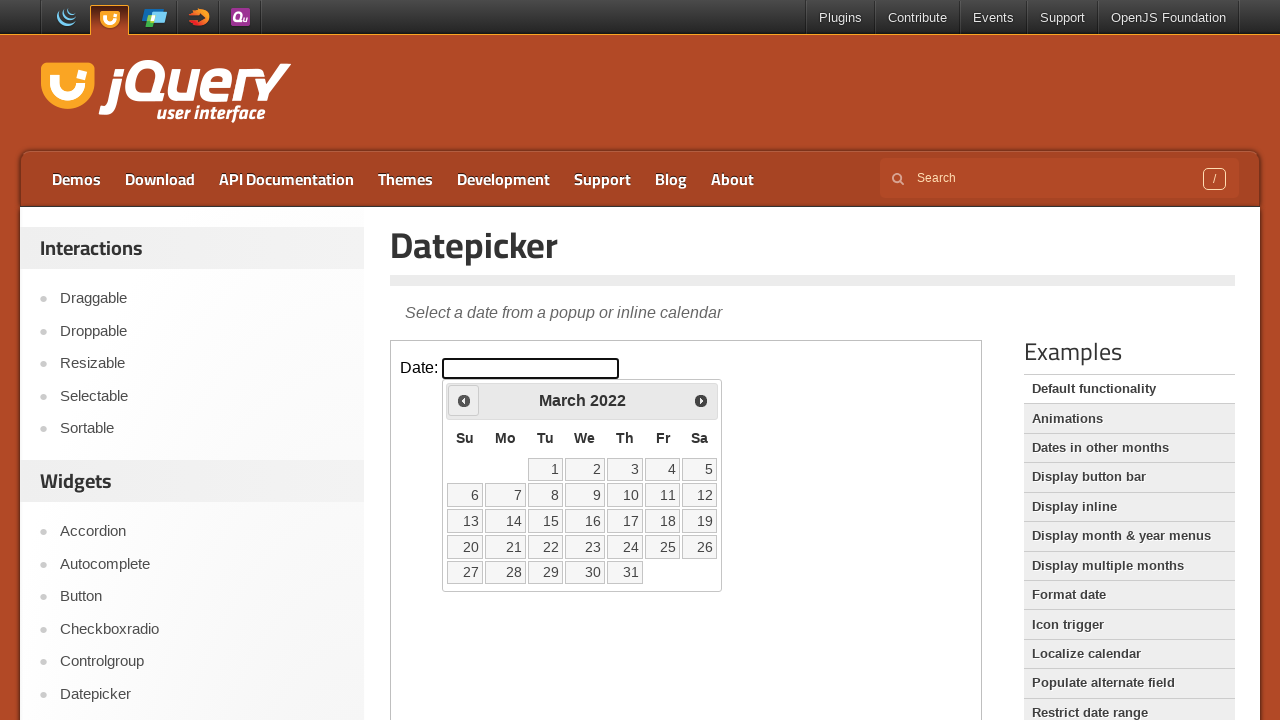

Retrieved current month: March
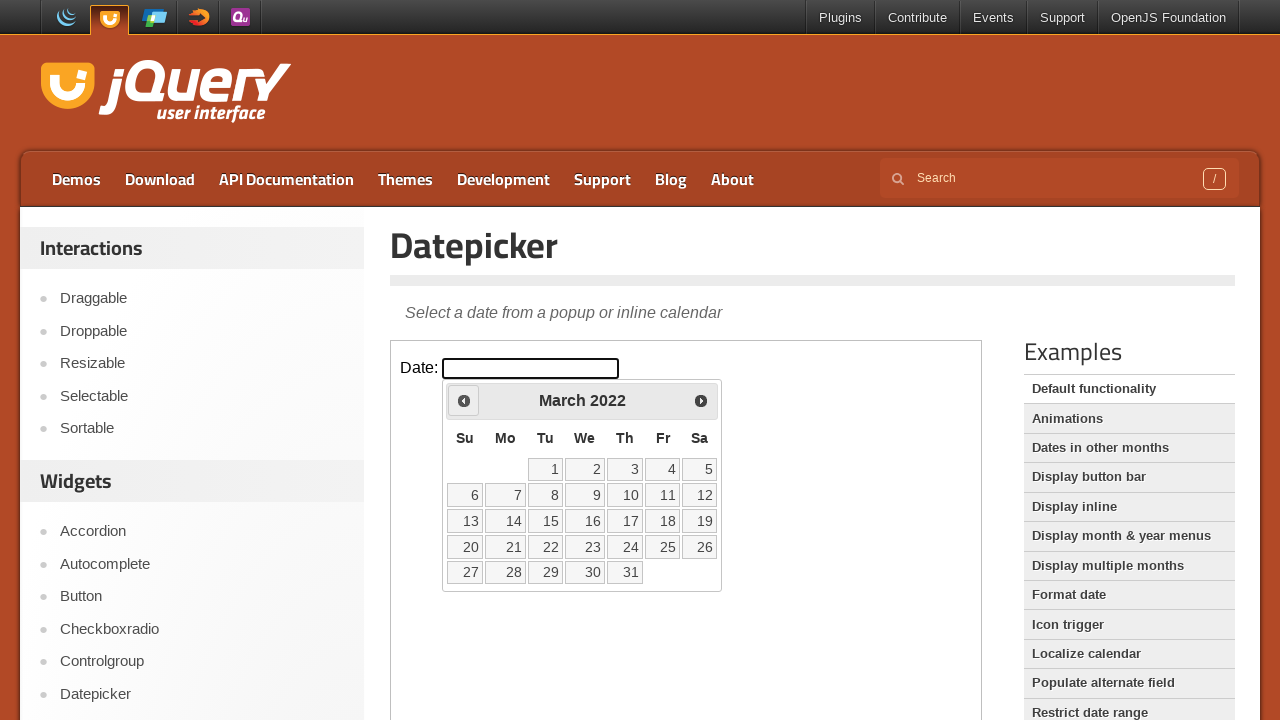

Retrieved current year: 2022
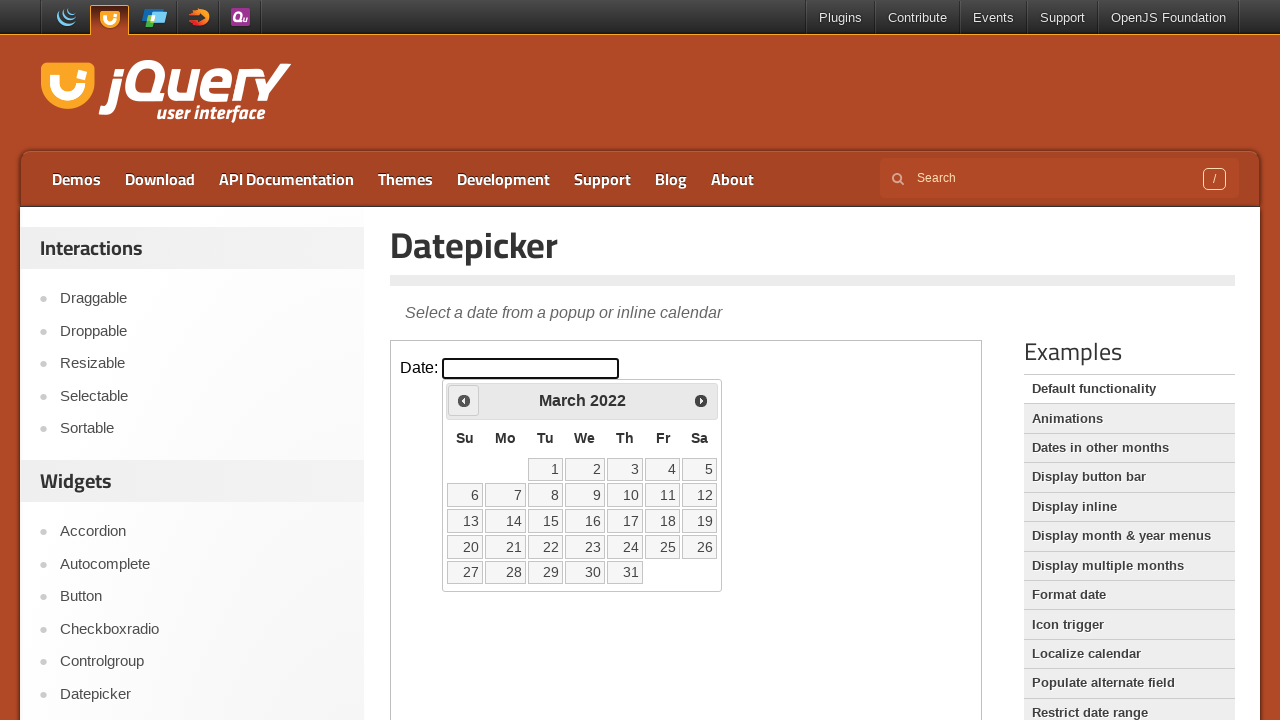

Clicked previous month button to navigate from March 2022 at (464, 400) on iframe >> nth=0 >> internal:control=enter-frame >> xpath=//a[@title='Prev']
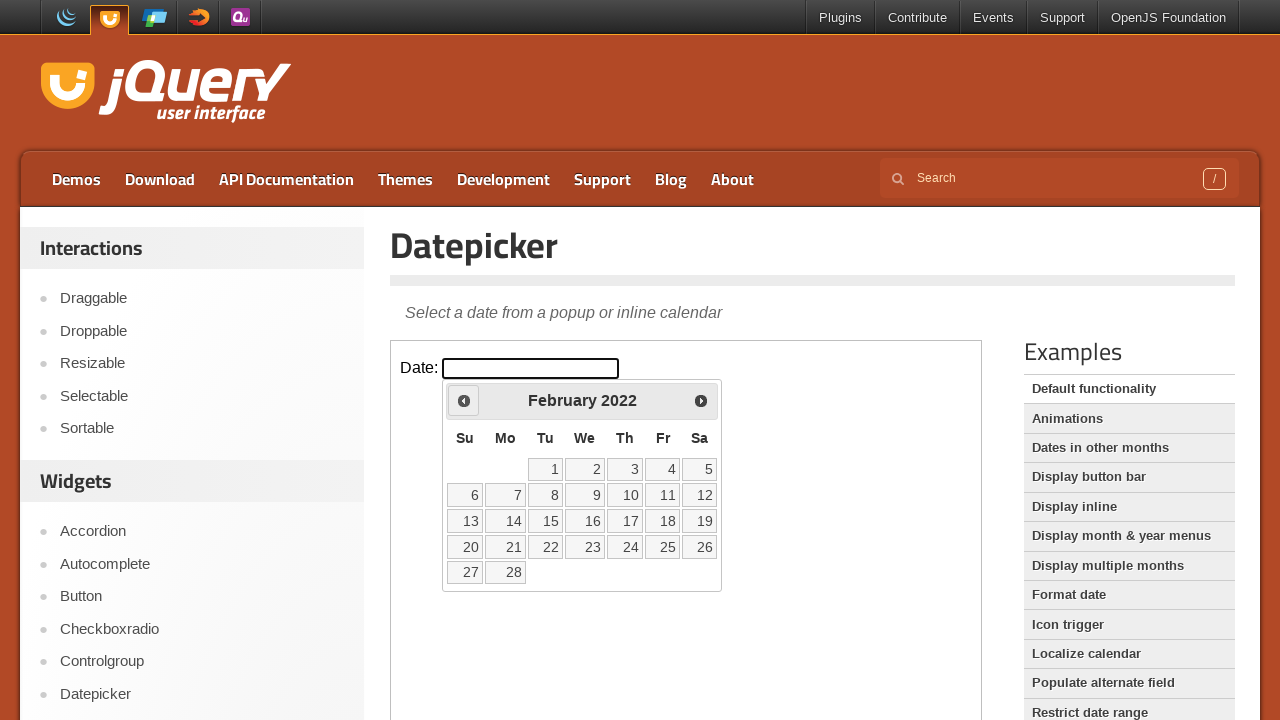

Retrieved current month: February
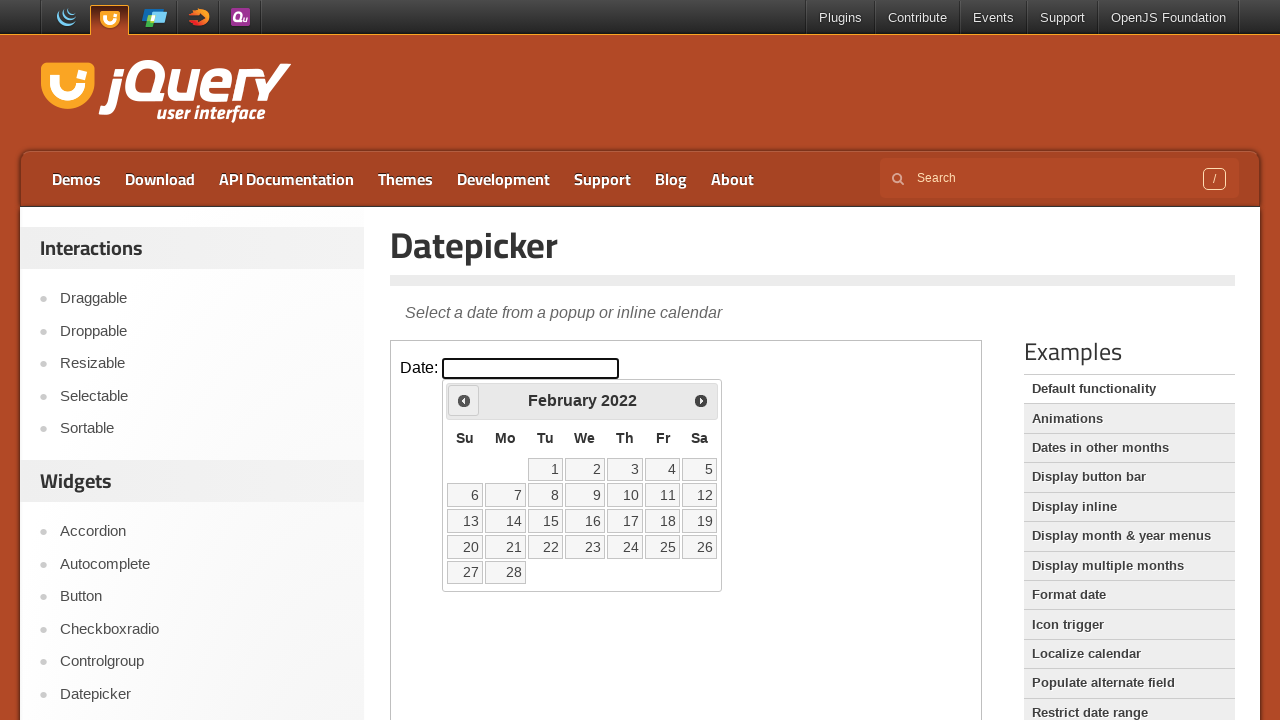

Retrieved current year: 2022
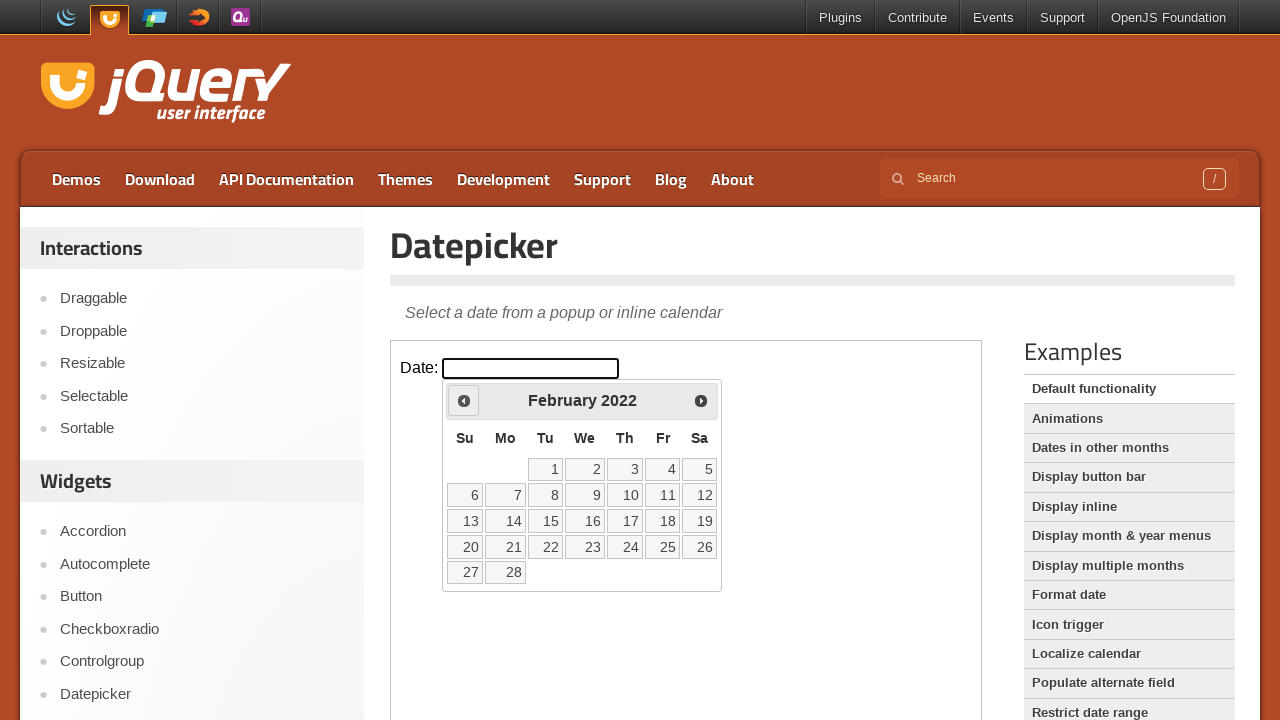

Clicked previous month button to navigate from February 2022 at (464, 400) on iframe >> nth=0 >> internal:control=enter-frame >> xpath=//a[@title='Prev']
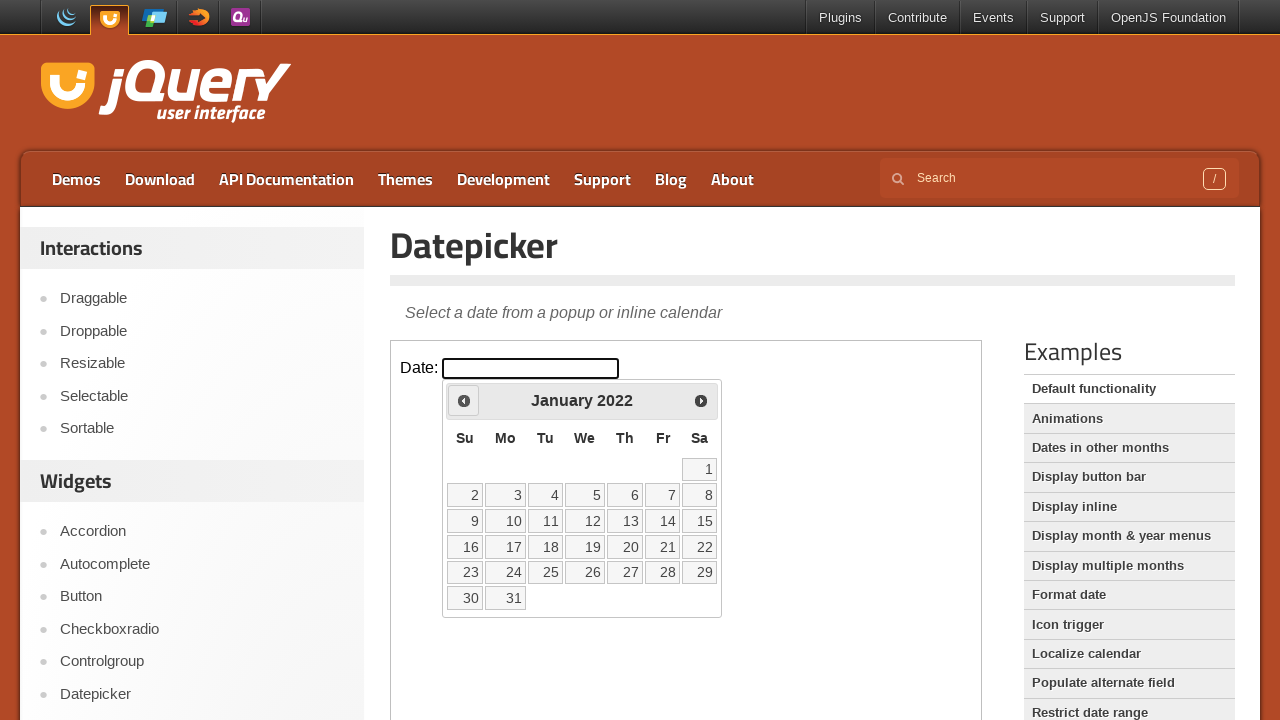

Retrieved current month: January
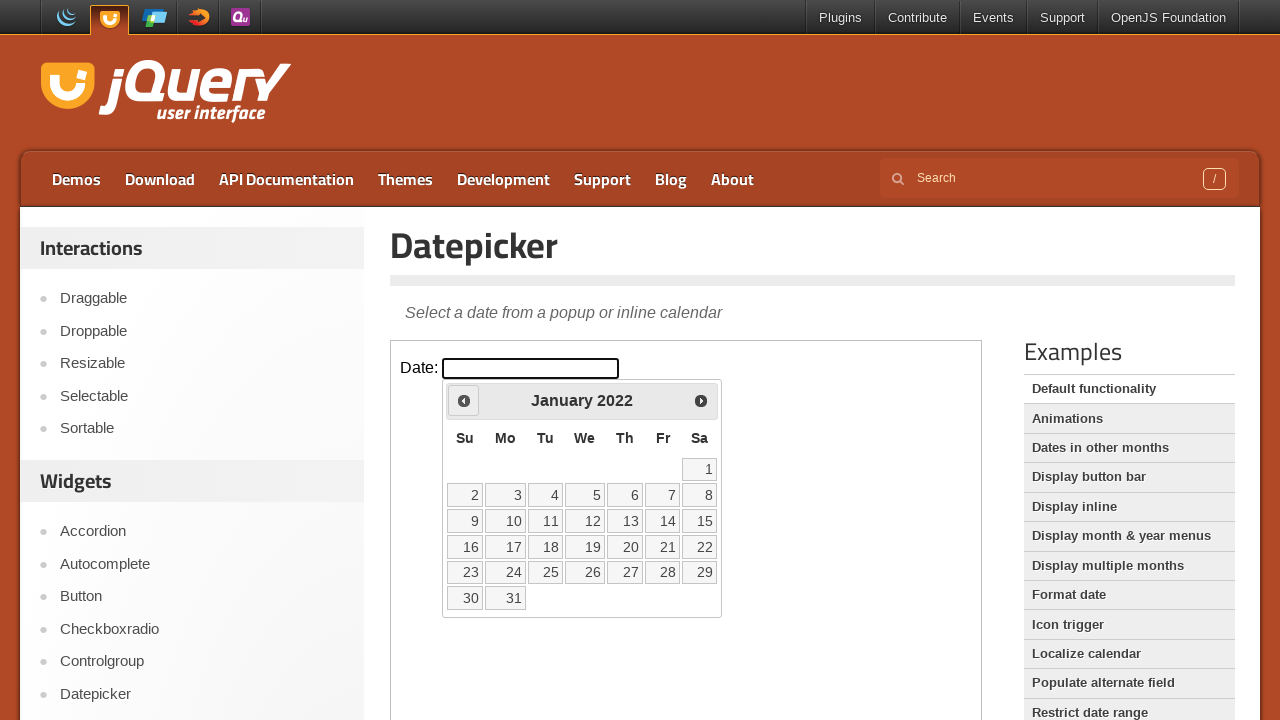

Retrieved current year: 2022
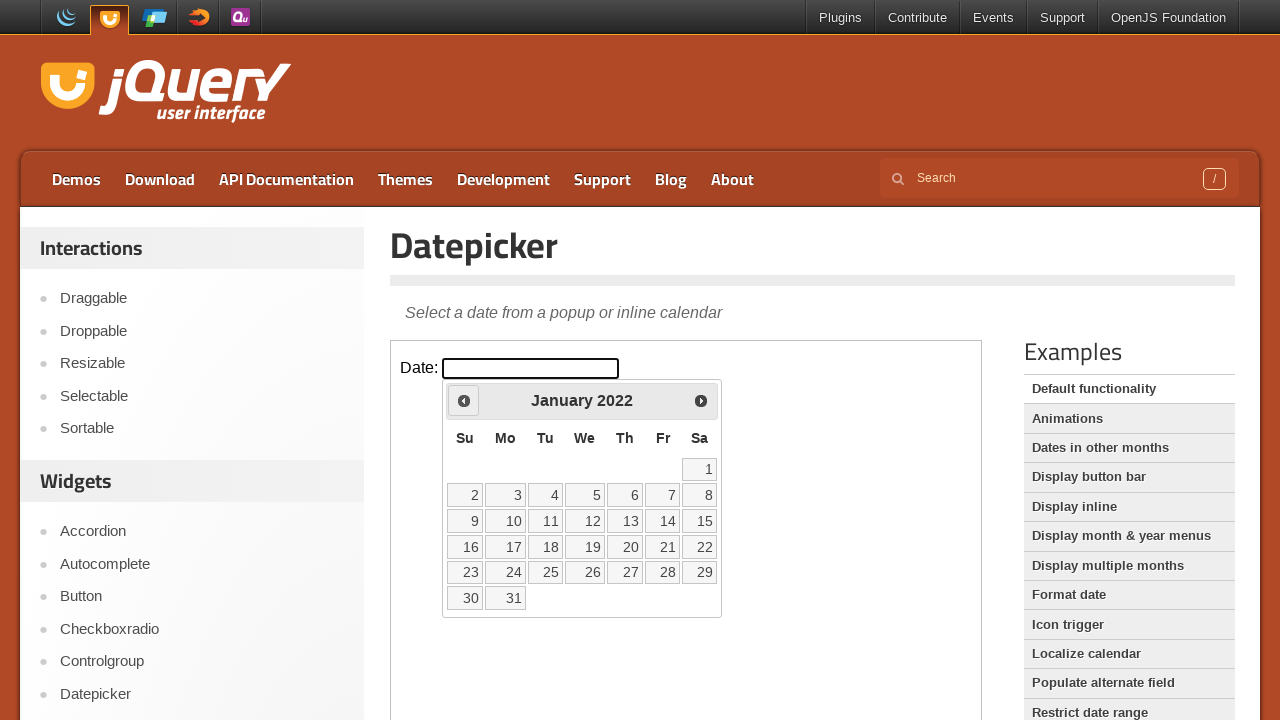

Clicked previous month button to navigate from January 2022 at (464, 400) on iframe >> nth=0 >> internal:control=enter-frame >> xpath=//a[@title='Prev']
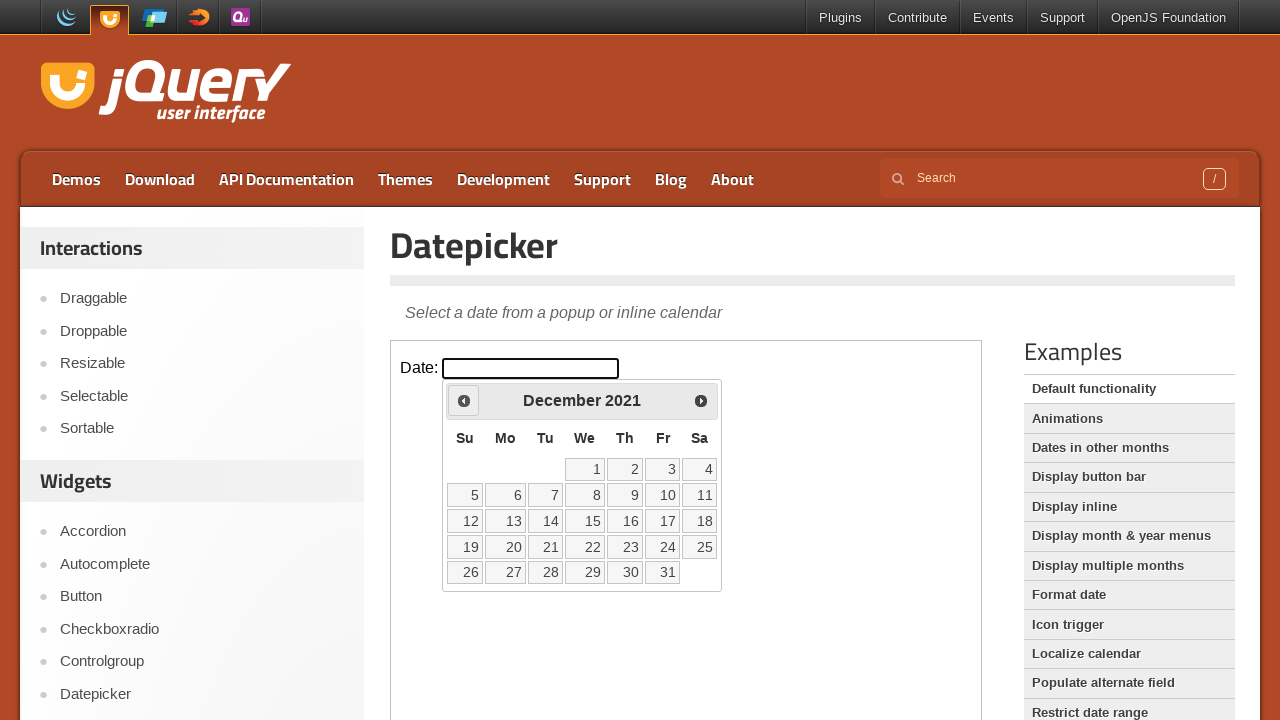

Retrieved current month: December
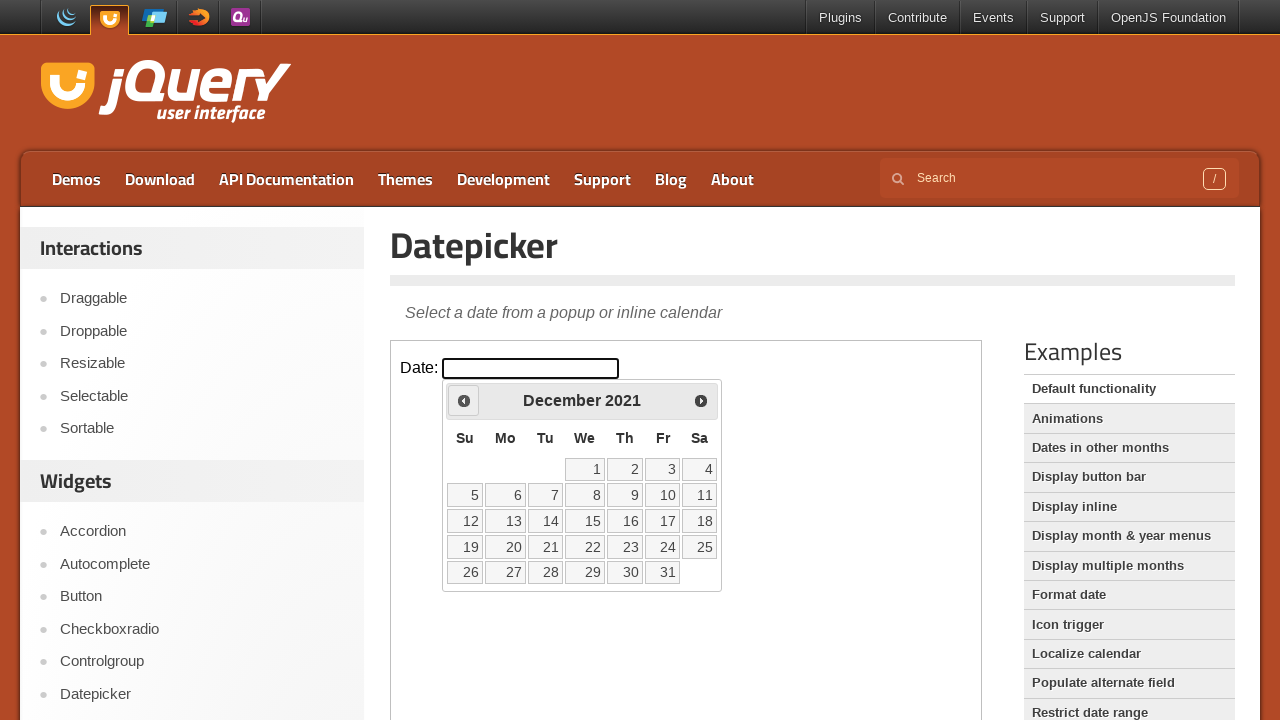

Retrieved current year: 2021
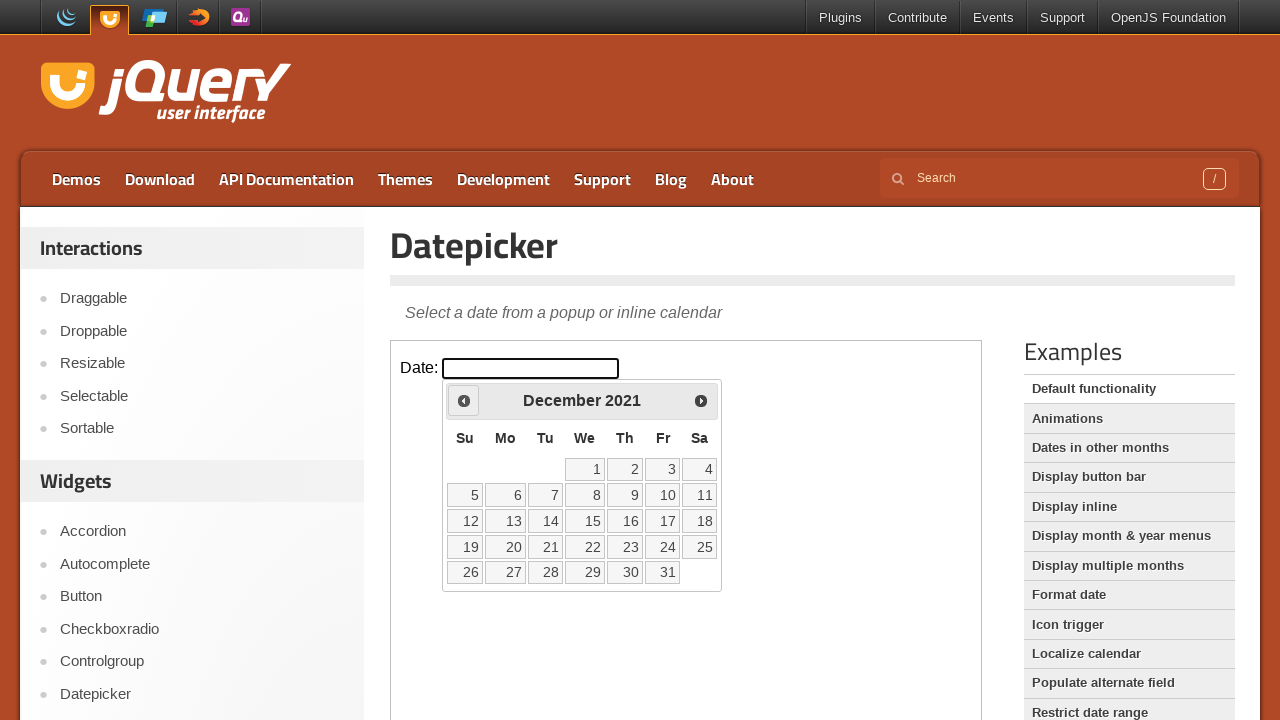

Clicked previous month button to navigate from December 2021 at (464, 400) on iframe >> nth=0 >> internal:control=enter-frame >> xpath=//a[@title='Prev']
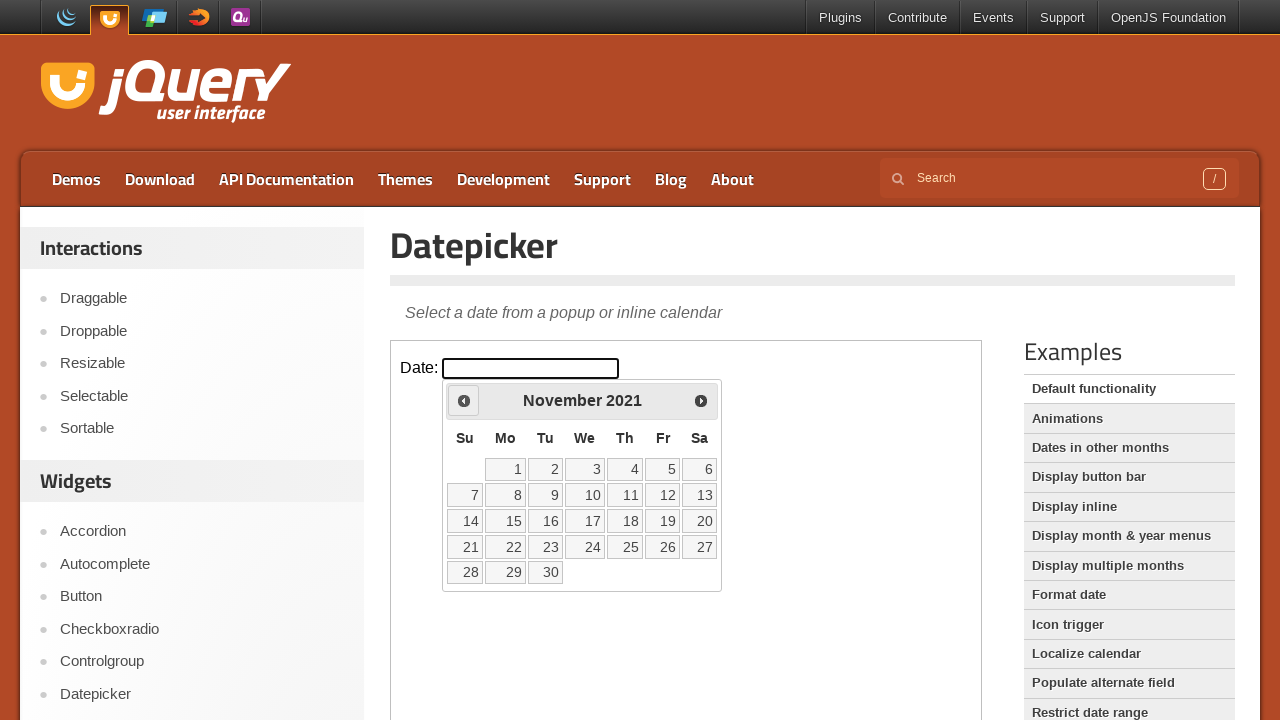

Retrieved current month: November
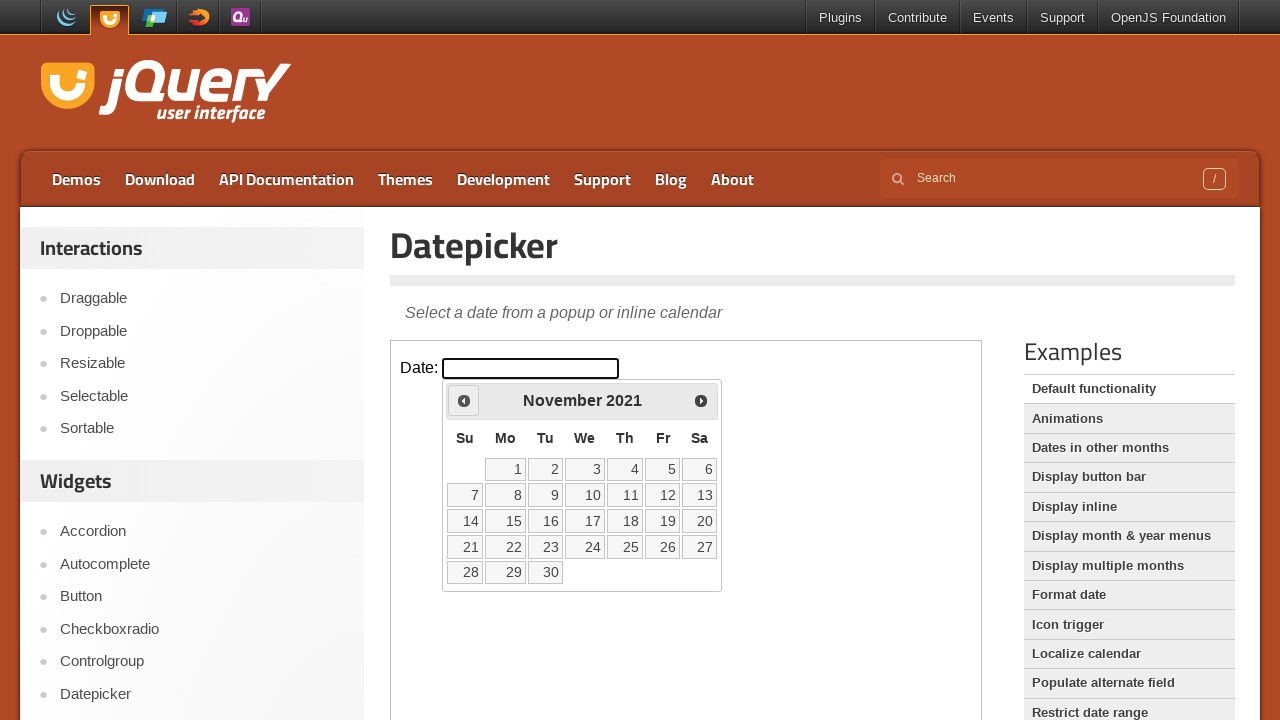

Retrieved current year: 2021
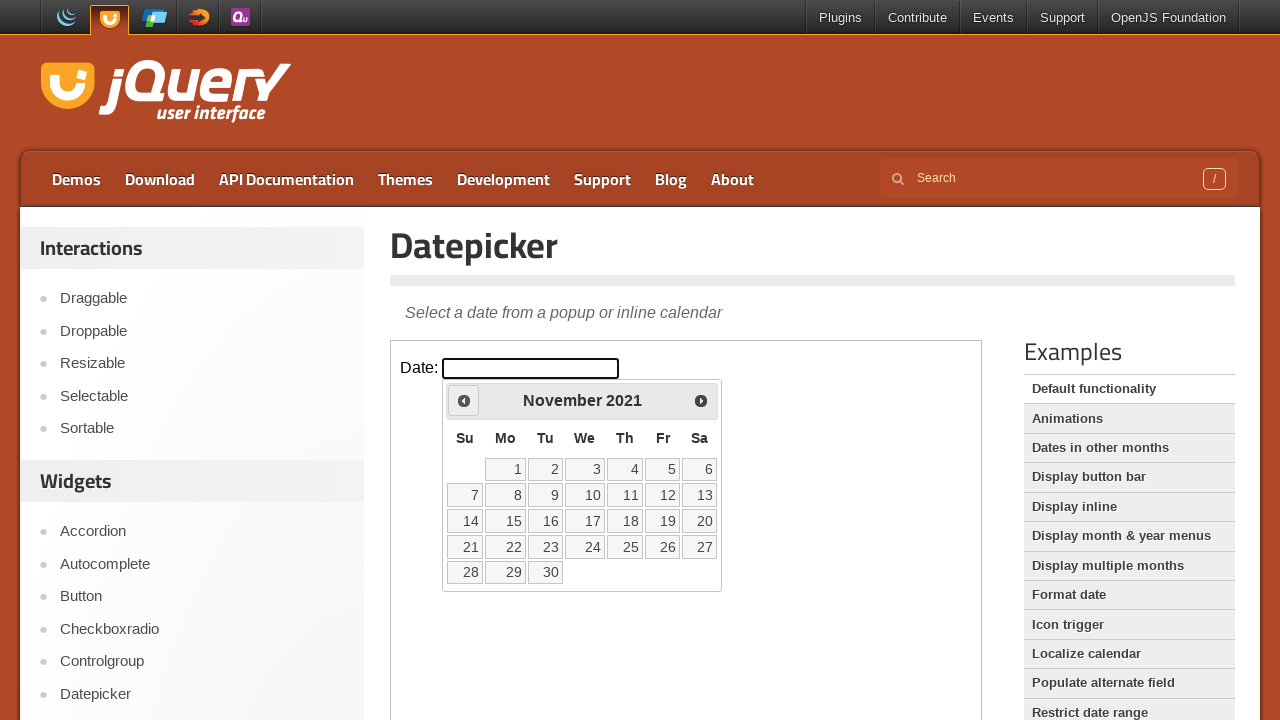

Clicked previous month button to navigate from November 2021 at (464, 400) on iframe >> nth=0 >> internal:control=enter-frame >> xpath=//a[@title='Prev']
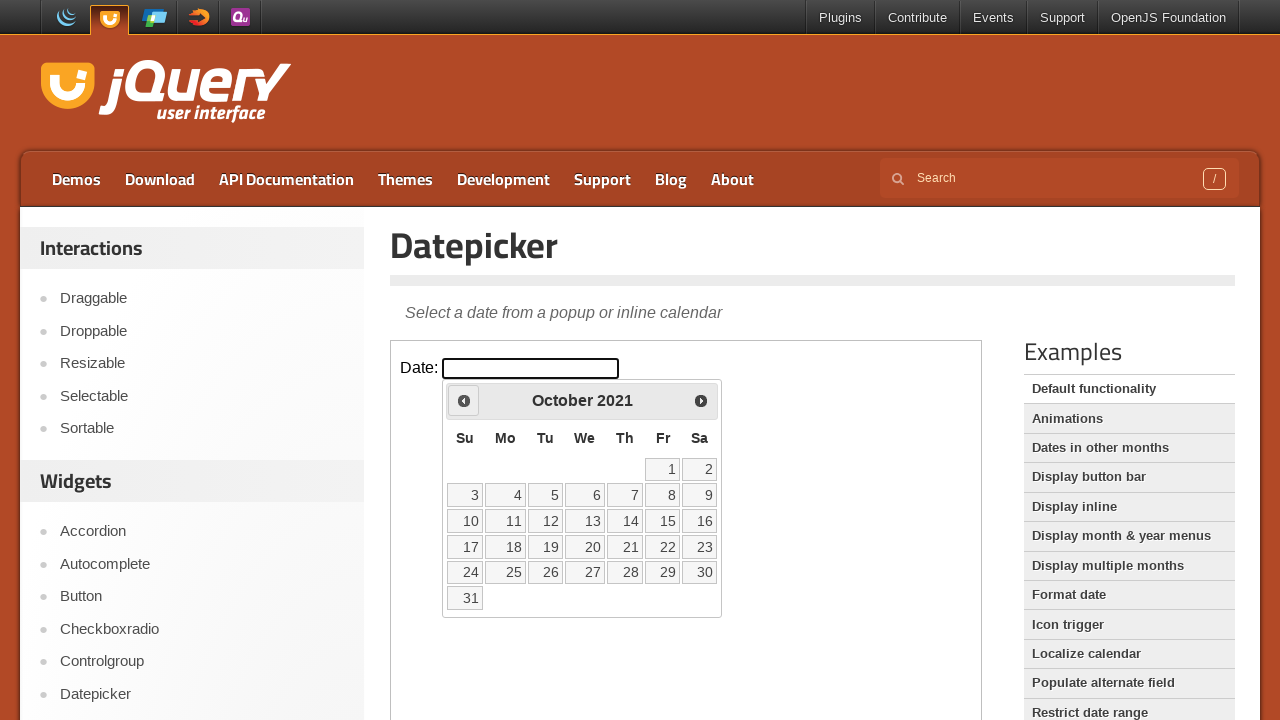

Retrieved current month: October
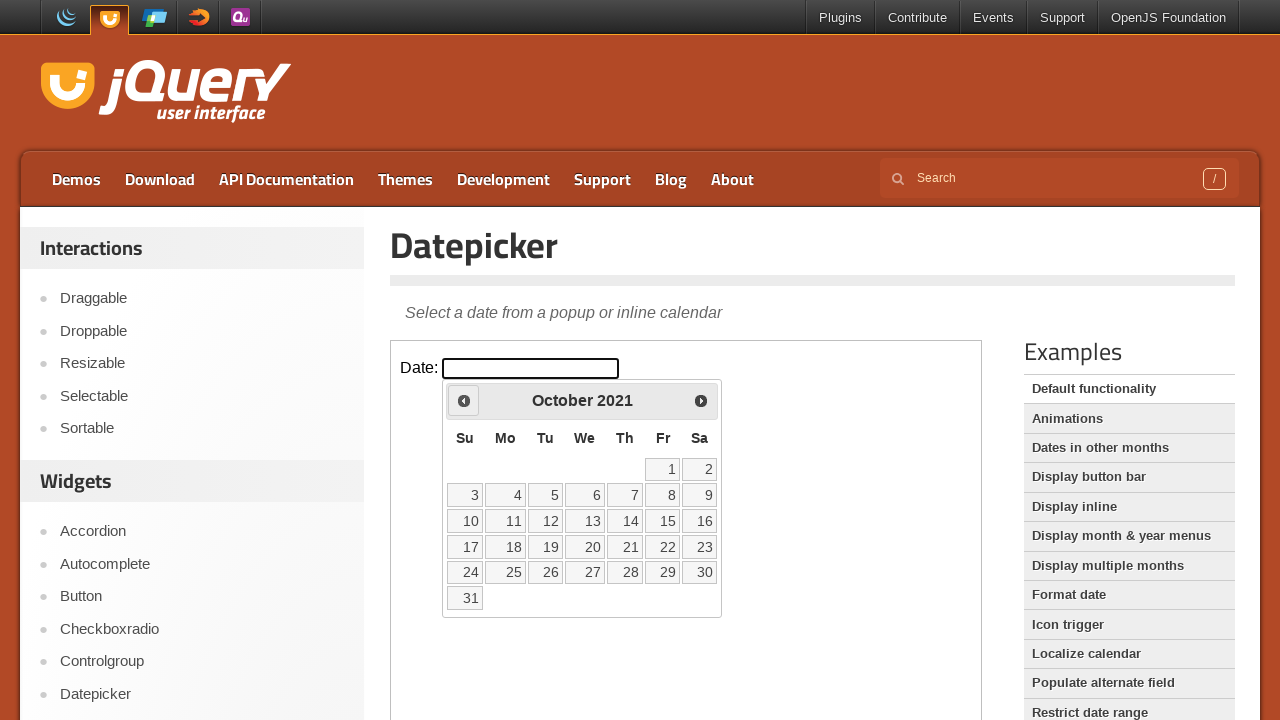

Retrieved current year: 2021
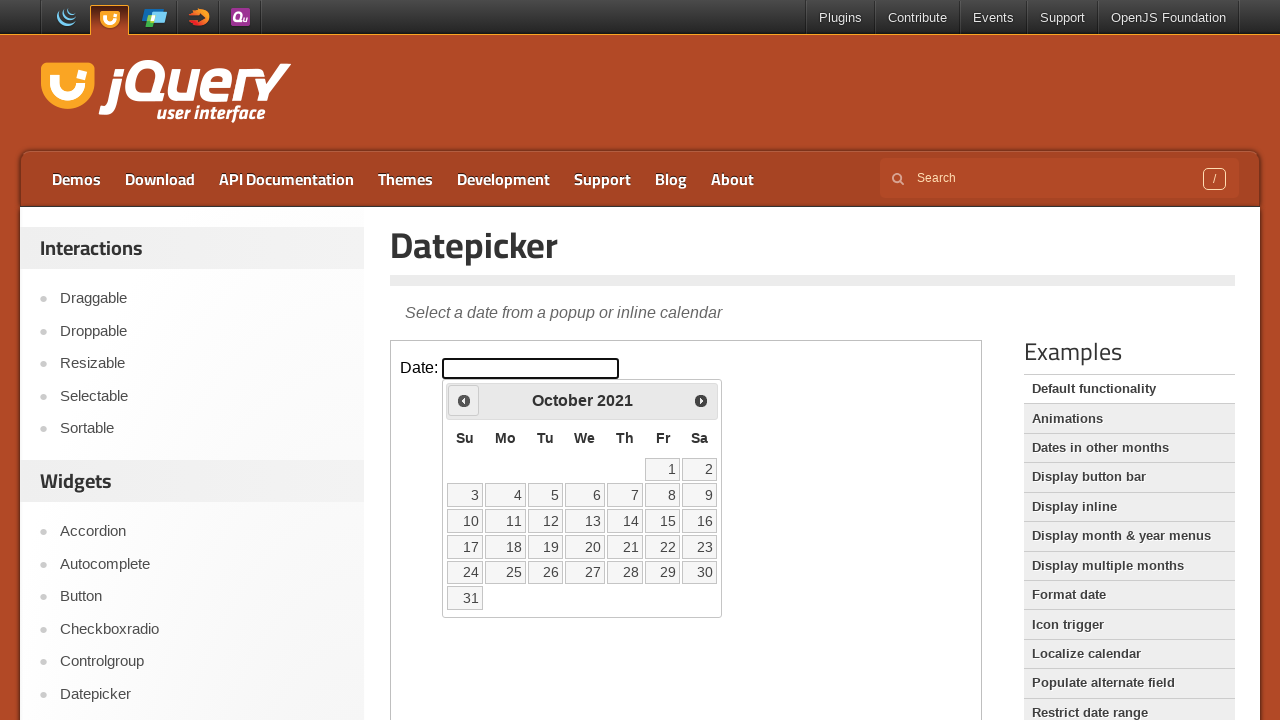

Clicked previous month button to navigate from October 2021 at (464, 400) on iframe >> nth=0 >> internal:control=enter-frame >> xpath=//a[@title='Prev']
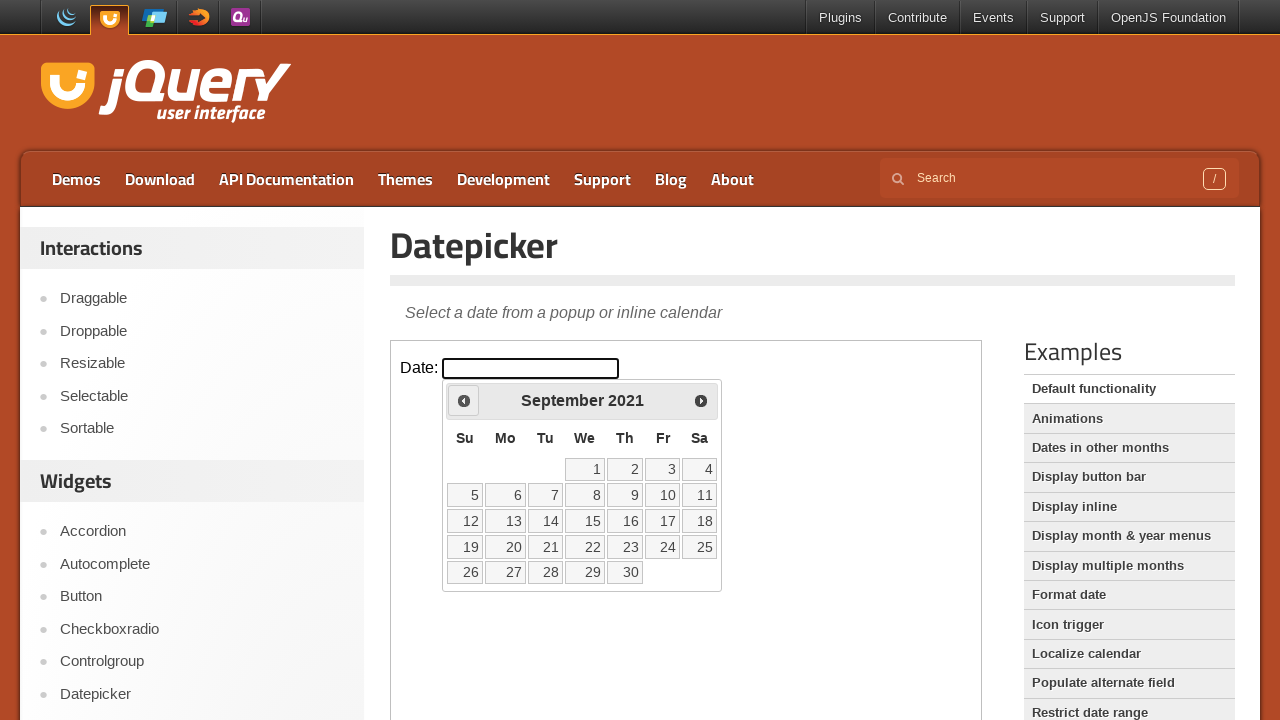

Retrieved current month: September
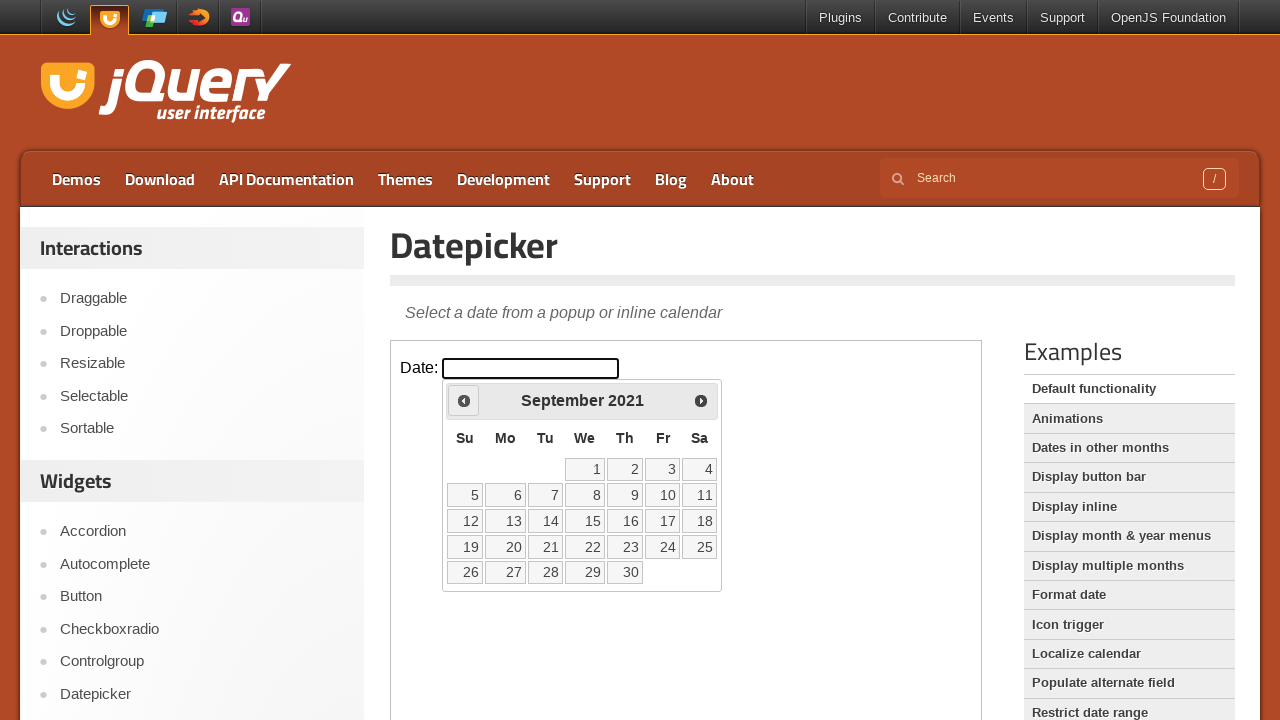

Retrieved current year: 2021
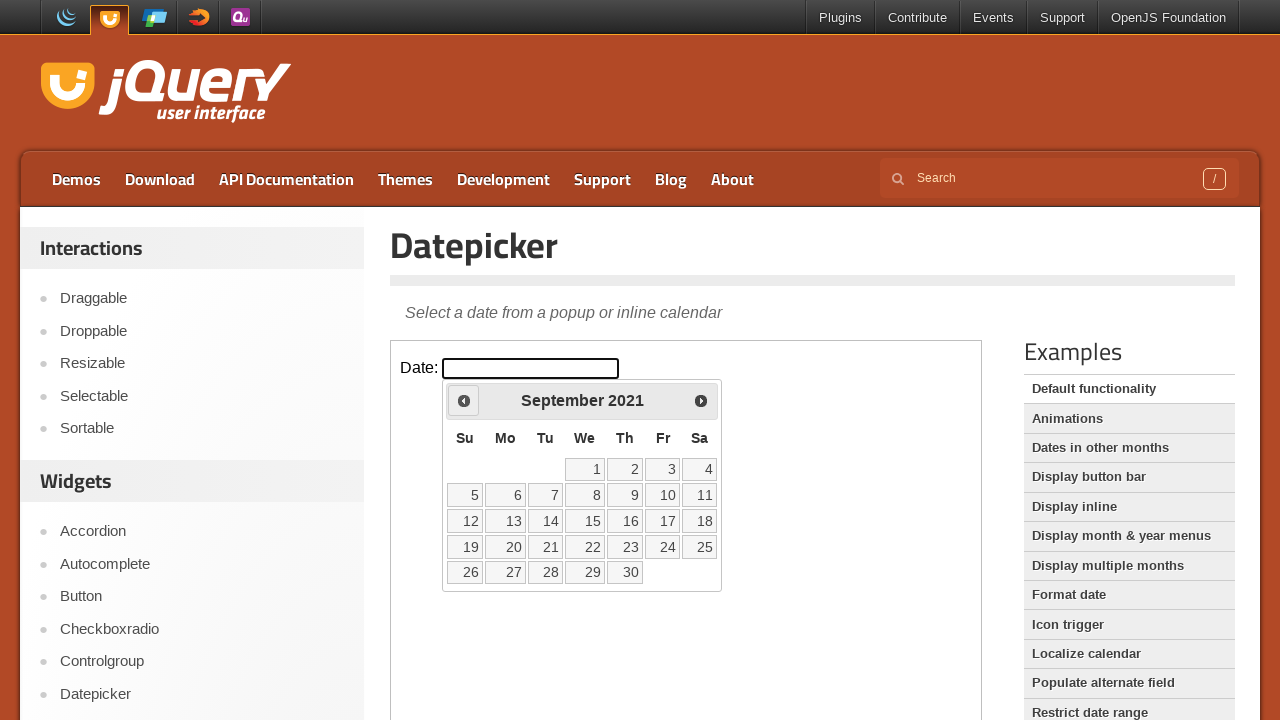

Clicked previous month button to navigate from September 2021 at (464, 400) on iframe >> nth=0 >> internal:control=enter-frame >> xpath=//a[@title='Prev']
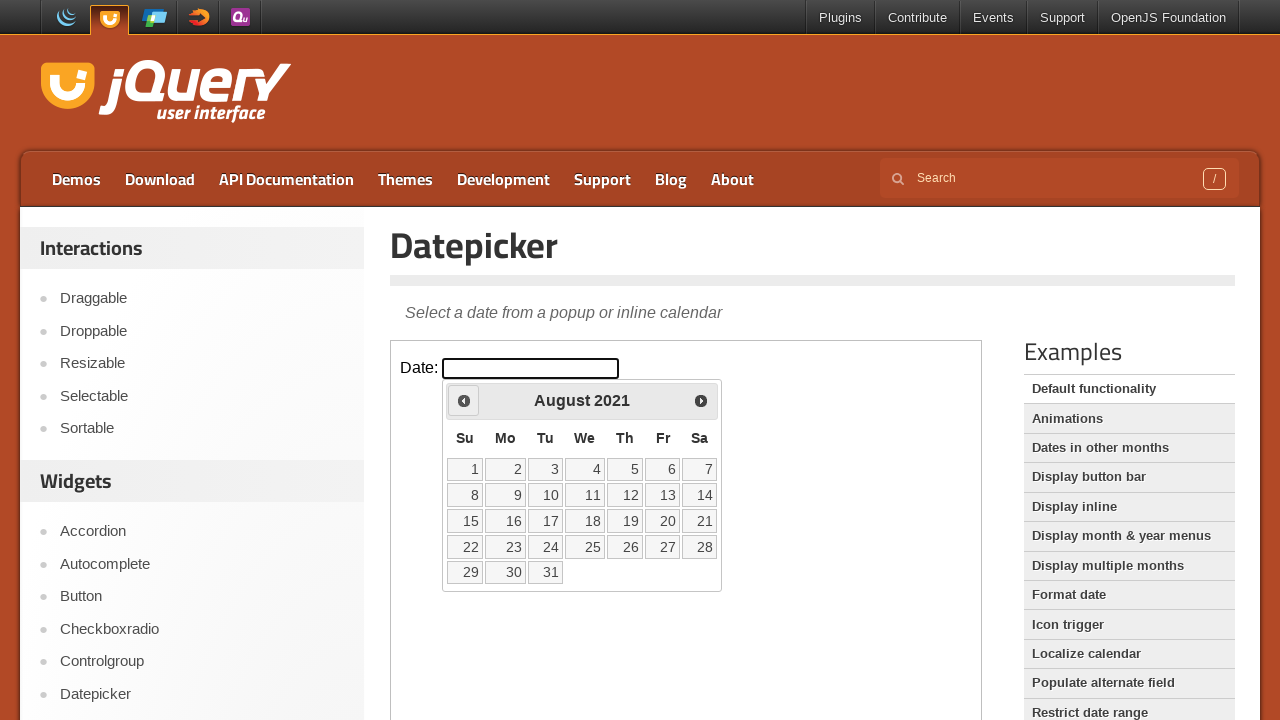

Retrieved current month: August
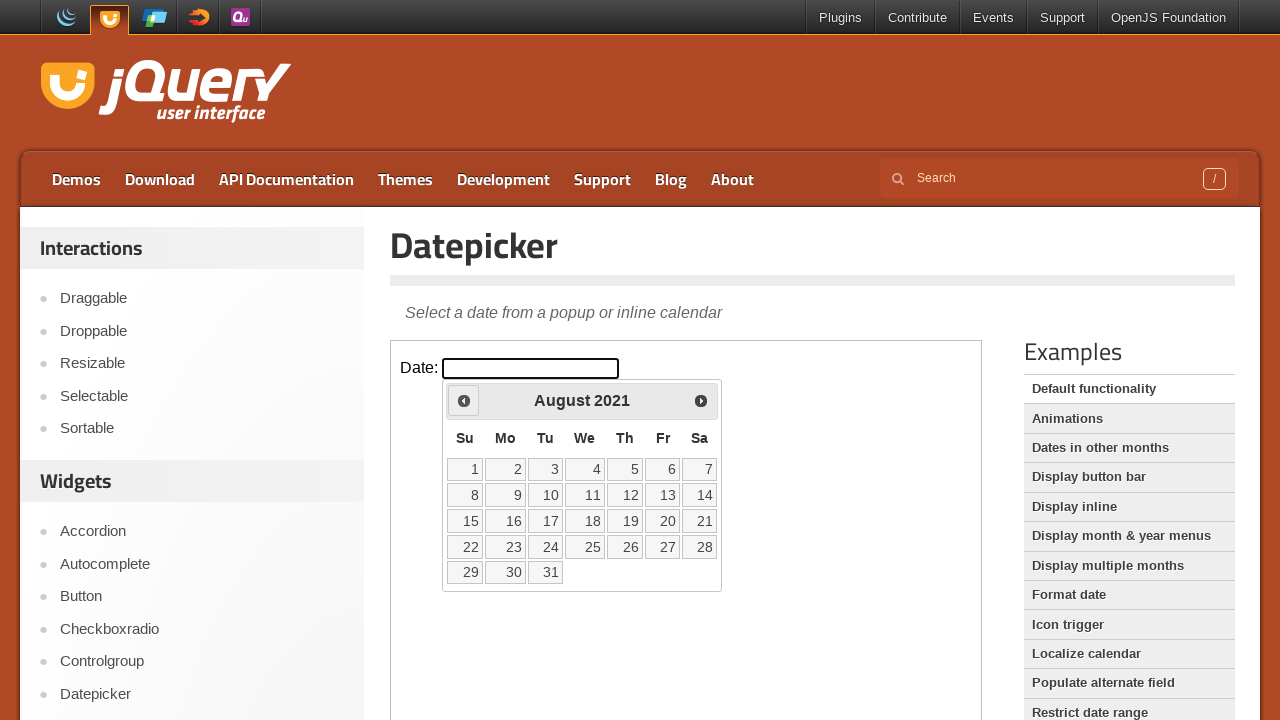

Retrieved current year: 2021
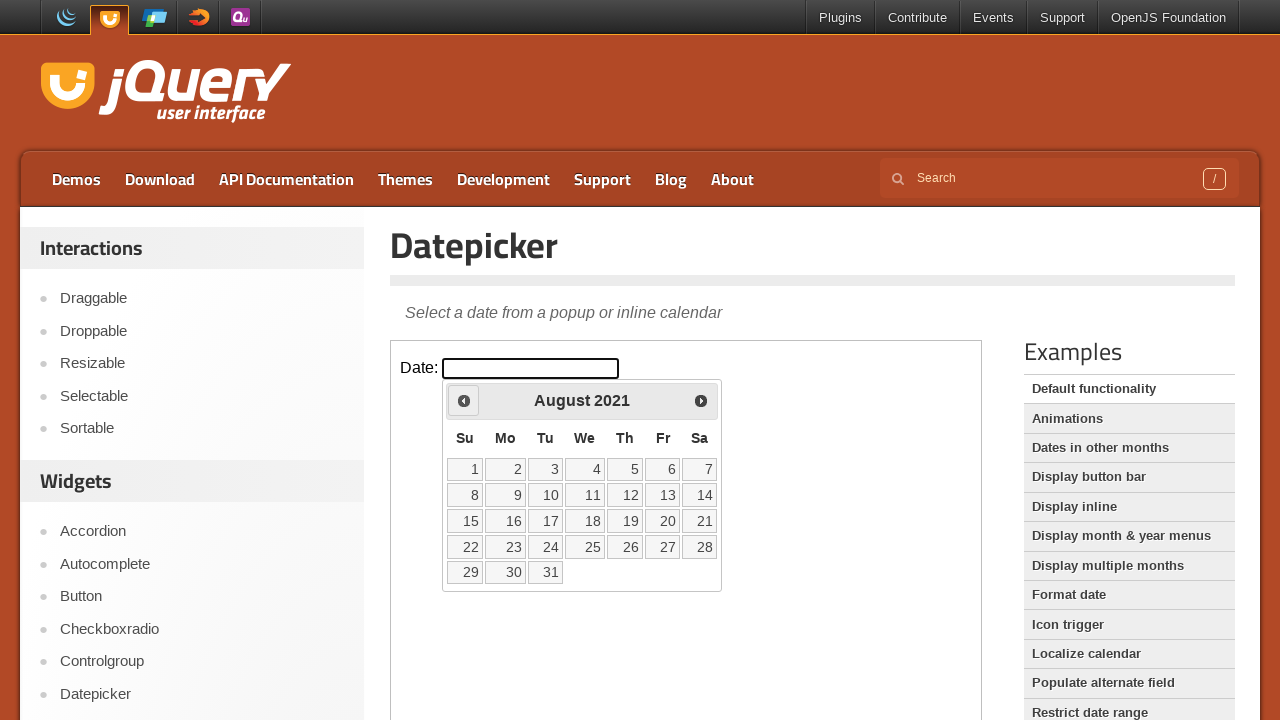

Clicked previous month button to navigate from August 2021 at (464, 400) on iframe >> nth=0 >> internal:control=enter-frame >> xpath=//a[@title='Prev']
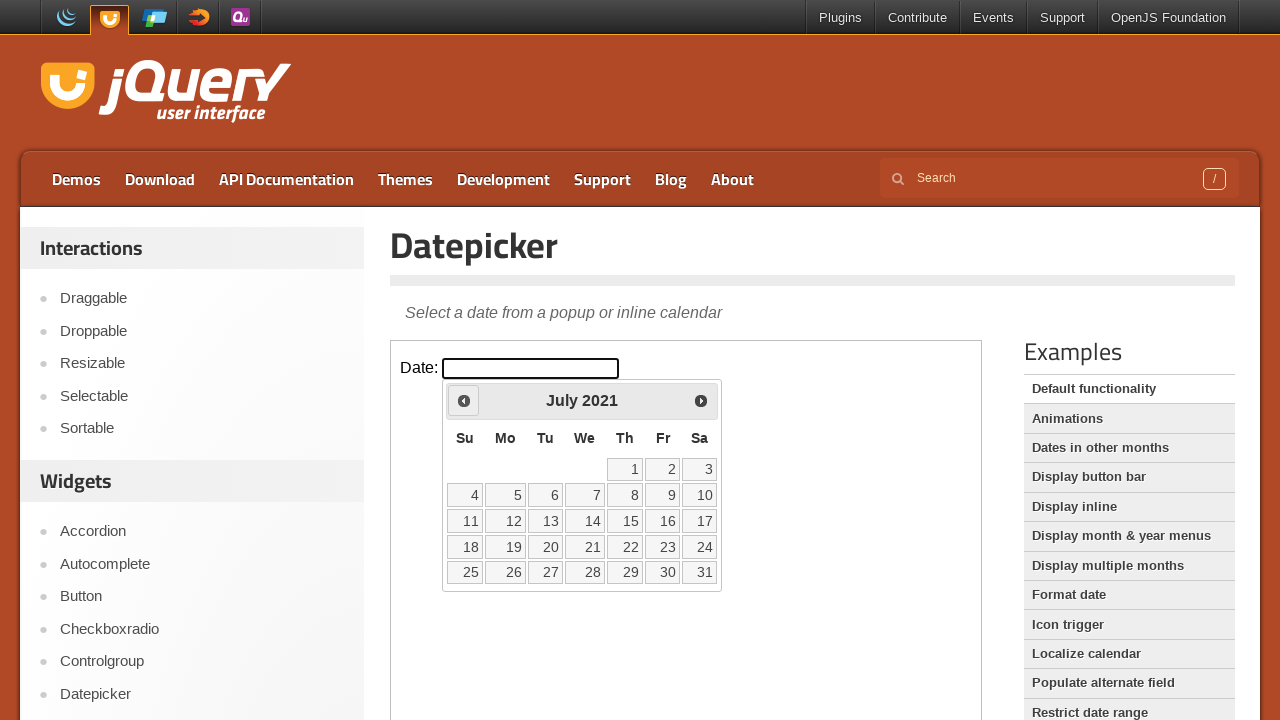

Retrieved current month: July
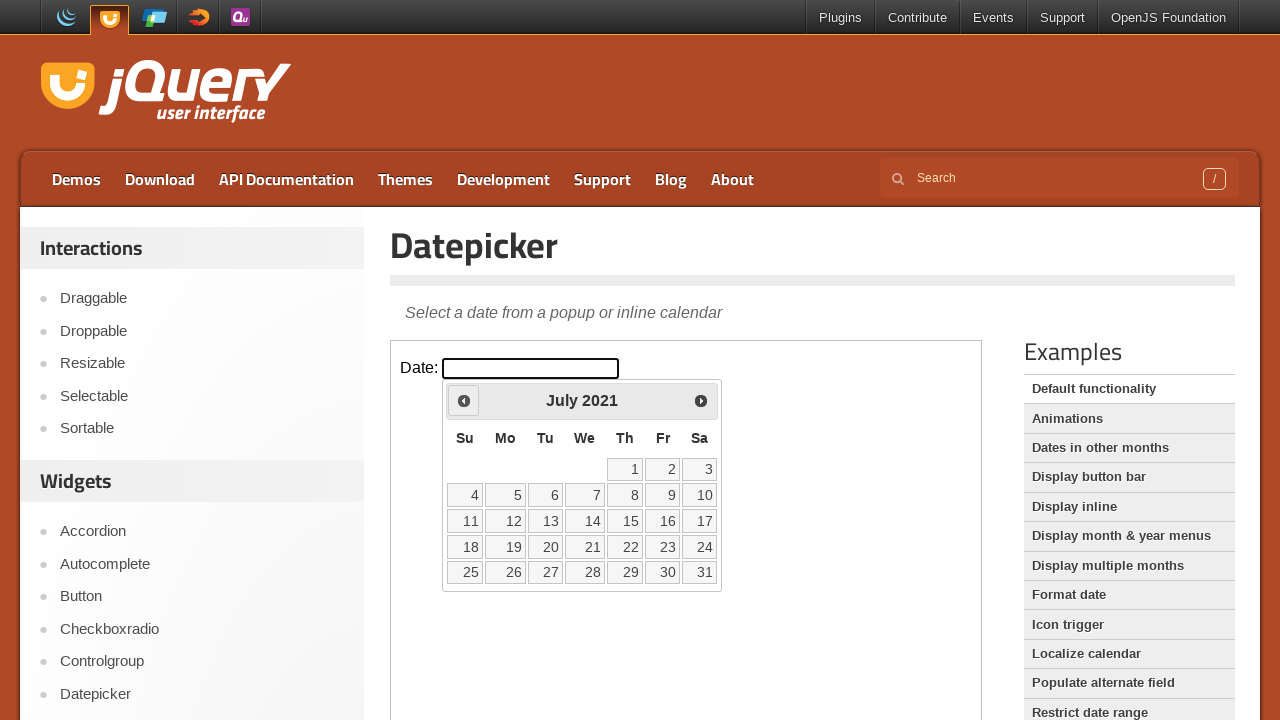

Retrieved current year: 2021
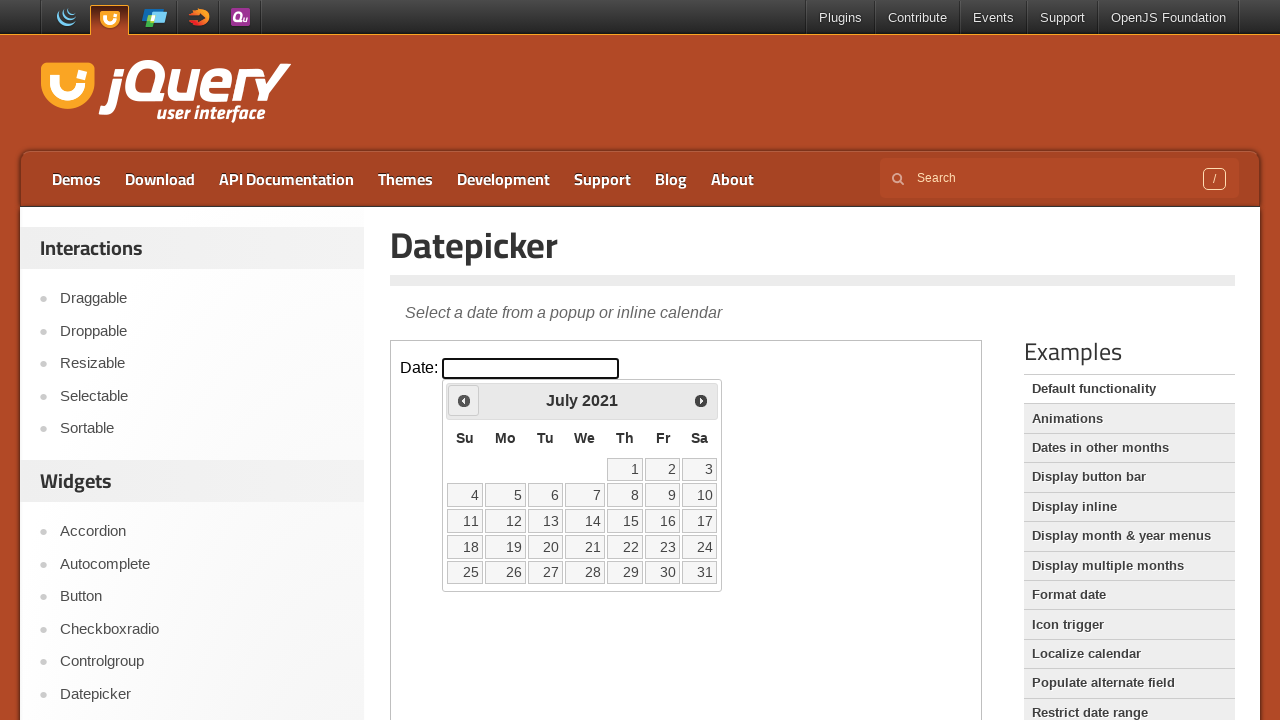

Clicked previous month button to navigate from July 2021 at (464, 400) on iframe >> nth=0 >> internal:control=enter-frame >> xpath=//a[@title='Prev']
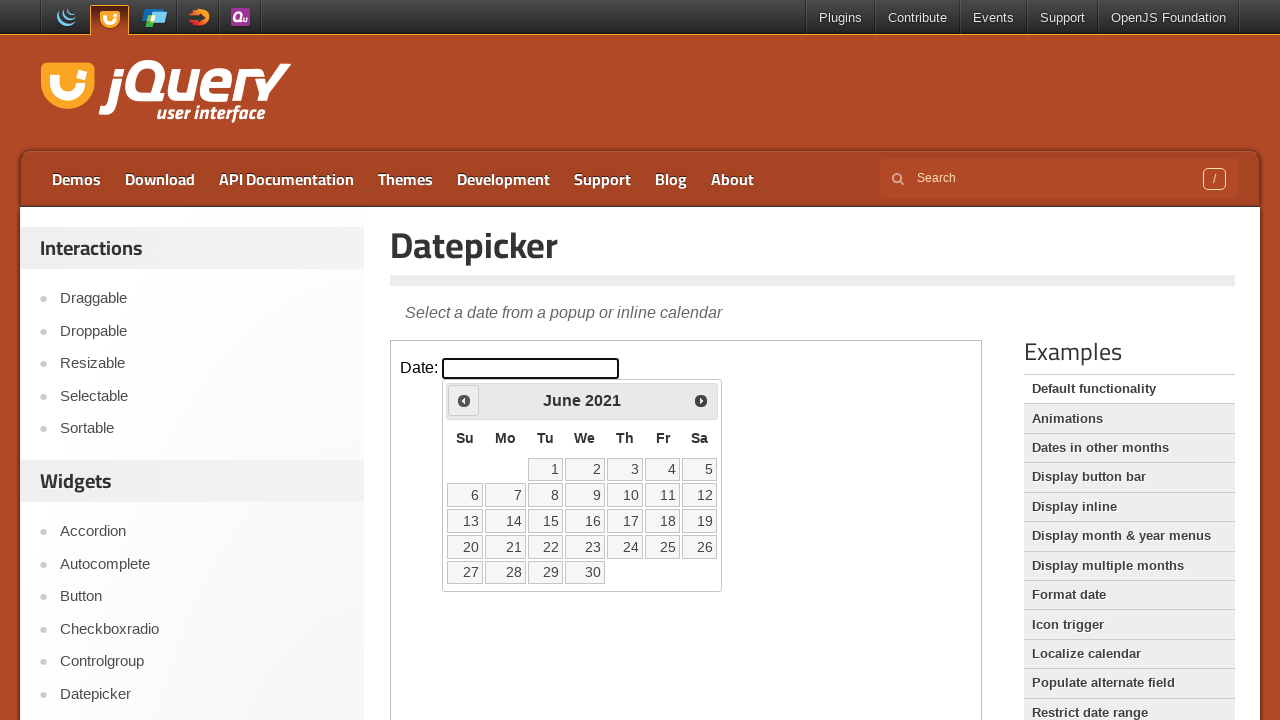

Retrieved current month: June
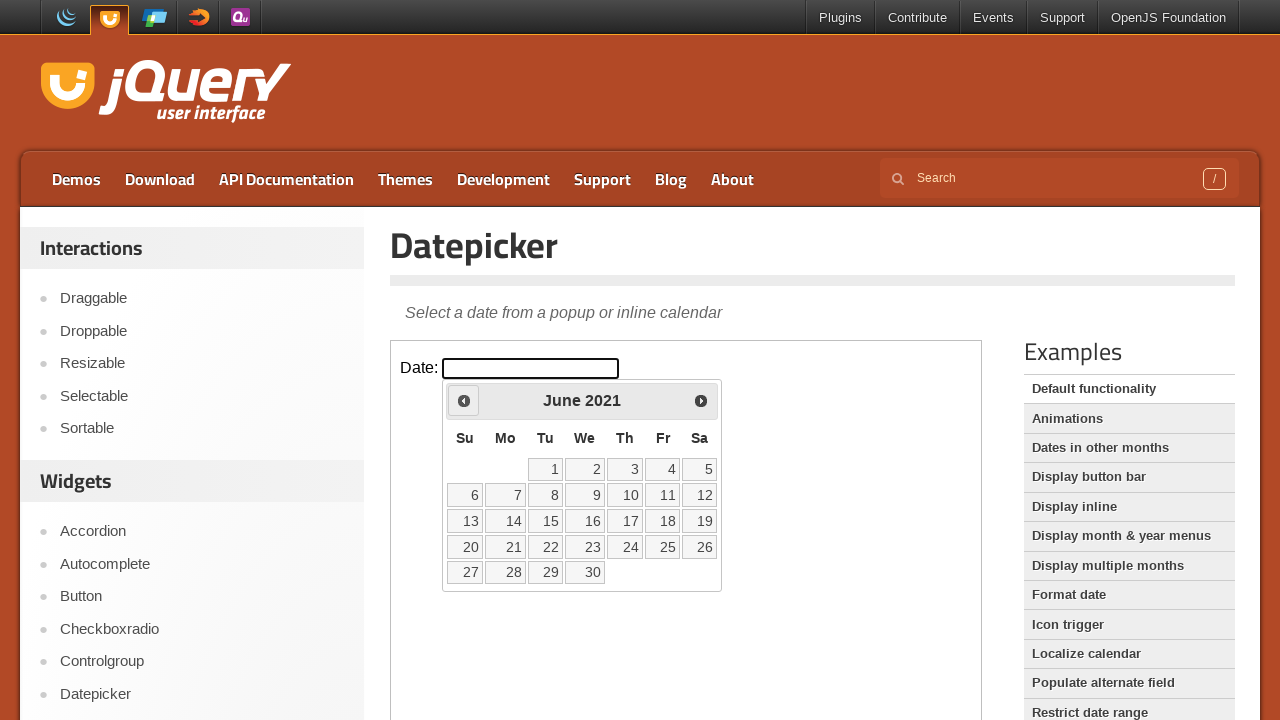

Retrieved current year: 2021
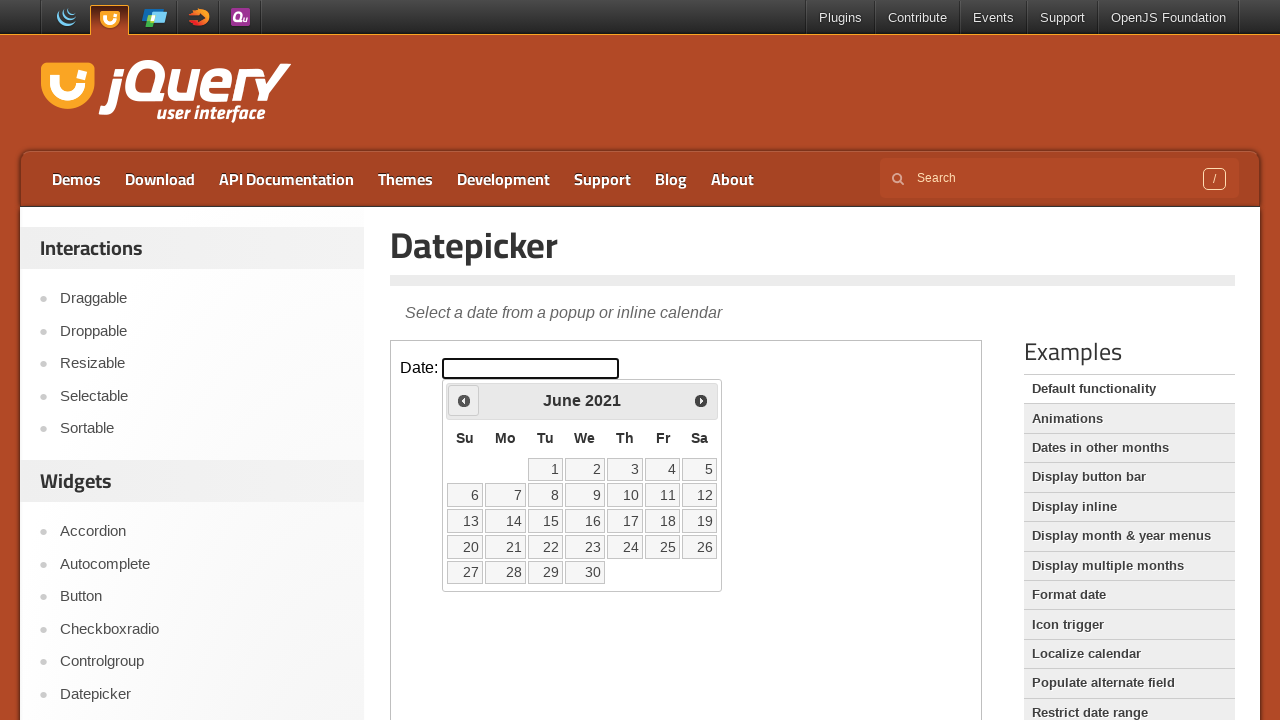

Clicked previous month button to navigate from June 2021 at (464, 400) on iframe >> nth=0 >> internal:control=enter-frame >> xpath=//a[@title='Prev']
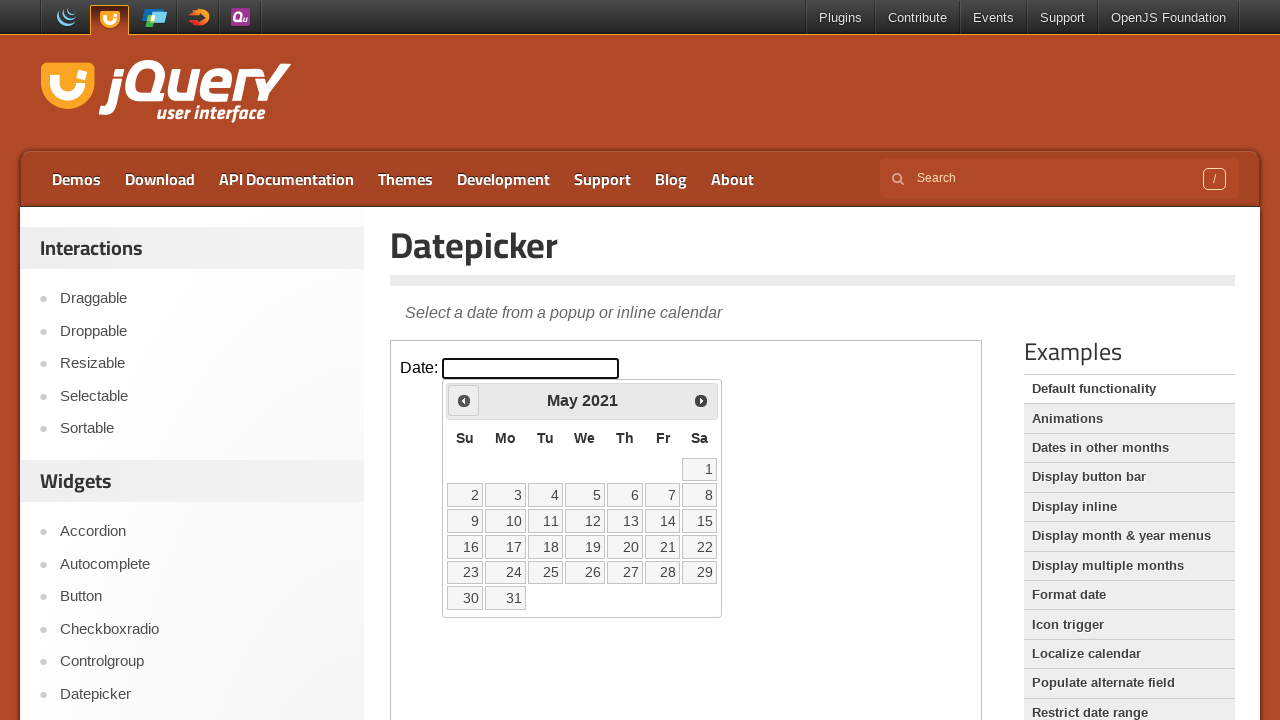

Retrieved current month: May
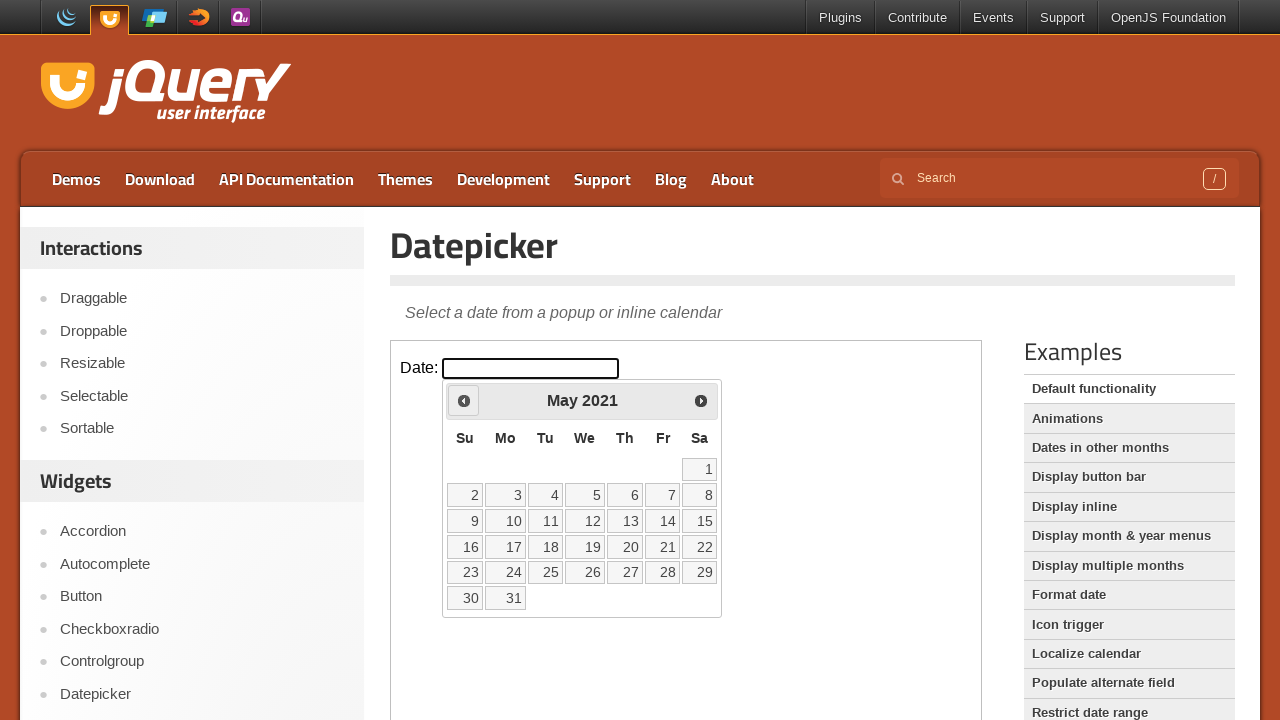

Retrieved current year: 2021
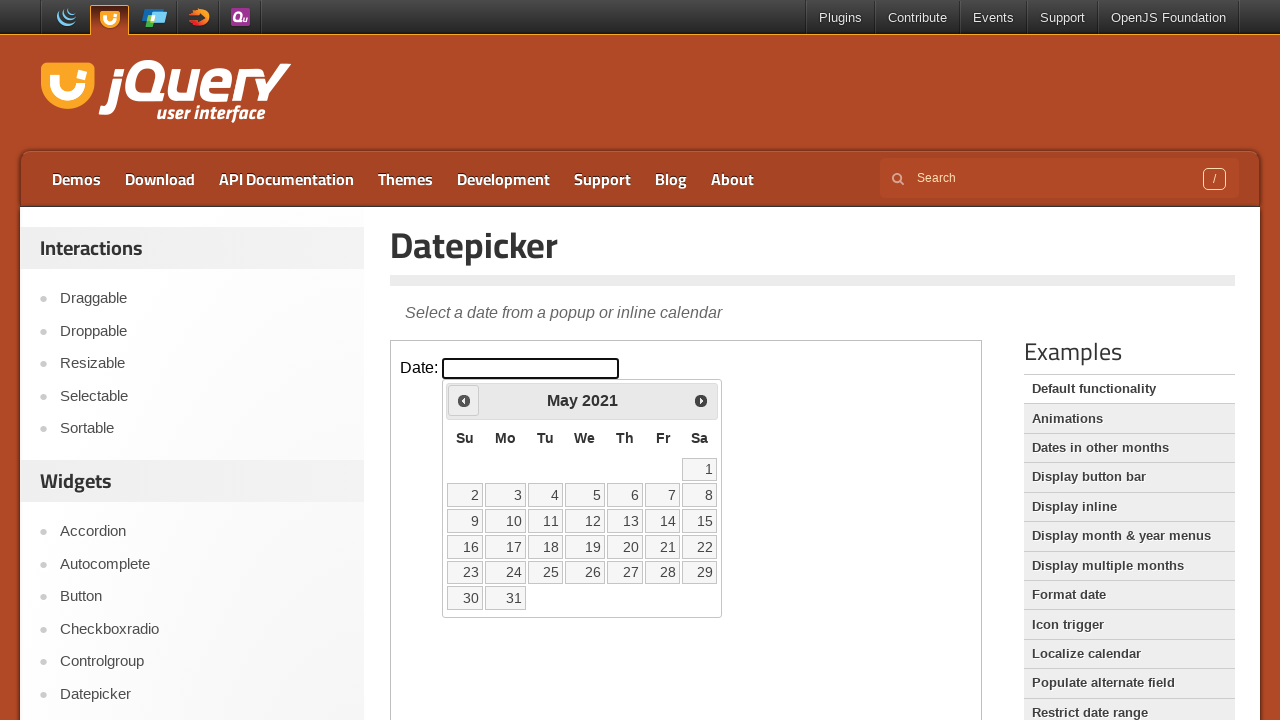

Clicked previous month button to navigate from May 2021 at (464, 400) on iframe >> nth=0 >> internal:control=enter-frame >> xpath=//a[@title='Prev']
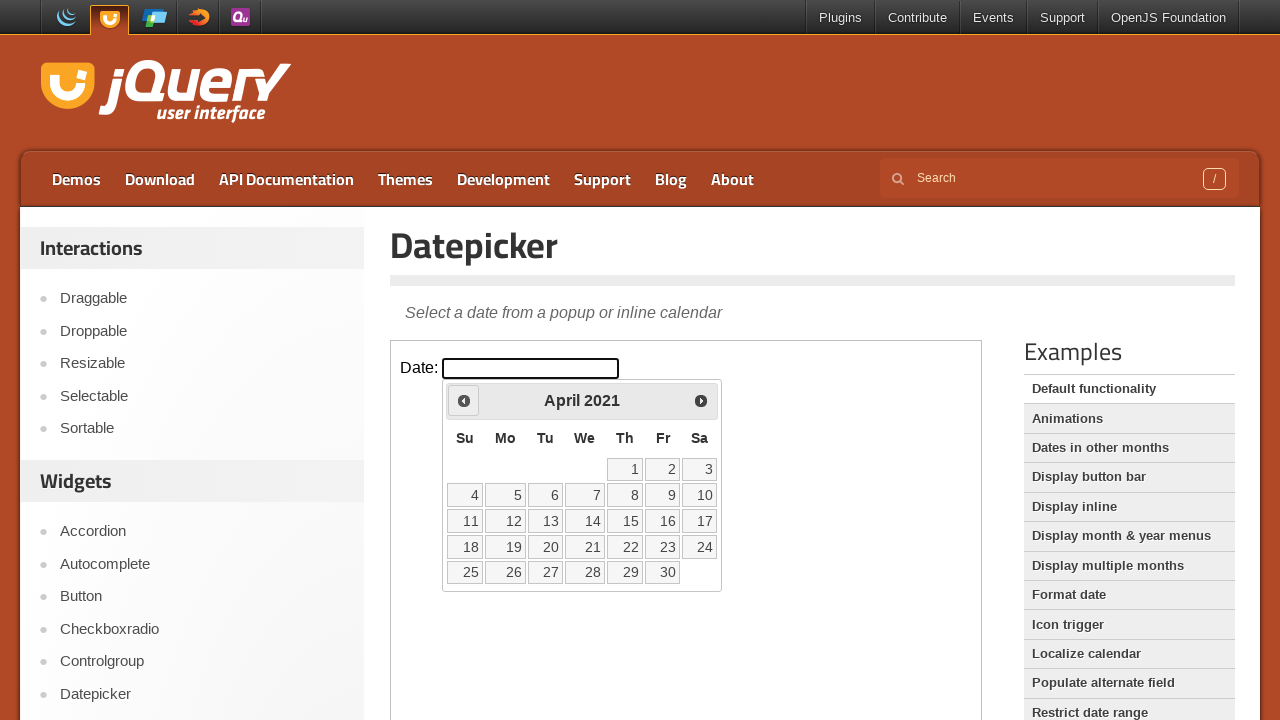

Retrieved current month: April
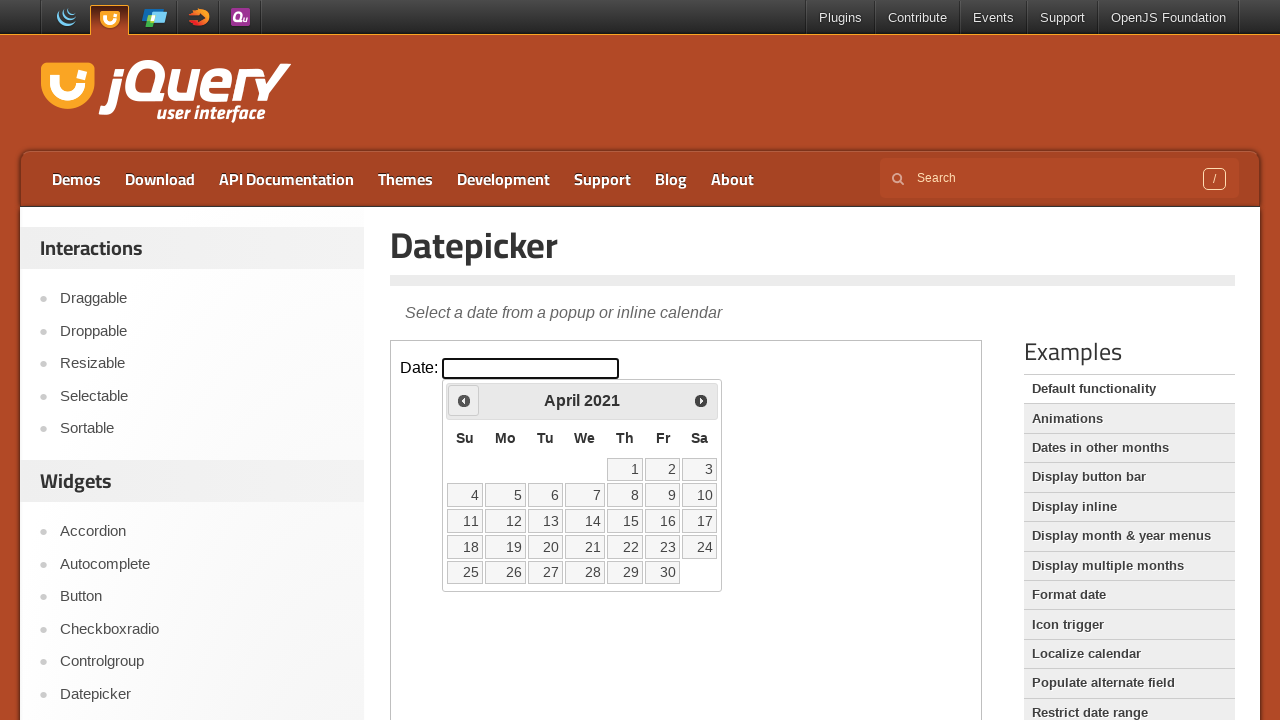

Retrieved current year: 2021
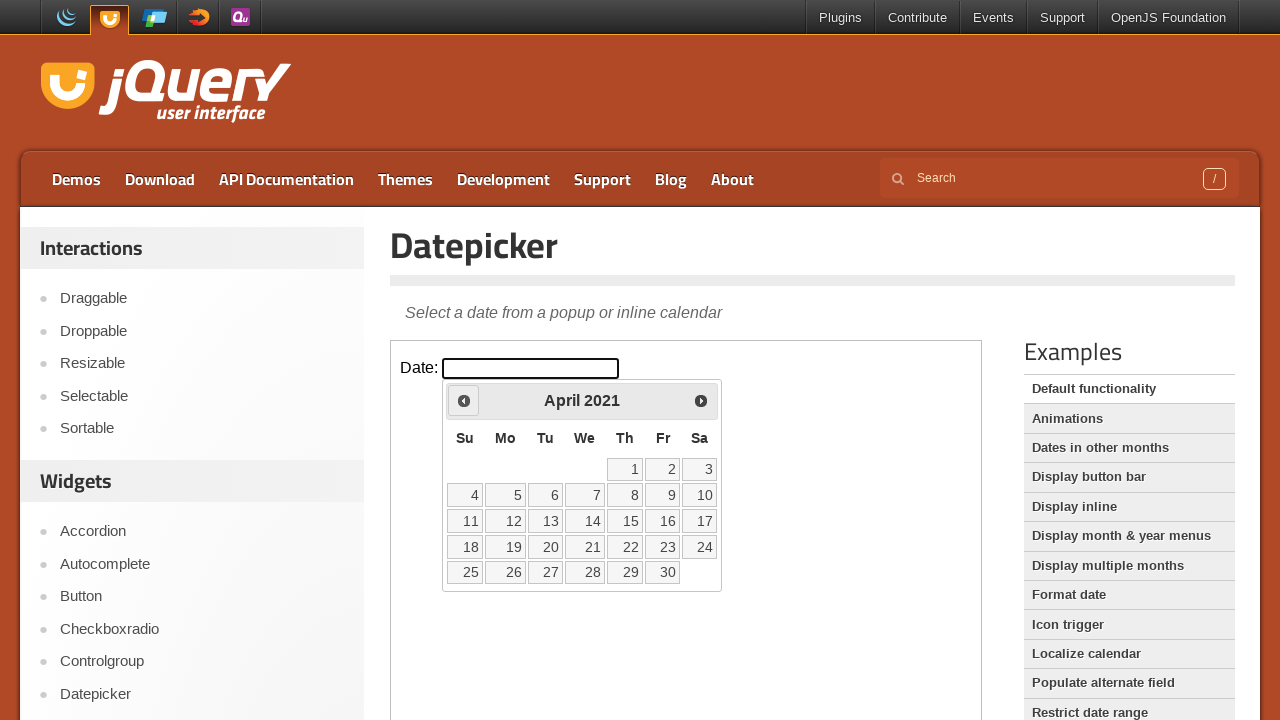

Clicked previous month button to navigate from April 2021 at (464, 400) on iframe >> nth=0 >> internal:control=enter-frame >> xpath=//a[@title='Prev']
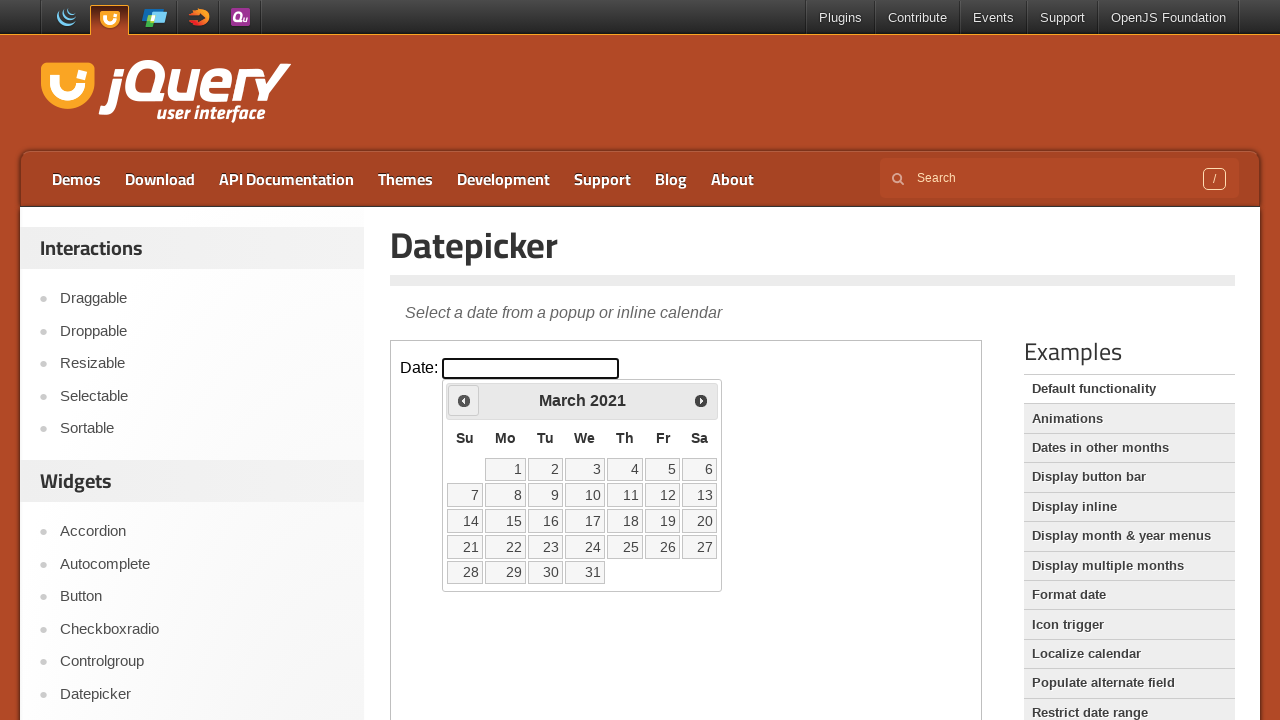

Retrieved current month: March
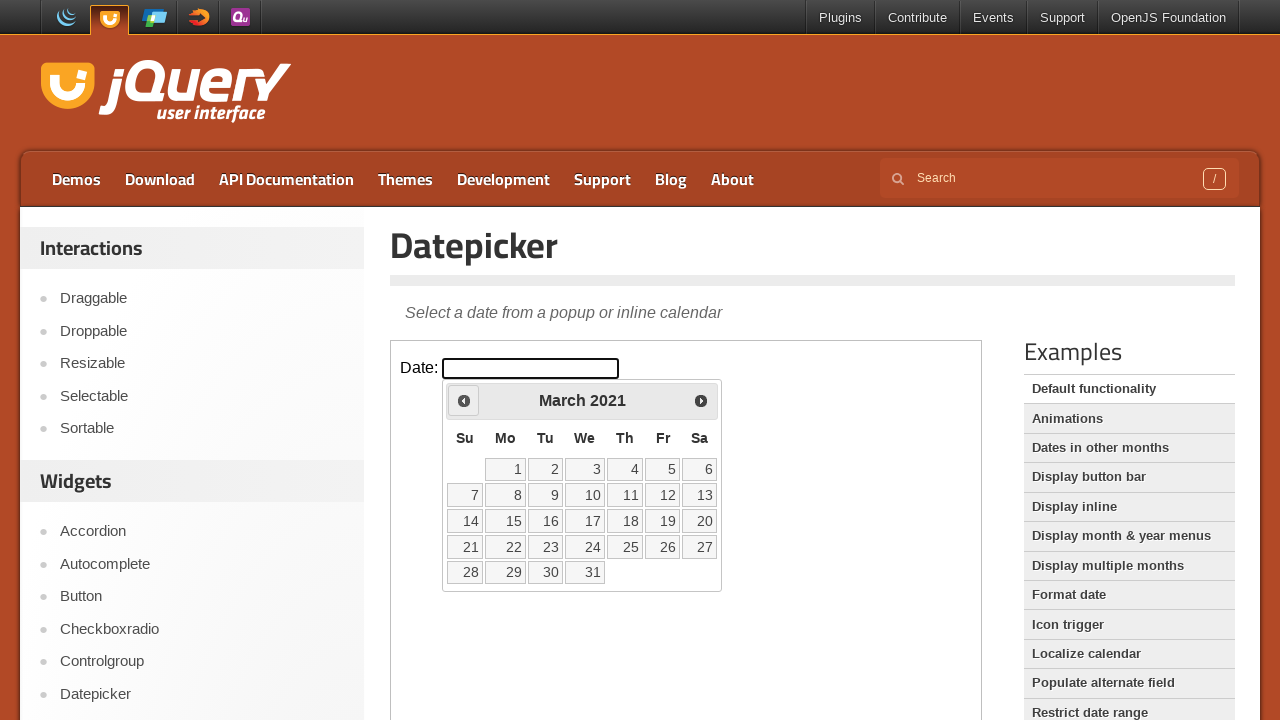

Retrieved current year: 2021
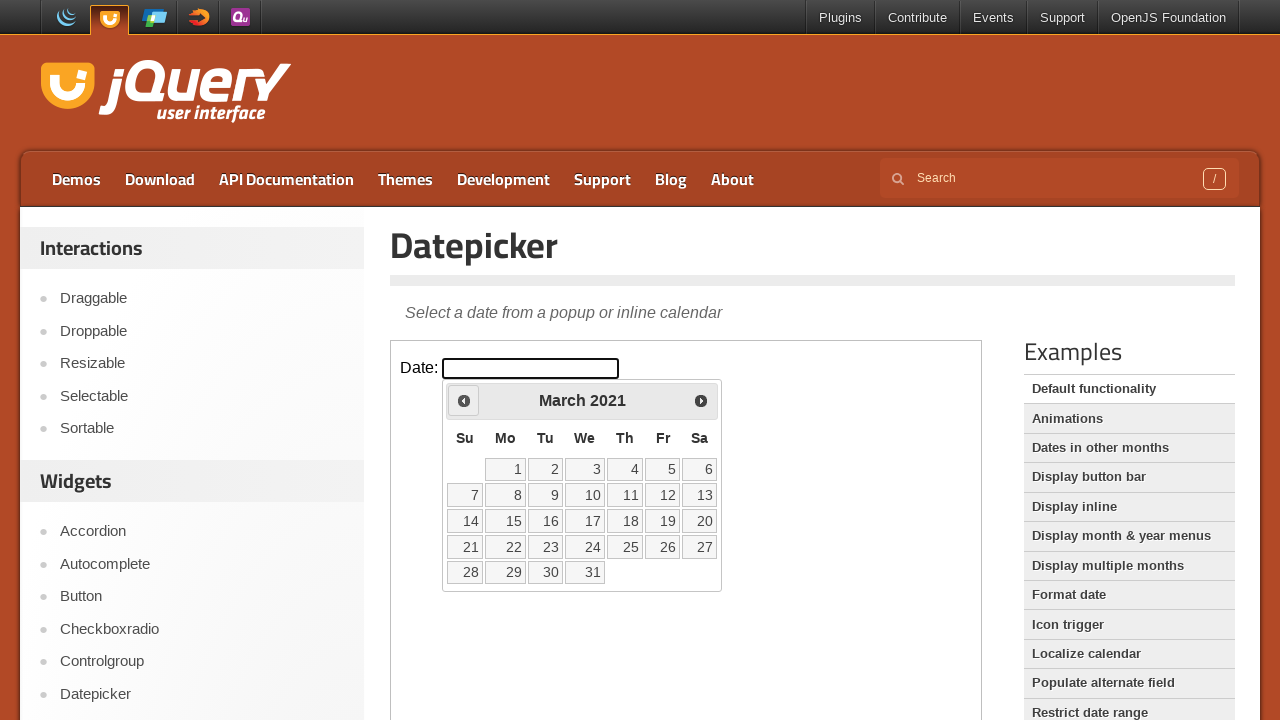

Clicked previous month button to navigate from March 2021 at (464, 400) on iframe >> nth=0 >> internal:control=enter-frame >> xpath=//a[@title='Prev']
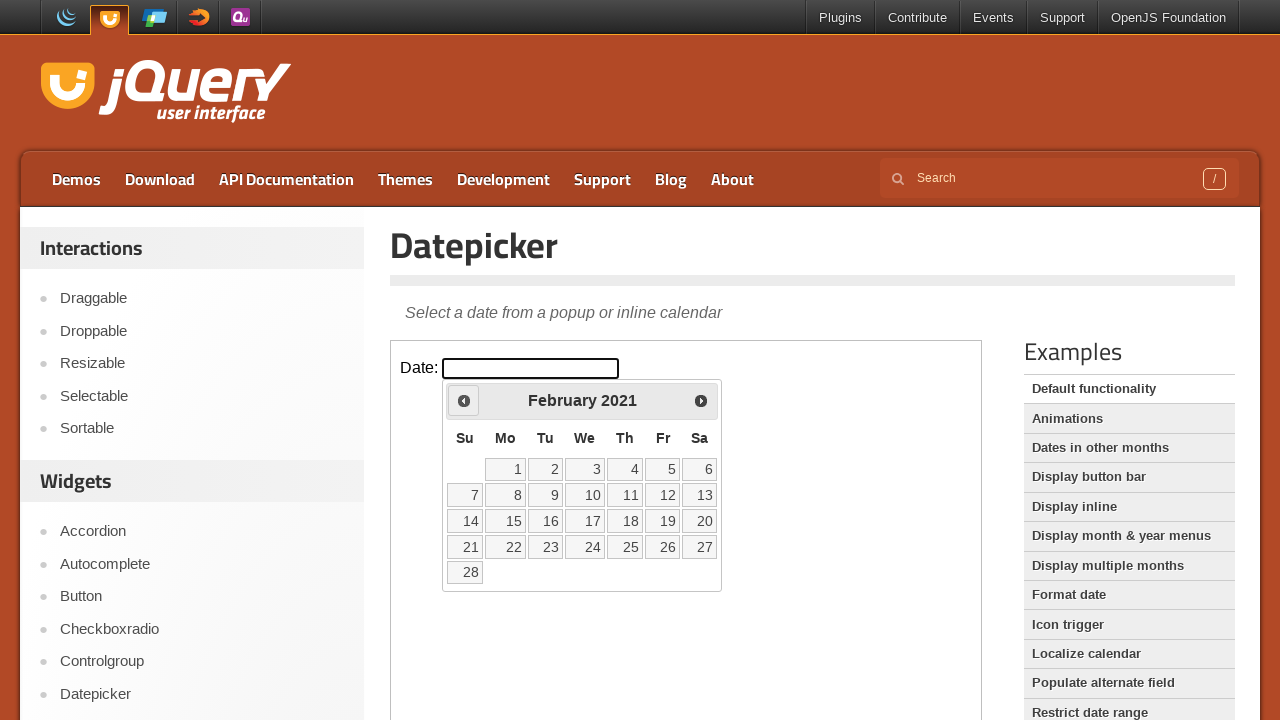

Retrieved current month: February
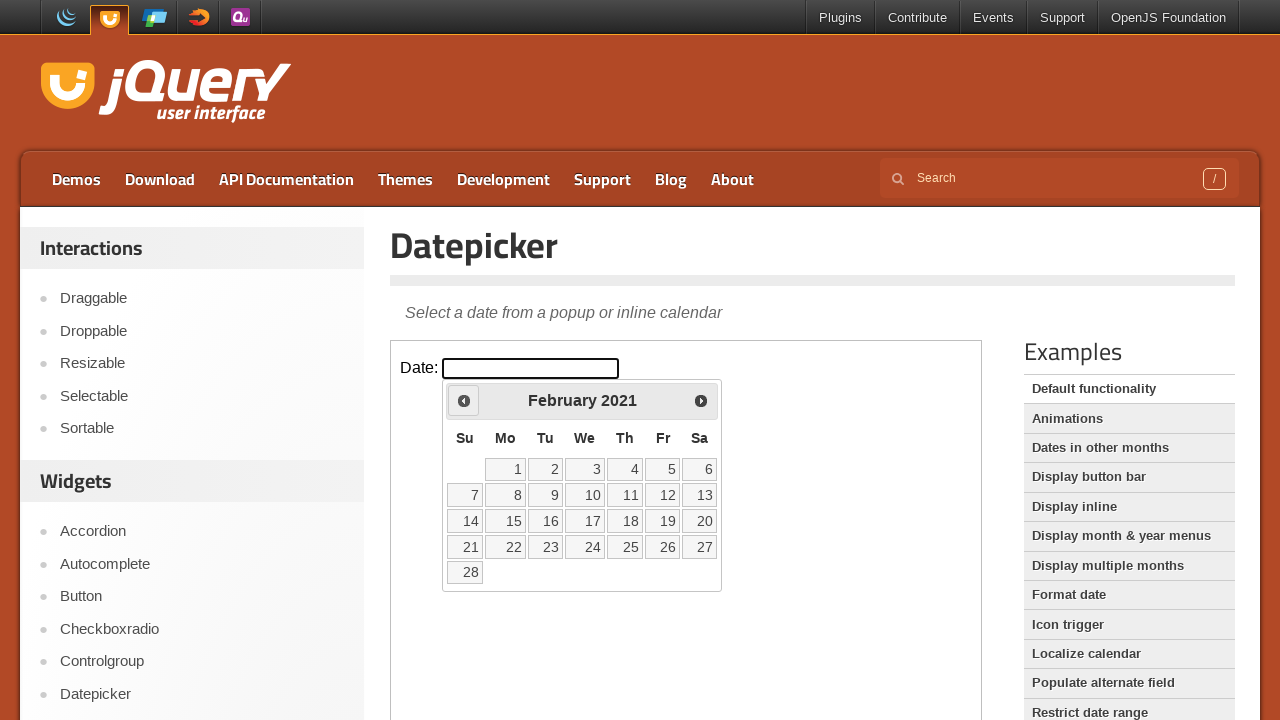

Retrieved current year: 2021
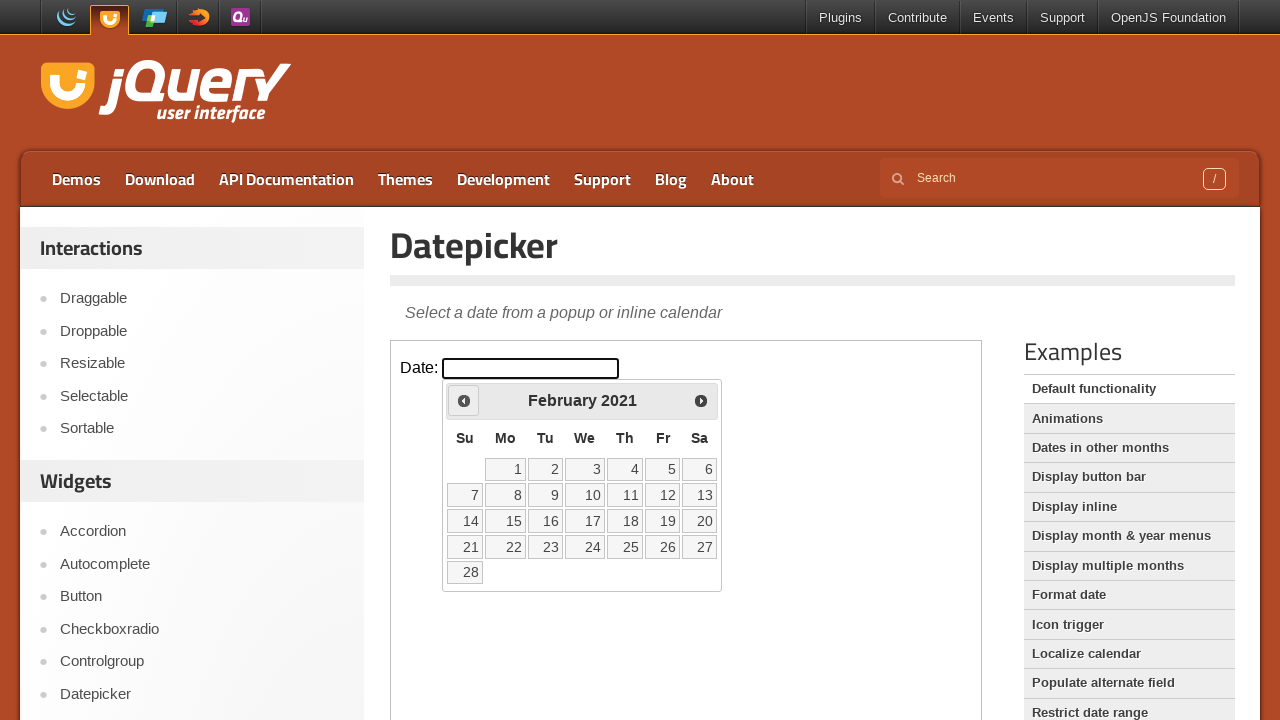

Clicked previous month button to navigate from February 2021 at (464, 400) on iframe >> nth=0 >> internal:control=enter-frame >> xpath=//a[@title='Prev']
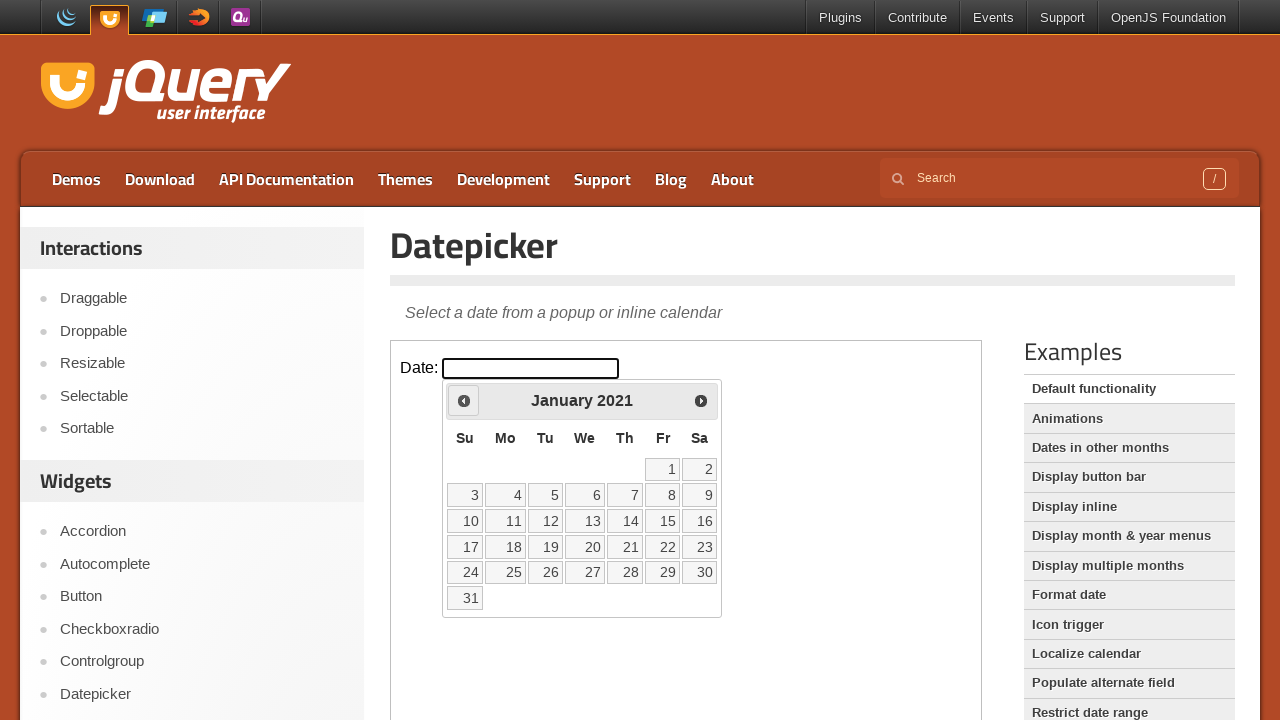

Retrieved current month: January
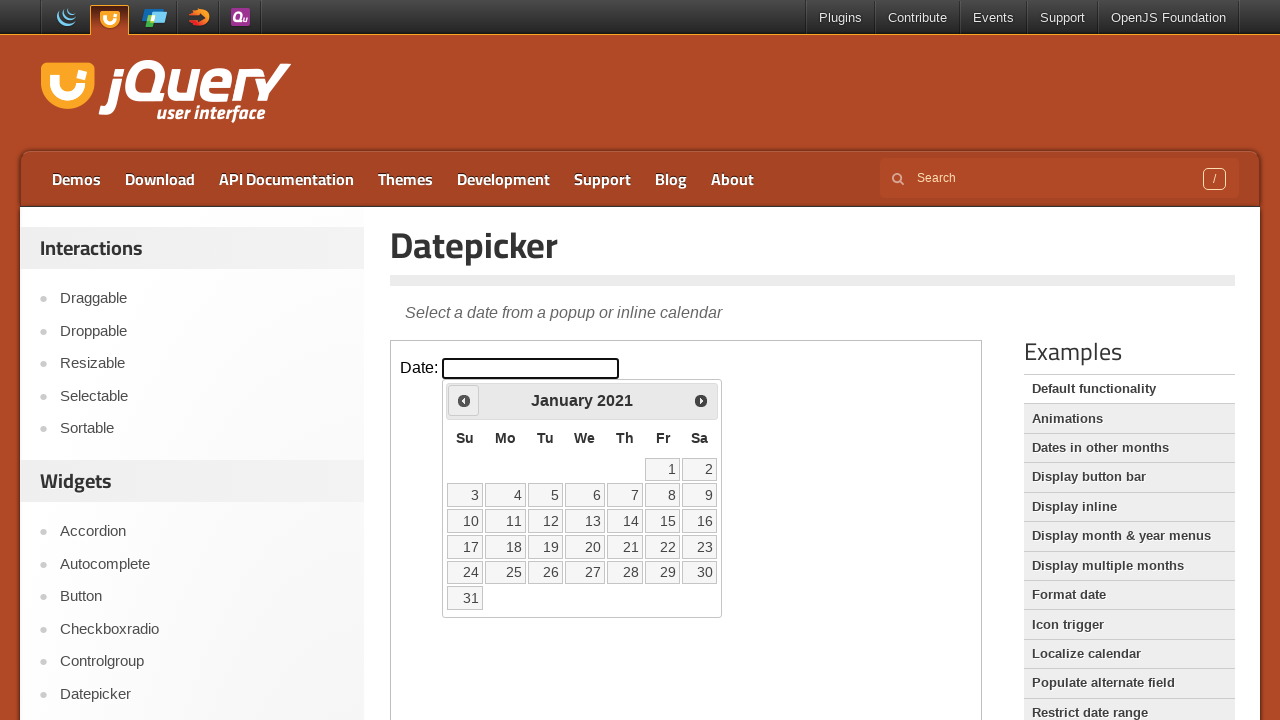

Retrieved current year: 2021
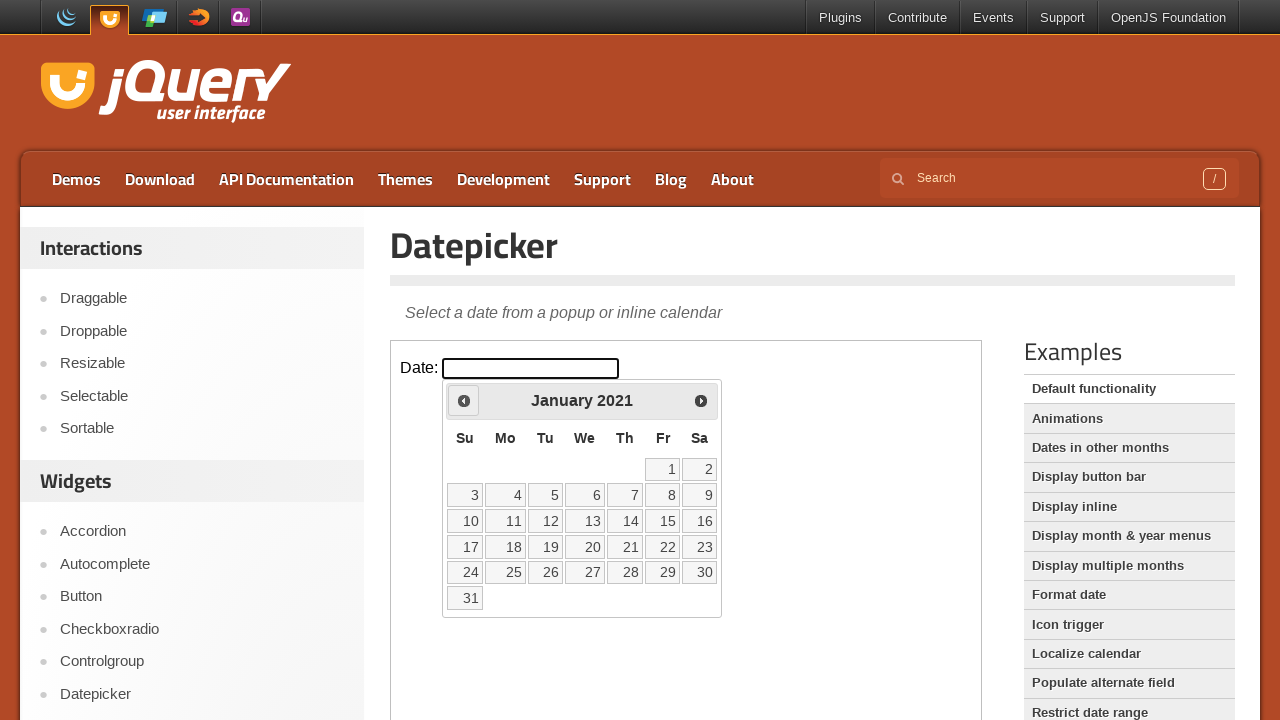

Clicked previous month button to navigate from January 2021 at (464, 400) on iframe >> nth=0 >> internal:control=enter-frame >> xpath=//a[@title='Prev']
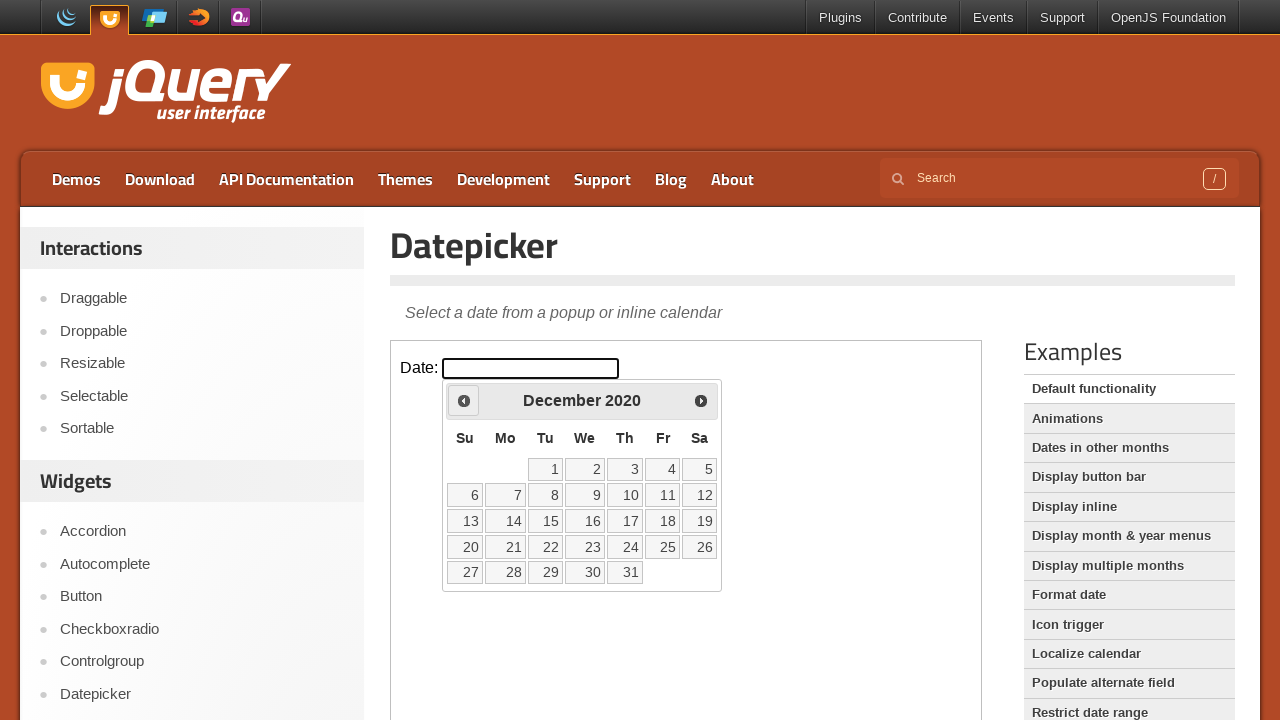

Retrieved current month: December
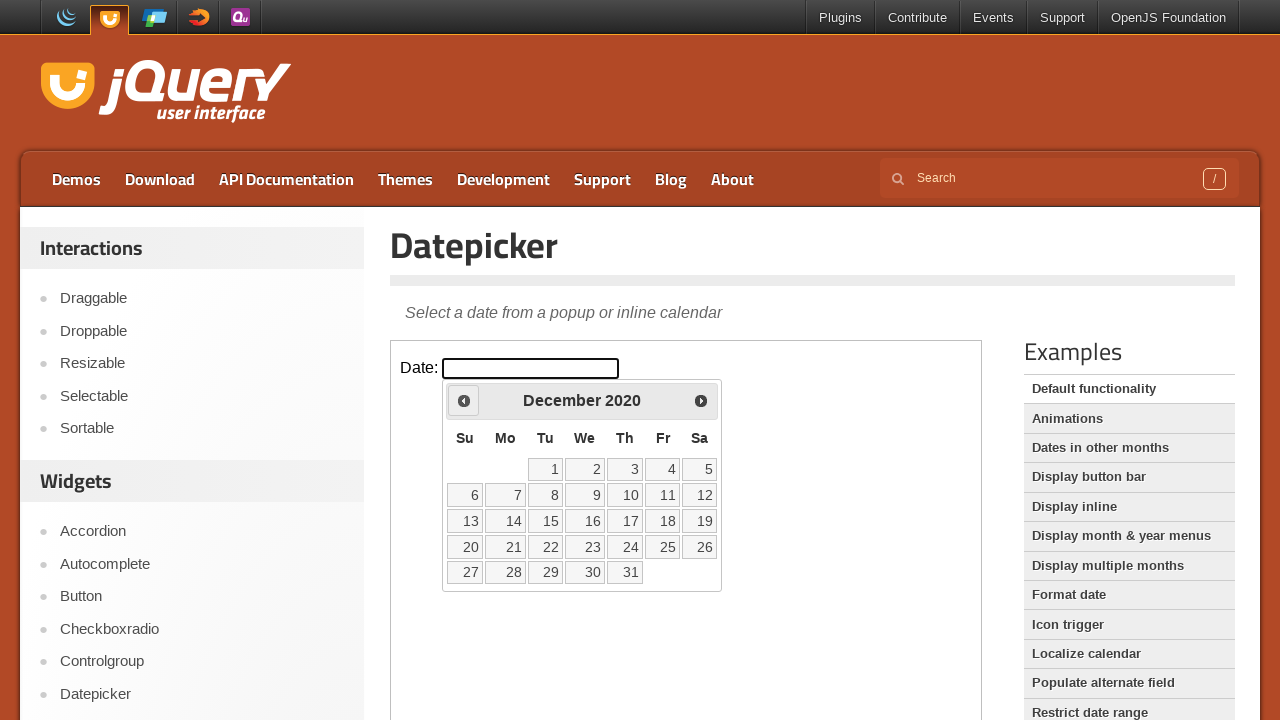

Retrieved current year: 2020
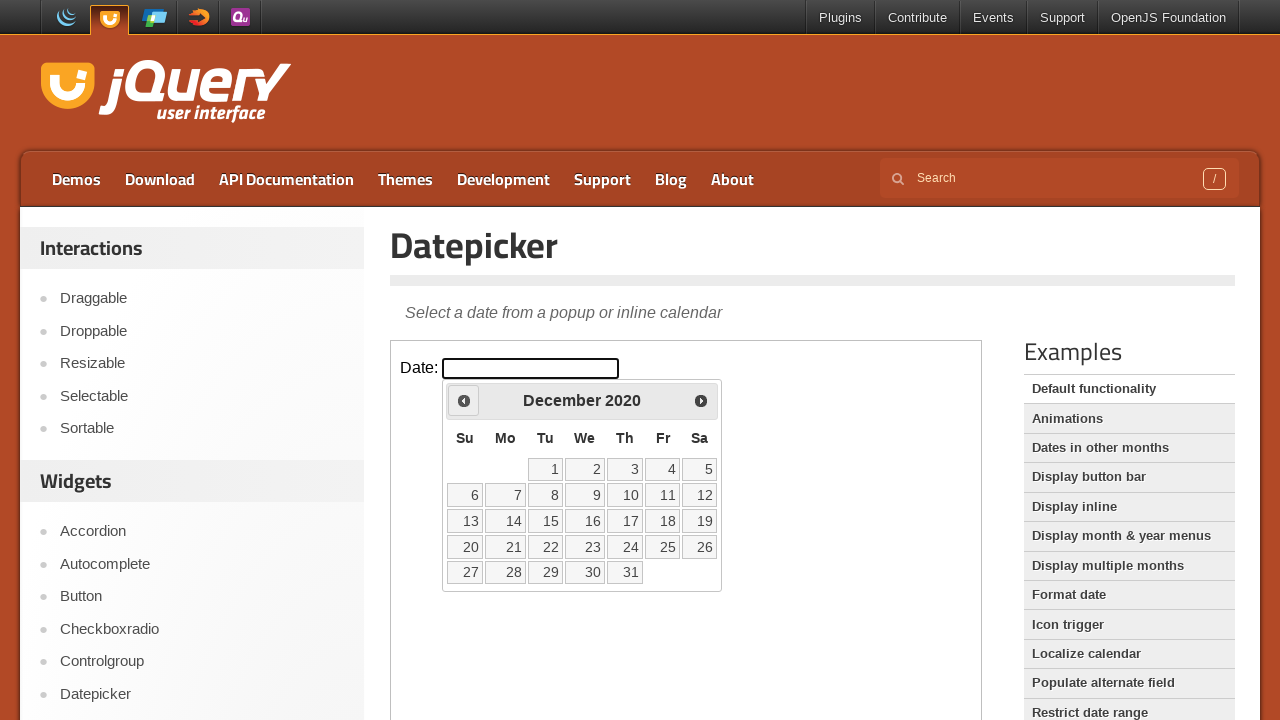

Clicked previous month button to navigate from December 2020 at (464, 400) on iframe >> nth=0 >> internal:control=enter-frame >> xpath=//a[@title='Prev']
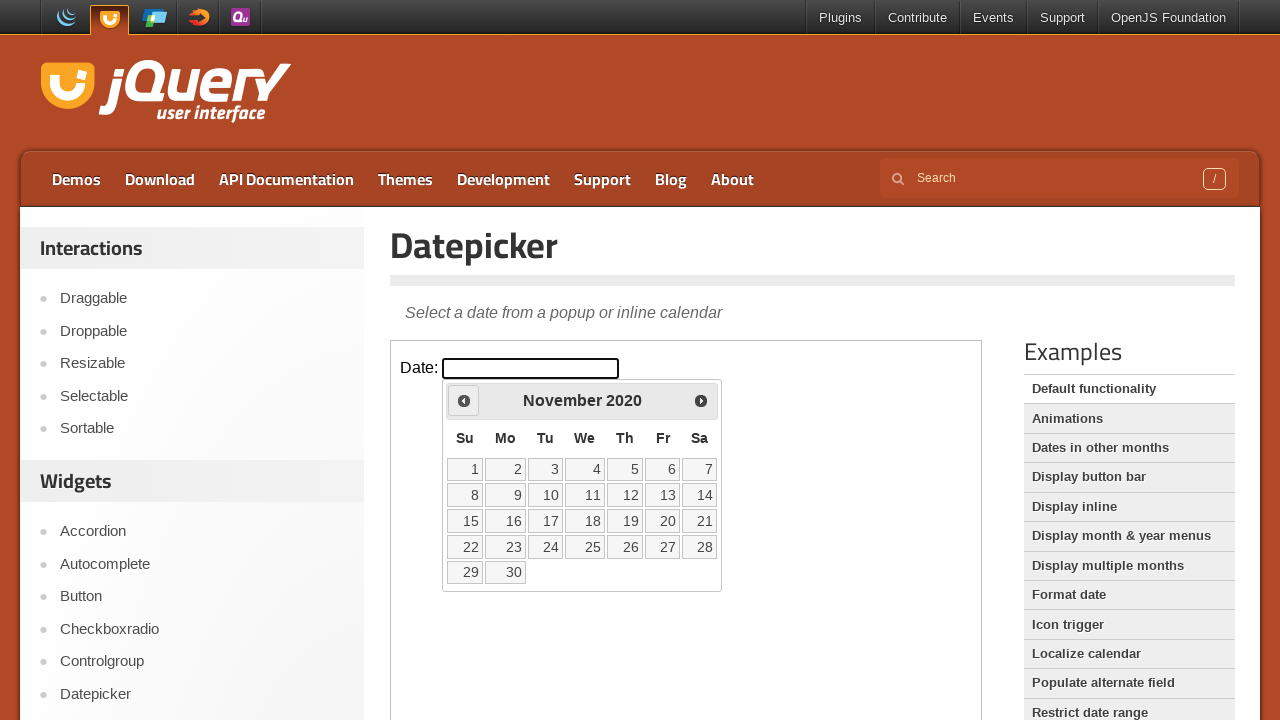

Retrieved current month: November
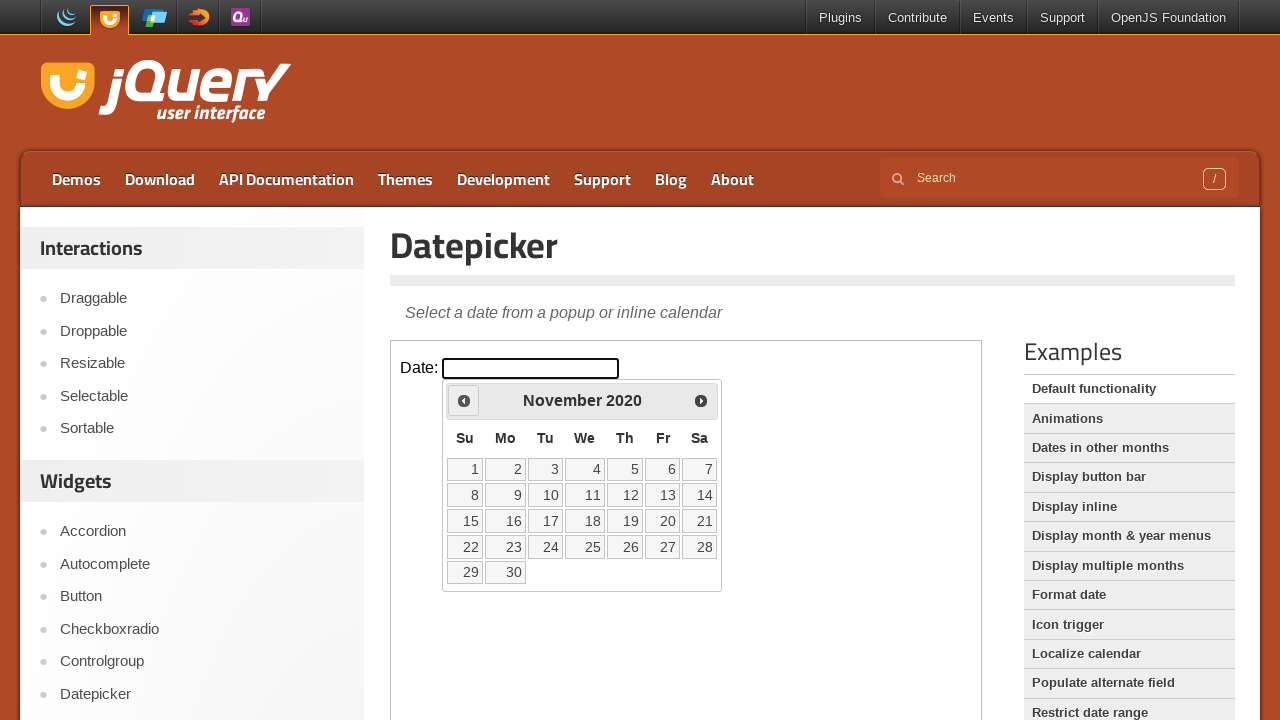

Retrieved current year: 2020
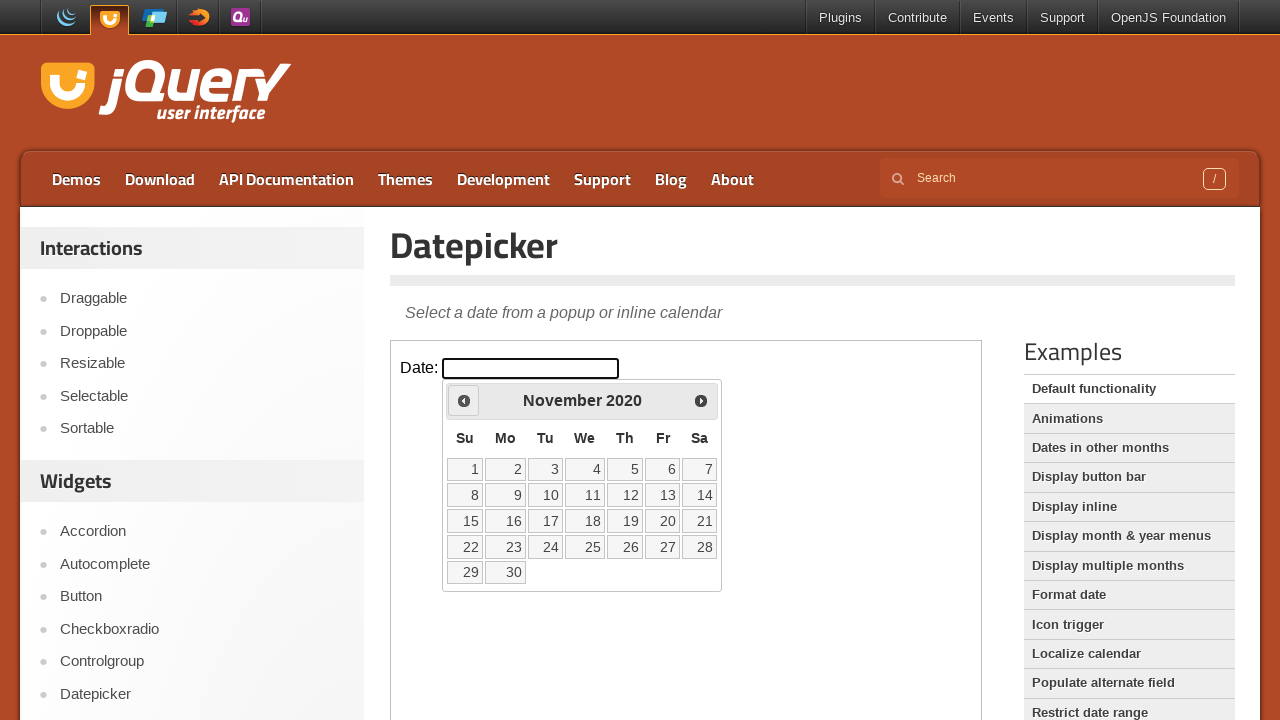

Clicked previous month button to navigate from November 2020 at (464, 400) on iframe >> nth=0 >> internal:control=enter-frame >> xpath=//a[@title='Prev']
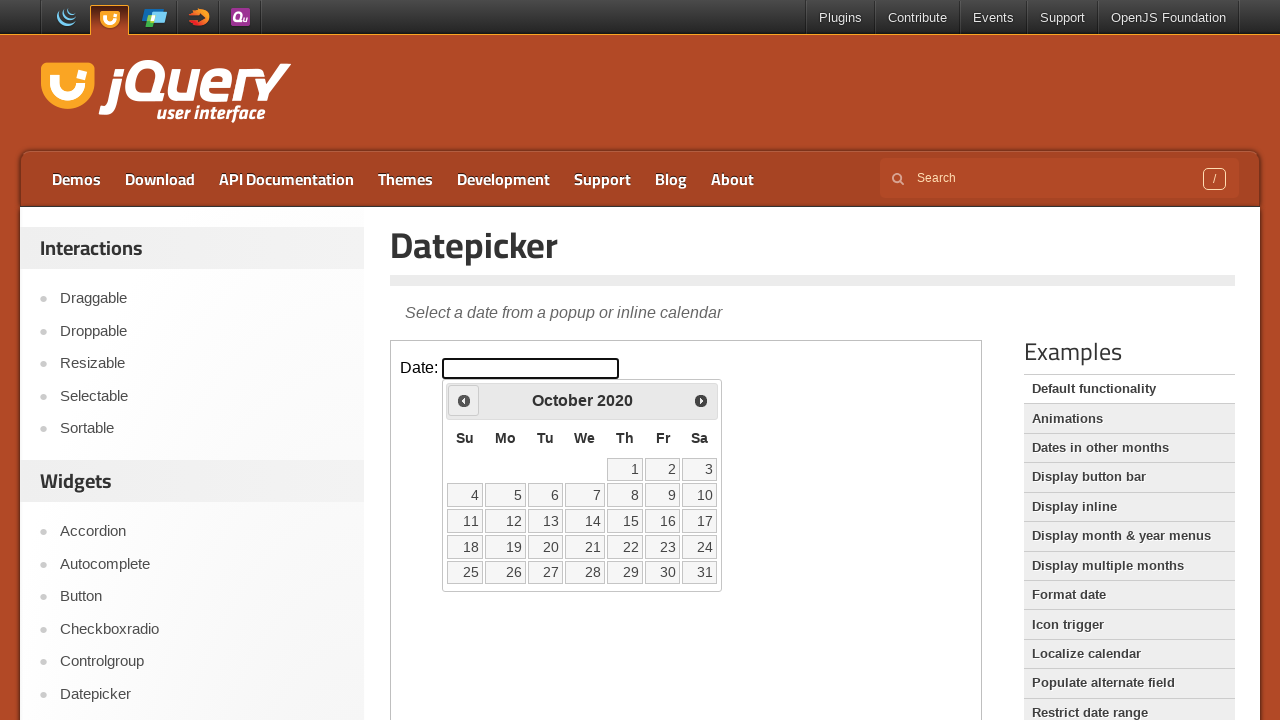

Retrieved current month: October
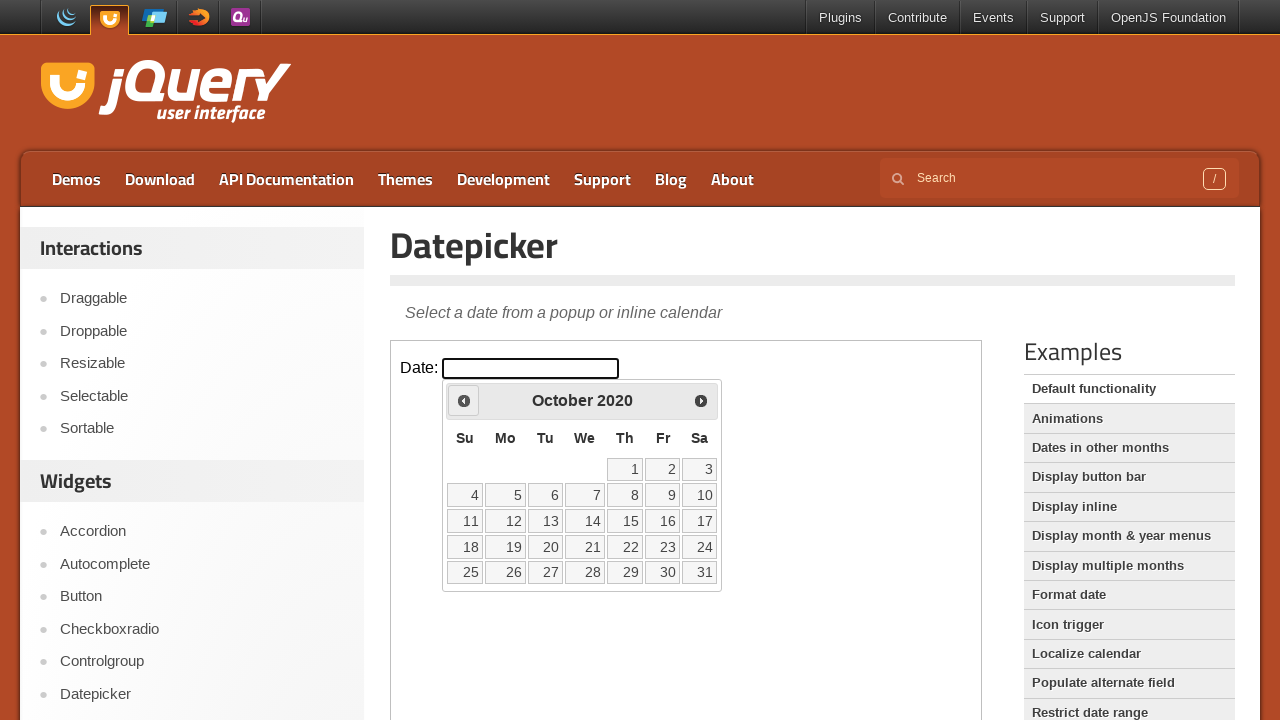

Retrieved current year: 2020
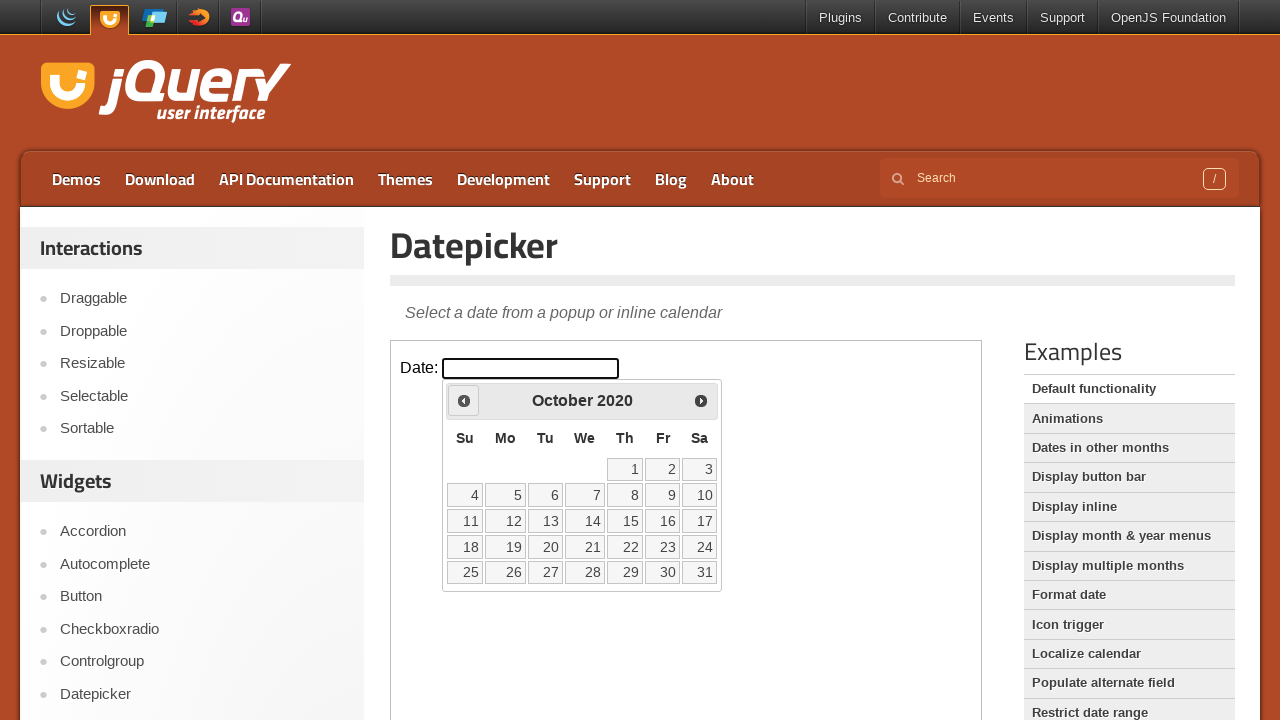

Clicked previous month button to navigate from October 2020 at (464, 400) on iframe >> nth=0 >> internal:control=enter-frame >> xpath=//a[@title='Prev']
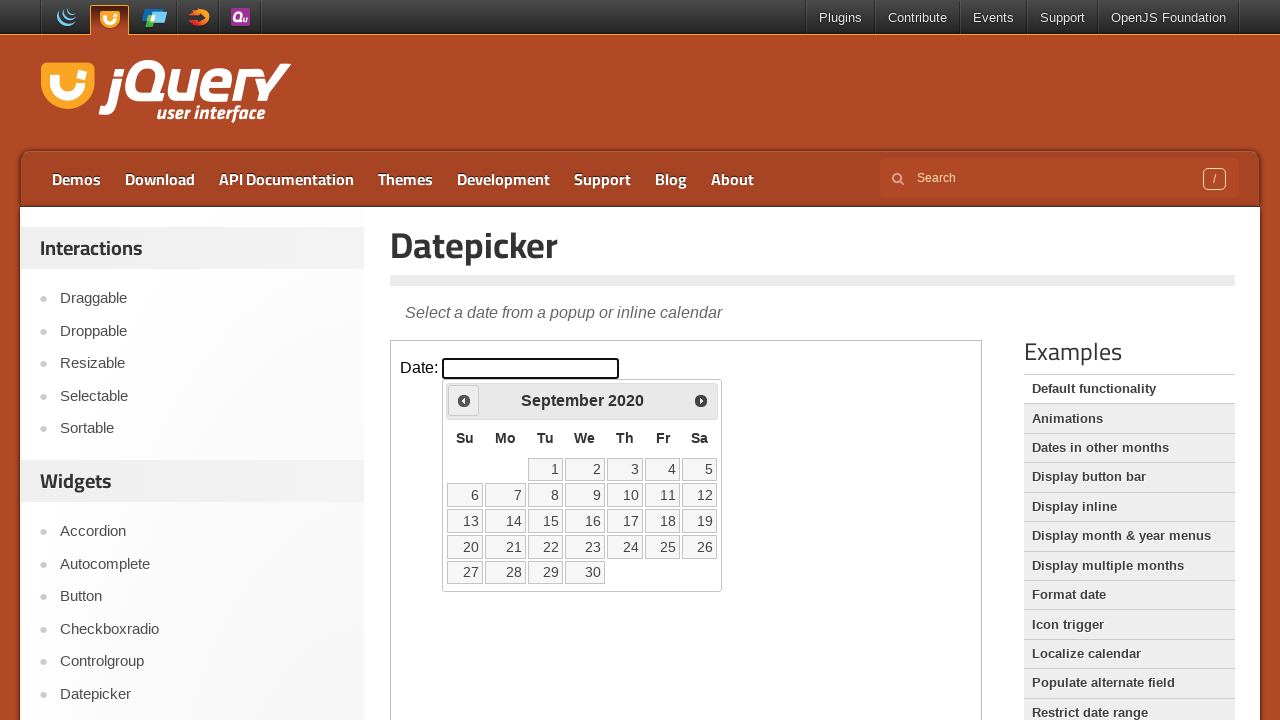

Retrieved current month: September
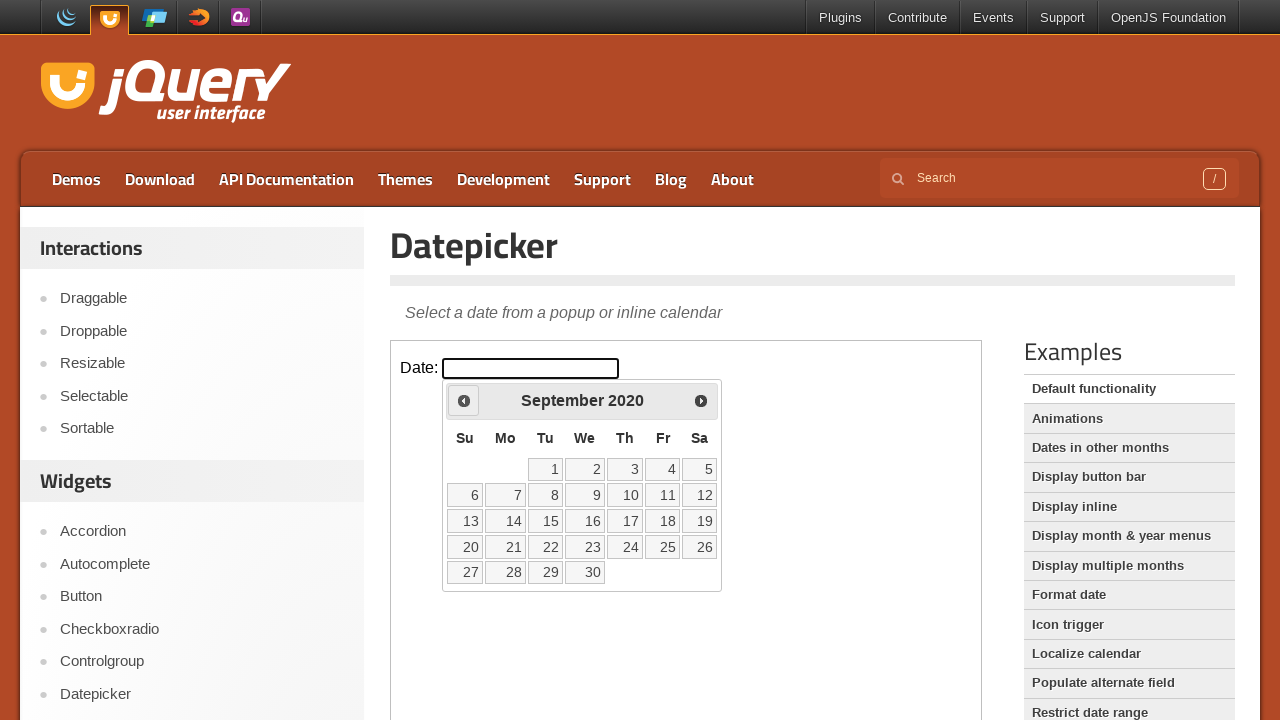

Retrieved current year: 2020
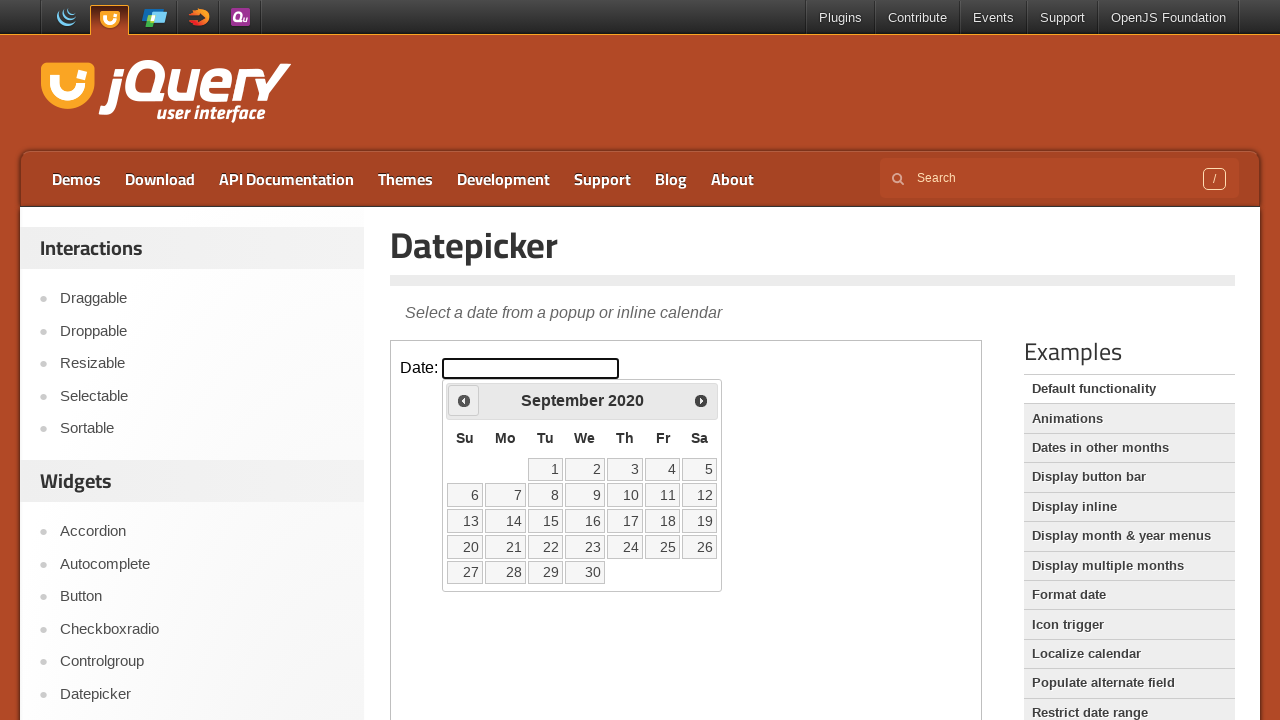

Clicked previous month button to navigate from September 2020 at (464, 400) on iframe >> nth=0 >> internal:control=enter-frame >> xpath=//a[@title='Prev']
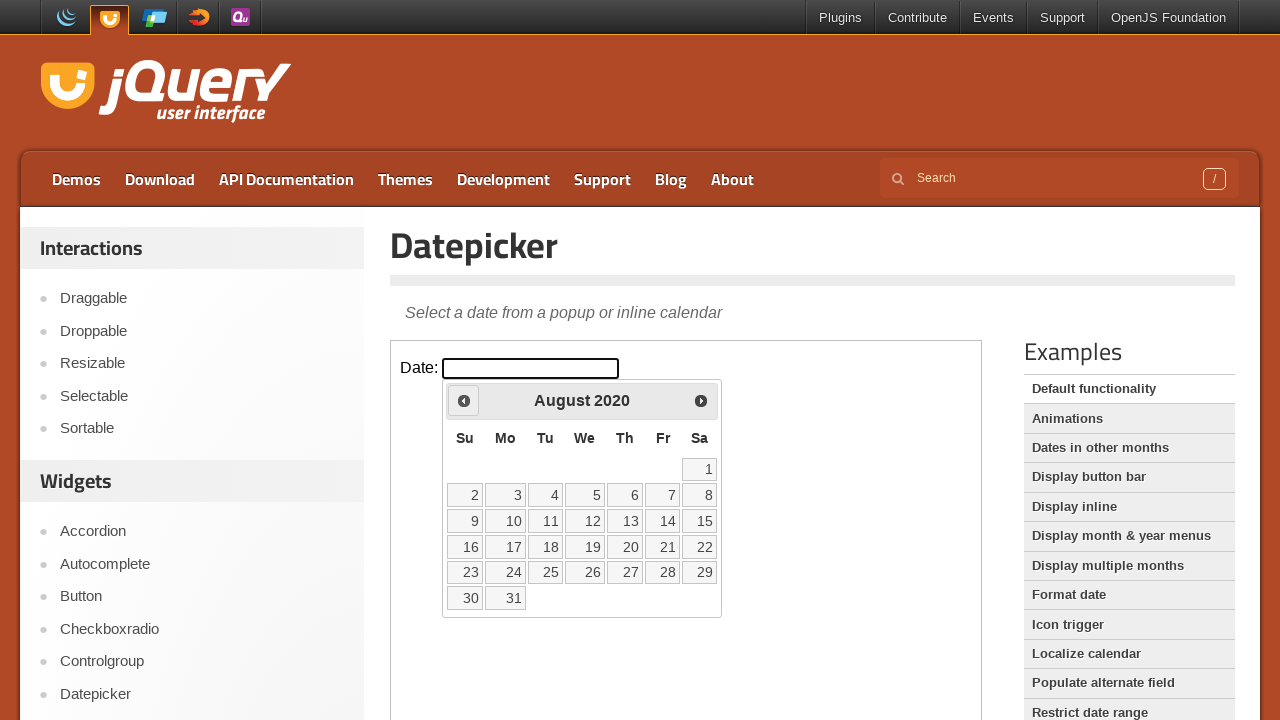

Retrieved current month: August
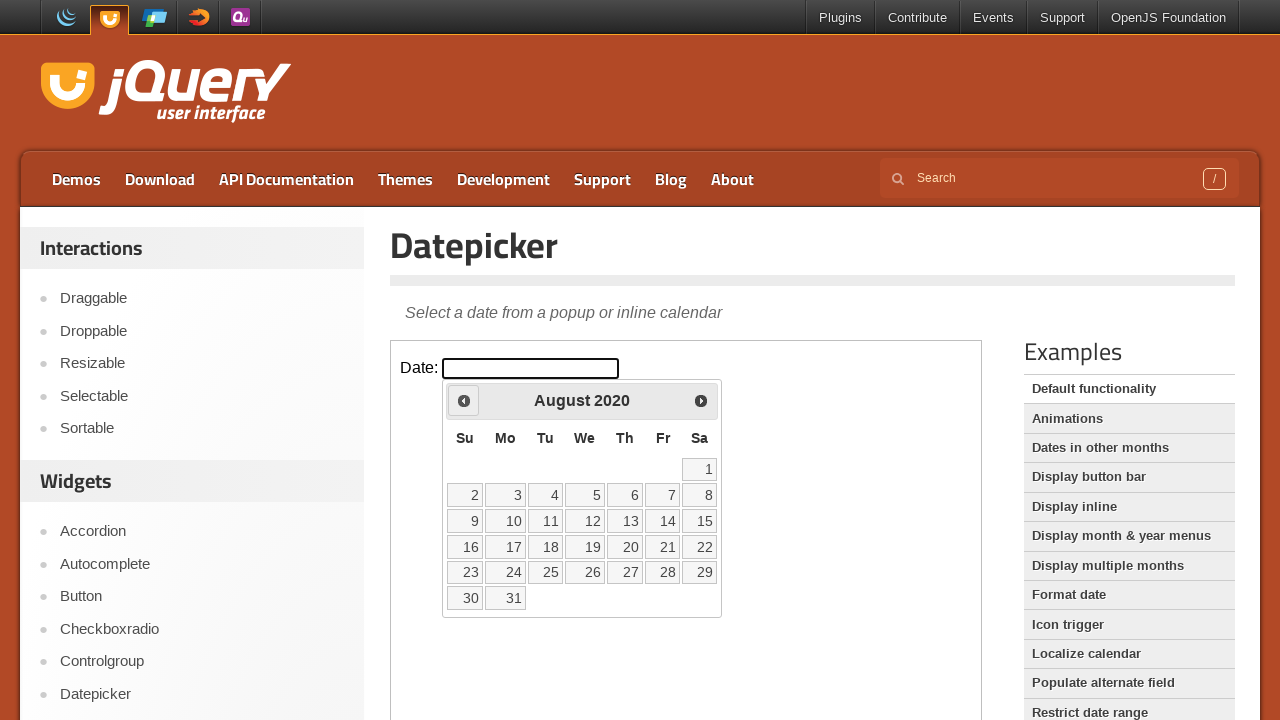

Retrieved current year: 2020
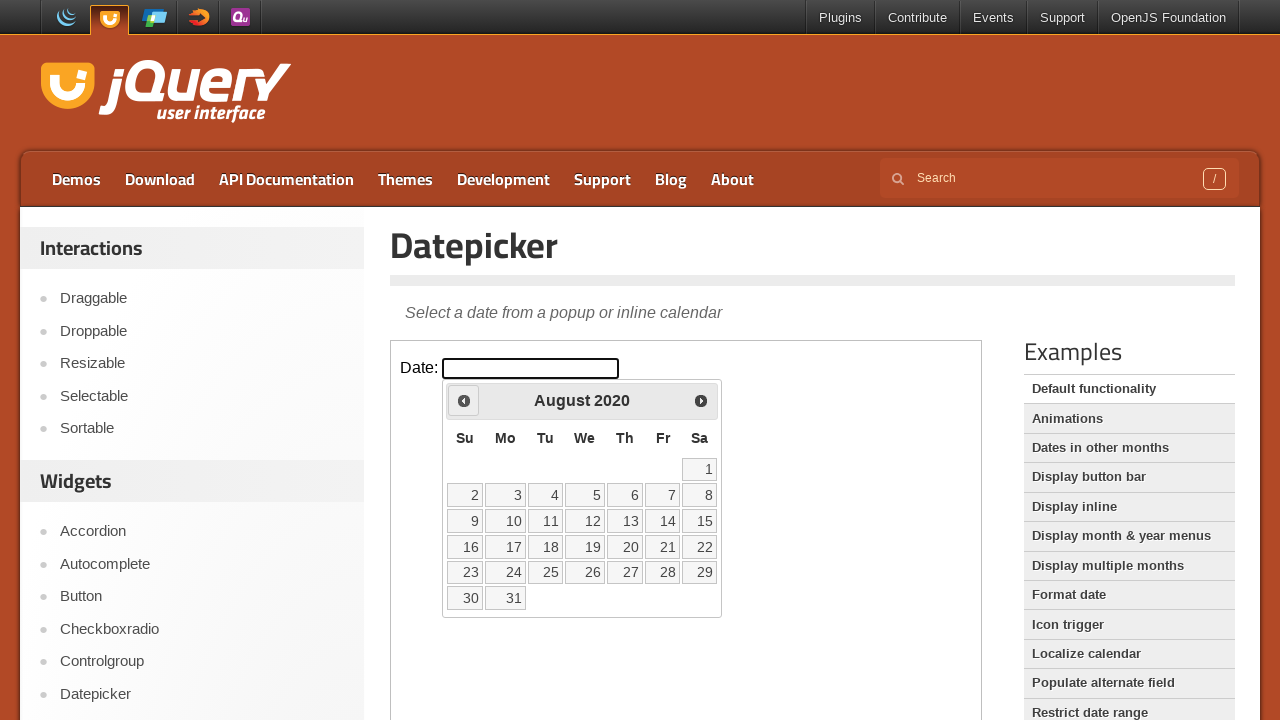

Clicked previous month button to navigate from August 2020 at (464, 400) on iframe >> nth=0 >> internal:control=enter-frame >> xpath=//a[@title='Prev']
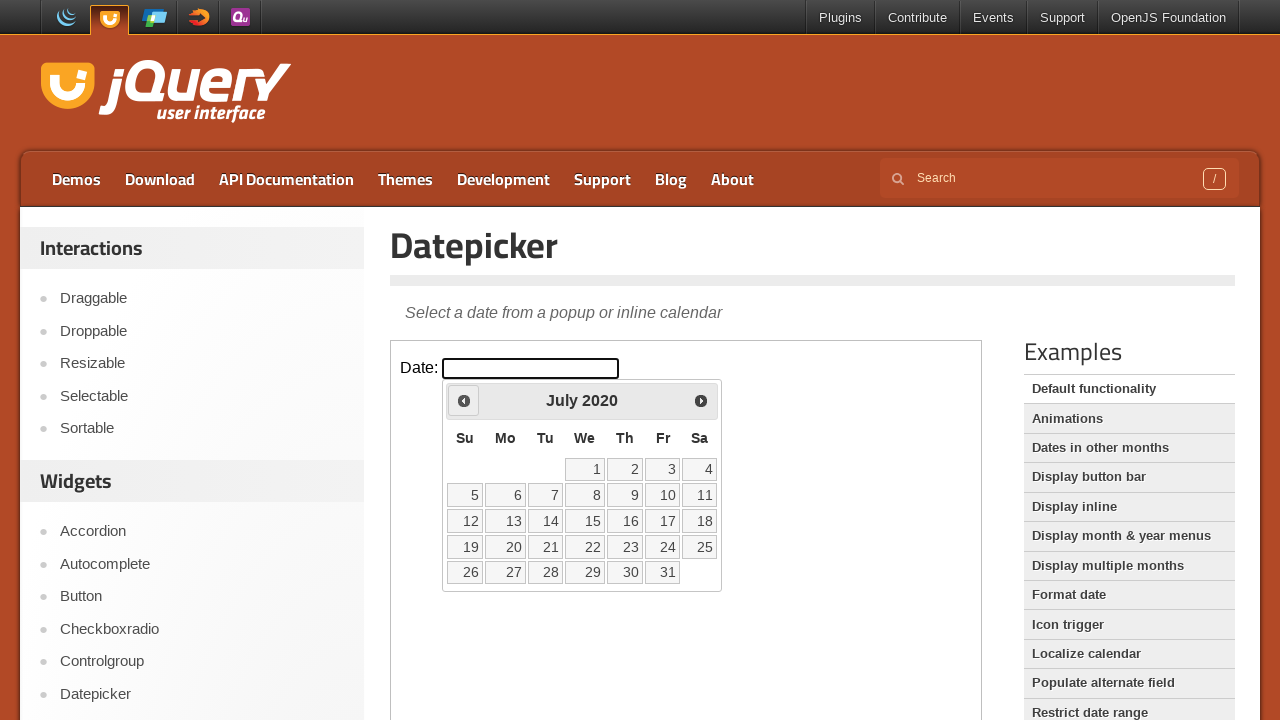

Retrieved current month: July
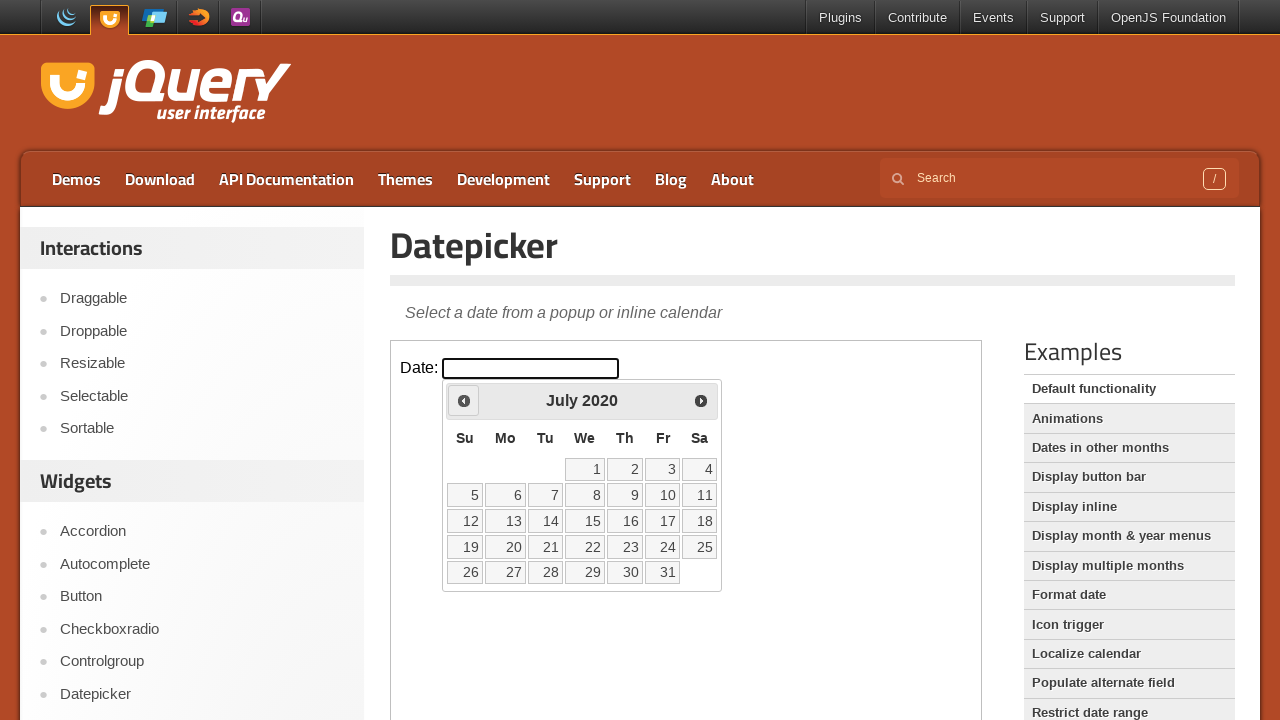

Retrieved current year: 2020
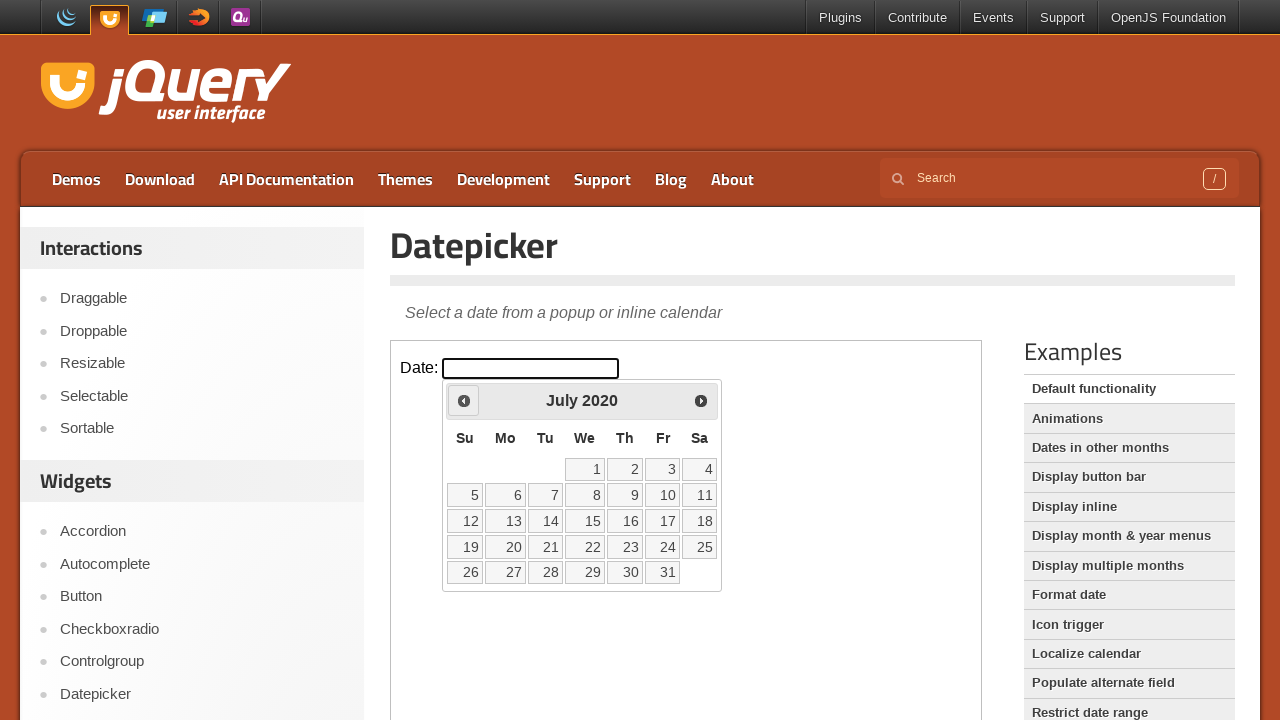

Clicked previous month button to navigate from July 2020 at (464, 400) on iframe >> nth=0 >> internal:control=enter-frame >> xpath=//a[@title='Prev']
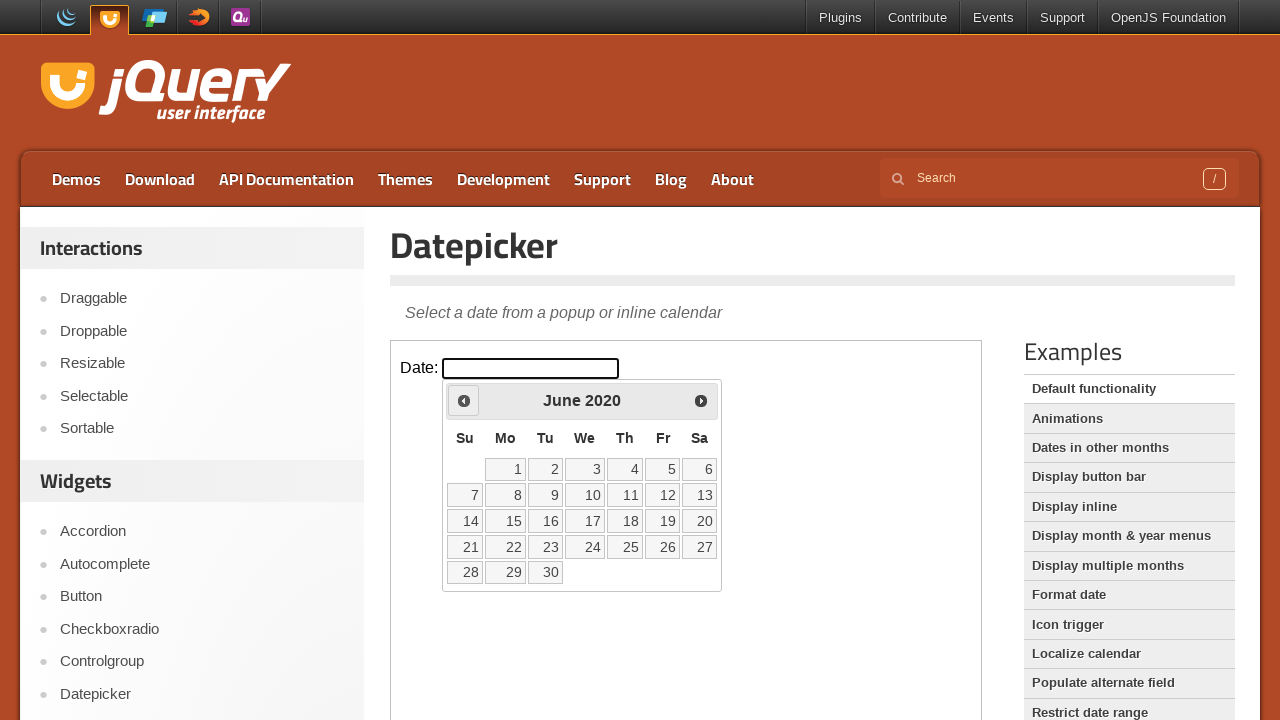

Retrieved current month: June
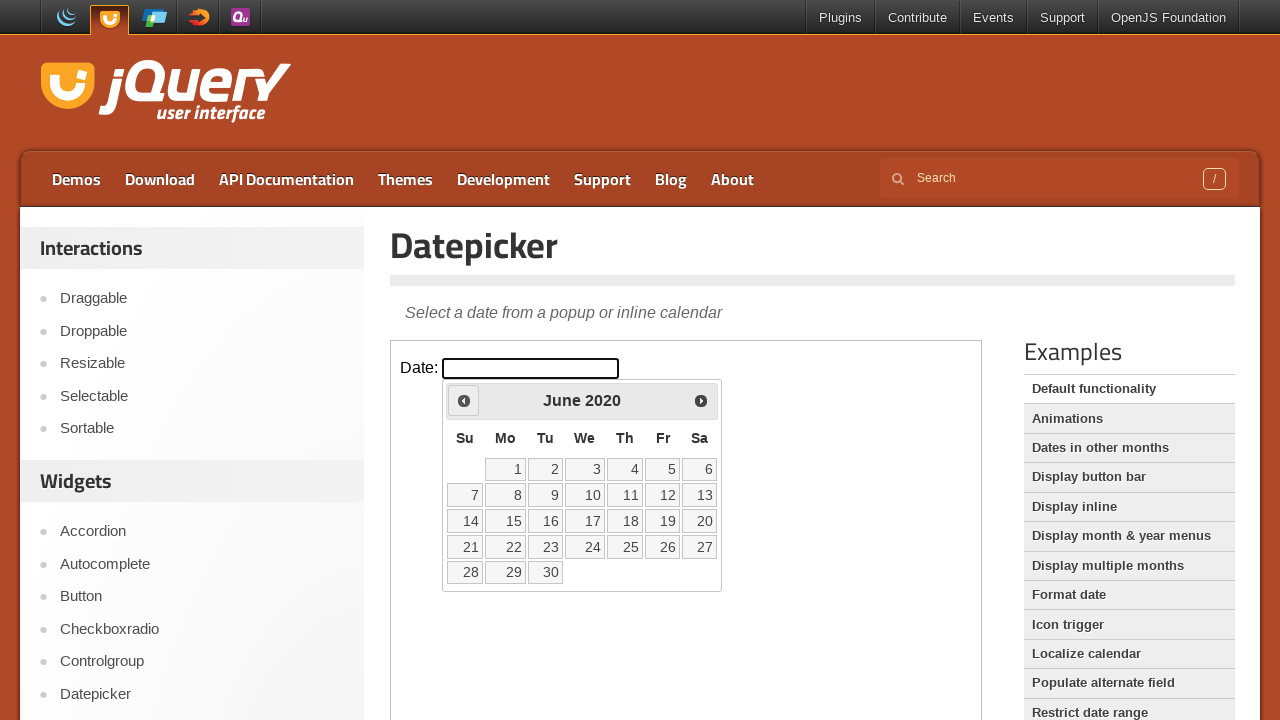

Retrieved current year: 2020
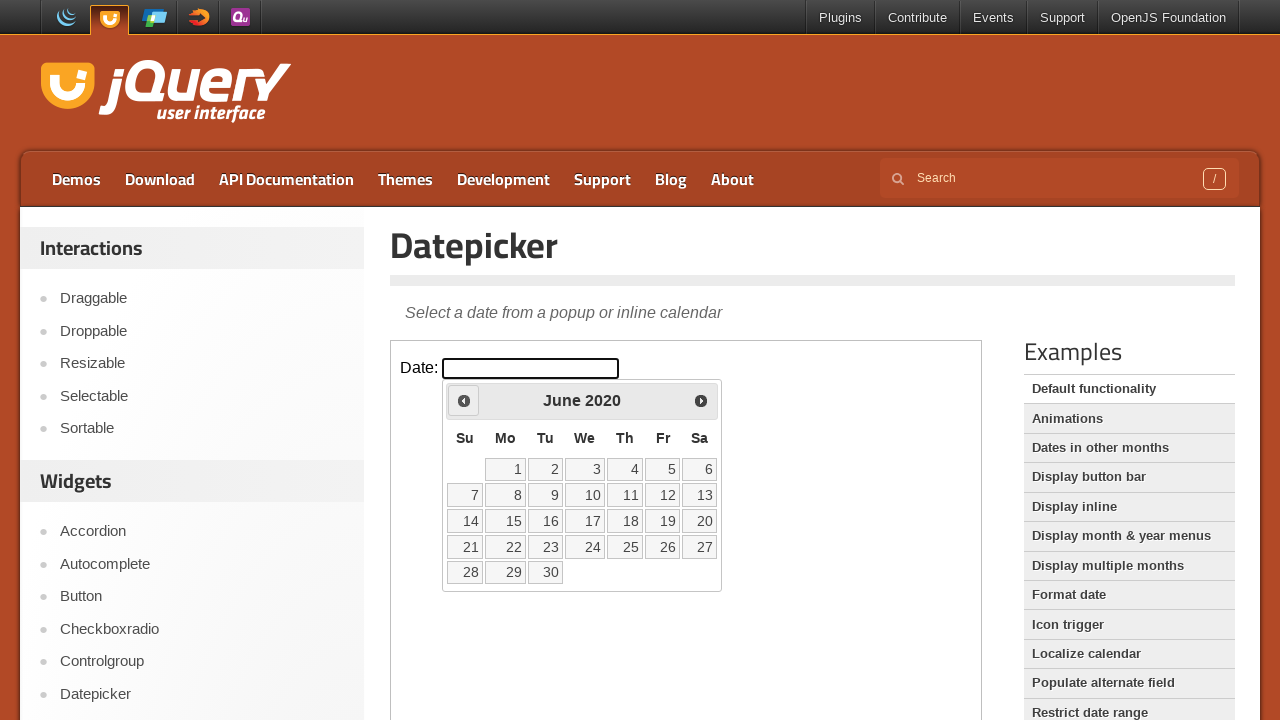

Clicked previous month button to navigate from June 2020 at (464, 400) on iframe >> nth=0 >> internal:control=enter-frame >> xpath=//a[@title='Prev']
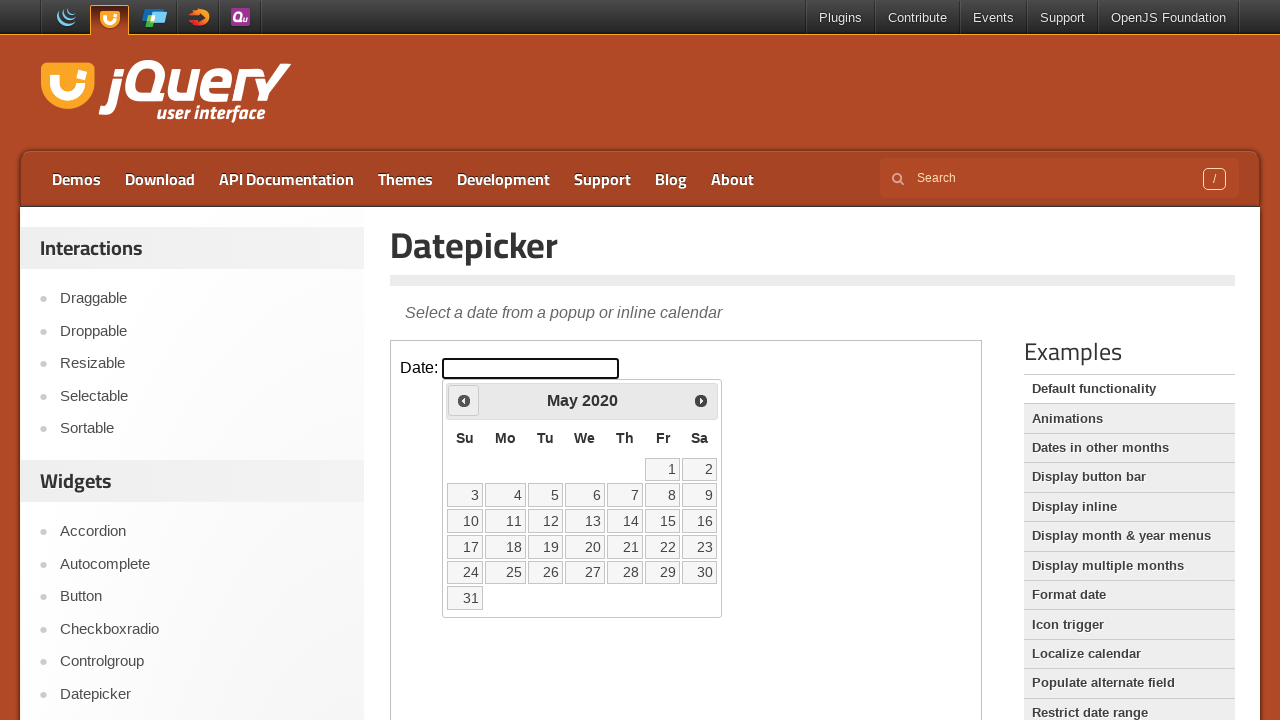

Retrieved current month: May
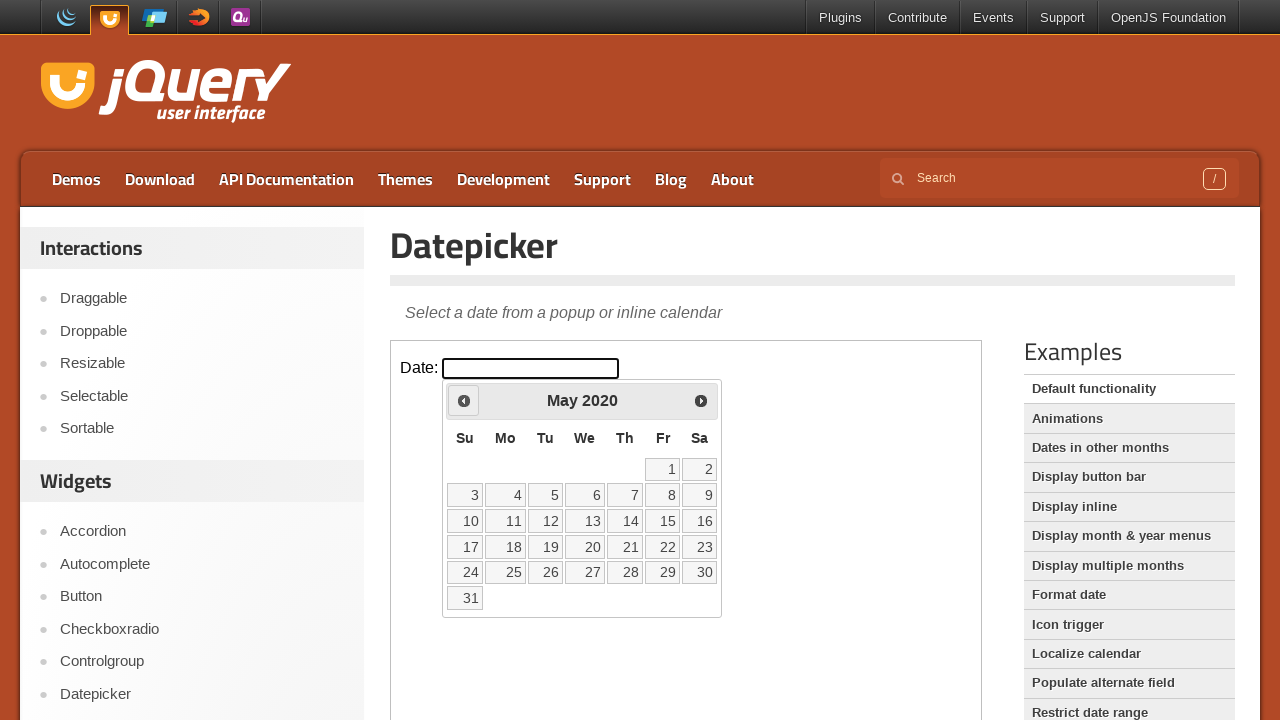

Retrieved current year: 2020
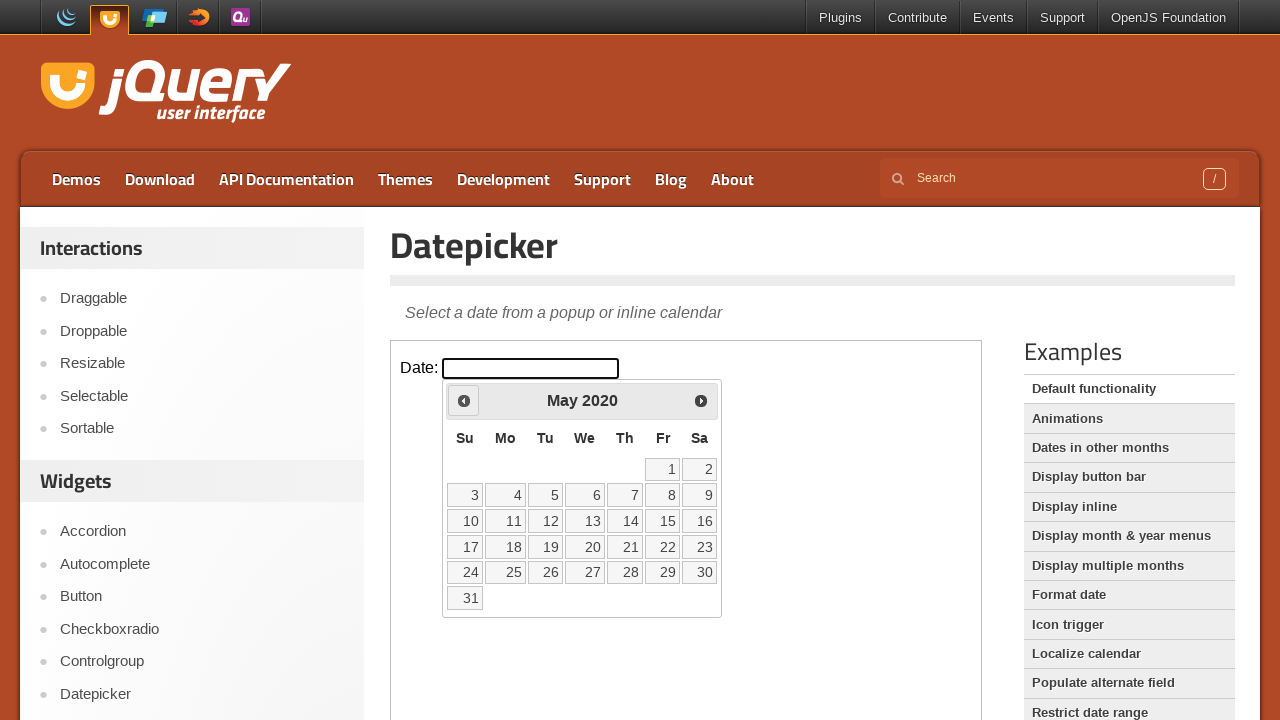

Clicked previous month button to navigate from May 2020 at (464, 400) on iframe >> nth=0 >> internal:control=enter-frame >> xpath=//a[@title='Prev']
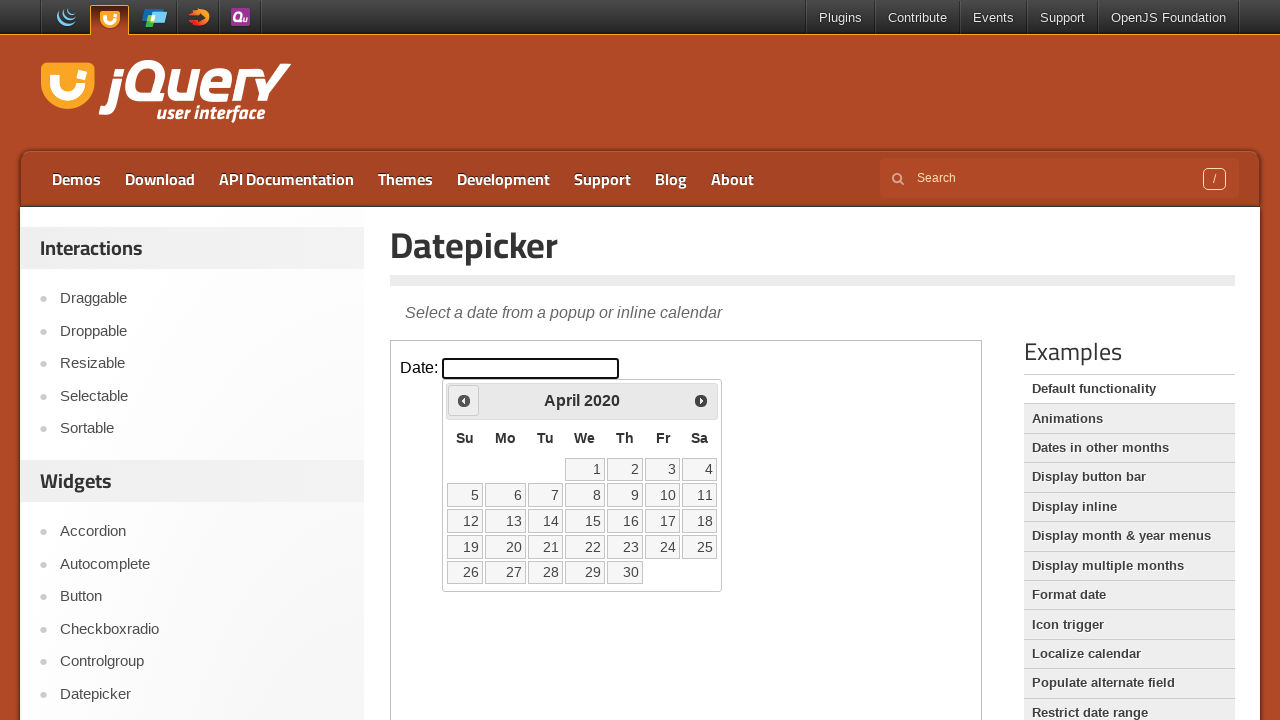

Retrieved current month: April
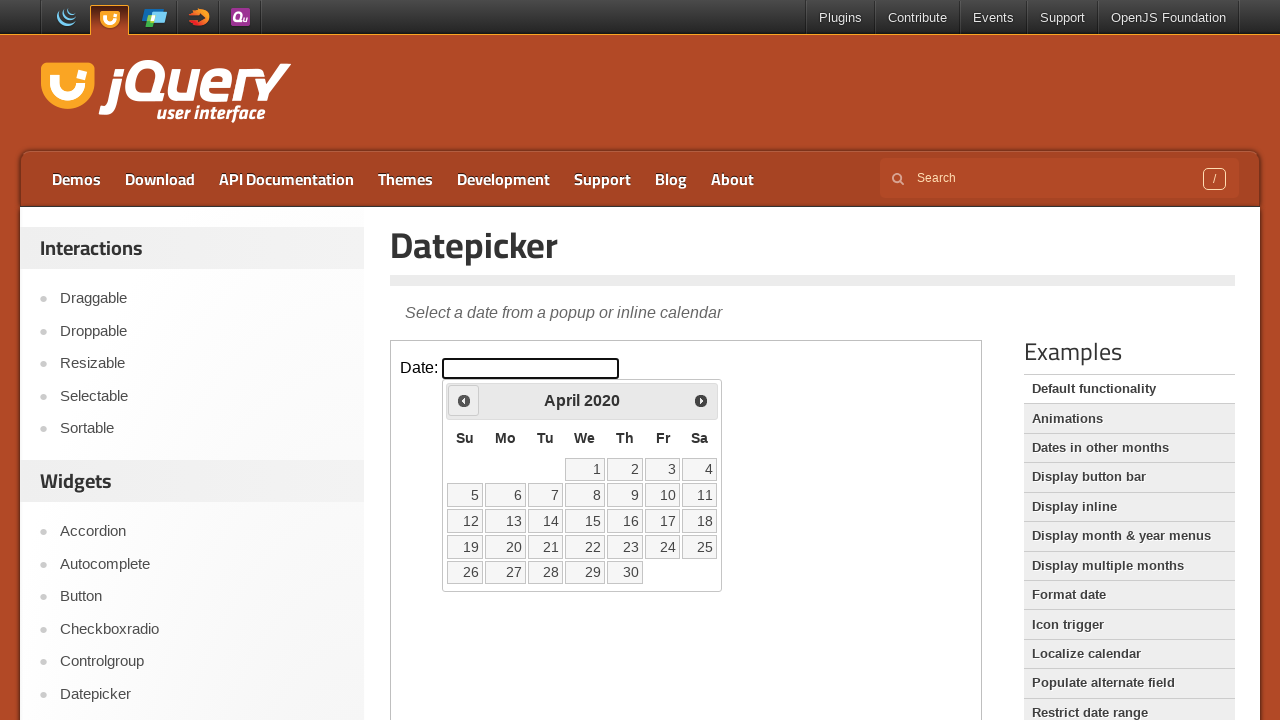

Retrieved current year: 2020
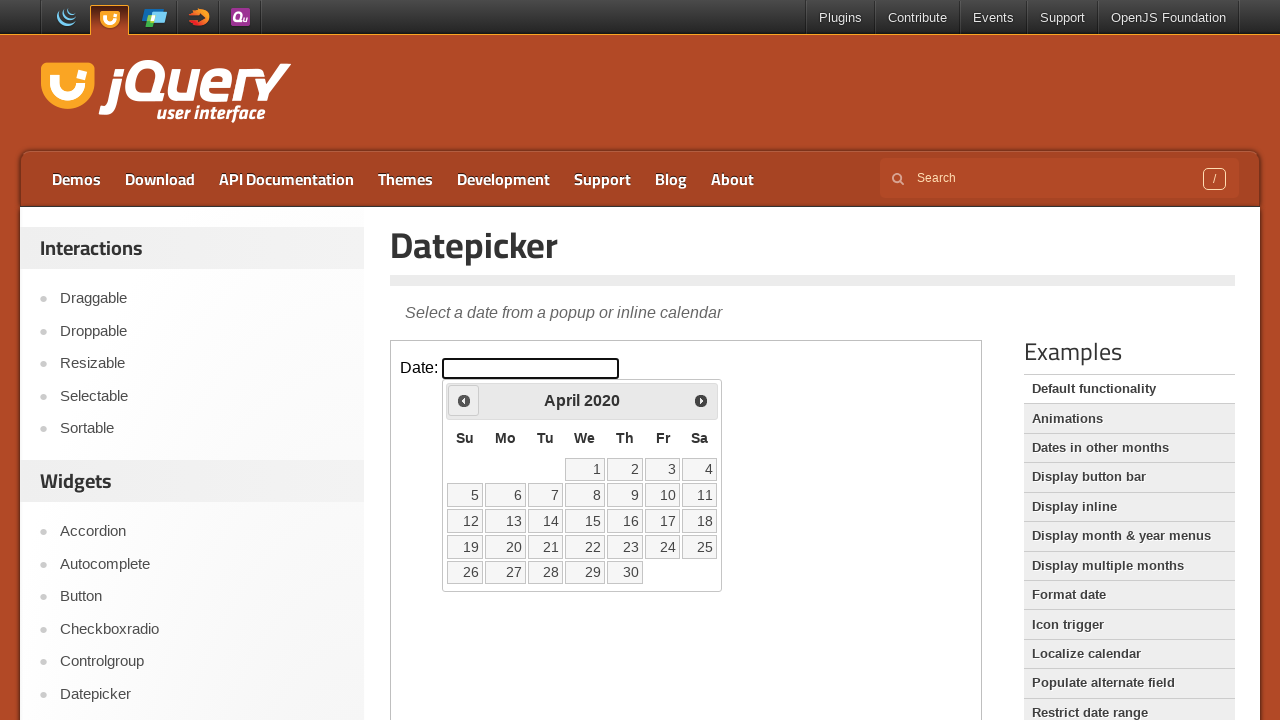

Clicked previous month button to navigate from April 2020 at (464, 400) on iframe >> nth=0 >> internal:control=enter-frame >> xpath=//a[@title='Prev']
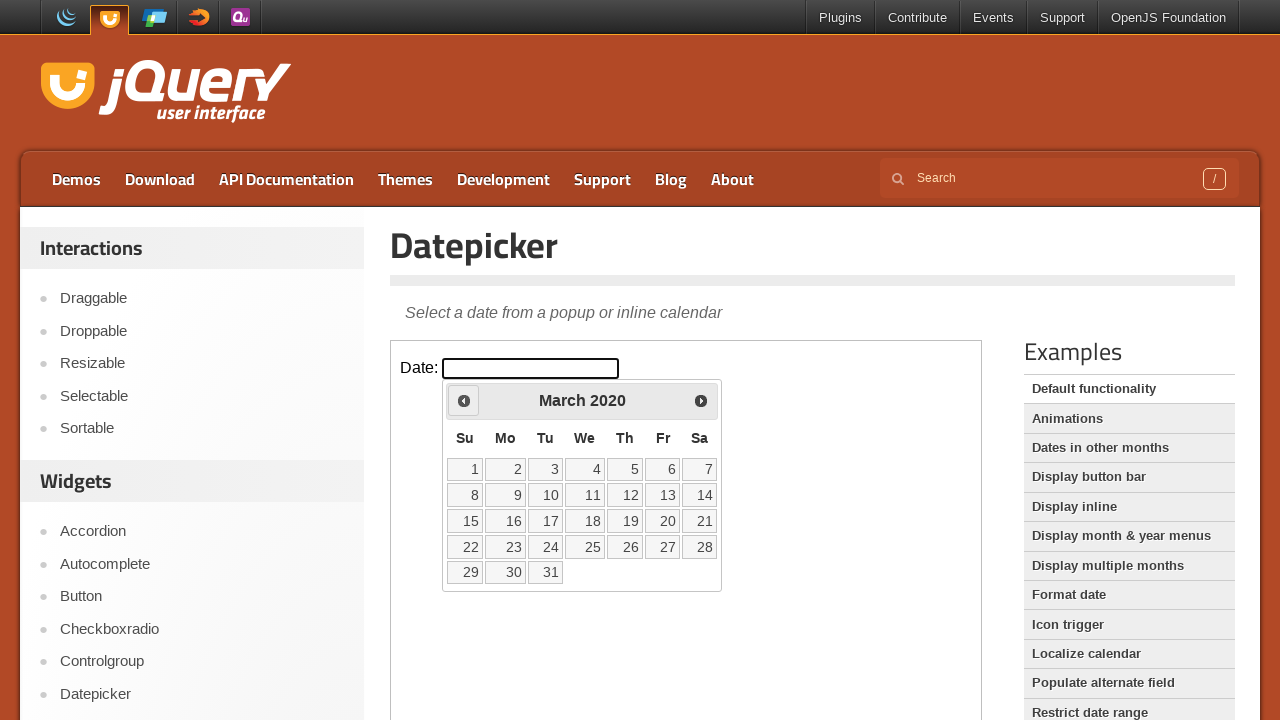

Retrieved current month: March
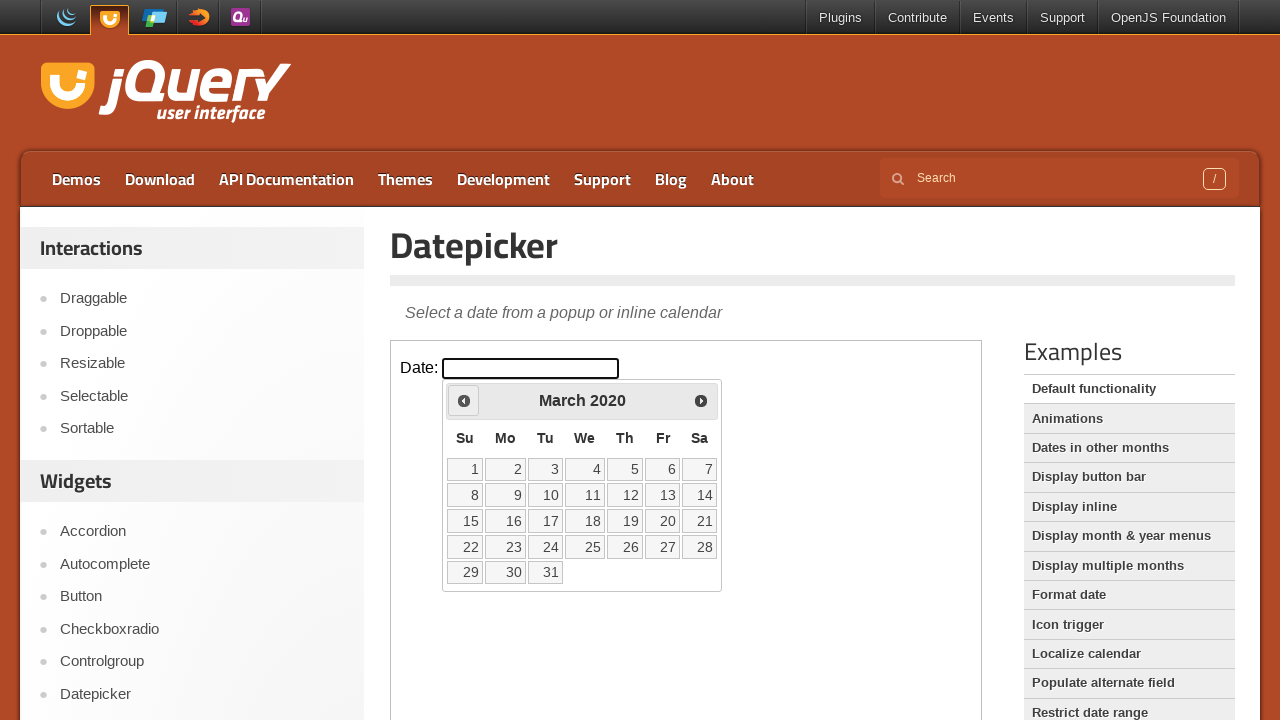

Retrieved current year: 2020
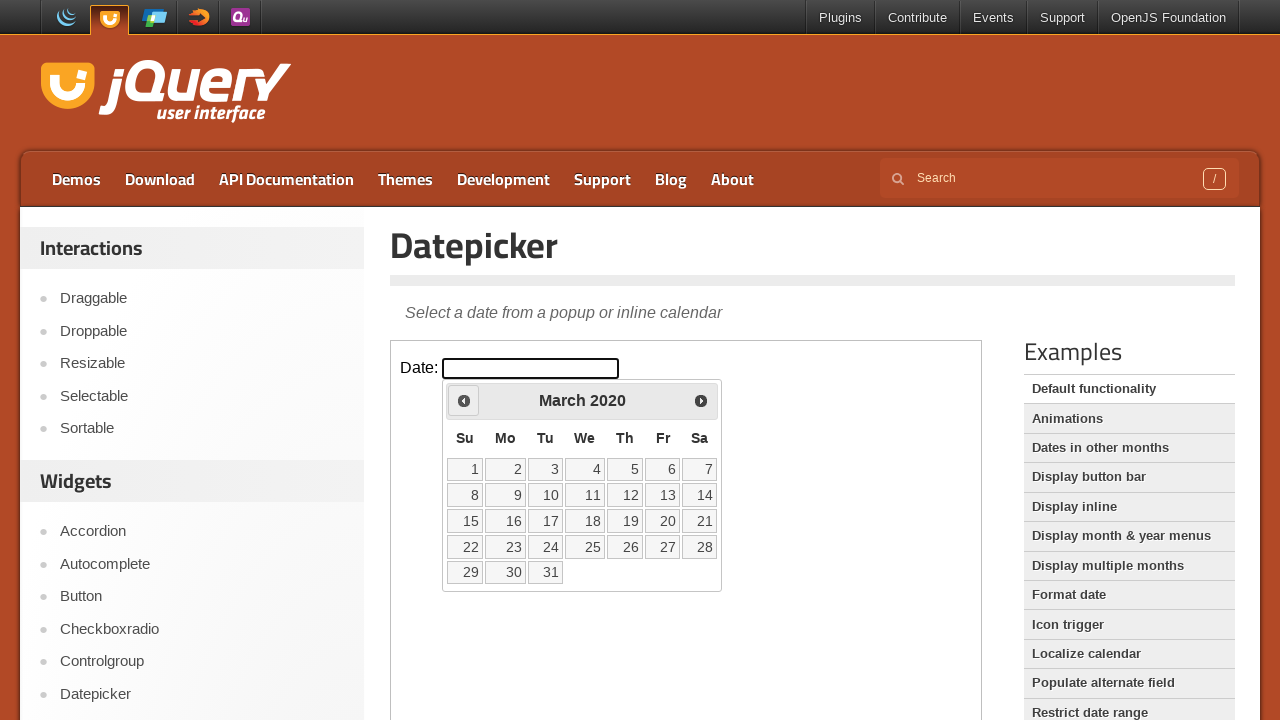

Reached target date March 2020
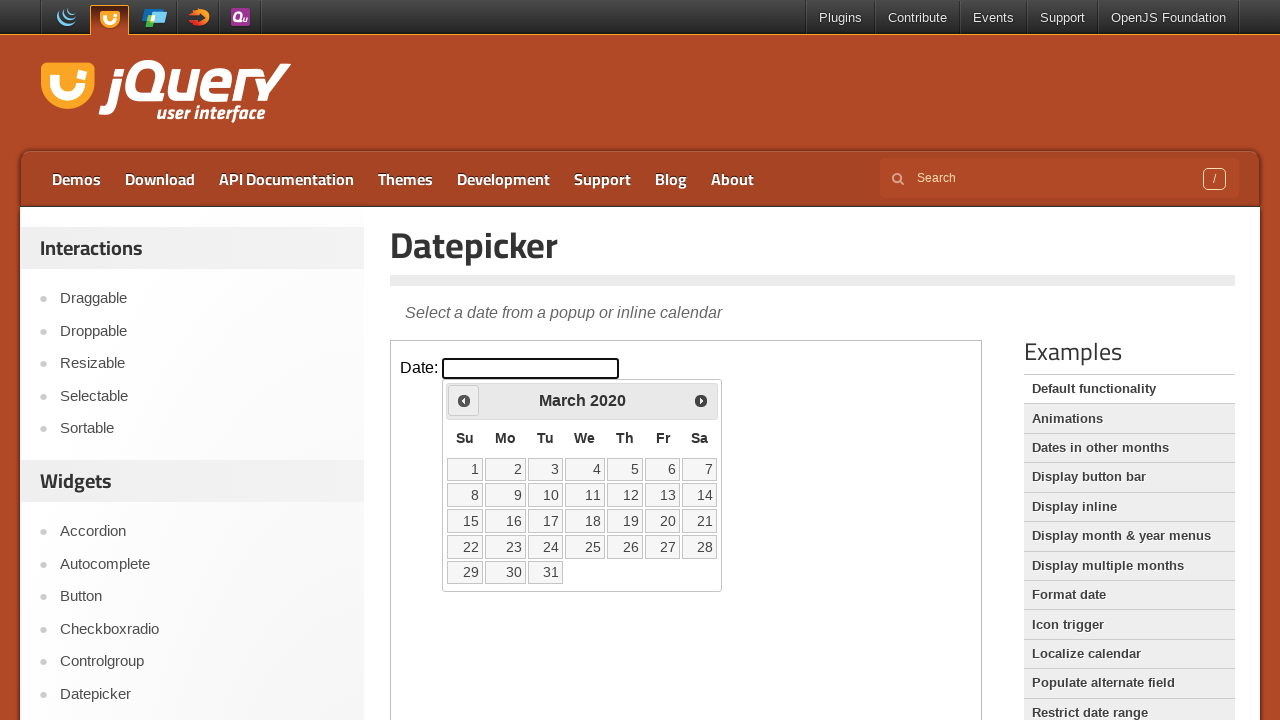

Clicked on the 30th day in the calendar at (506, 572) on iframe >> nth=0 >> internal:control=enter-frame >> //div[@id='ui-datepicker-div'
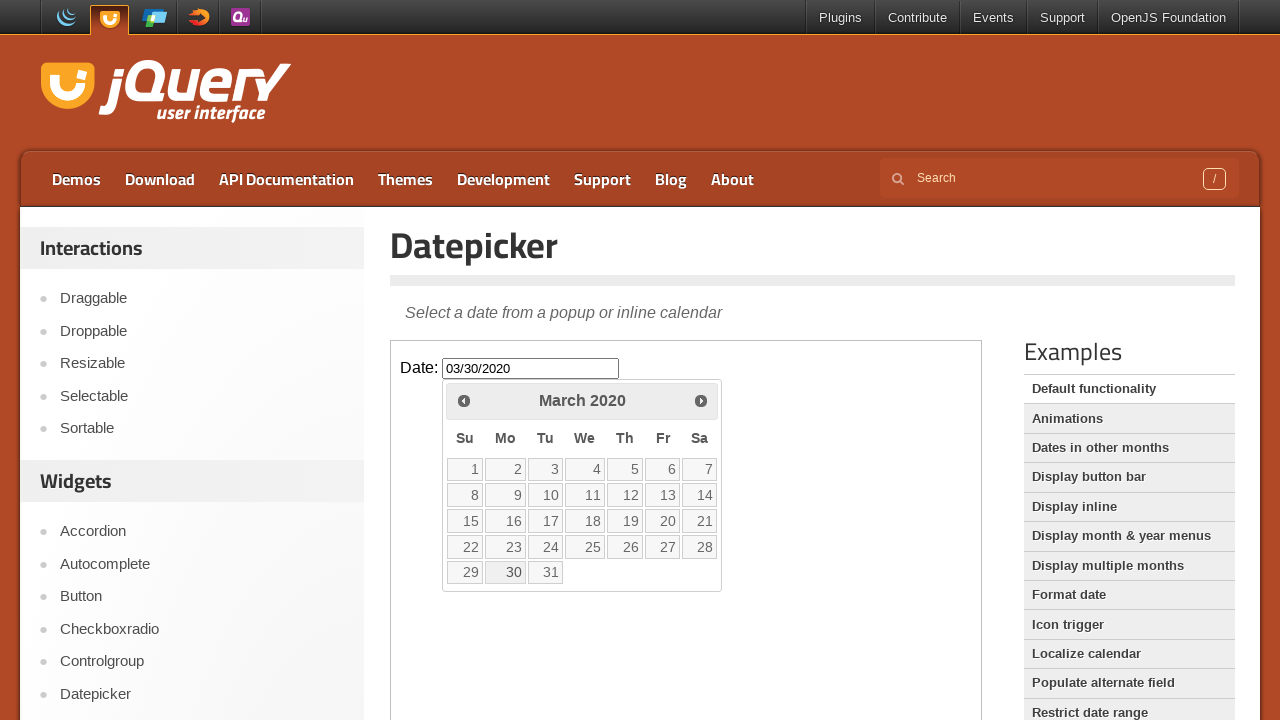

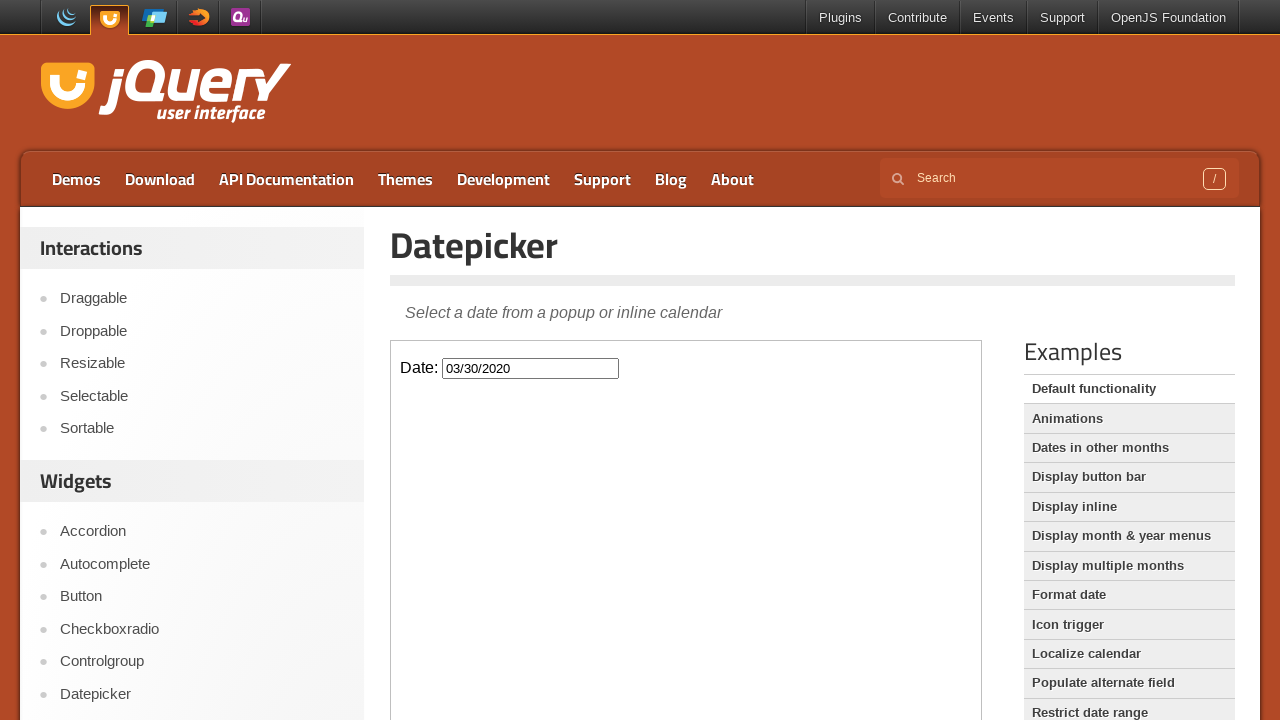